Tests a click counter application by clicking a button 100 times and verifying the counter increments correctly with each click

Starting URL: https://qaclickcounter.ccbp.tech/

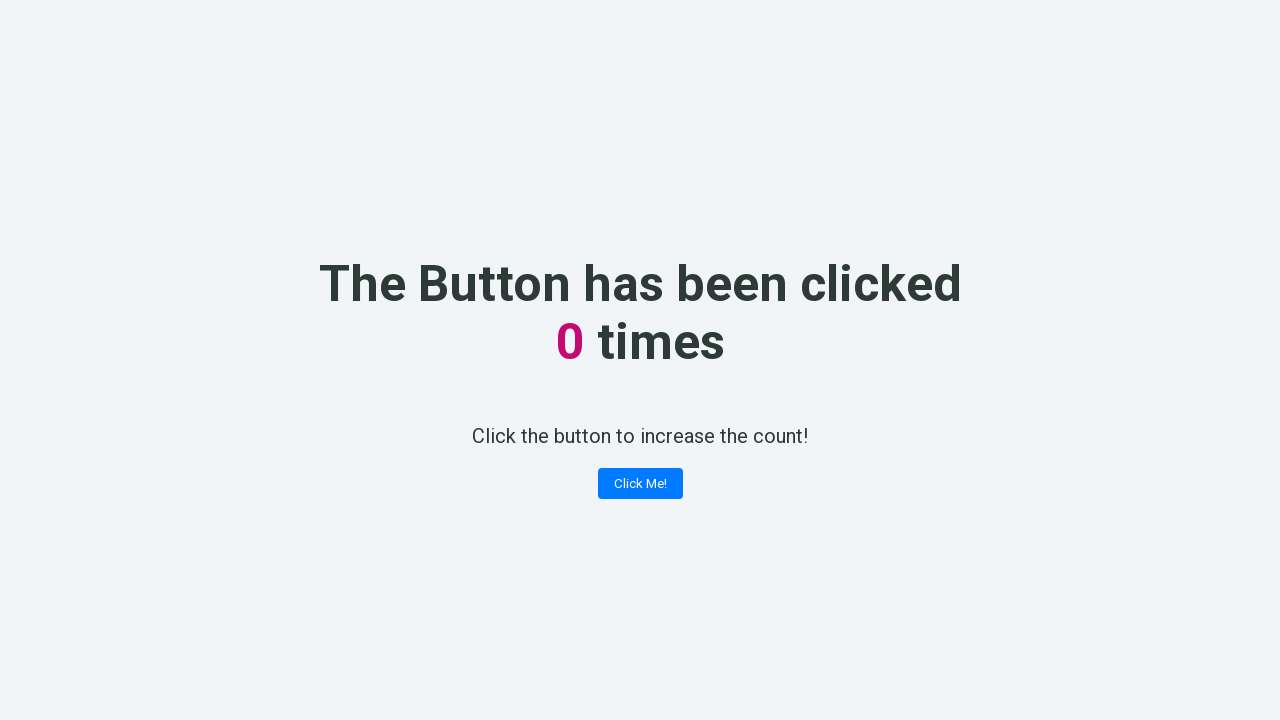

Located the 'Click Me!' button
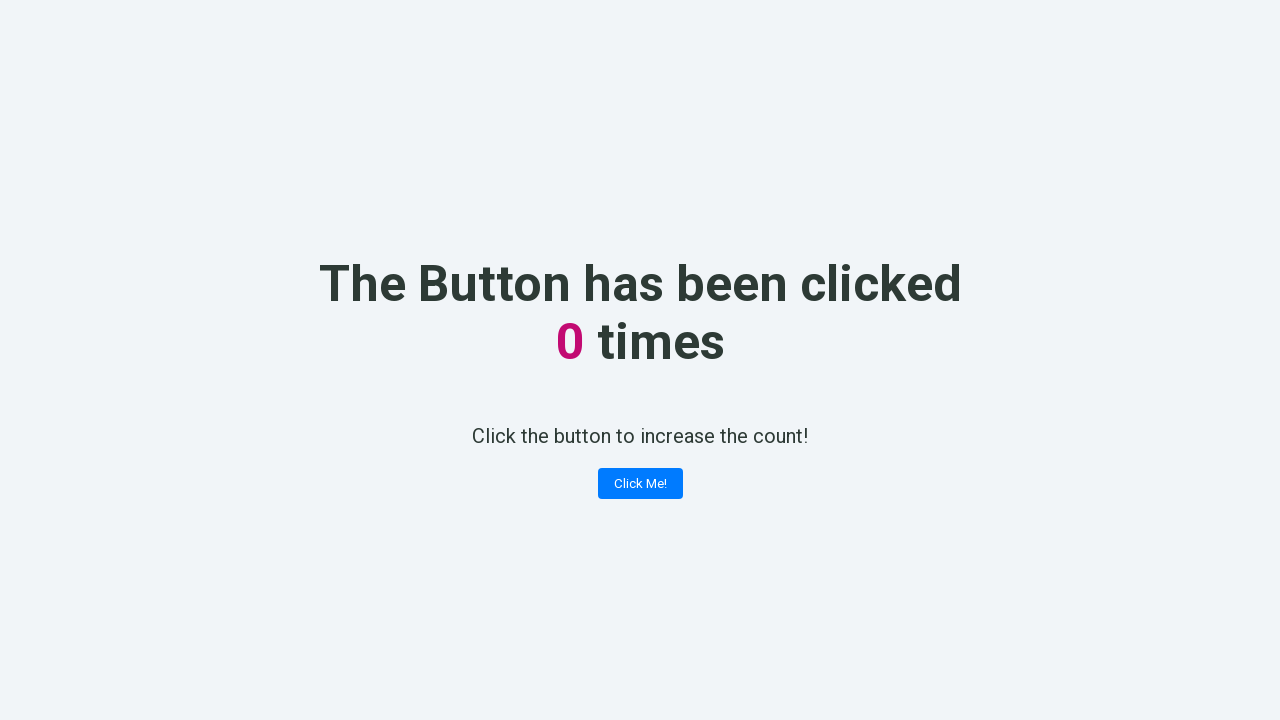

Located the counter element
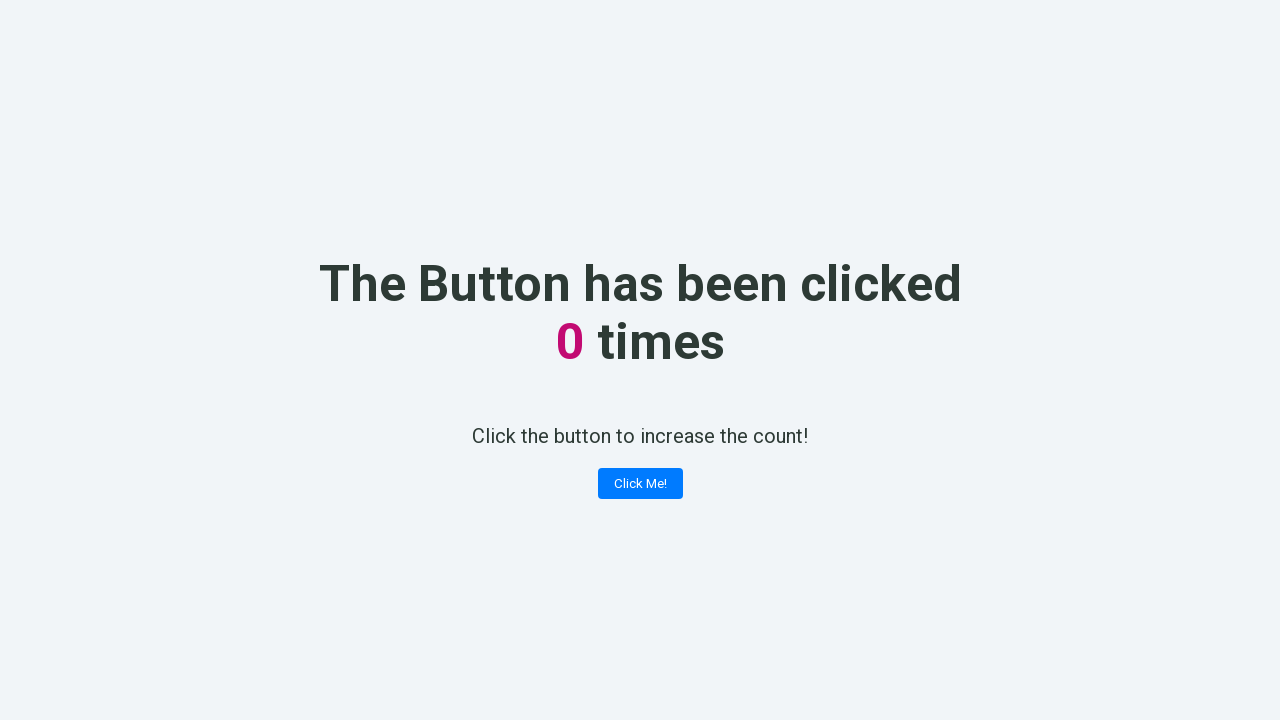

Clicked 'Click Me!' button (click #1) at (640, 484) on xpath=//button[contains(text(), 'Click Me!')]
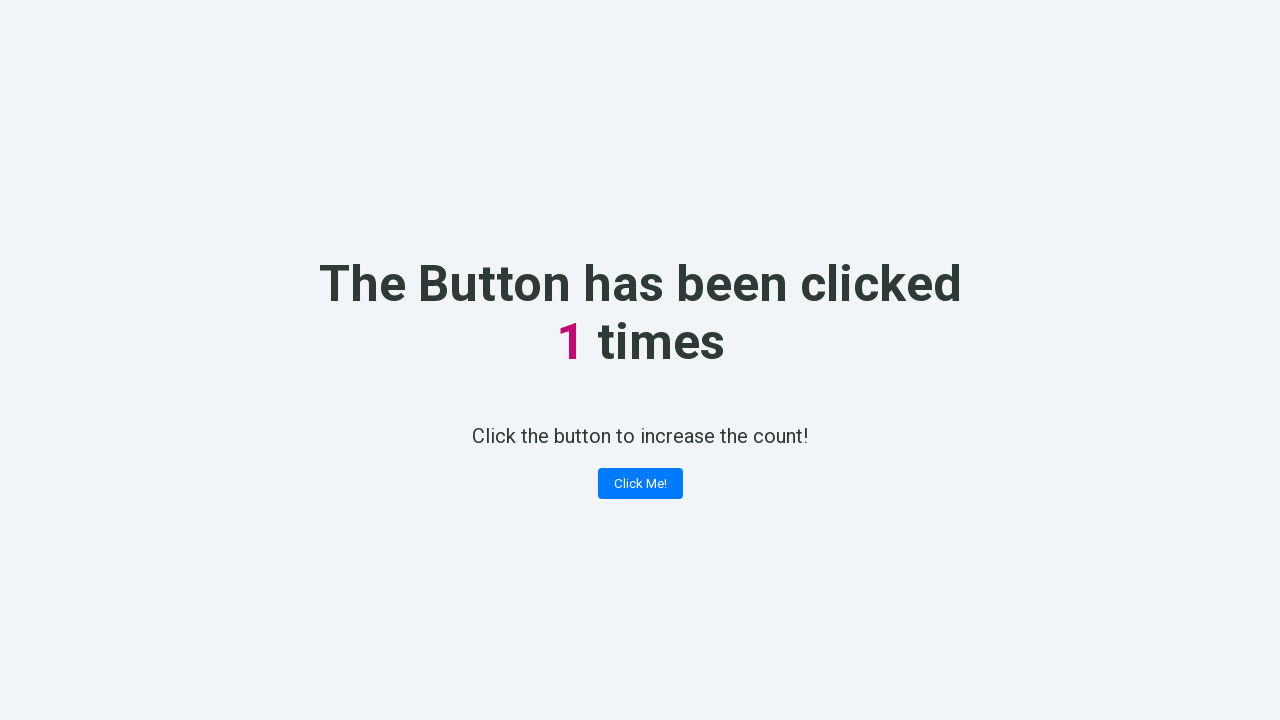

Retrieved counter text content after click #1
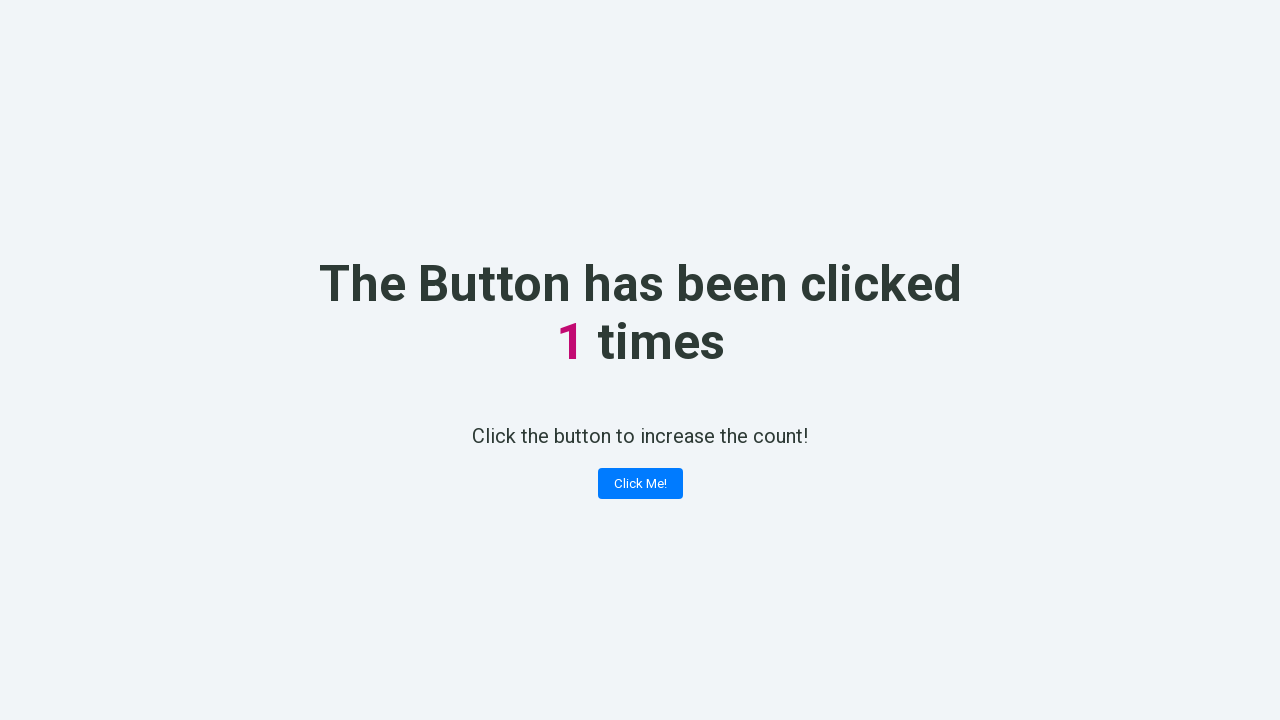

Clicked 'Click Me!' button (click #2) at (640, 484) on xpath=//button[contains(text(), 'Click Me!')]
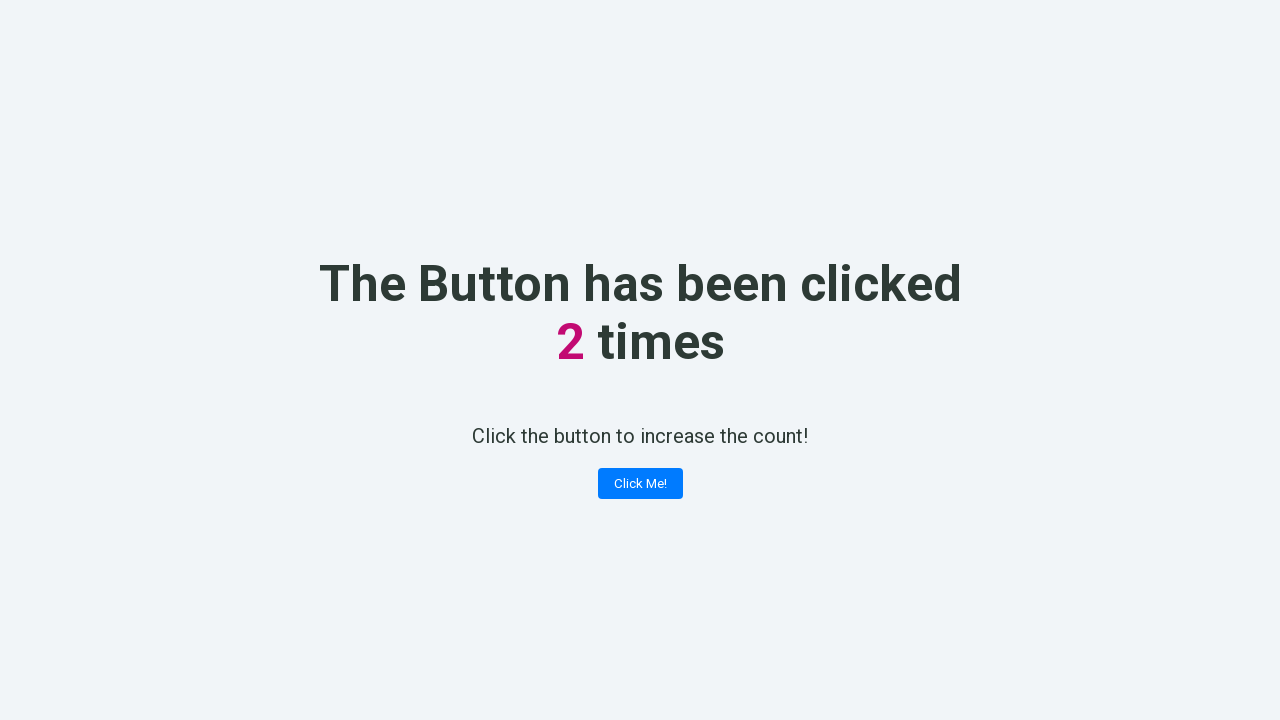

Retrieved counter text content after click #2
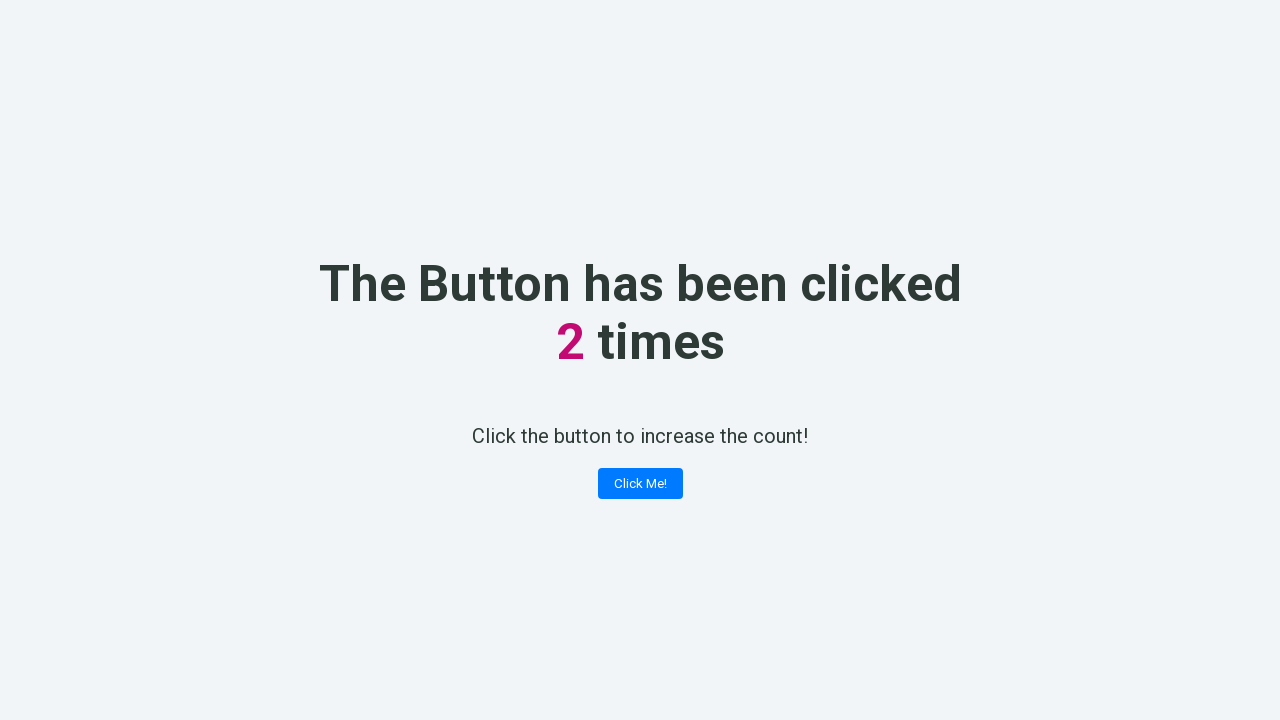

Clicked 'Click Me!' button (click #3) at (640, 484) on xpath=//button[contains(text(), 'Click Me!')]
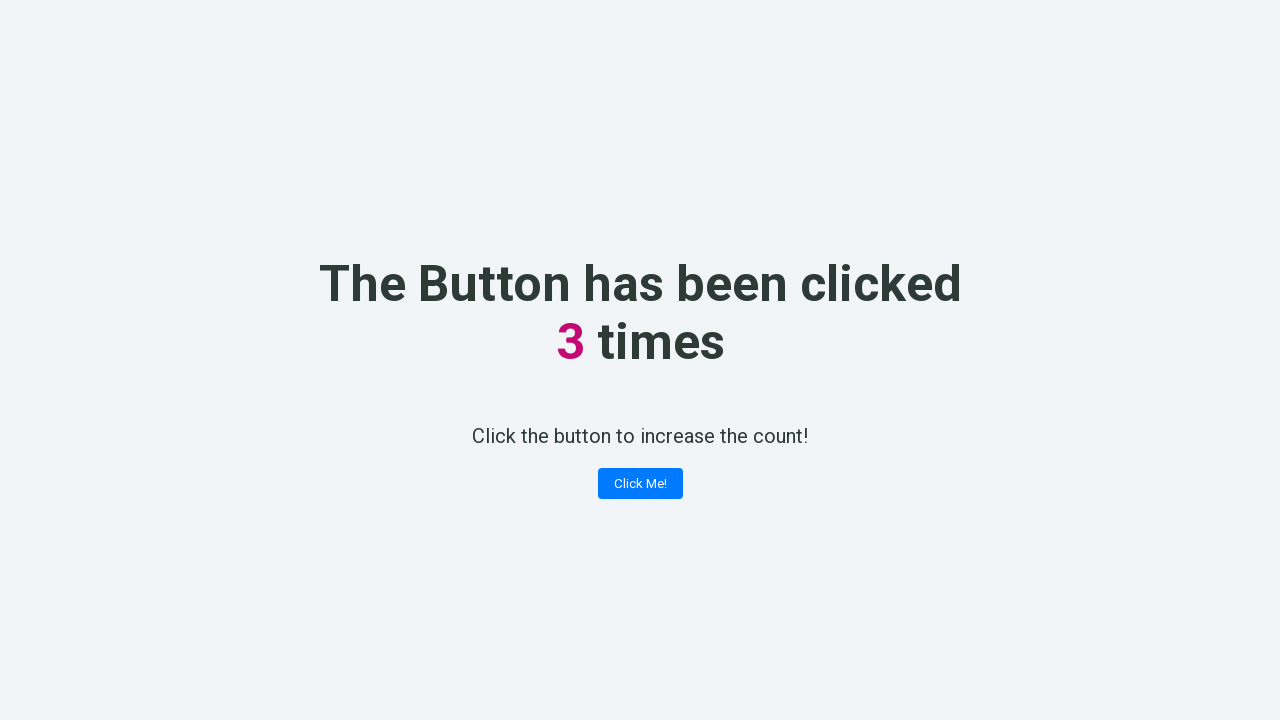

Retrieved counter text content after click #3
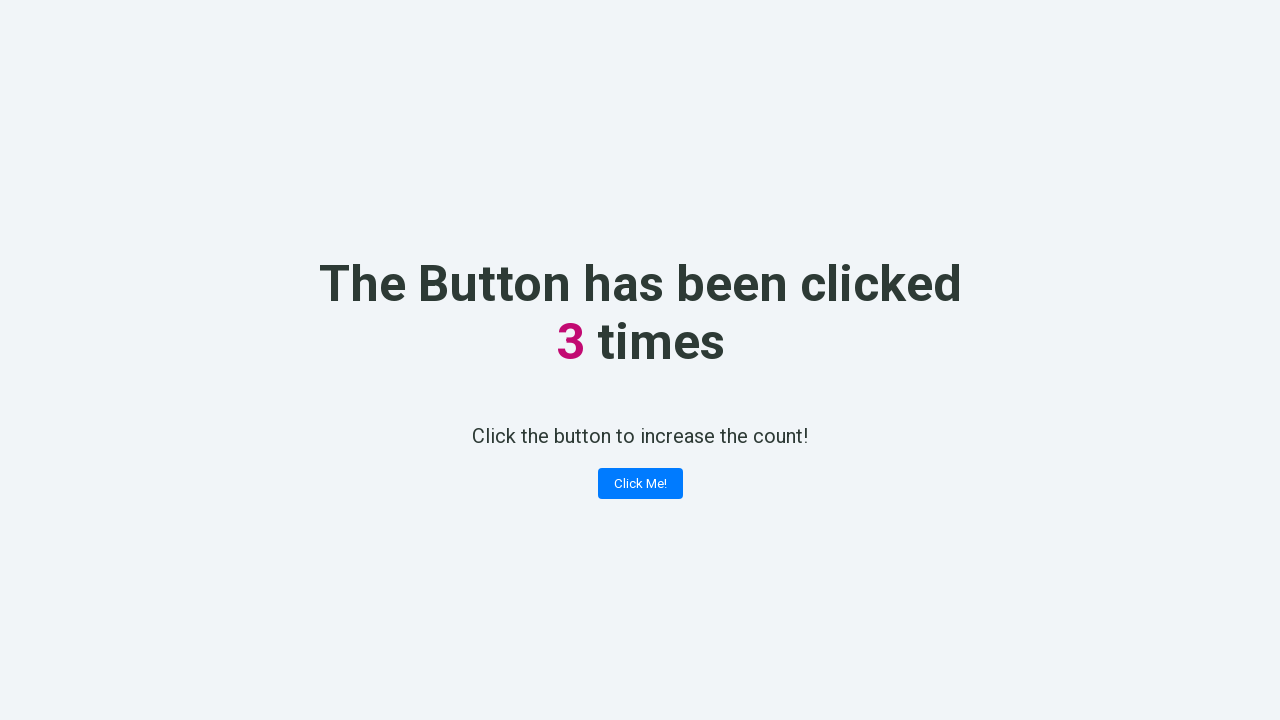

Clicked 'Click Me!' button (click #4) at (640, 484) on xpath=//button[contains(text(), 'Click Me!')]
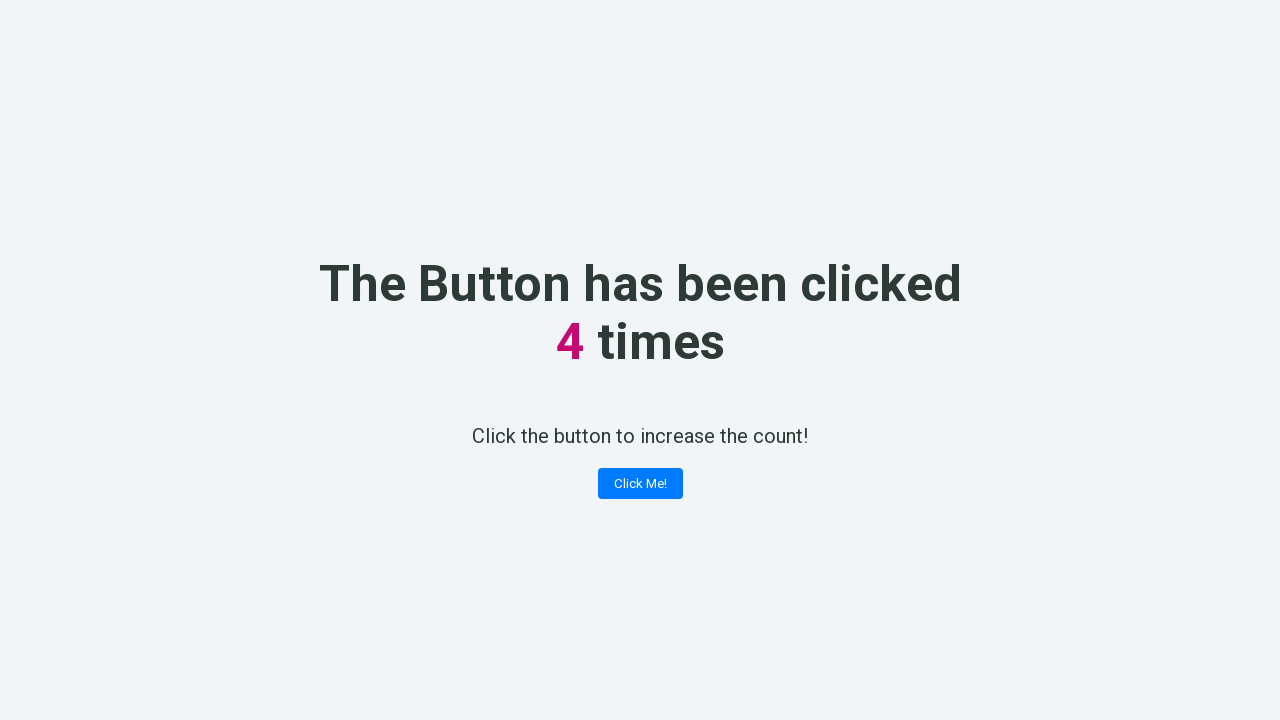

Retrieved counter text content after click #4
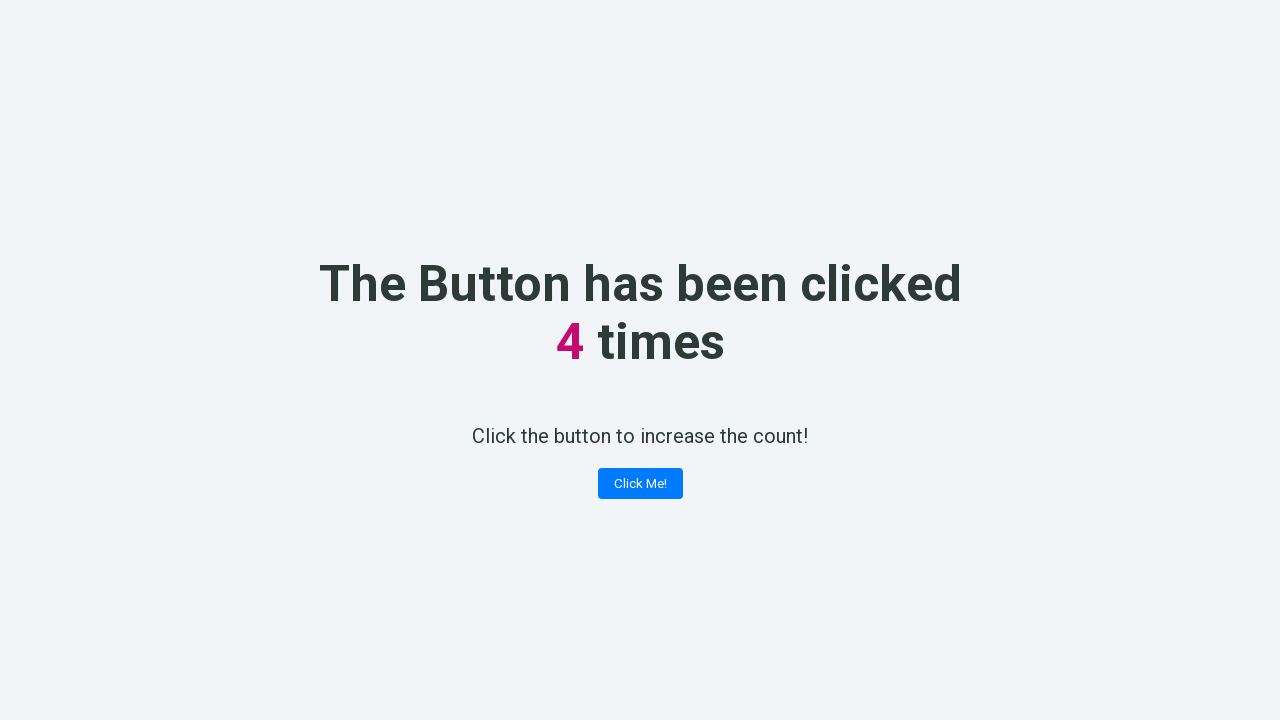

Clicked 'Click Me!' button (click #5) at (640, 484) on xpath=//button[contains(text(), 'Click Me!')]
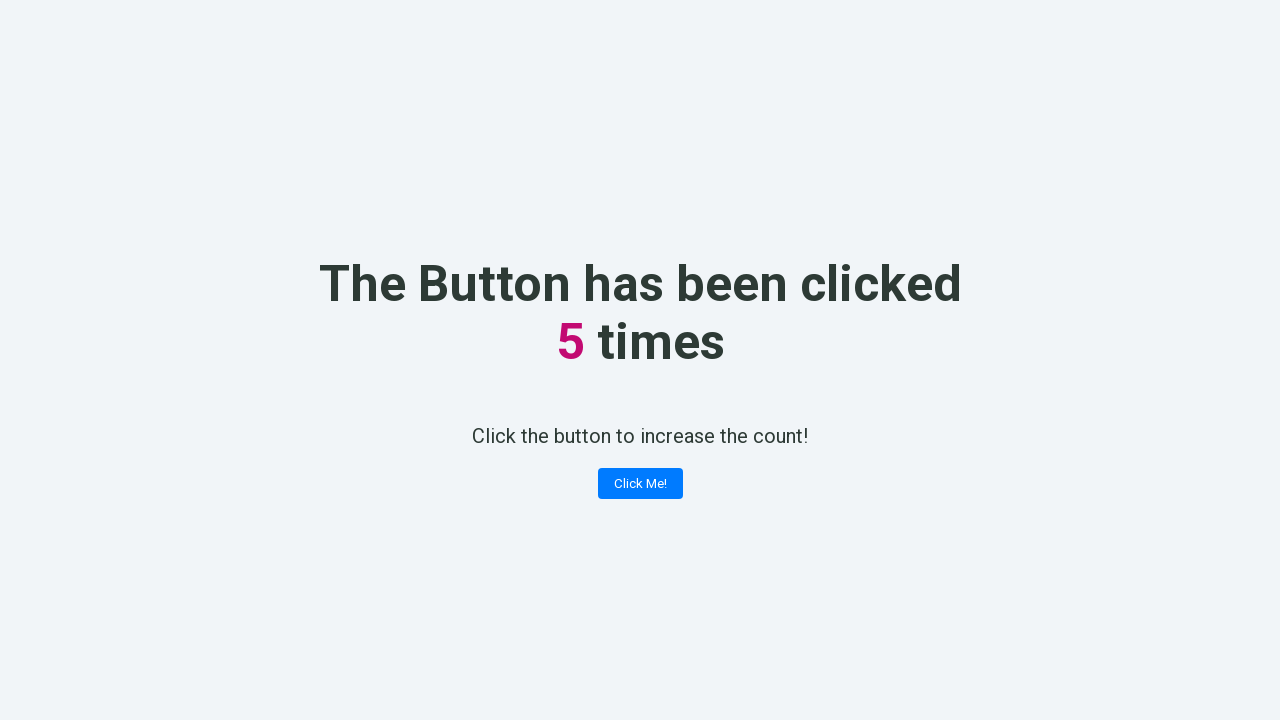

Retrieved counter text content after click #5
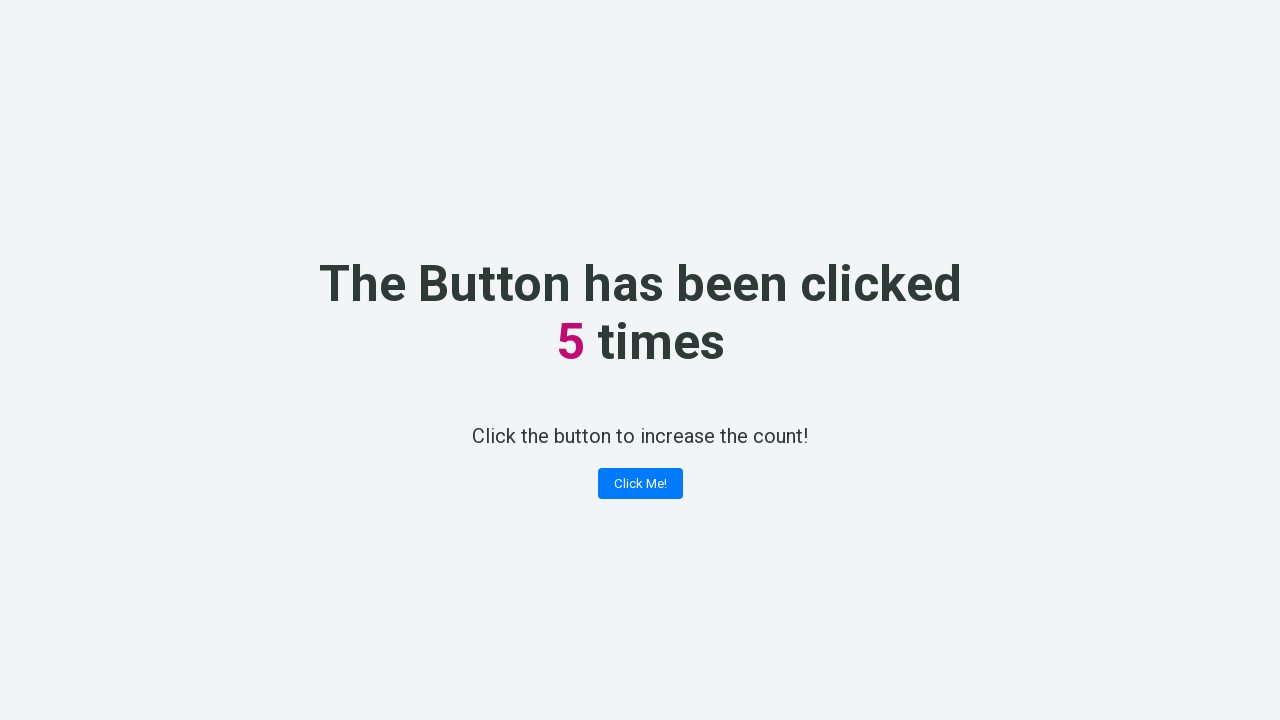

Clicked 'Click Me!' button (click #6) at (640, 484) on xpath=//button[contains(text(), 'Click Me!')]
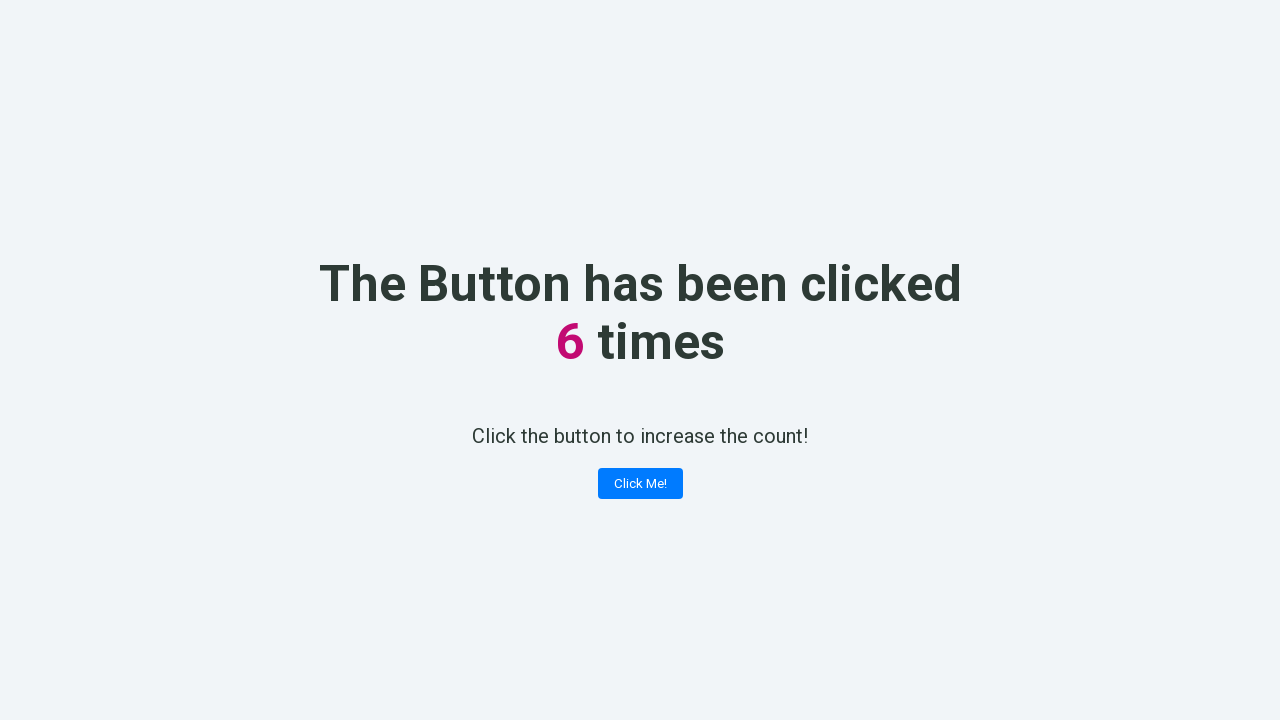

Retrieved counter text content after click #6
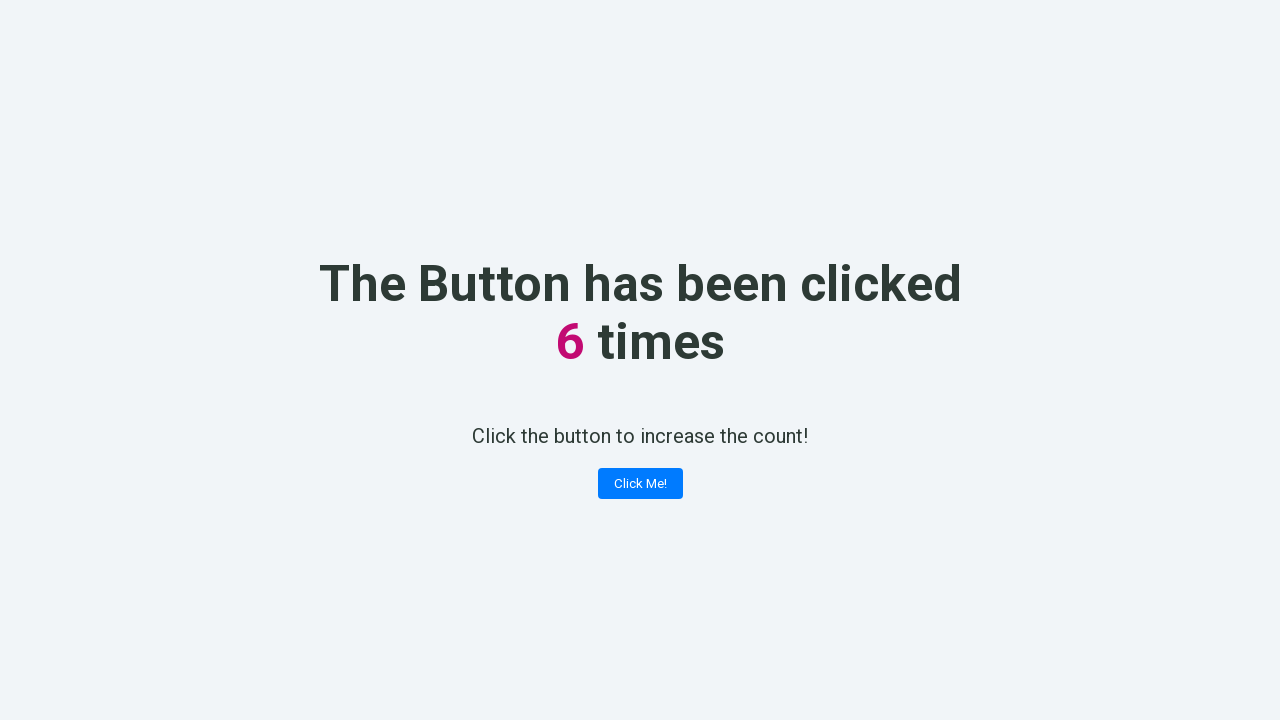

Clicked 'Click Me!' button (click #7) at (640, 484) on xpath=//button[contains(text(), 'Click Me!')]
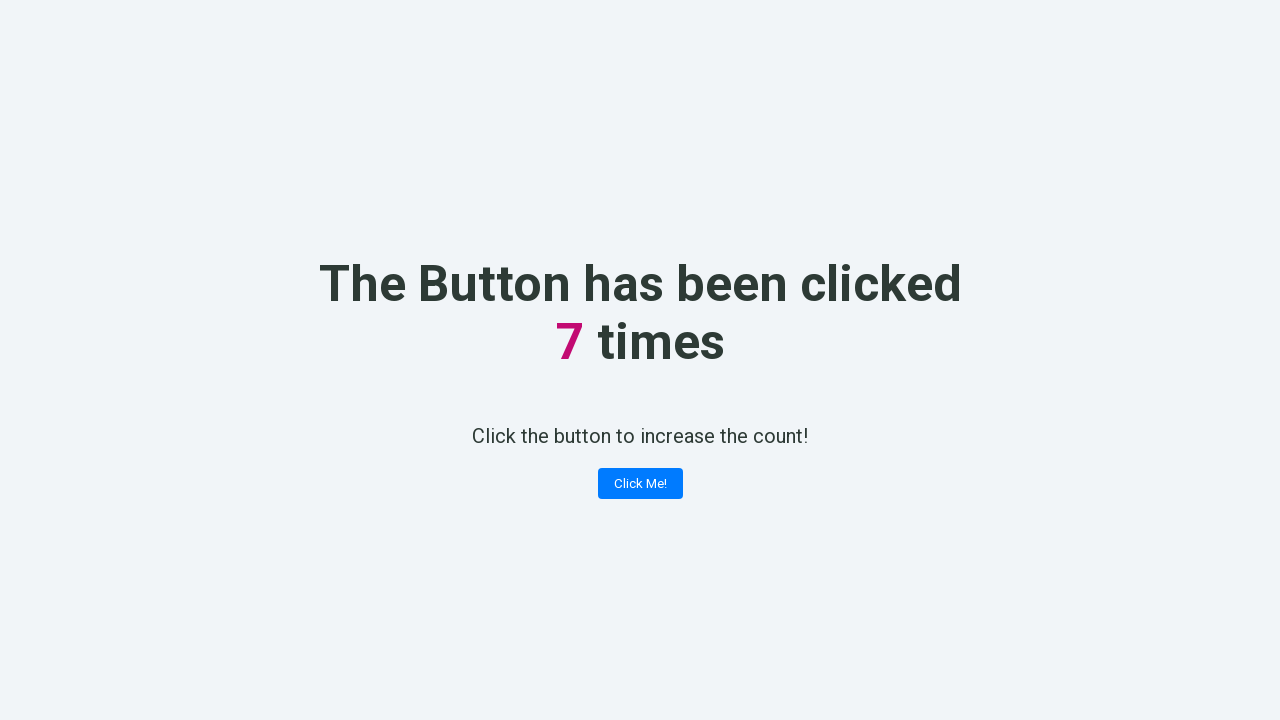

Retrieved counter text content after click #7
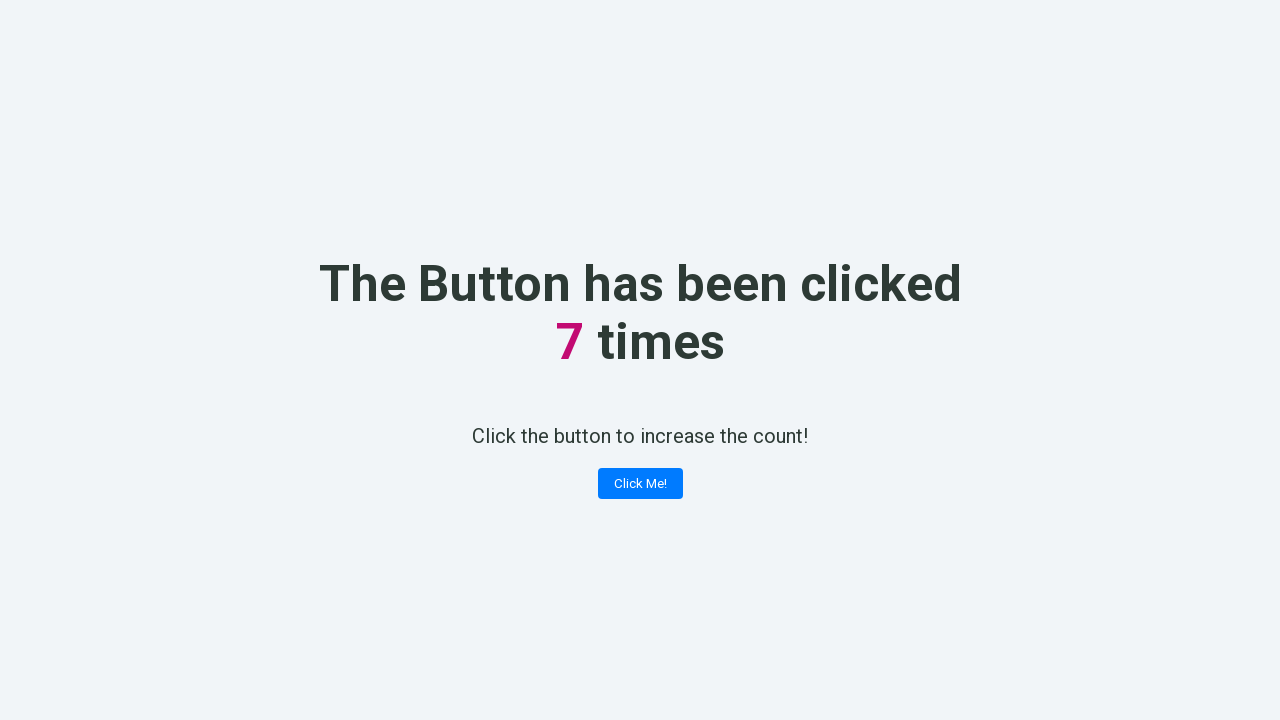

Clicked 'Click Me!' button (click #8) at (640, 484) on xpath=//button[contains(text(), 'Click Me!')]
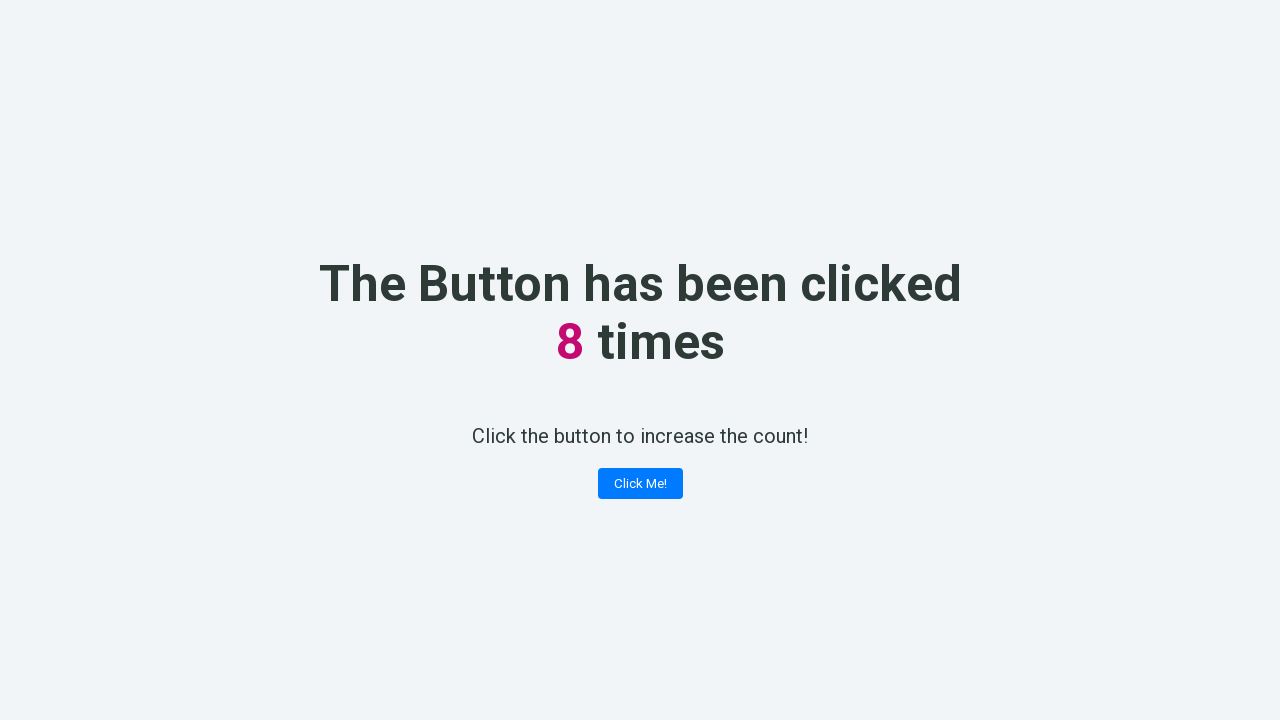

Retrieved counter text content after click #8
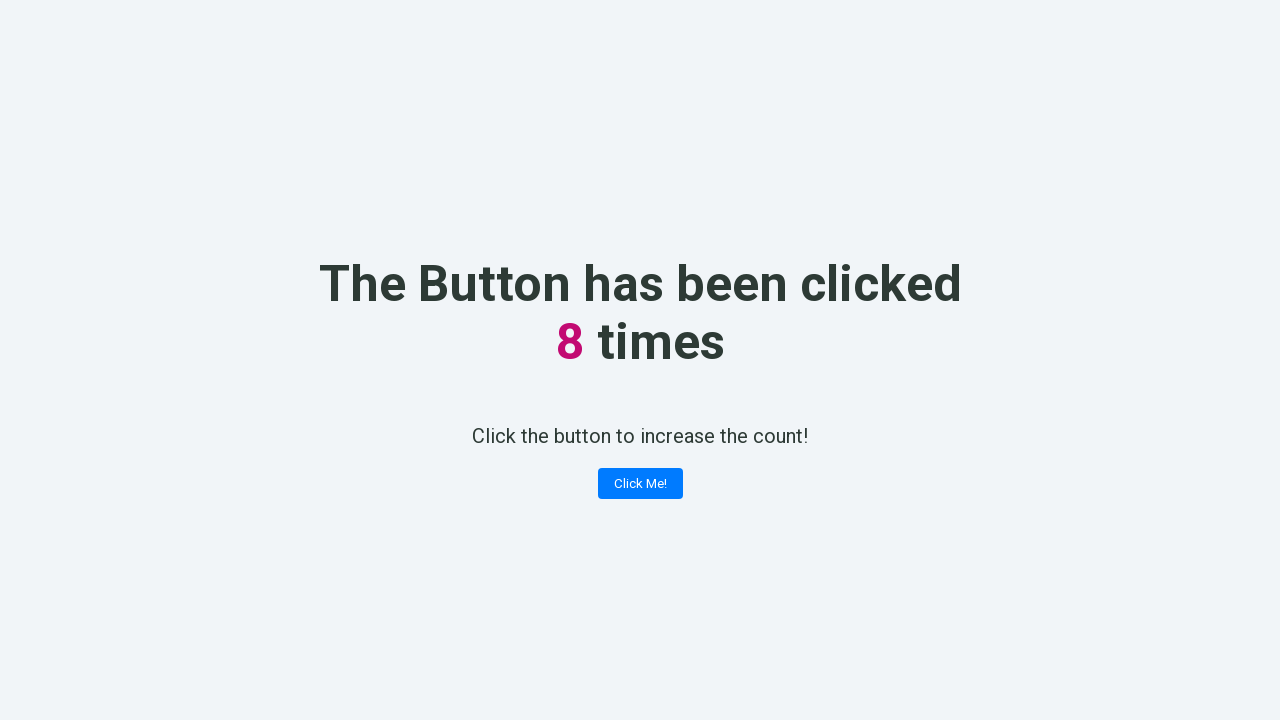

Clicked 'Click Me!' button (click #9) at (640, 484) on xpath=//button[contains(text(), 'Click Me!')]
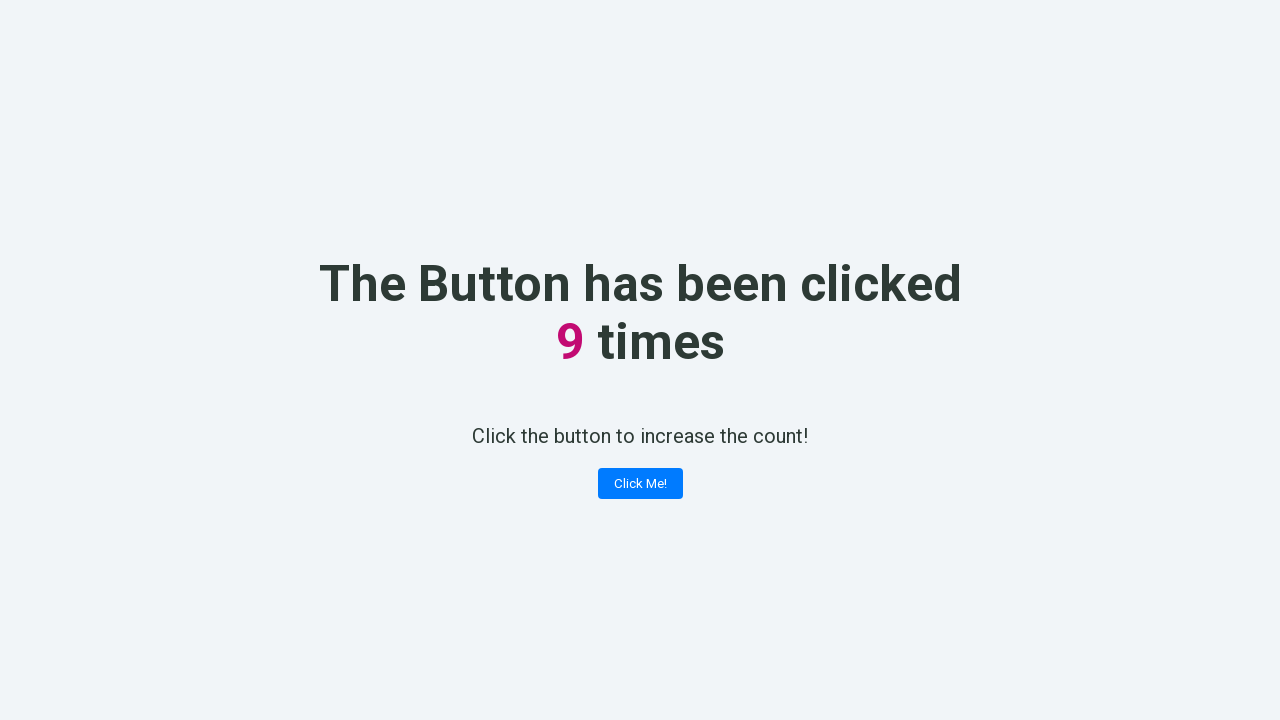

Retrieved counter text content after click #9
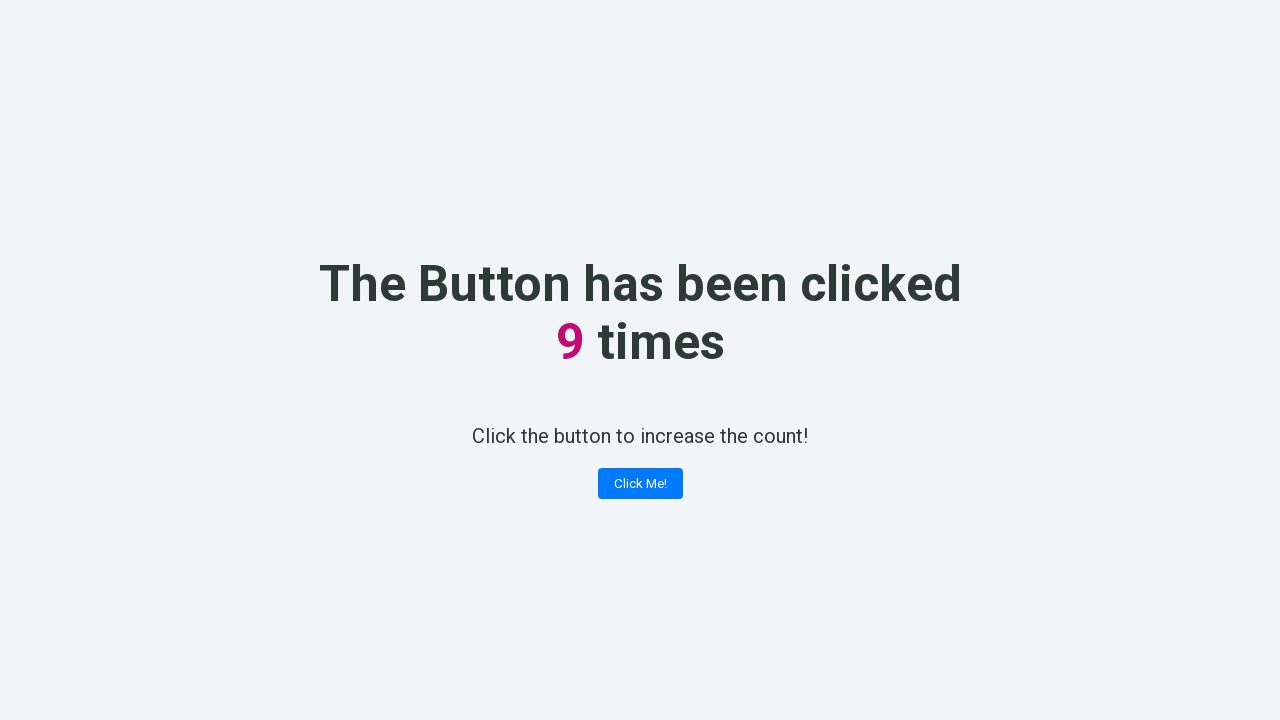

Clicked 'Click Me!' button (click #10) at (640, 484) on xpath=//button[contains(text(), 'Click Me!')]
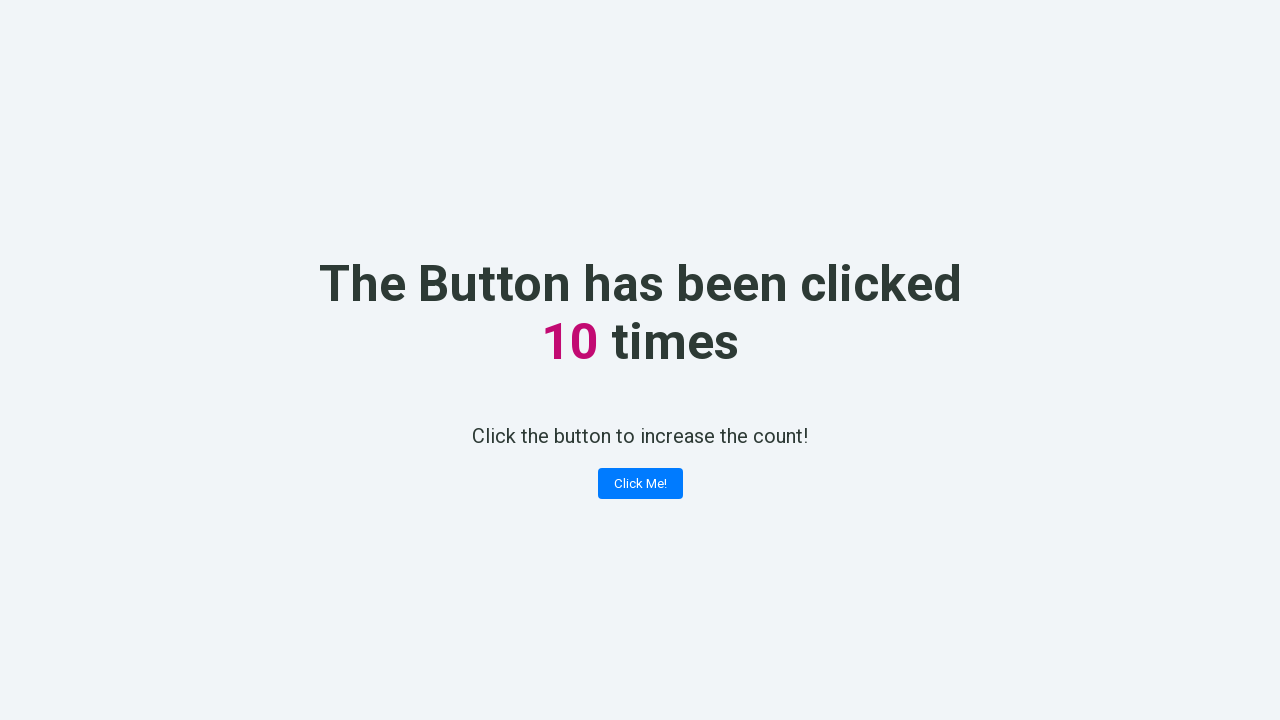

Retrieved counter text content after click #10
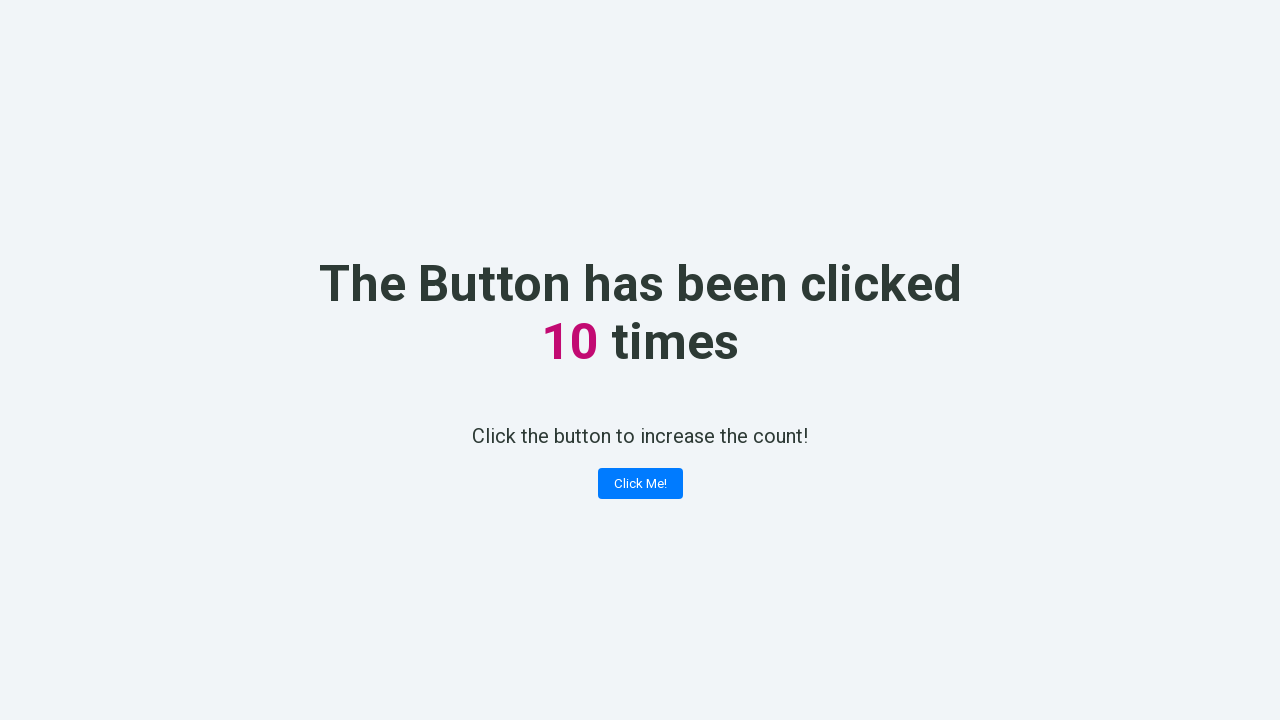

Clicked 'Click Me!' button (click #11) at (640, 484) on xpath=//button[contains(text(), 'Click Me!')]
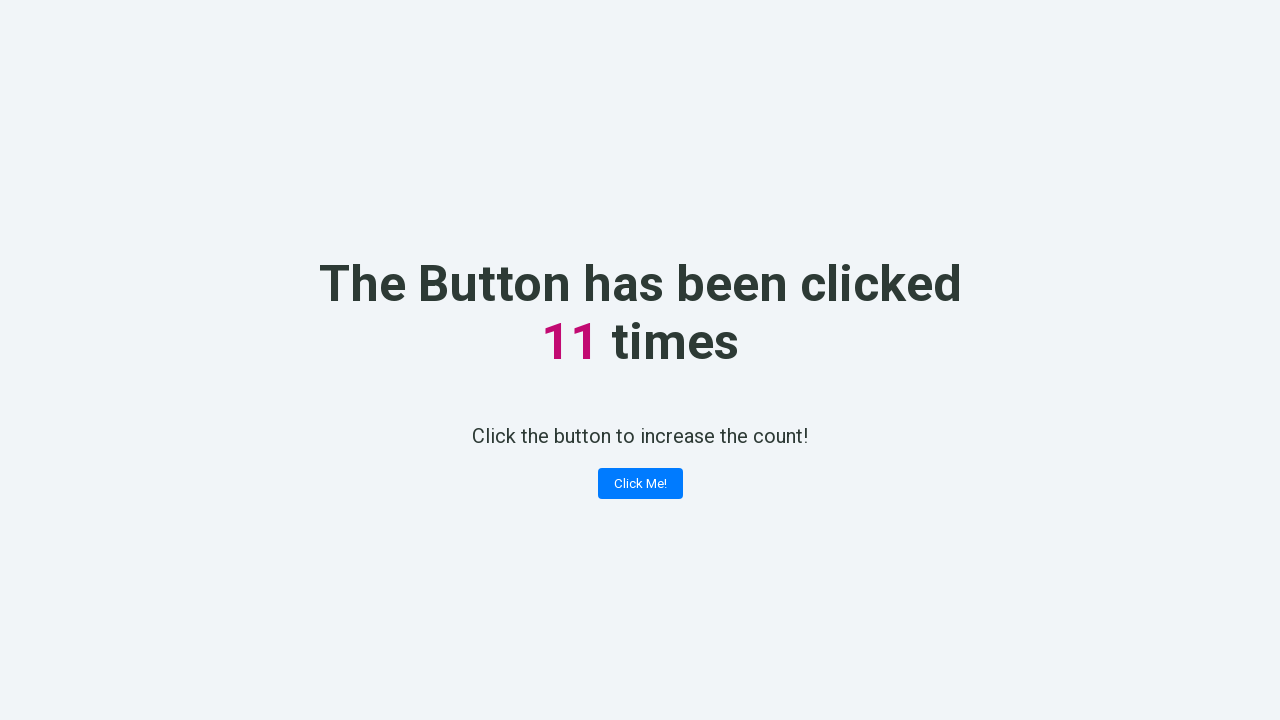

Retrieved counter text content after click #11
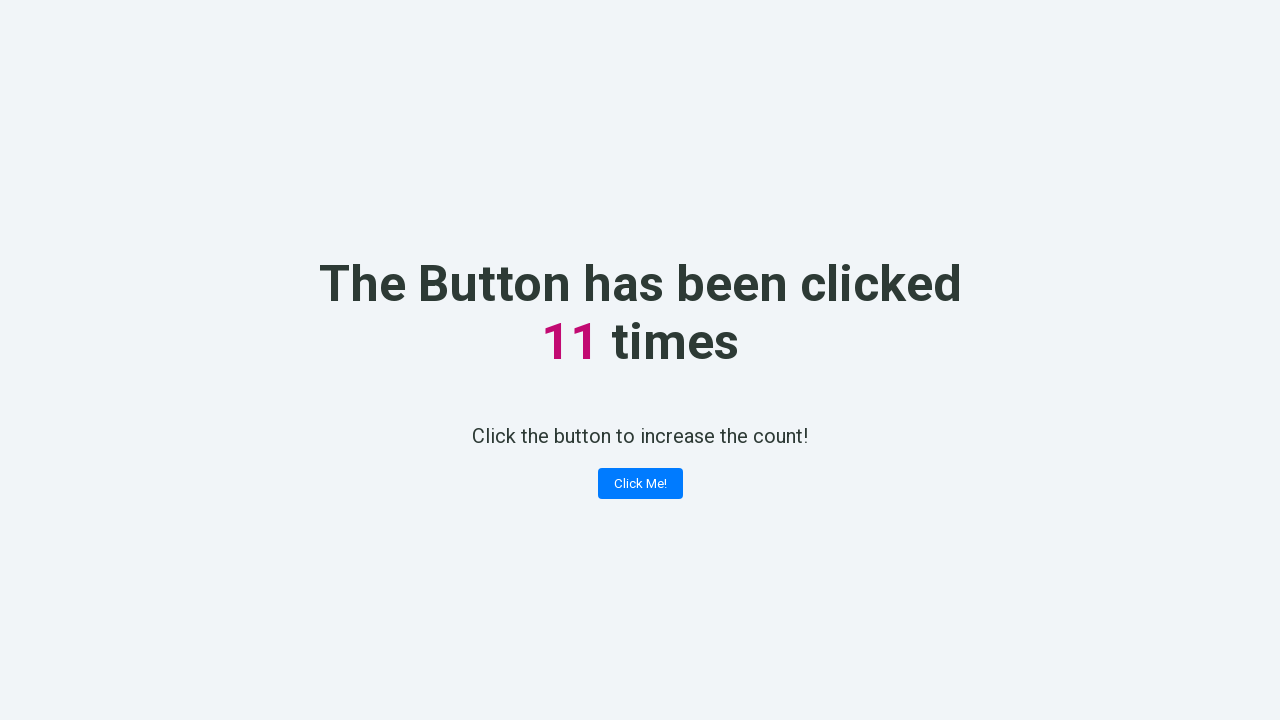

Clicked 'Click Me!' button (click #12) at (640, 484) on xpath=//button[contains(text(), 'Click Me!')]
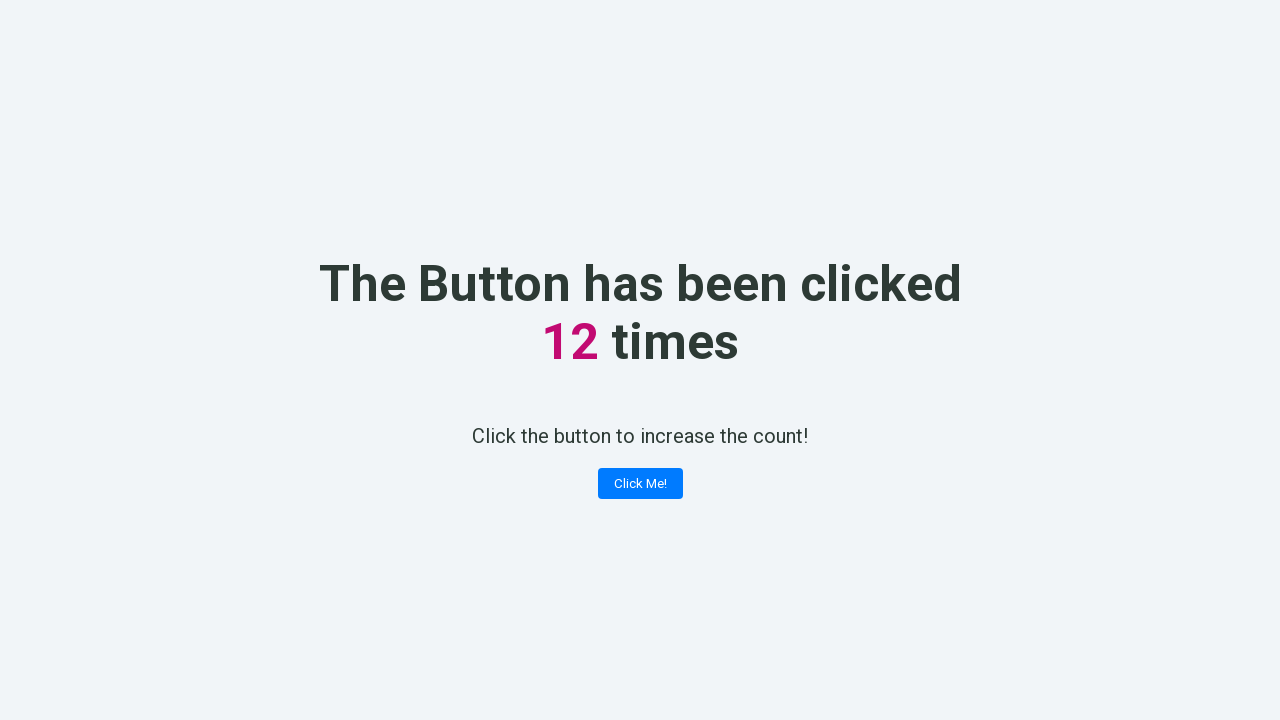

Retrieved counter text content after click #12
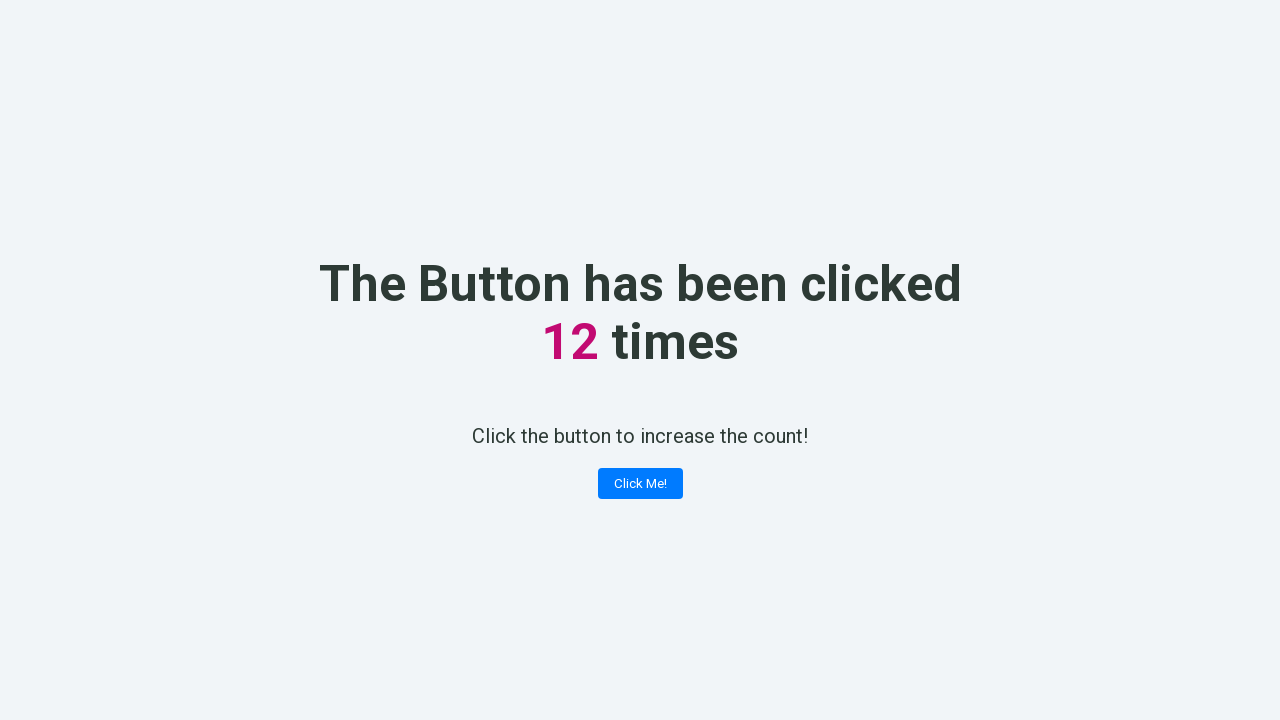

Clicked 'Click Me!' button (click #13) at (640, 484) on xpath=//button[contains(text(), 'Click Me!')]
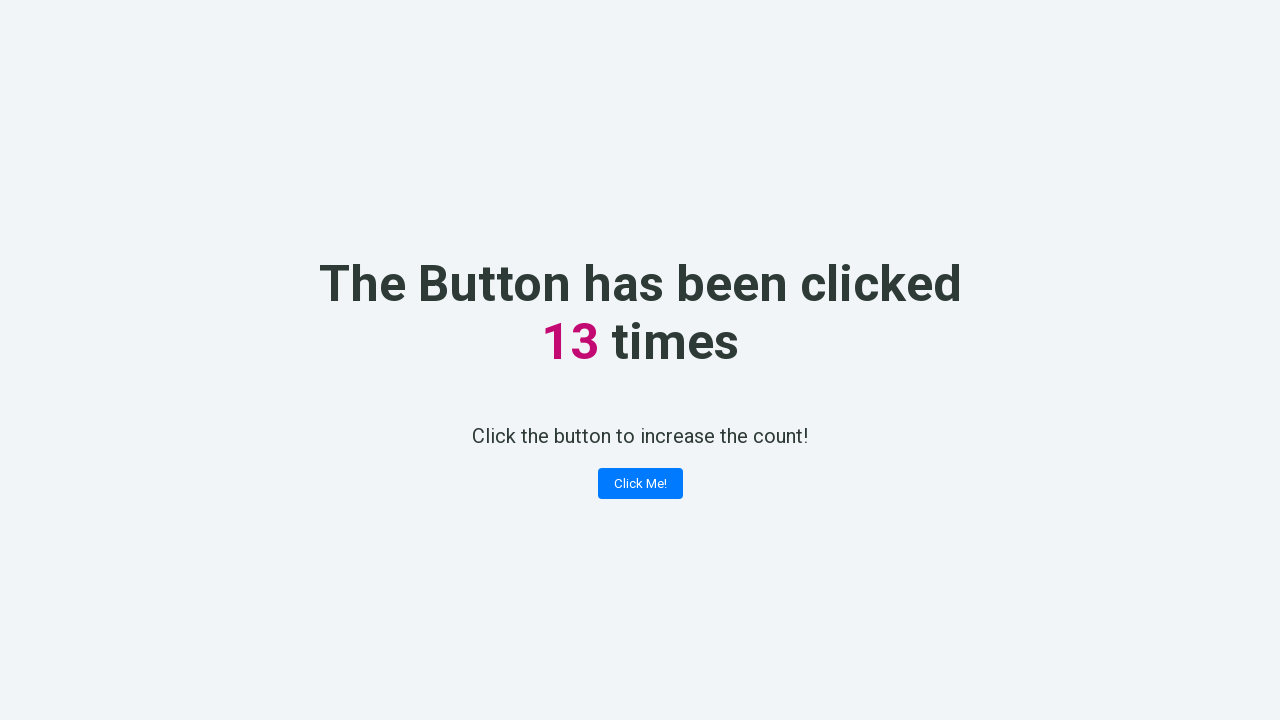

Retrieved counter text content after click #13
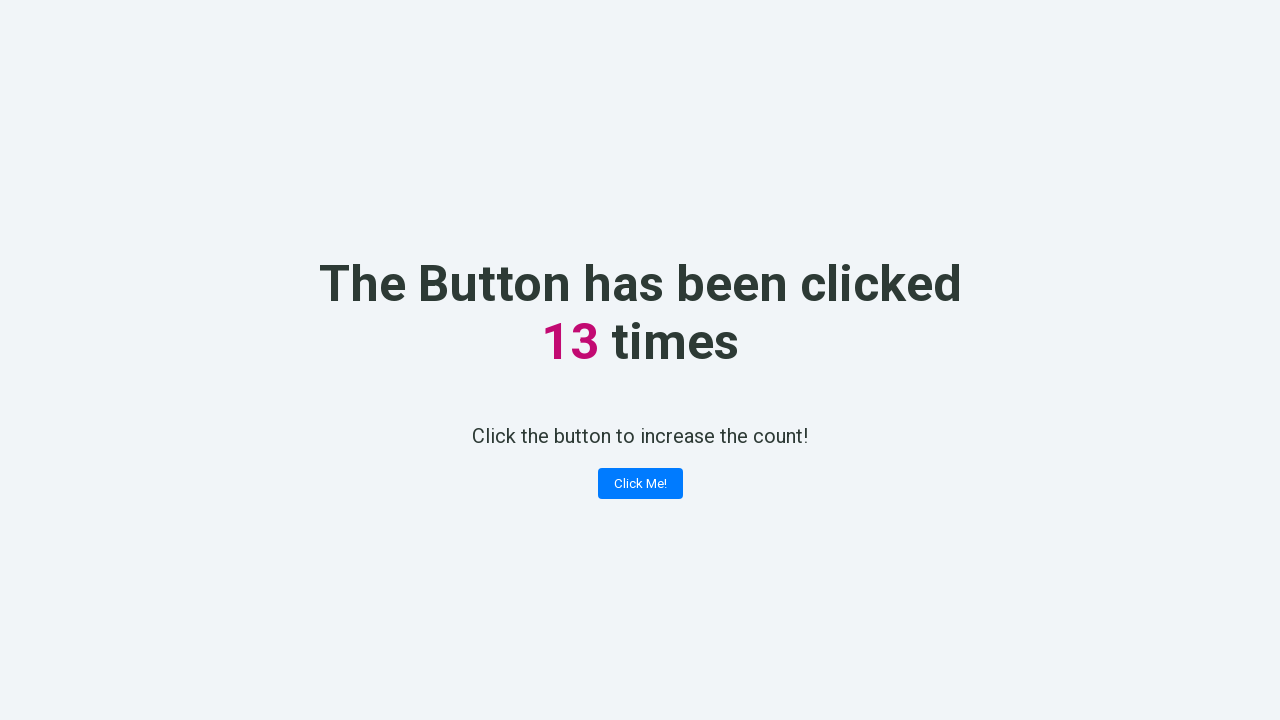

Clicked 'Click Me!' button (click #14) at (640, 484) on xpath=//button[contains(text(), 'Click Me!')]
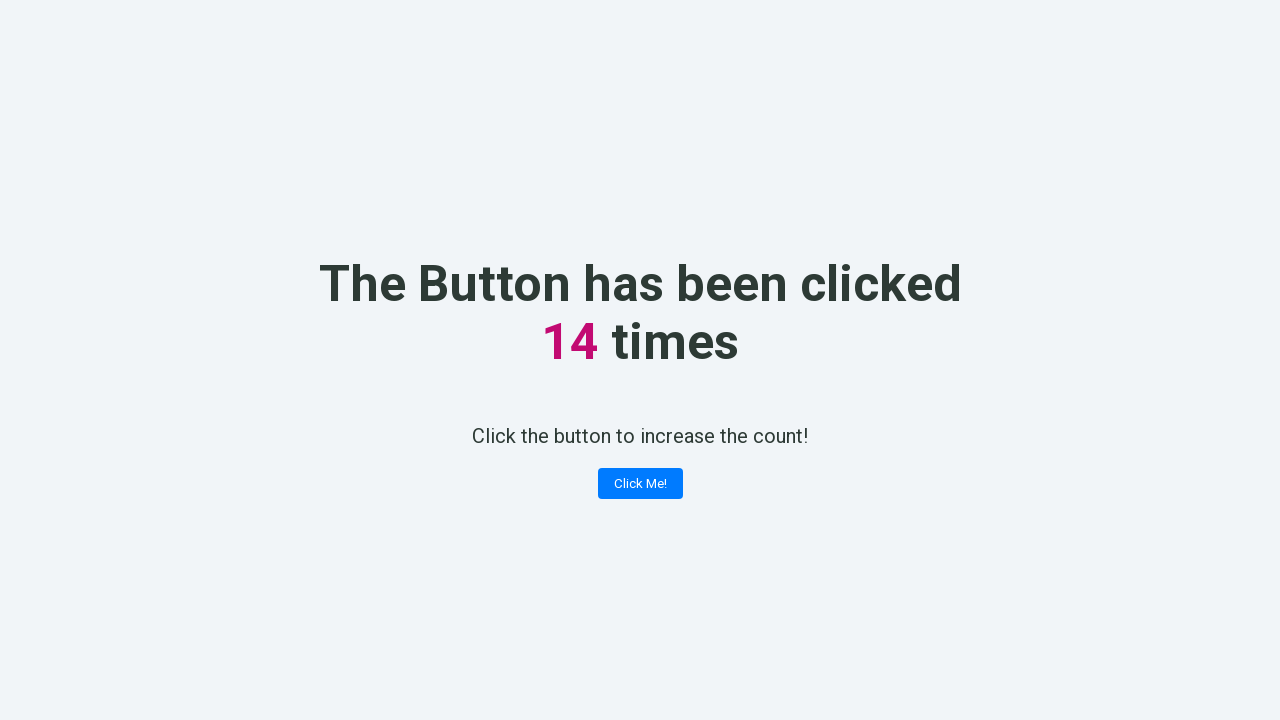

Retrieved counter text content after click #14
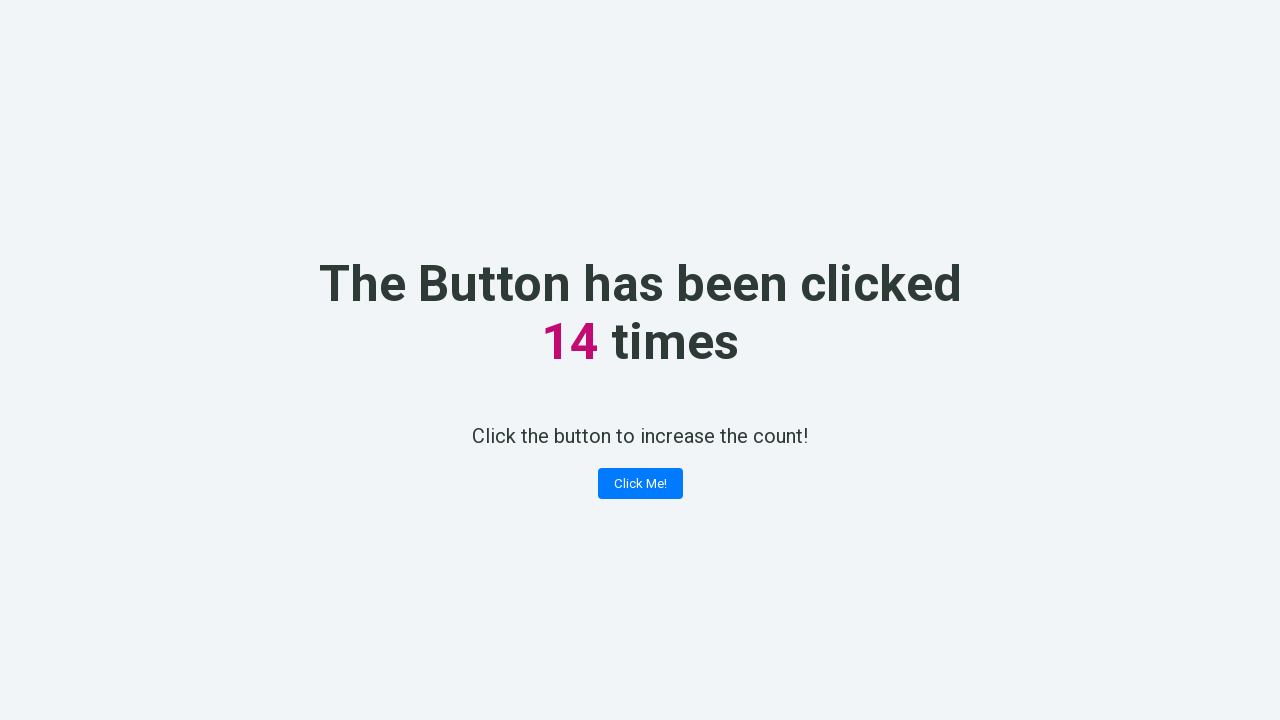

Clicked 'Click Me!' button (click #15) at (640, 484) on xpath=//button[contains(text(), 'Click Me!')]
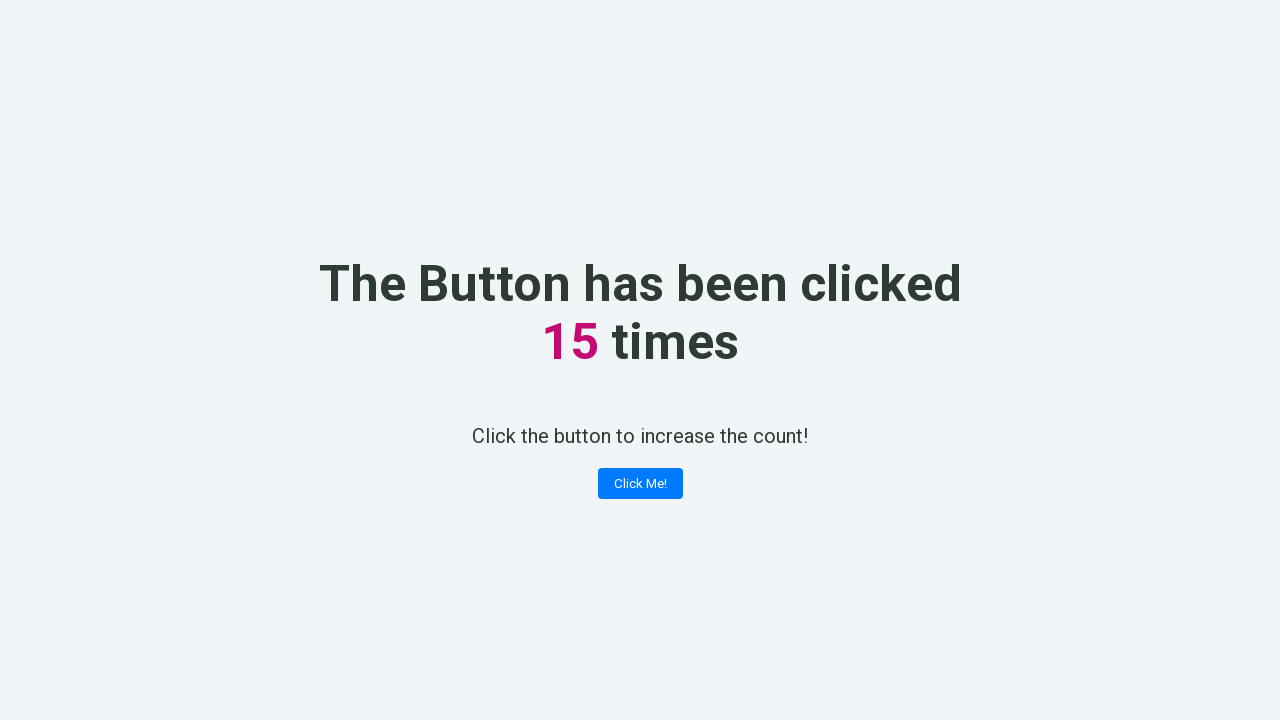

Retrieved counter text content after click #15
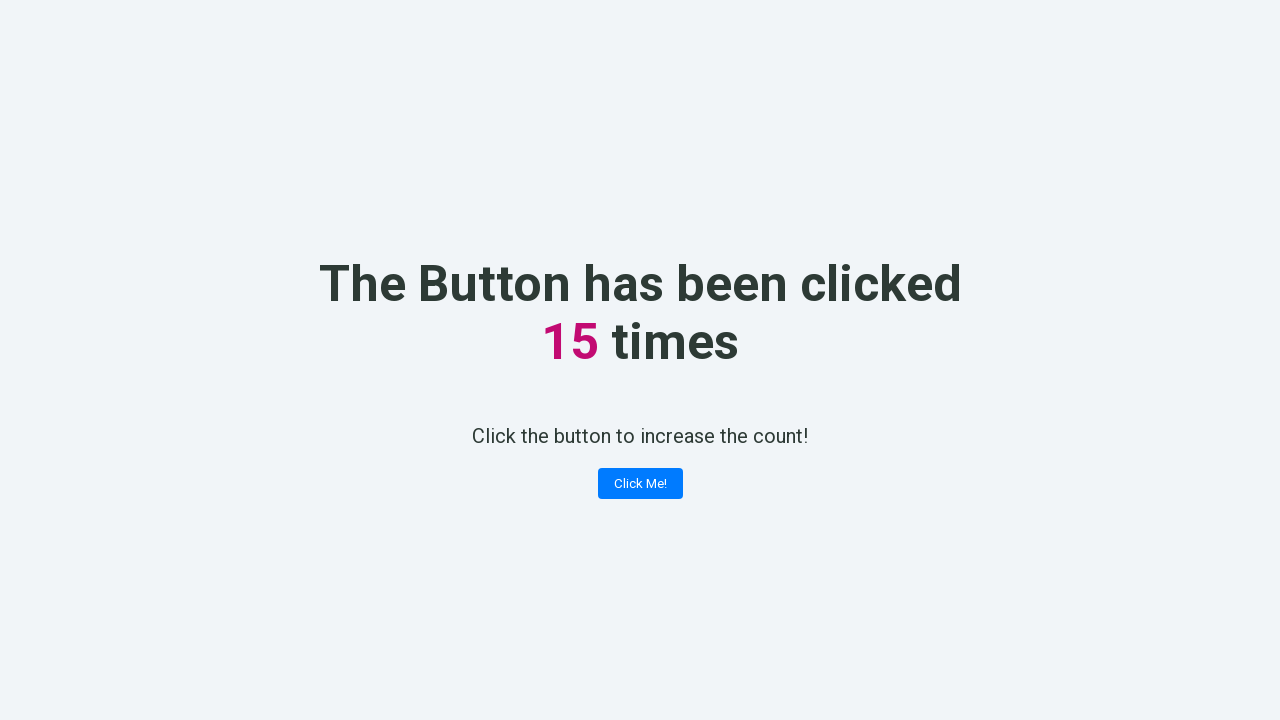

Clicked 'Click Me!' button (click #16) at (640, 484) on xpath=//button[contains(text(), 'Click Me!')]
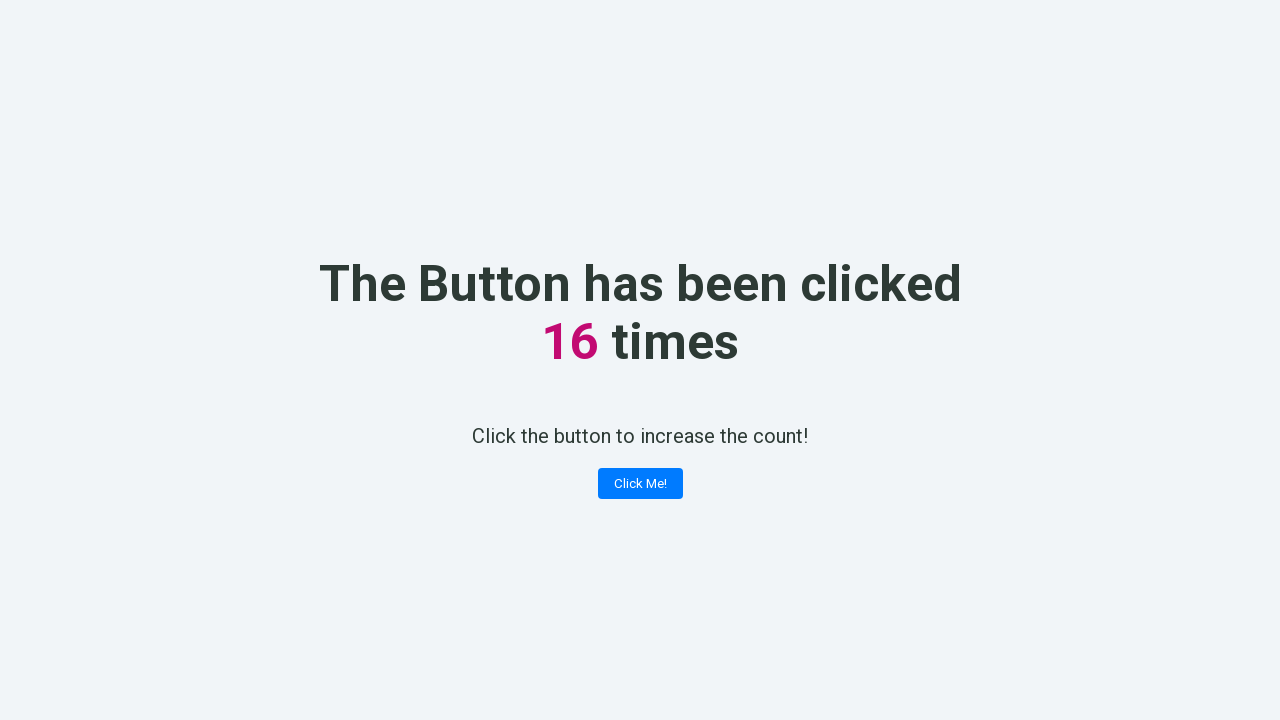

Retrieved counter text content after click #16
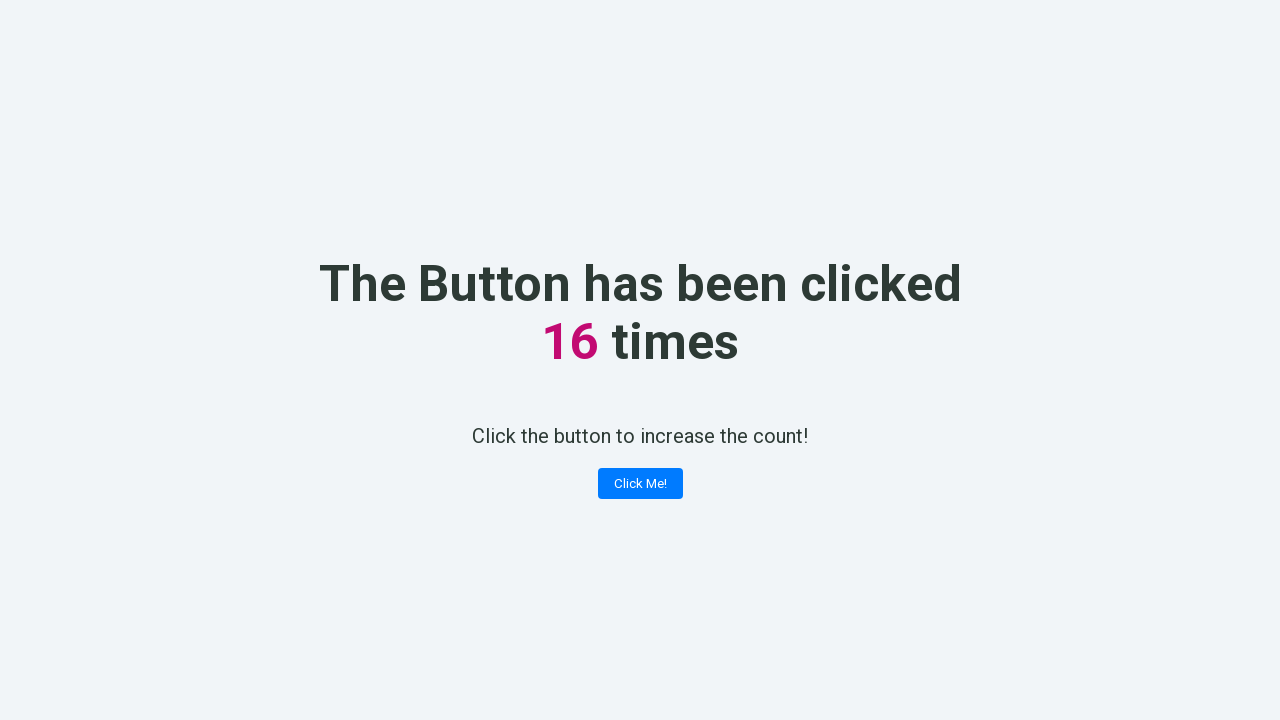

Clicked 'Click Me!' button (click #17) at (640, 484) on xpath=//button[contains(text(), 'Click Me!')]
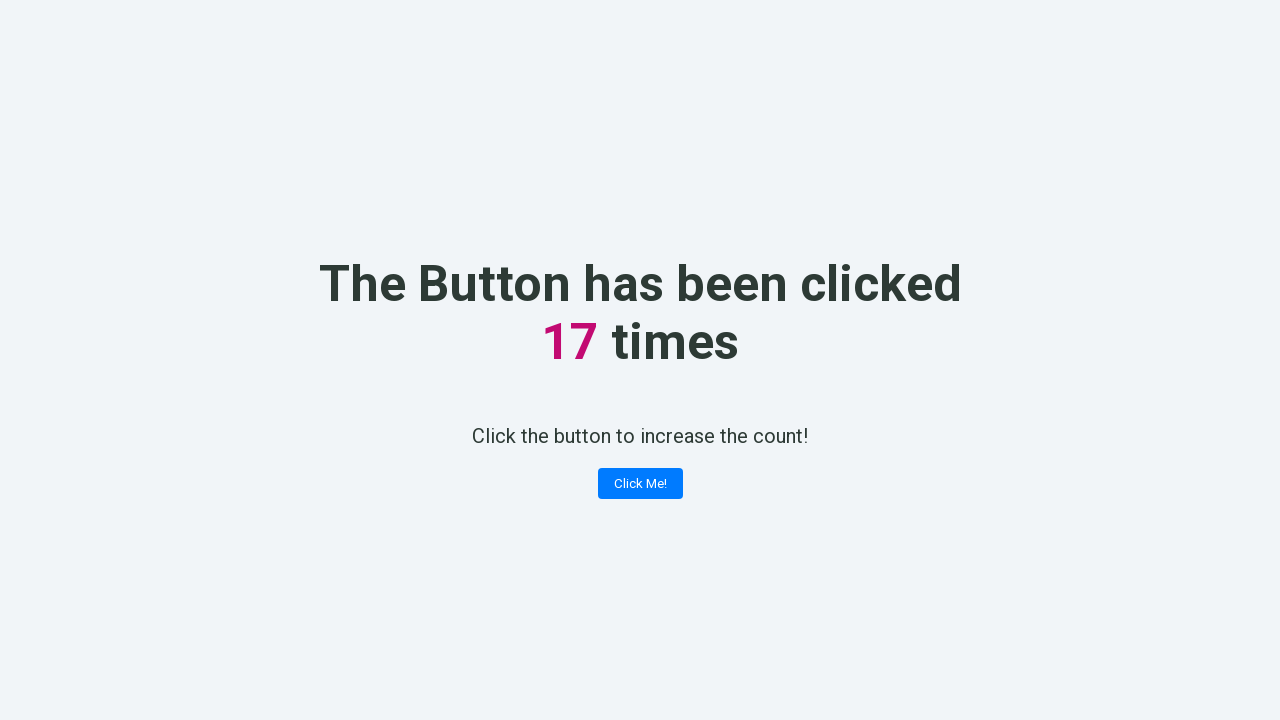

Retrieved counter text content after click #17
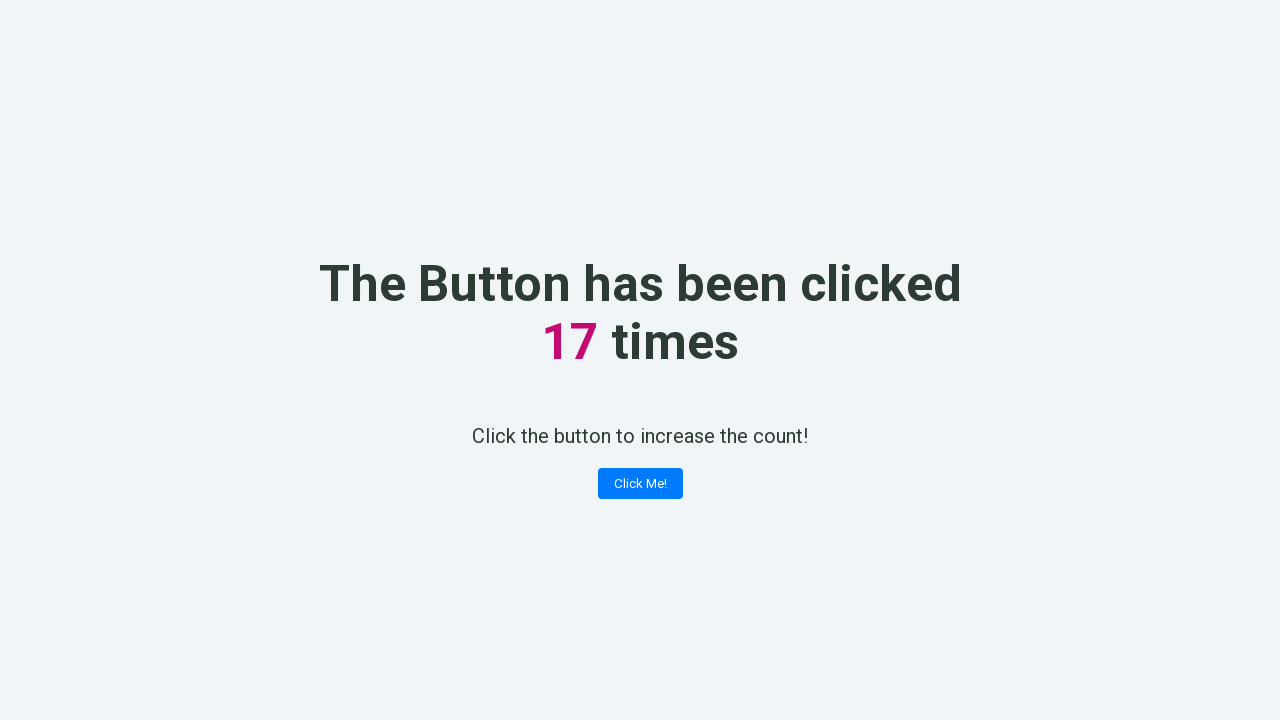

Clicked 'Click Me!' button (click #18) at (640, 484) on xpath=//button[contains(text(), 'Click Me!')]
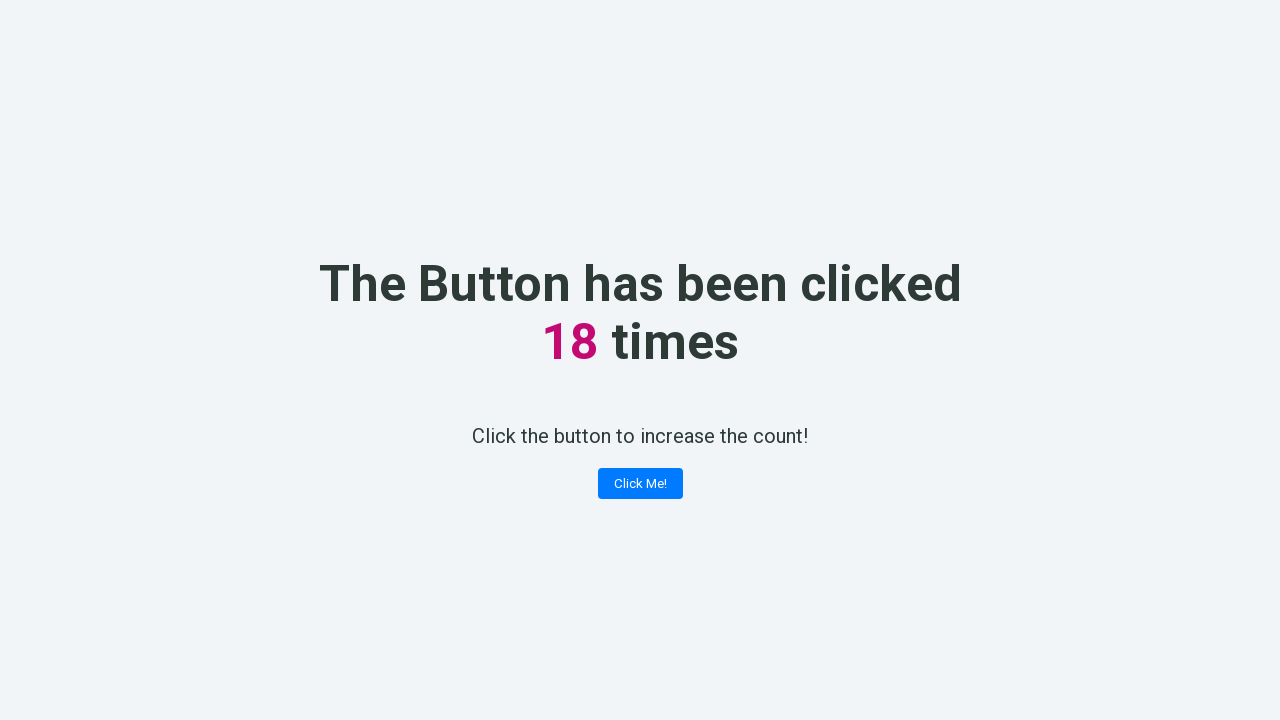

Retrieved counter text content after click #18
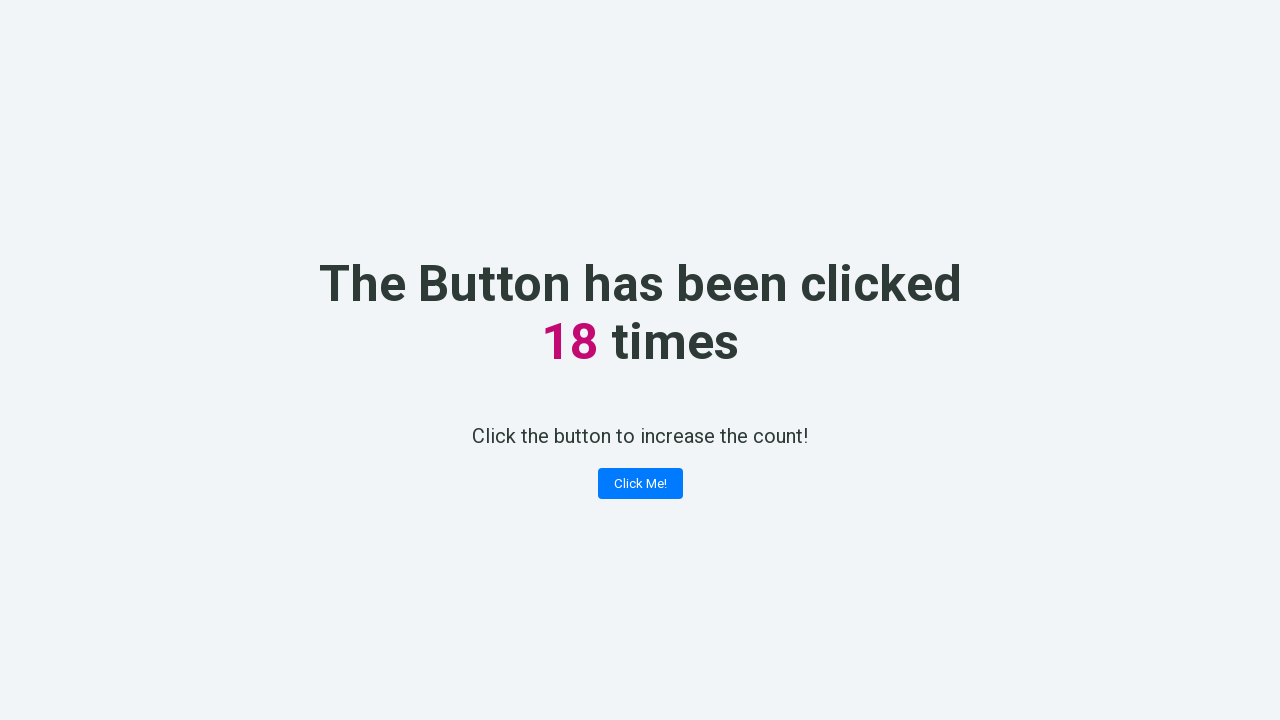

Clicked 'Click Me!' button (click #19) at (640, 484) on xpath=//button[contains(text(), 'Click Me!')]
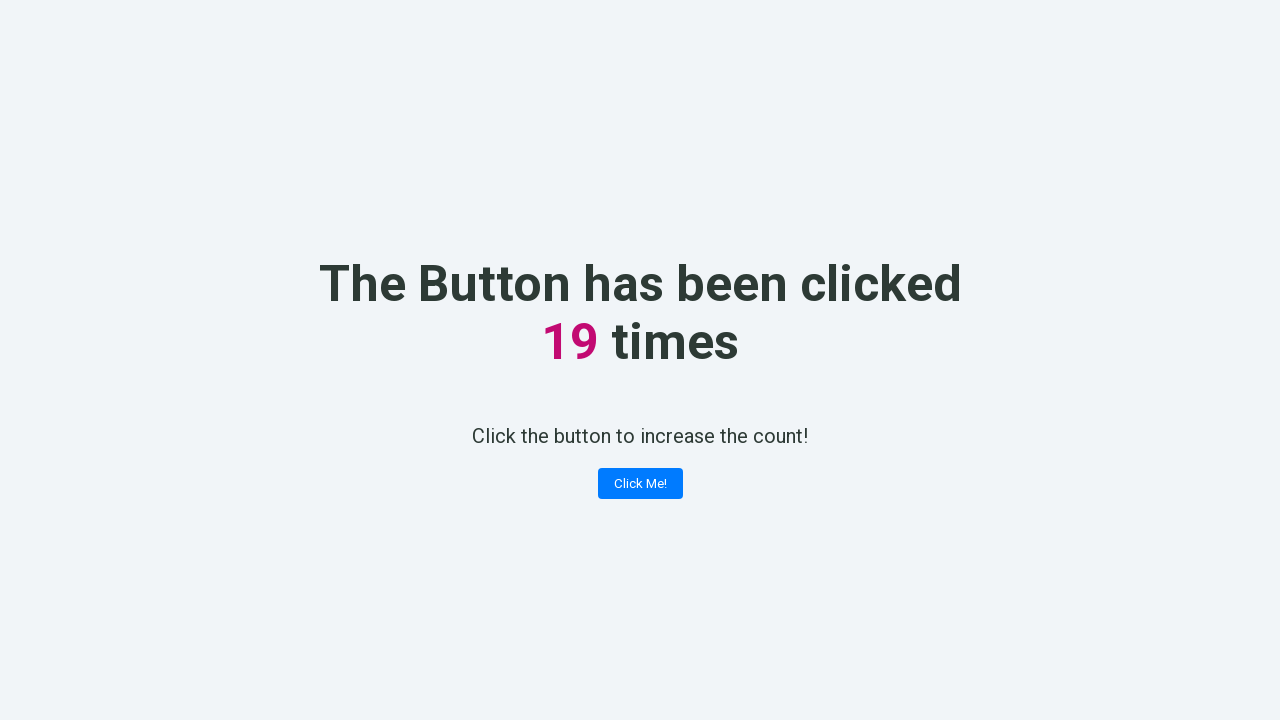

Retrieved counter text content after click #19
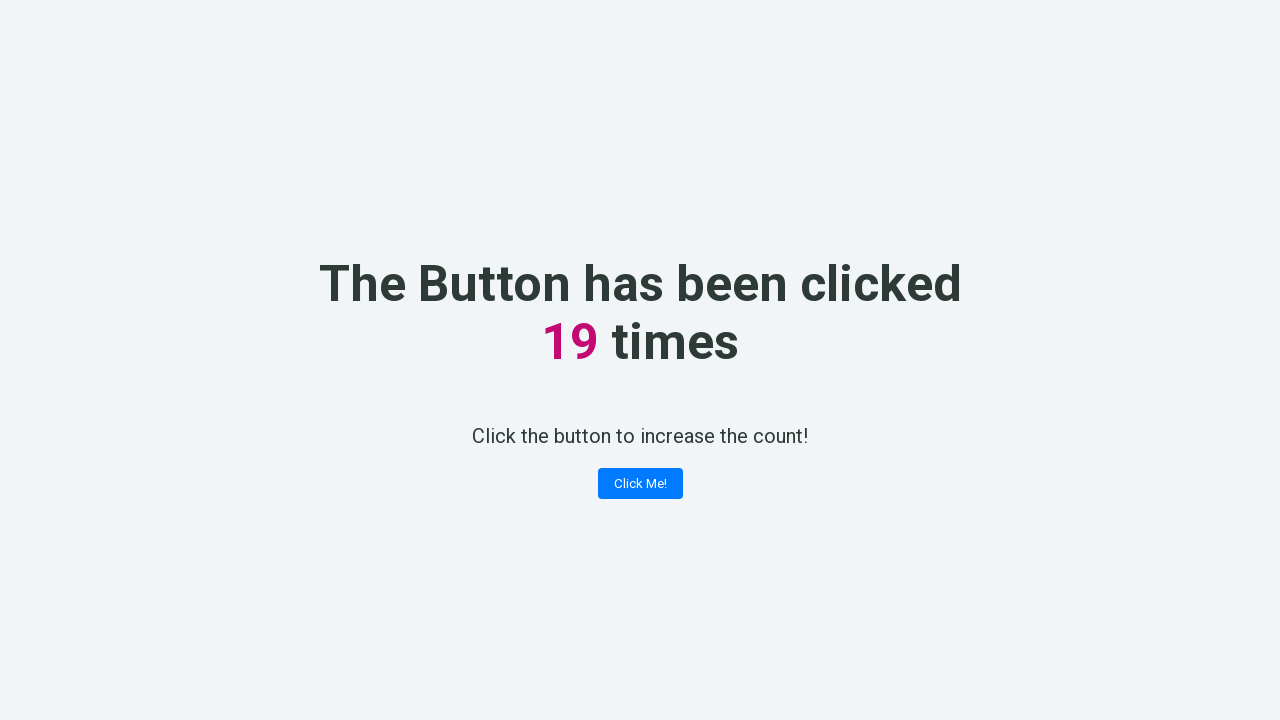

Clicked 'Click Me!' button (click #20) at (640, 484) on xpath=//button[contains(text(), 'Click Me!')]
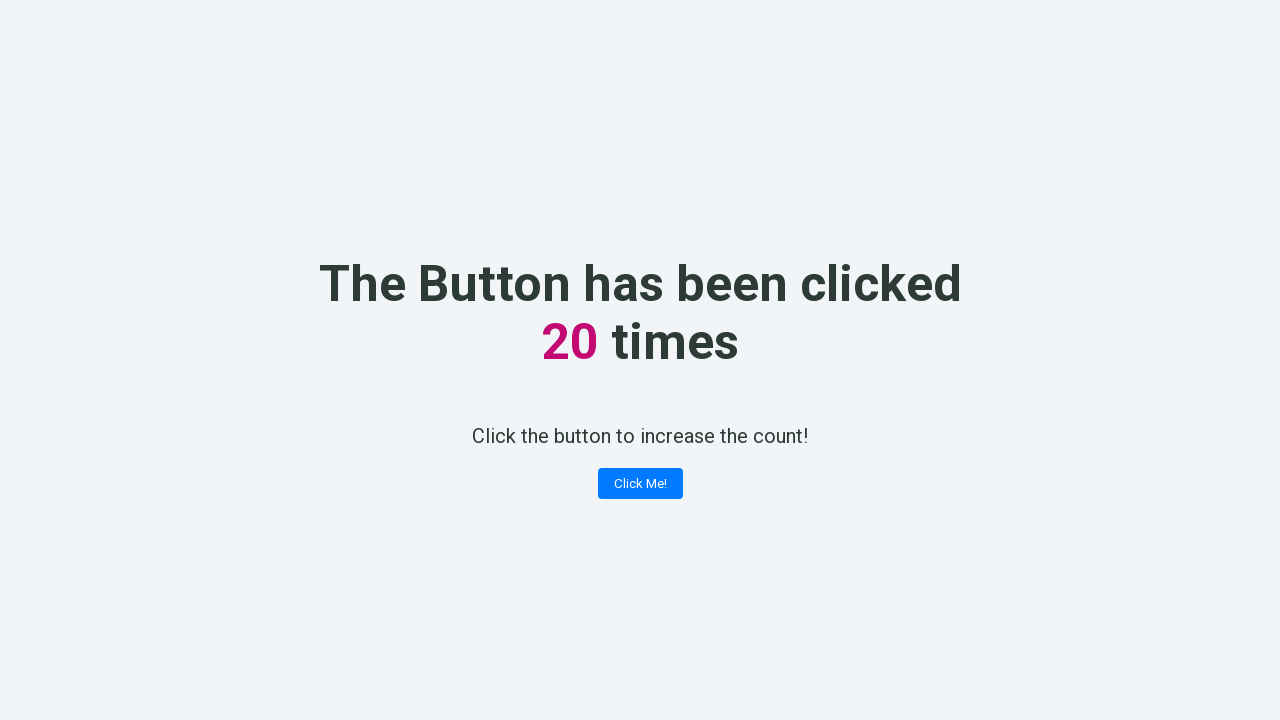

Retrieved counter text content after click #20
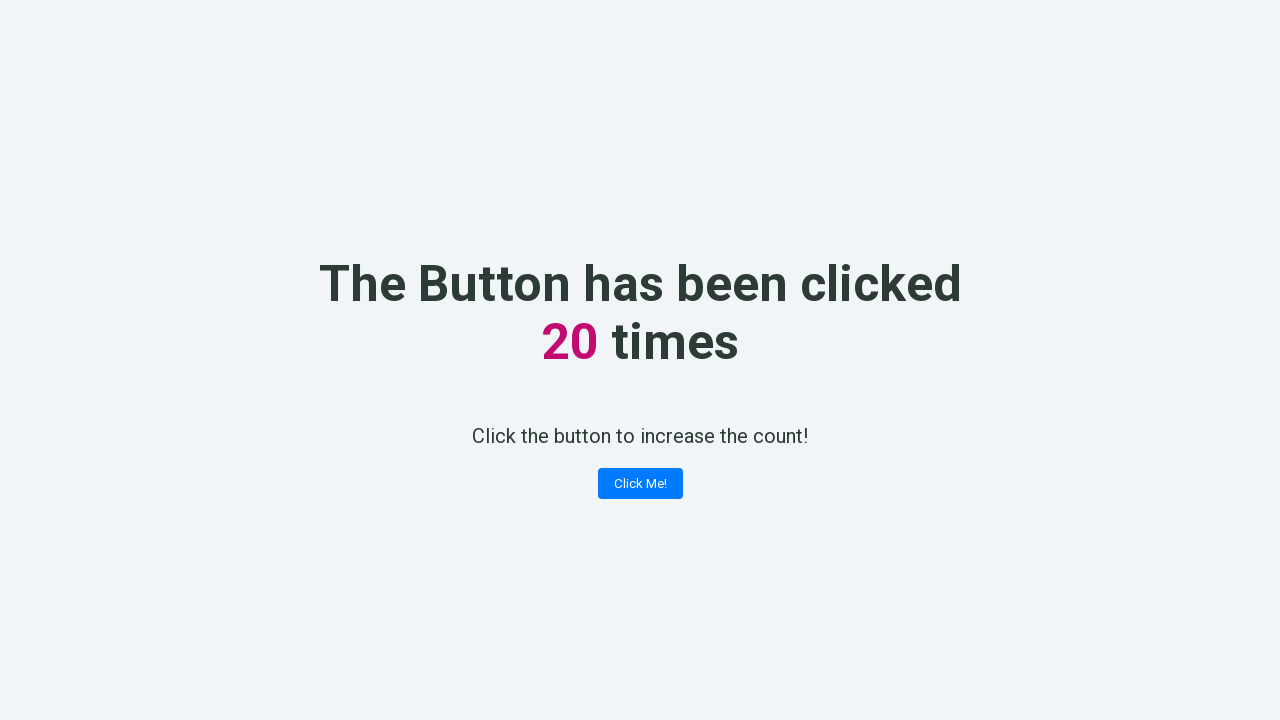

Clicked 'Click Me!' button (click #21) at (640, 484) on xpath=//button[contains(text(), 'Click Me!')]
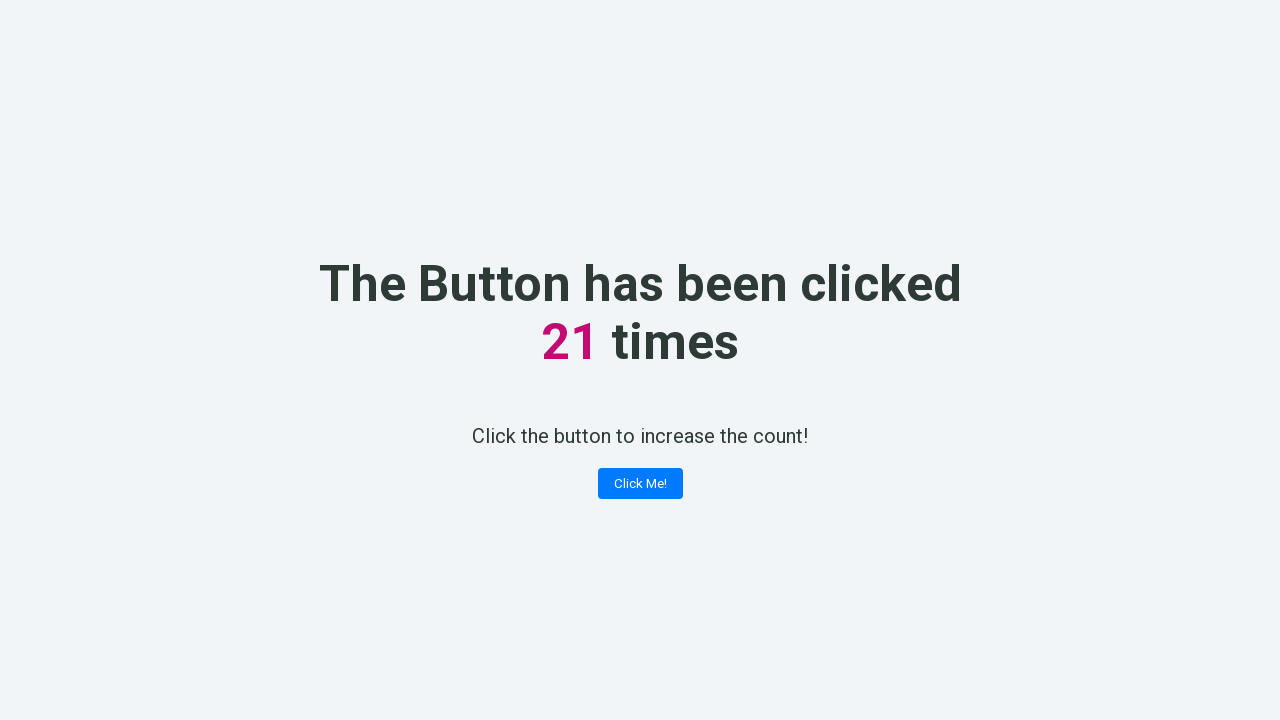

Retrieved counter text content after click #21
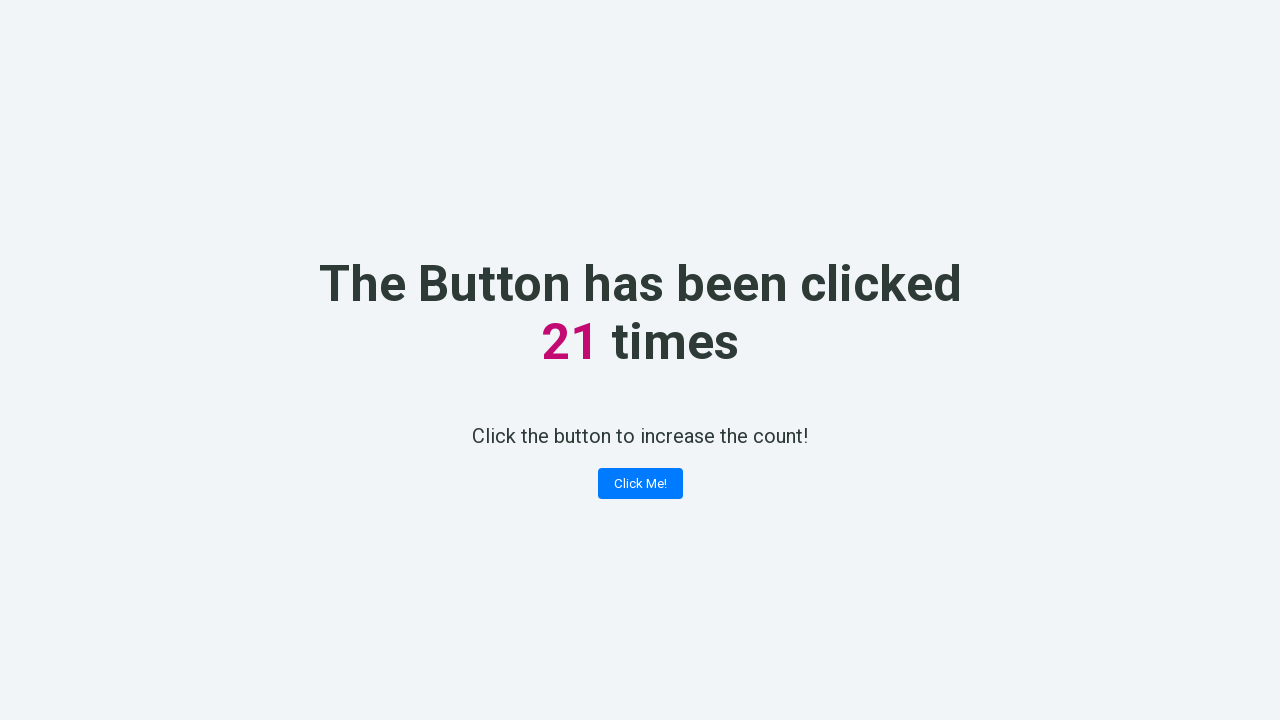

Clicked 'Click Me!' button (click #22) at (640, 484) on xpath=//button[contains(text(), 'Click Me!')]
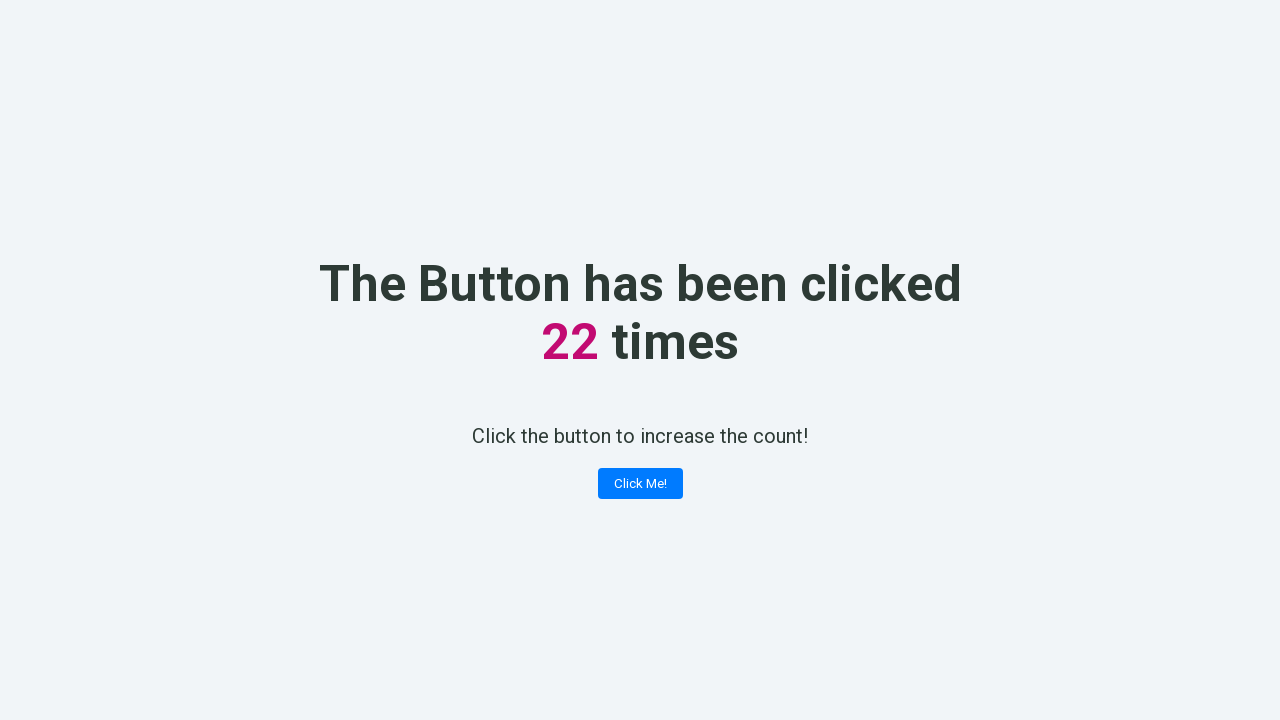

Retrieved counter text content after click #22
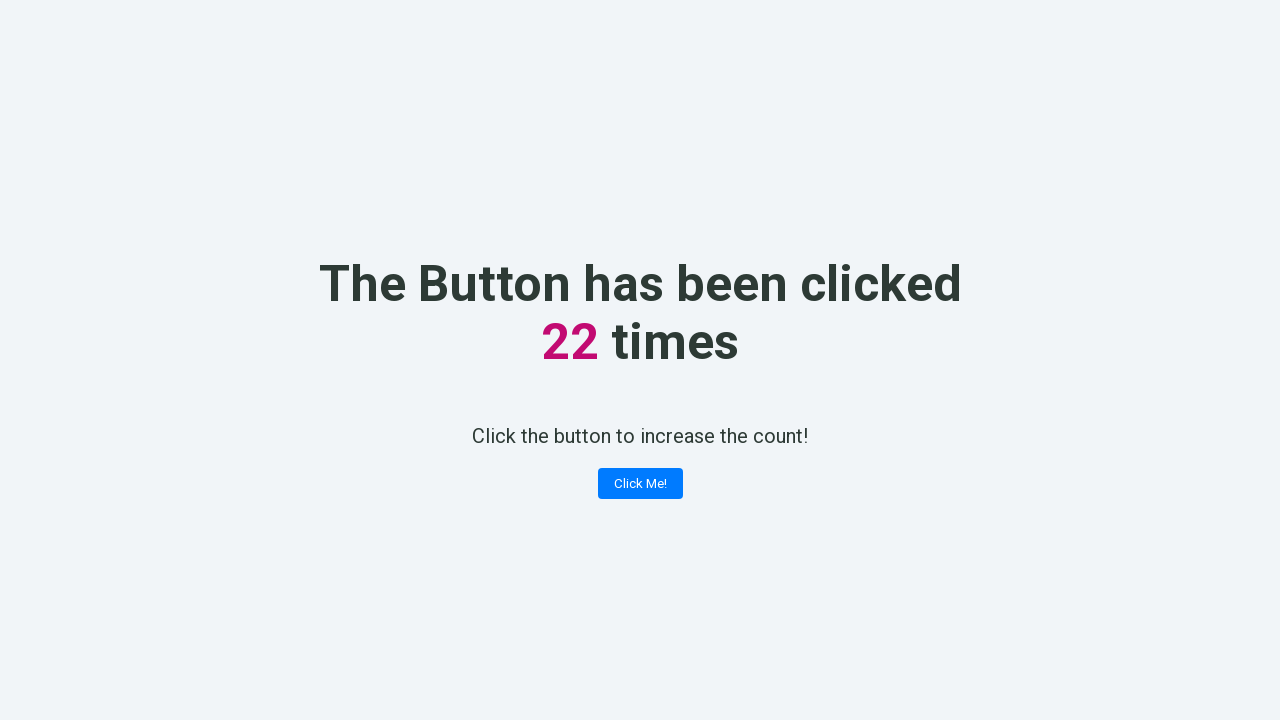

Clicked 'Click Me!' button (click #23) at (640, 484) on xpath=//button[contains(text(), 'Click Me!')]
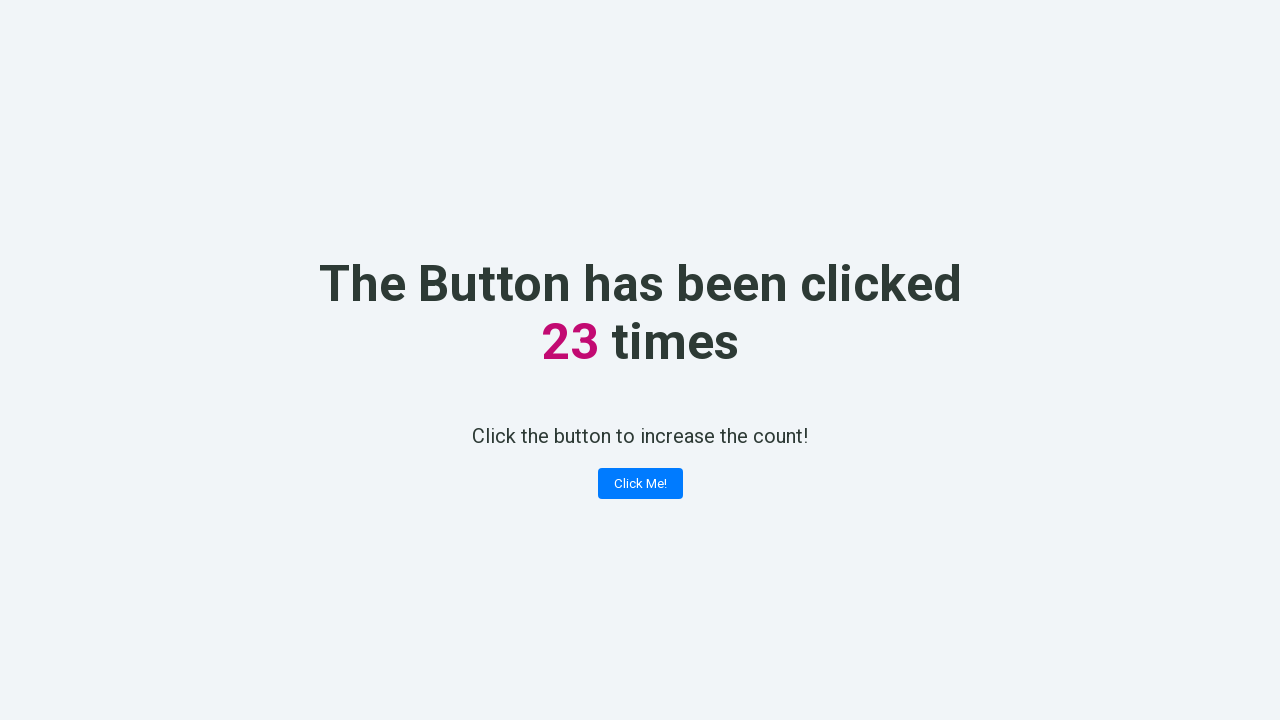

Retrieved counter text content after click #23
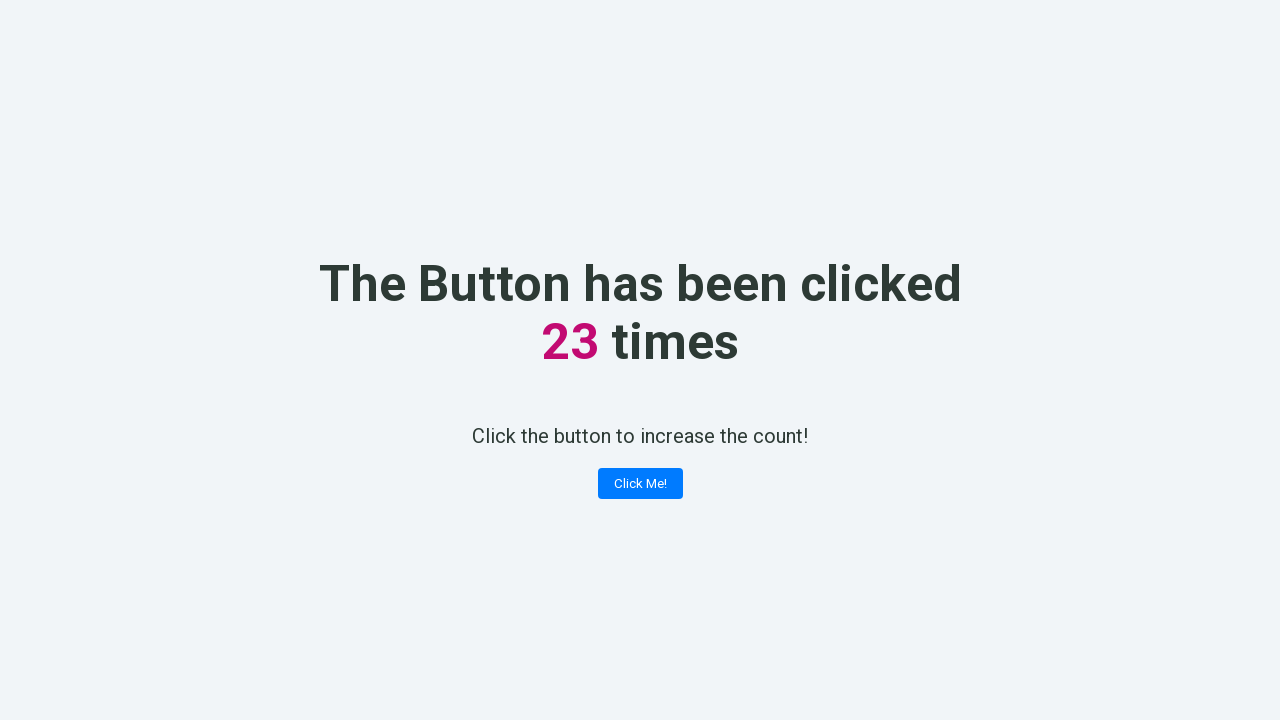

Clicked 'Click Me!' button (click #24) at (640, 484) on xpath=//button[contains(text(), 'Click Me!')]
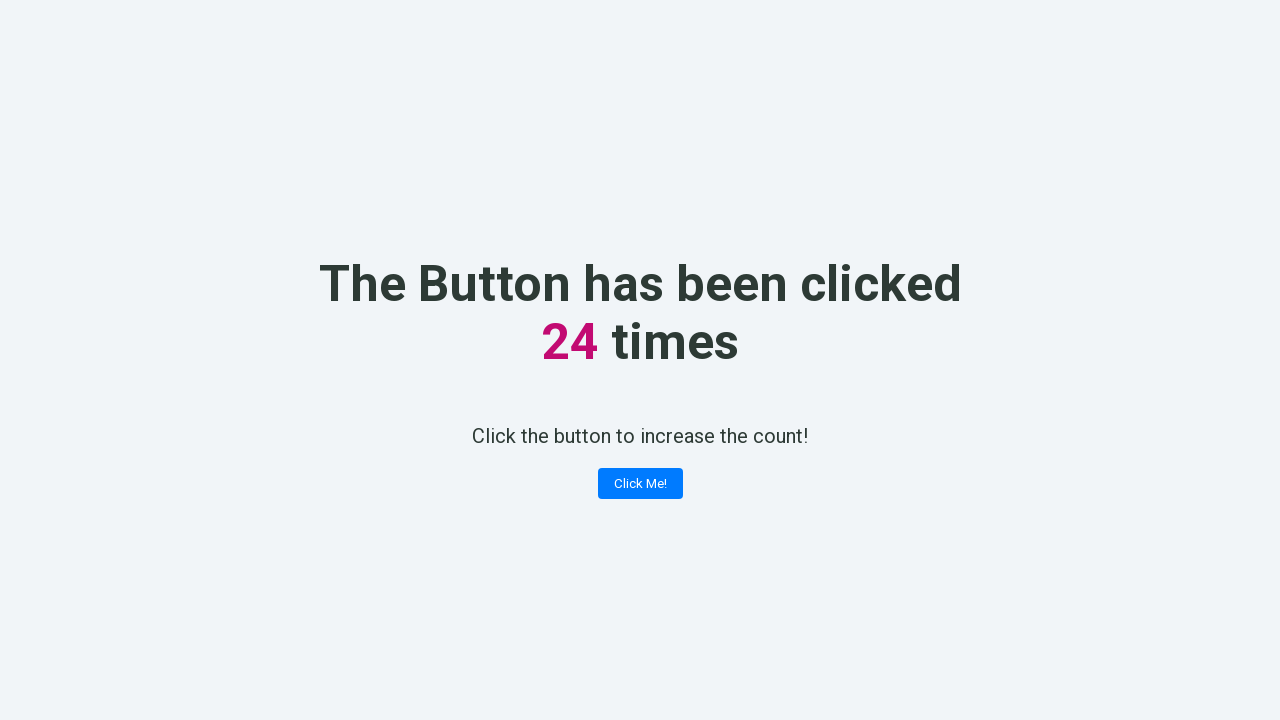

Retrieved counter text content after click #24
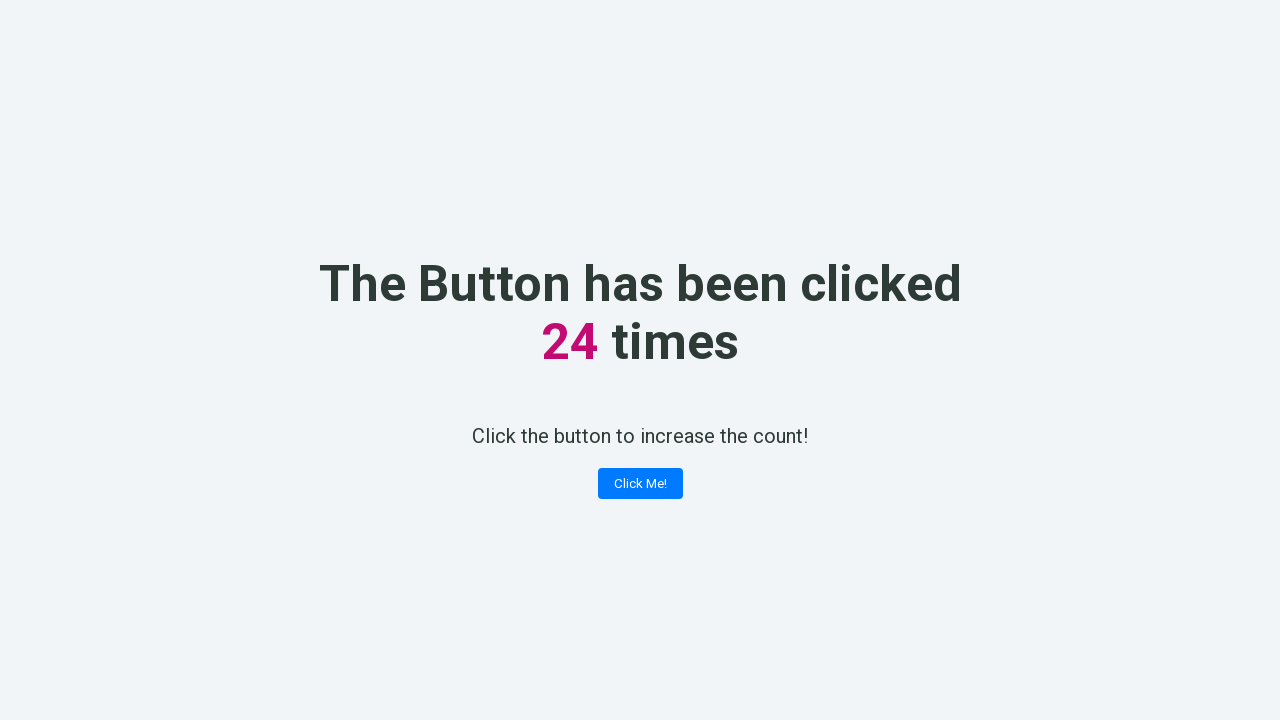

Clicked 'Click Me!' button (click #25) at (640, 484) on xpath=//button[contains(text(), 'Click Me!')]
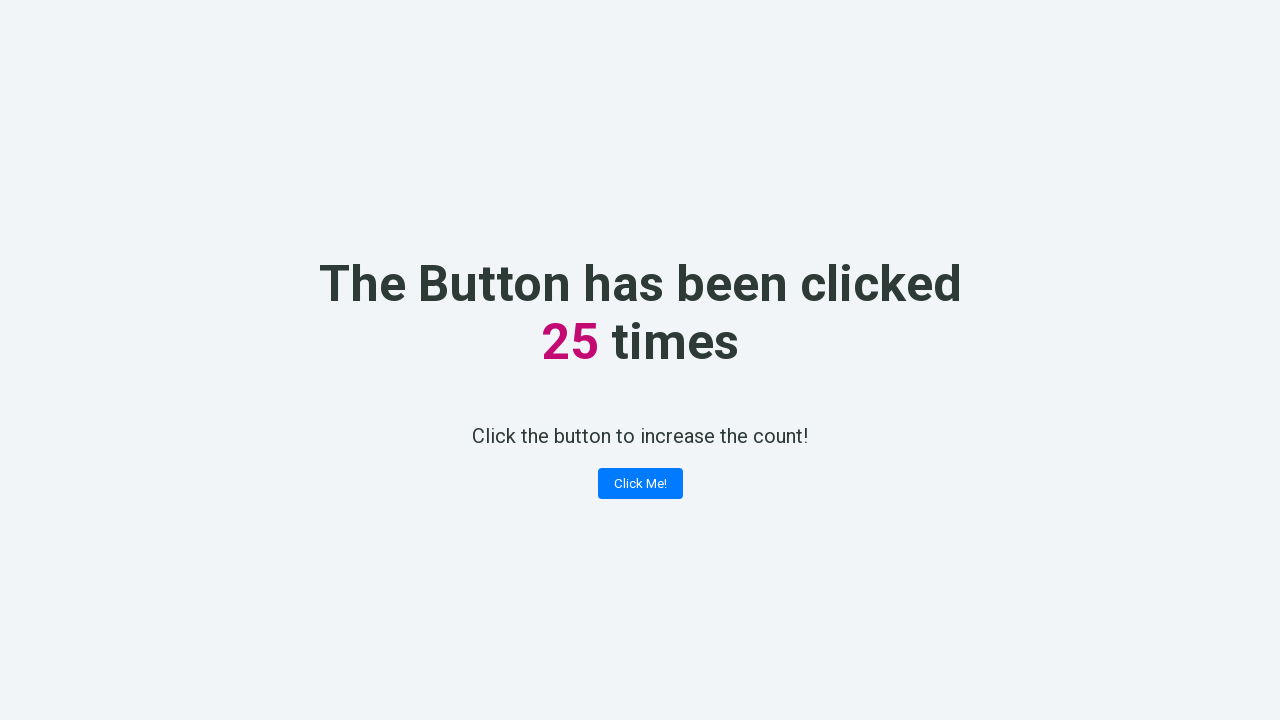

Retrieved counter text content after click #25
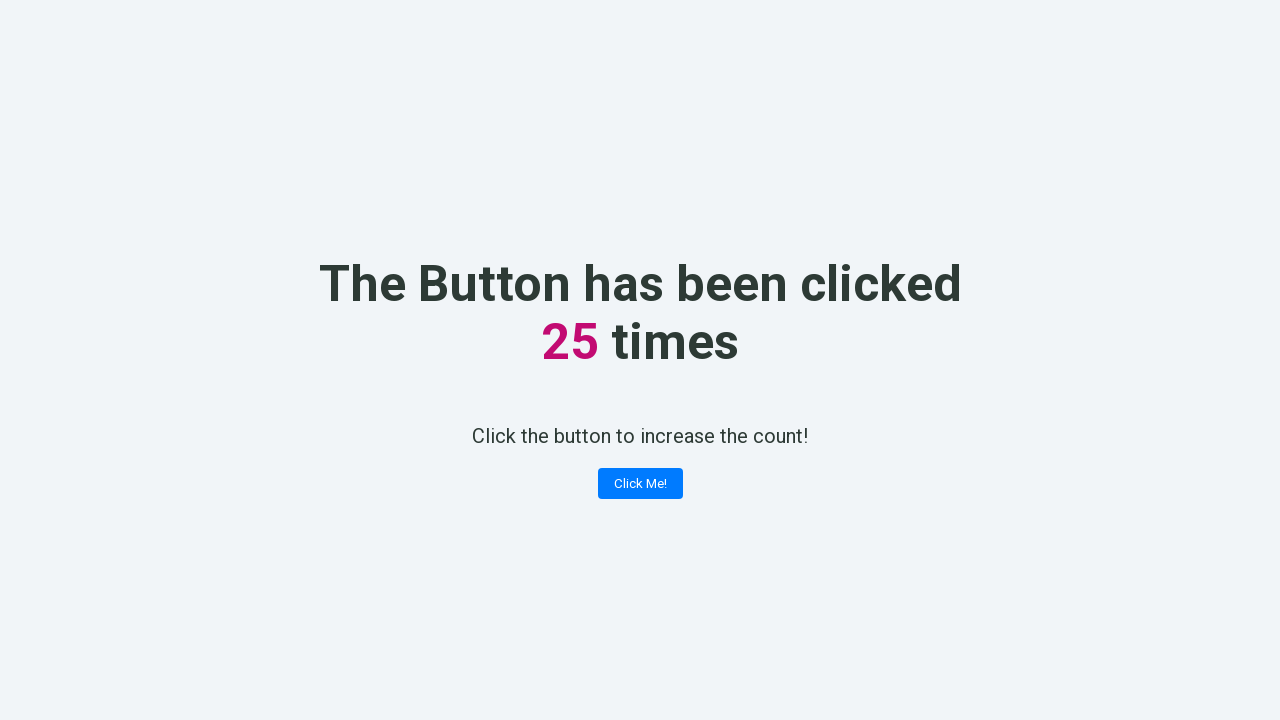

Clicked 'Click Me!' button (click #26) at (640, 484) on xpath=//button[contains(text(), 'Click Me!')]
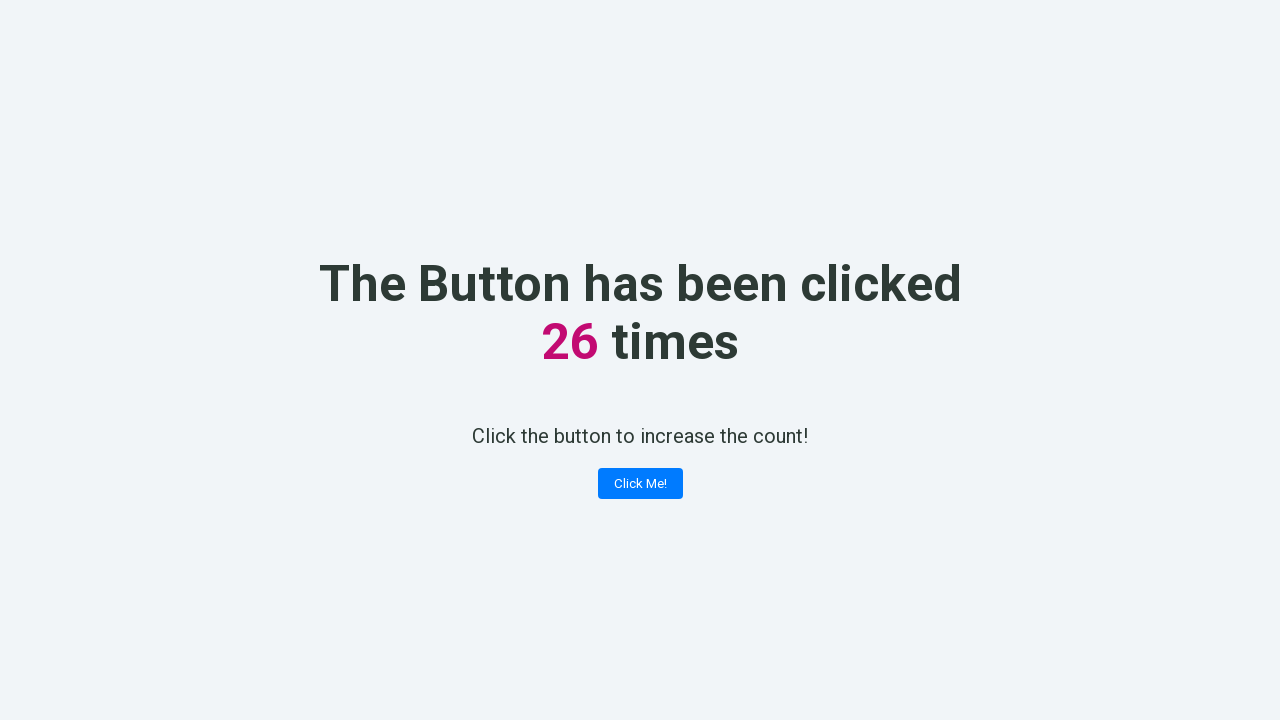

Retrieved counter text content after click #26
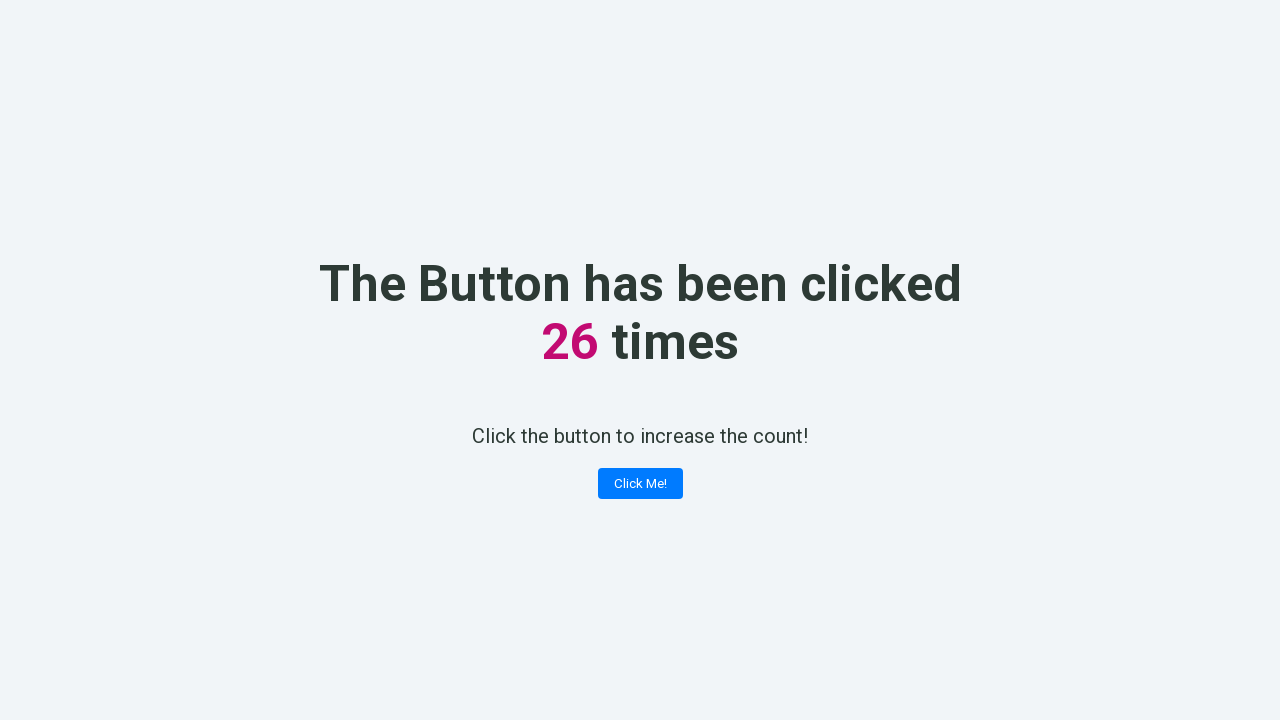

Clicked 'Click Me!' button (click #27) at (640, 484) on xpath=//button[contains(text(), 'Click Me!')]
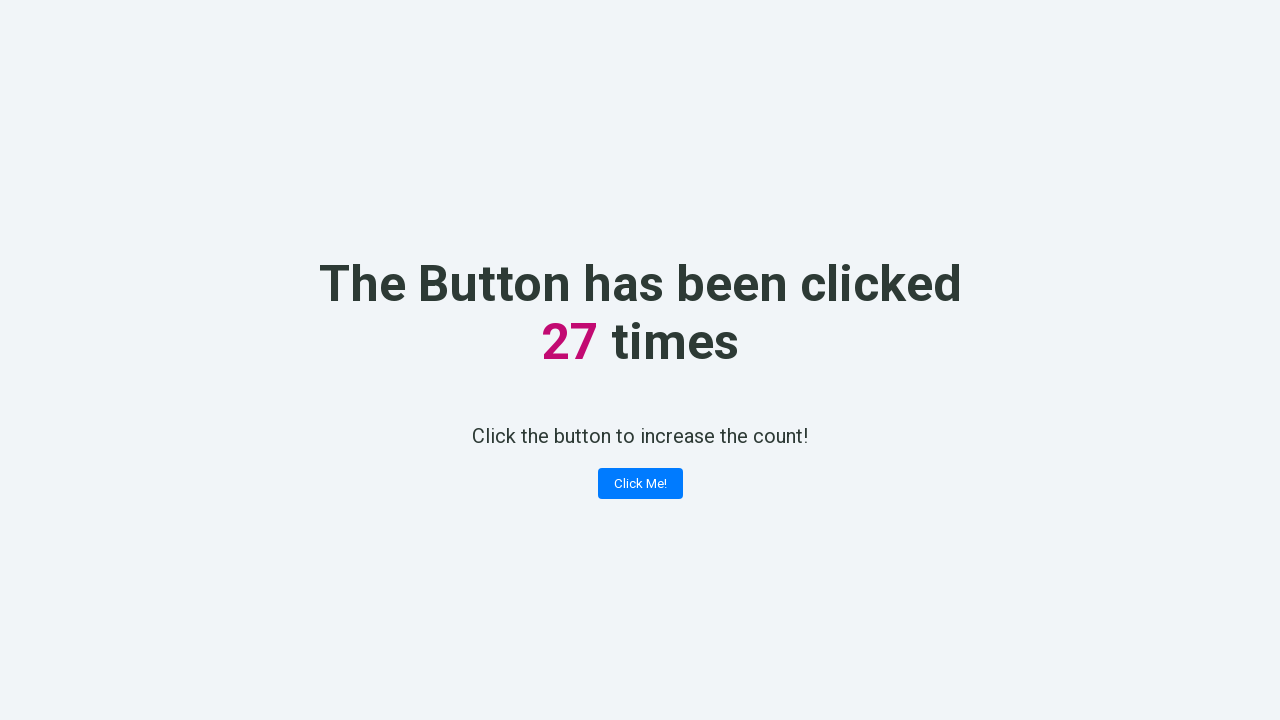

Retrieved counter text content after click #27
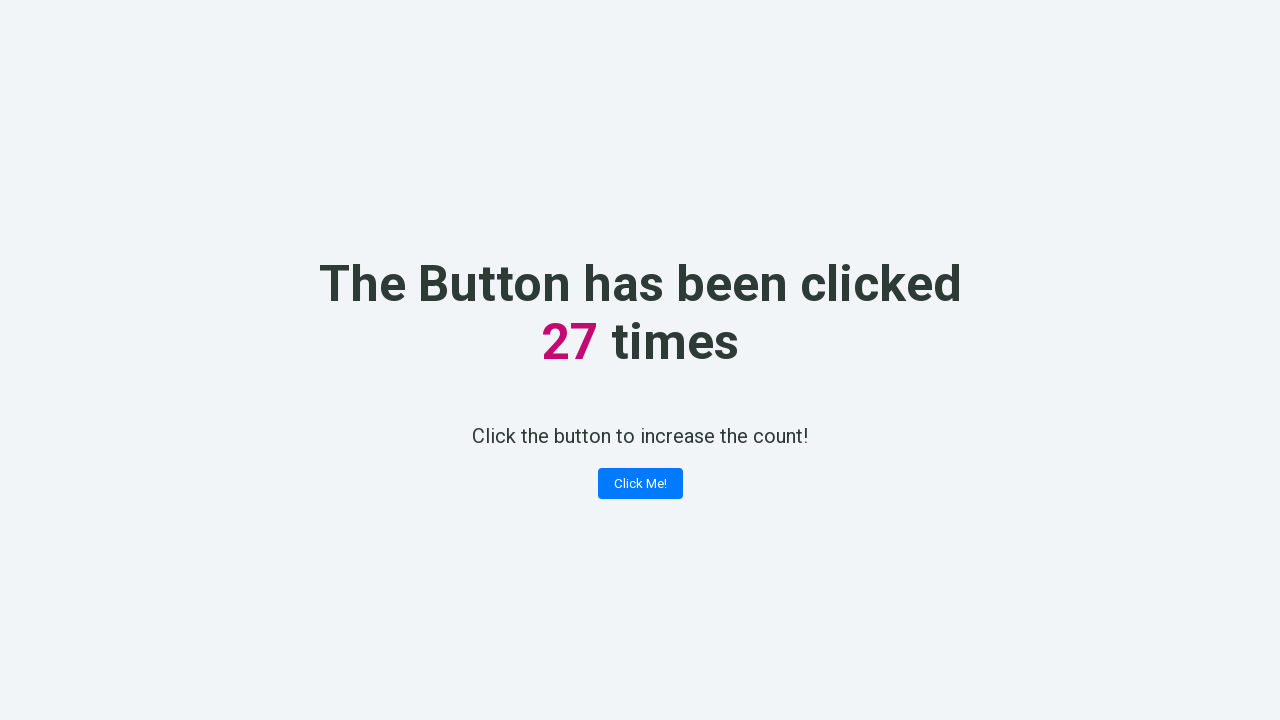

Clicked 'Click Me!' button (click #28) at (640, 484) on xpath=//button[contains(text(), 'Click Me!')]
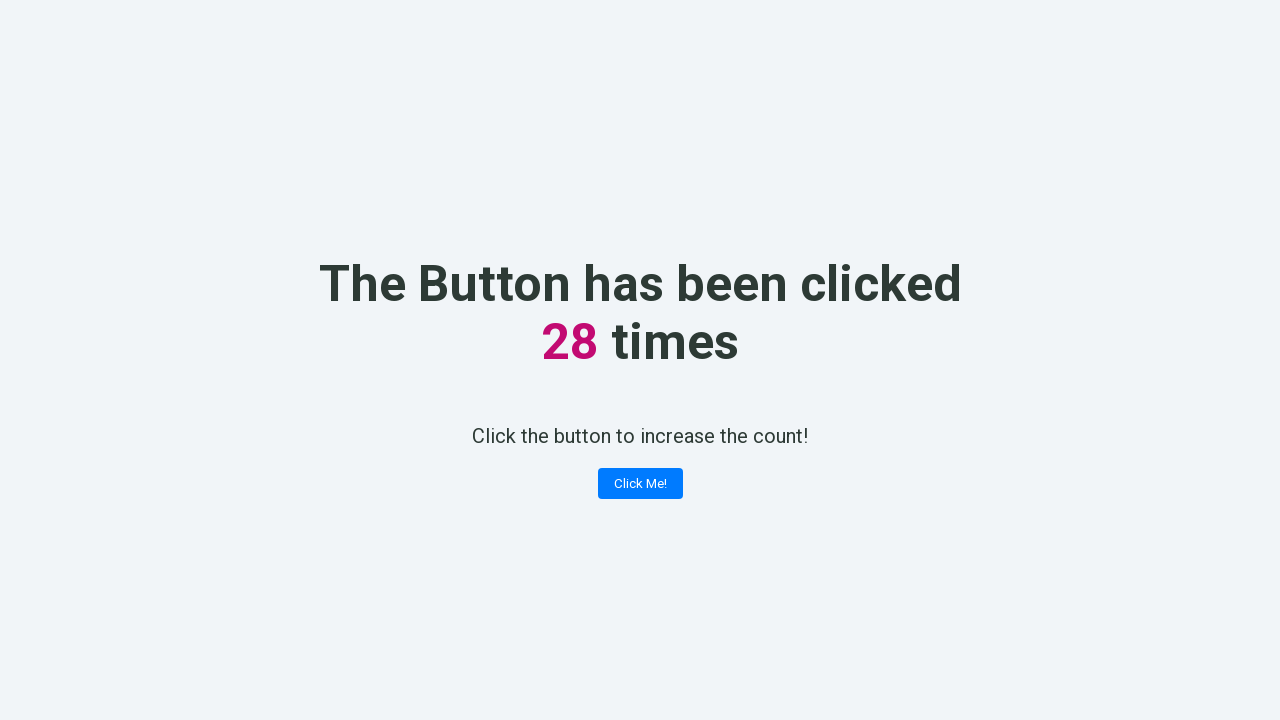

Retrieved counter text content after click #28
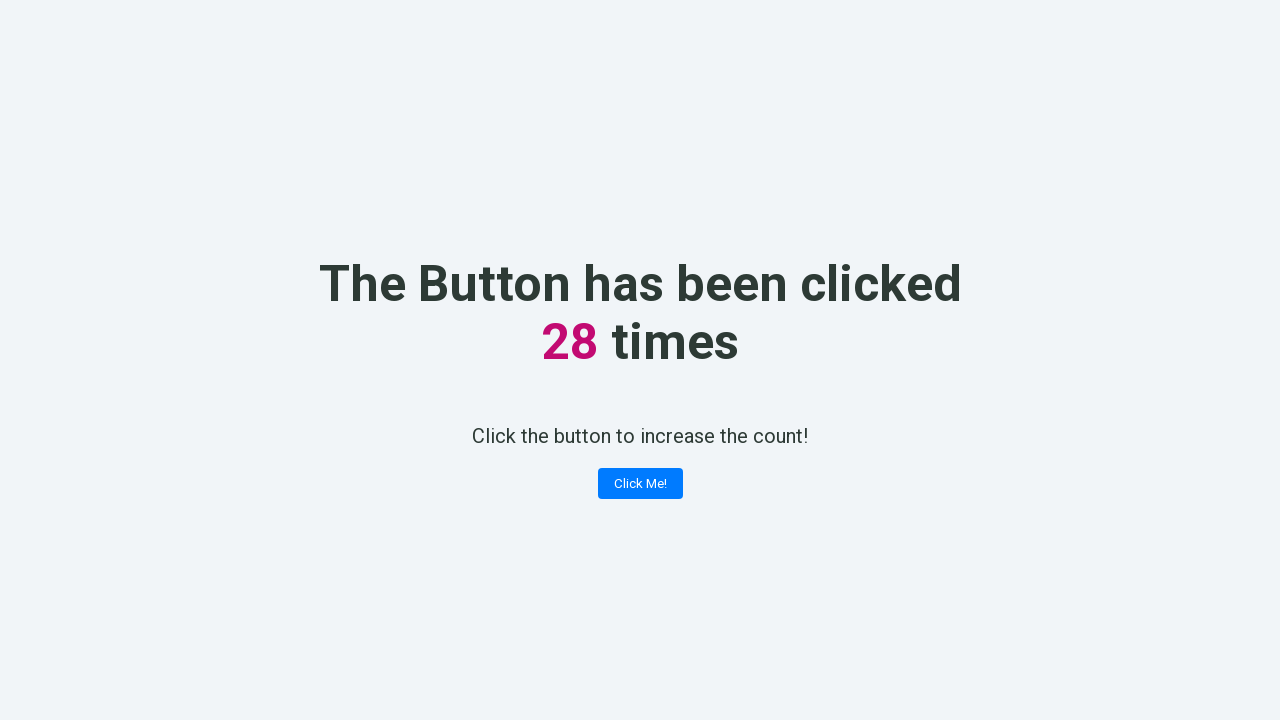

Clicked 'Click Me!' button (click #29) at (640, 484) on xpath=//button[contains(text(), 'Click Me!')]
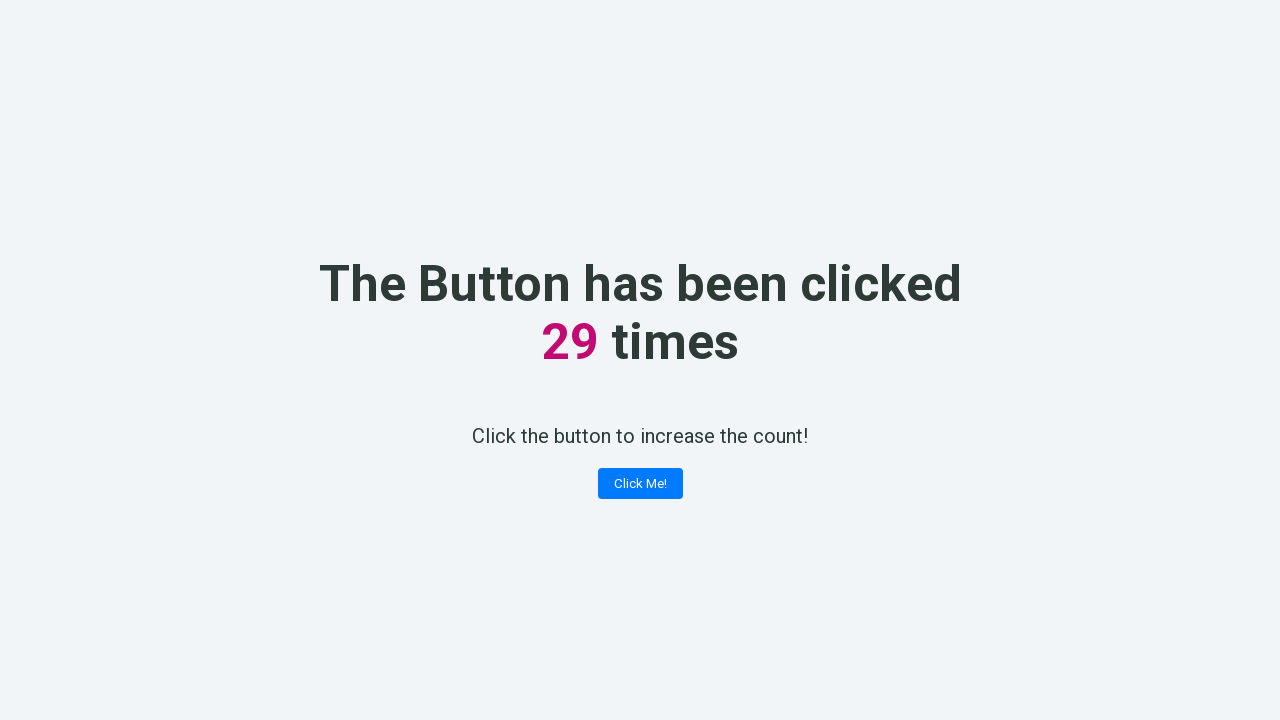

Retrieved counter text content after click #29
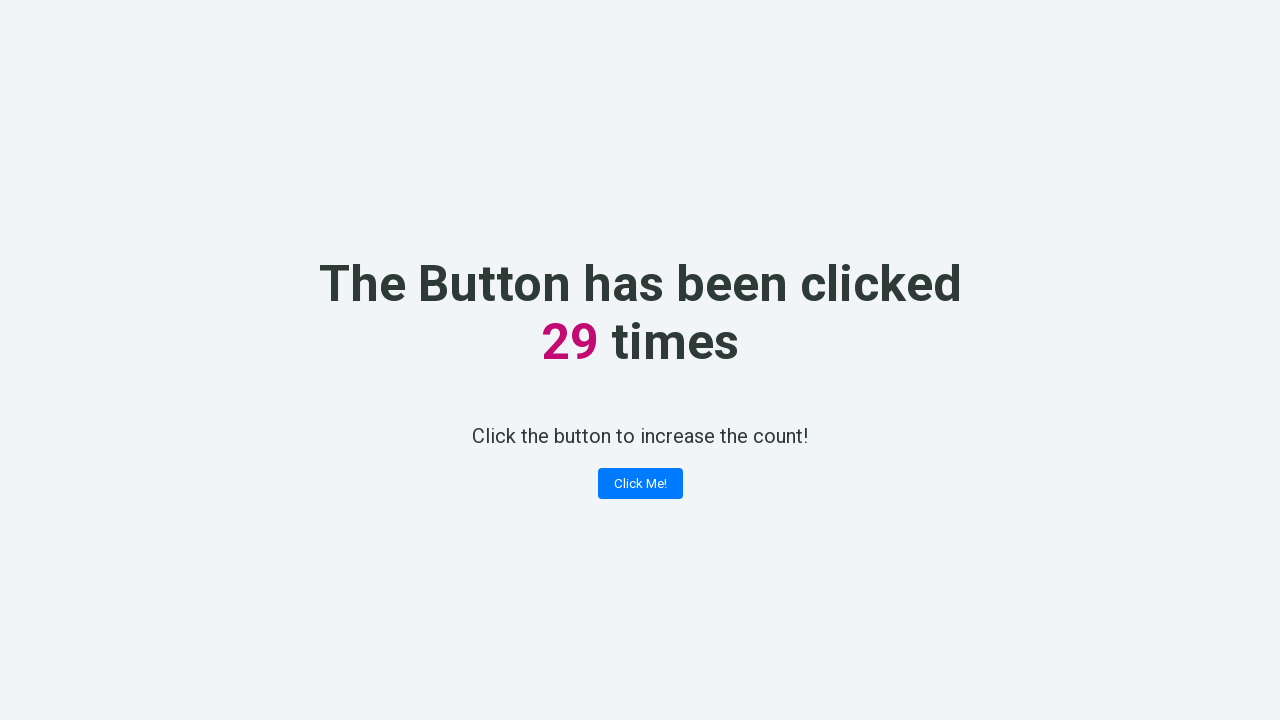

Clicked 'Click Me!' button (click #30) at (640, 484) on xpath=//button[contains(text(), 'Click Me!')]
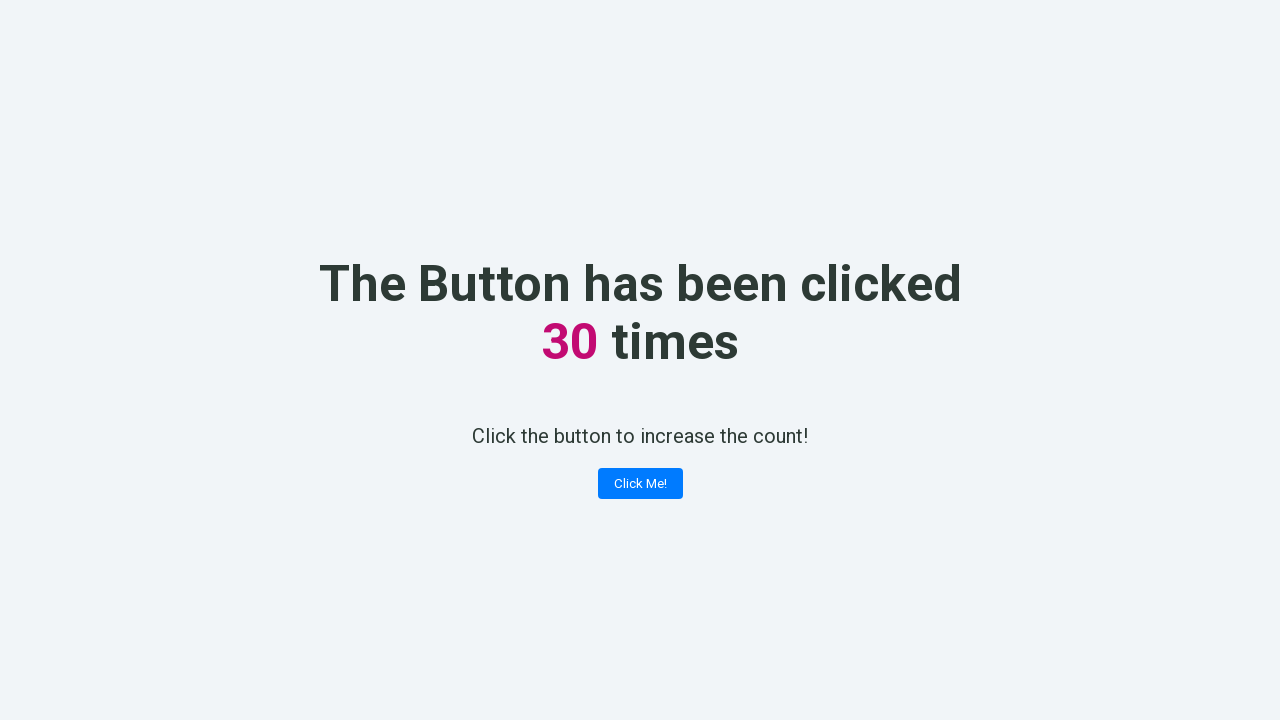

Retrieved counter text content after click #30
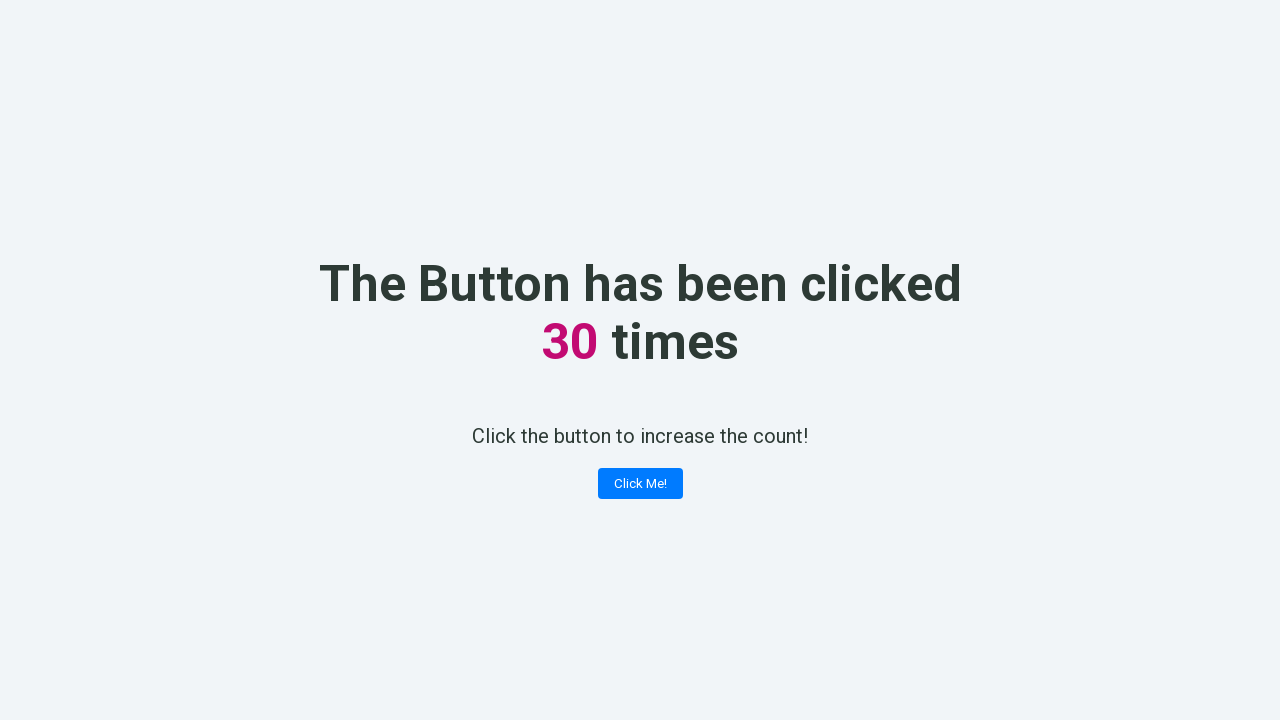

Clicked 'Click Me!' button (click #31) at (640, 484) on xpath=//button[contains(text(), 'Click Me!')]
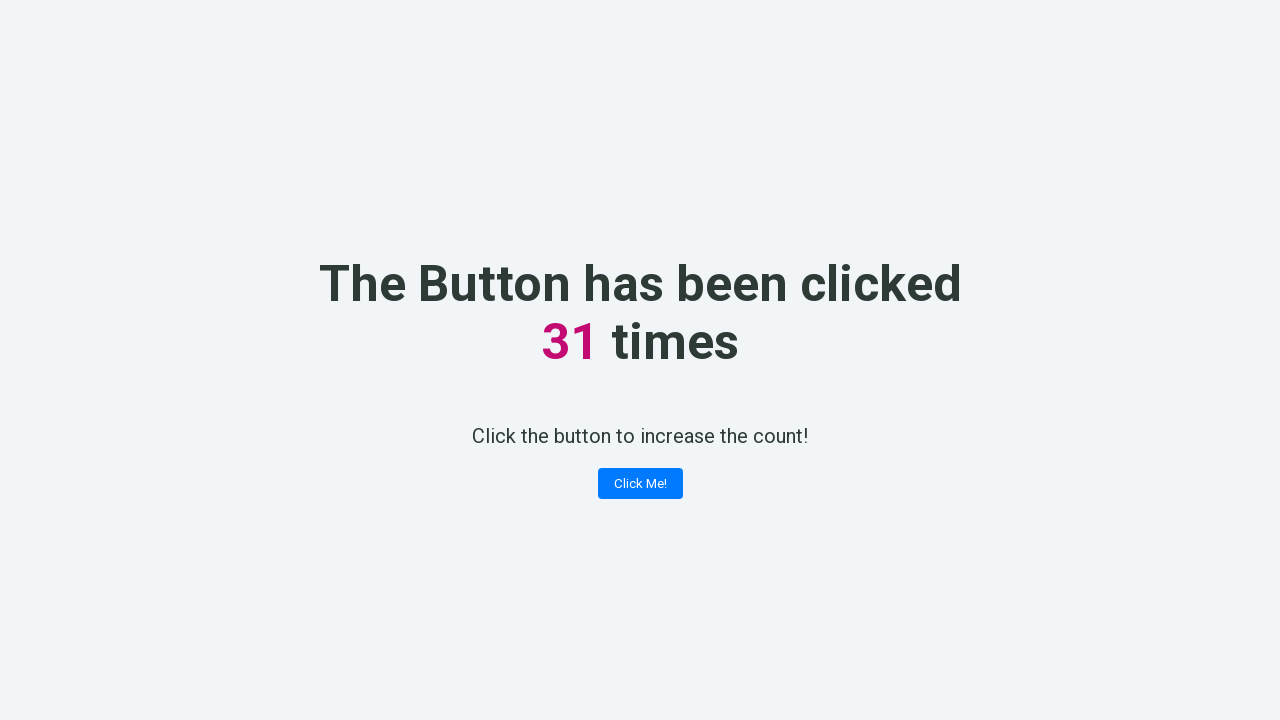

Retrieved counter text content after click #31
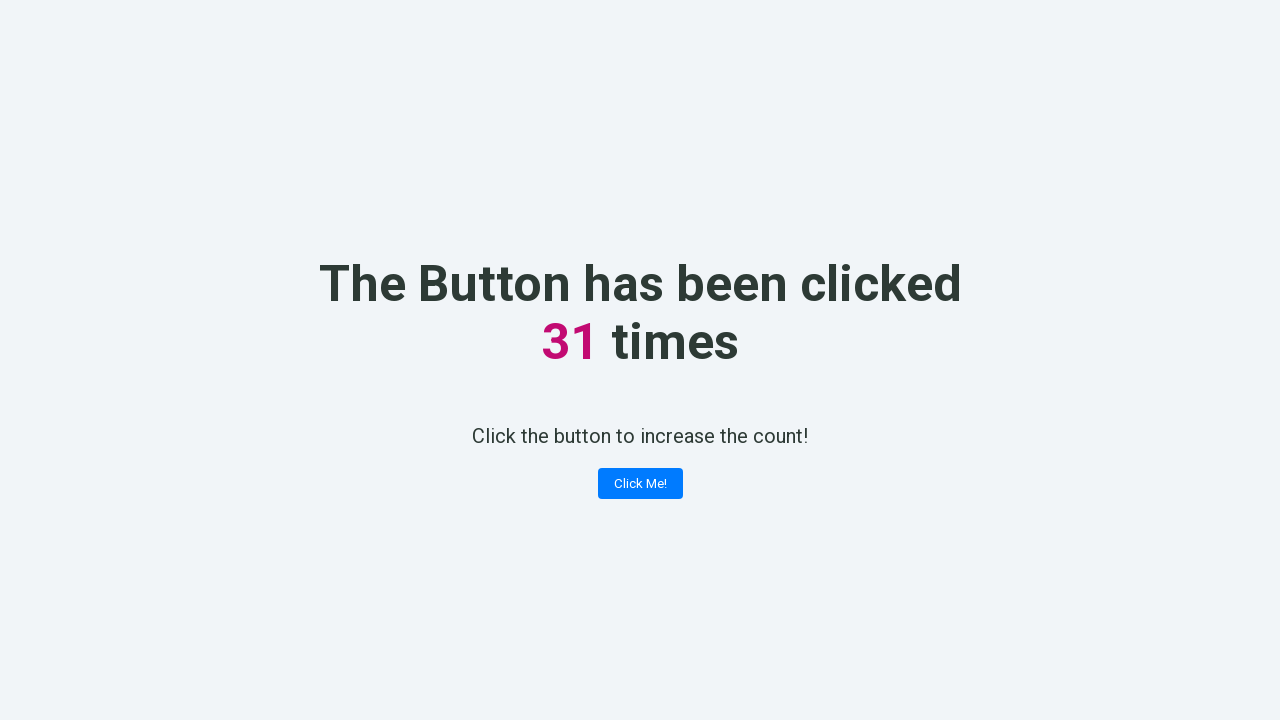

Clicked 'Click Me!' button (click #32) at (640, 484) on xpath=//button[contains(text(), 'Click Me!')]
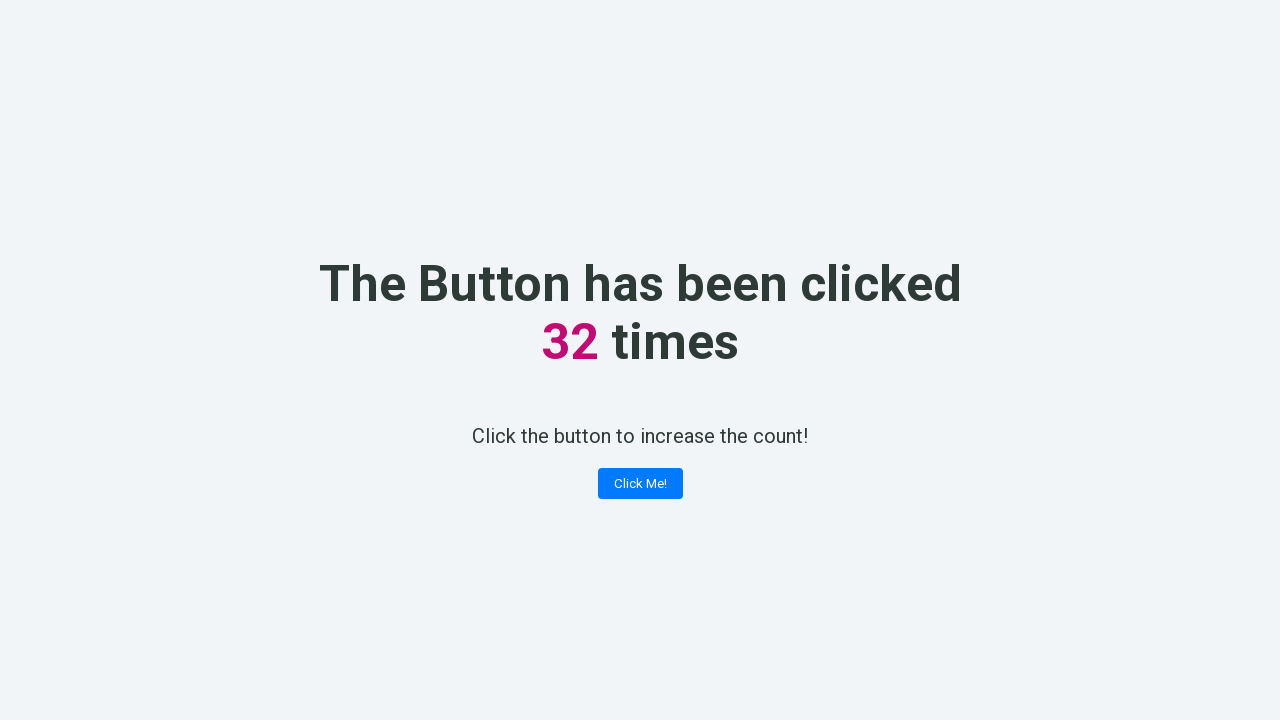

Retrieved counter text content after click #32
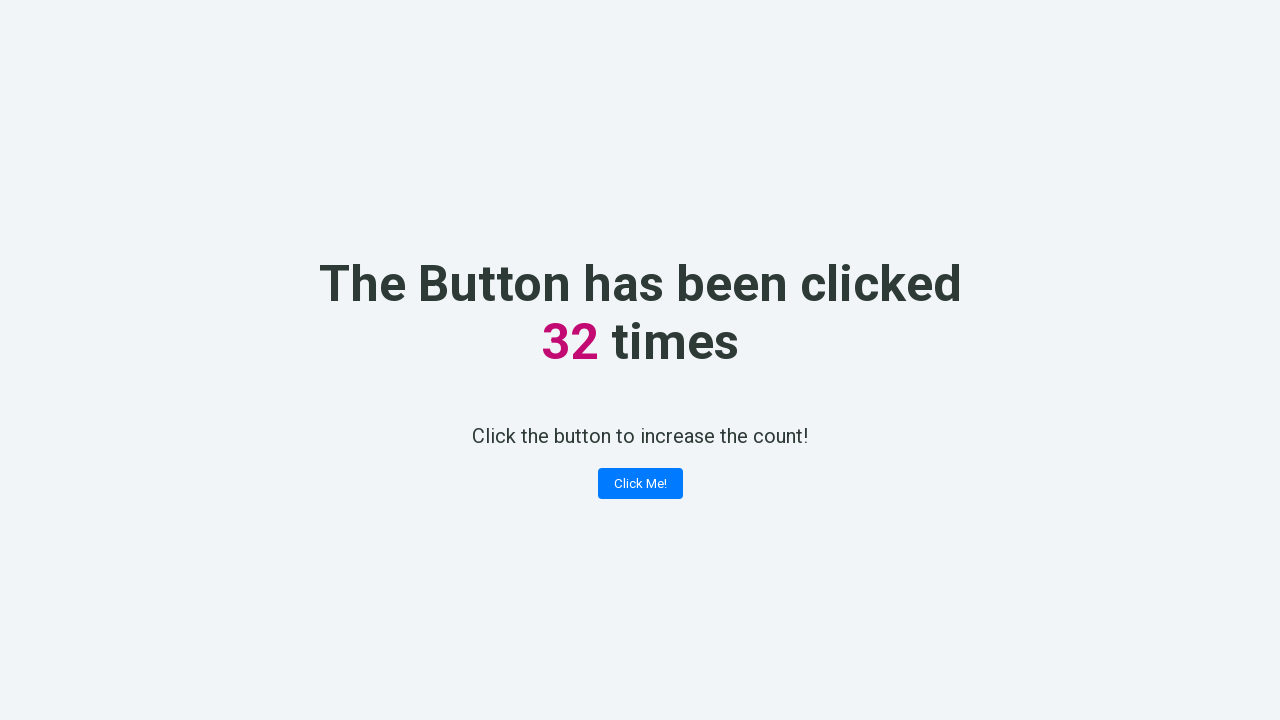

Clicked 'Click Me!' button (click #33) at (640, 484) on xpath=//button[contains(text(), 'Click Me!')]
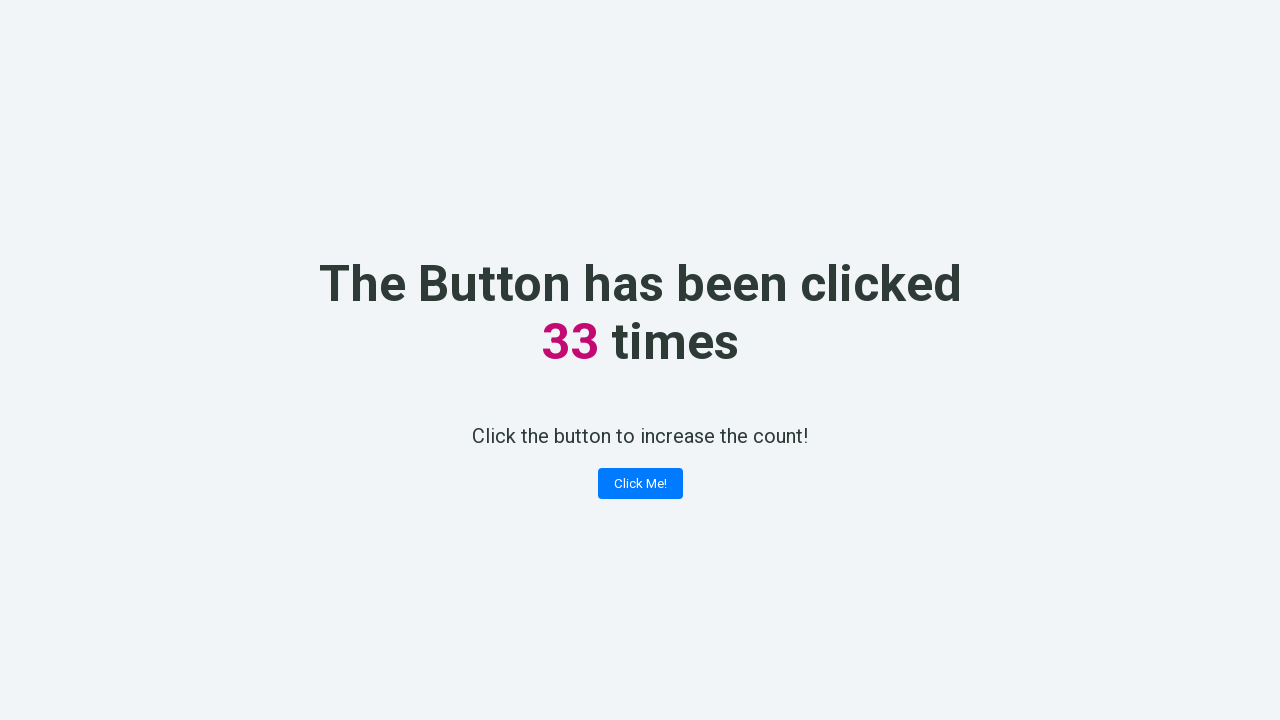

Retrieved counter text content after click #33
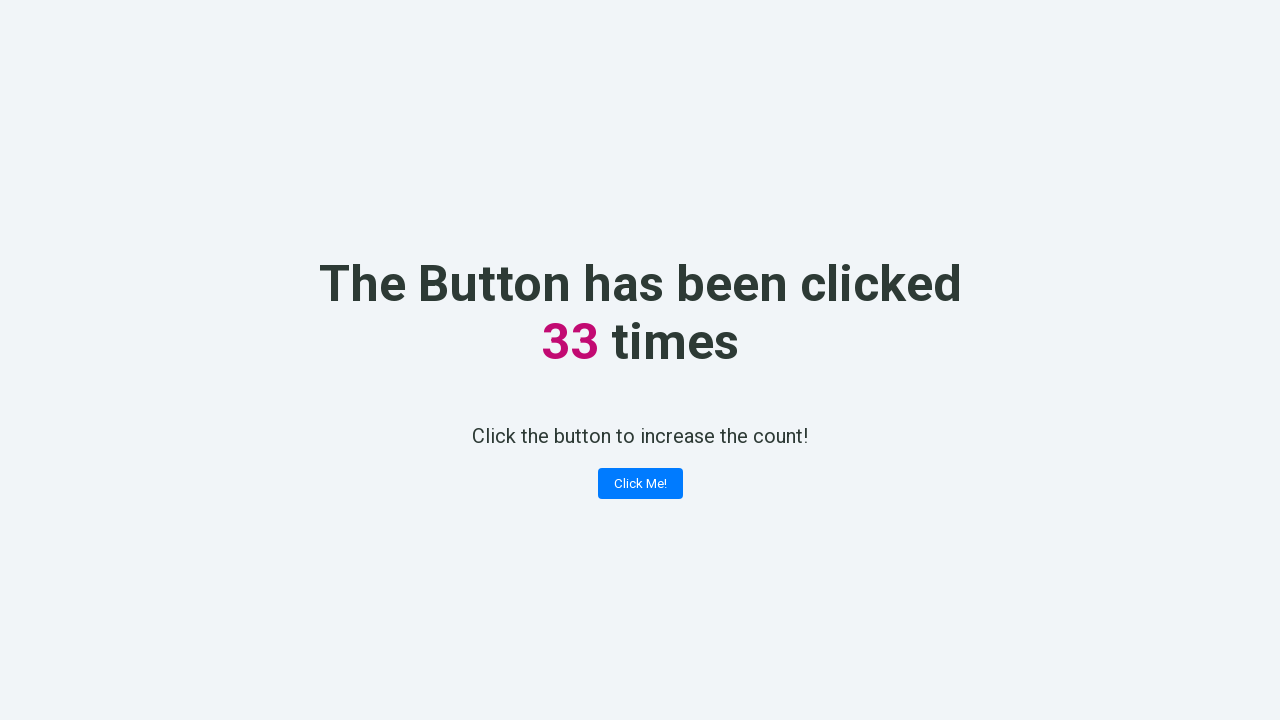

Clicked 'Click Me!' button (click #34) at (640, 484) on xpath=//button[contains(text(), 'Click Me!')]
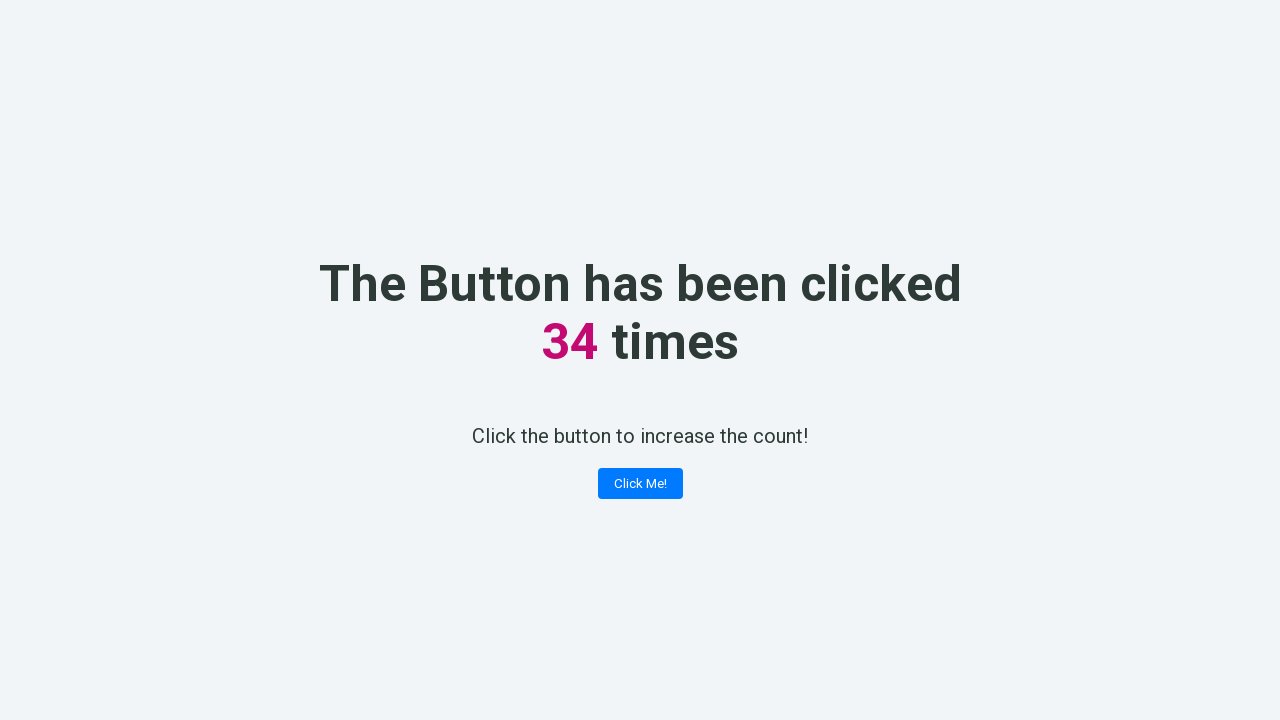

Retrieved counter text content after click #34
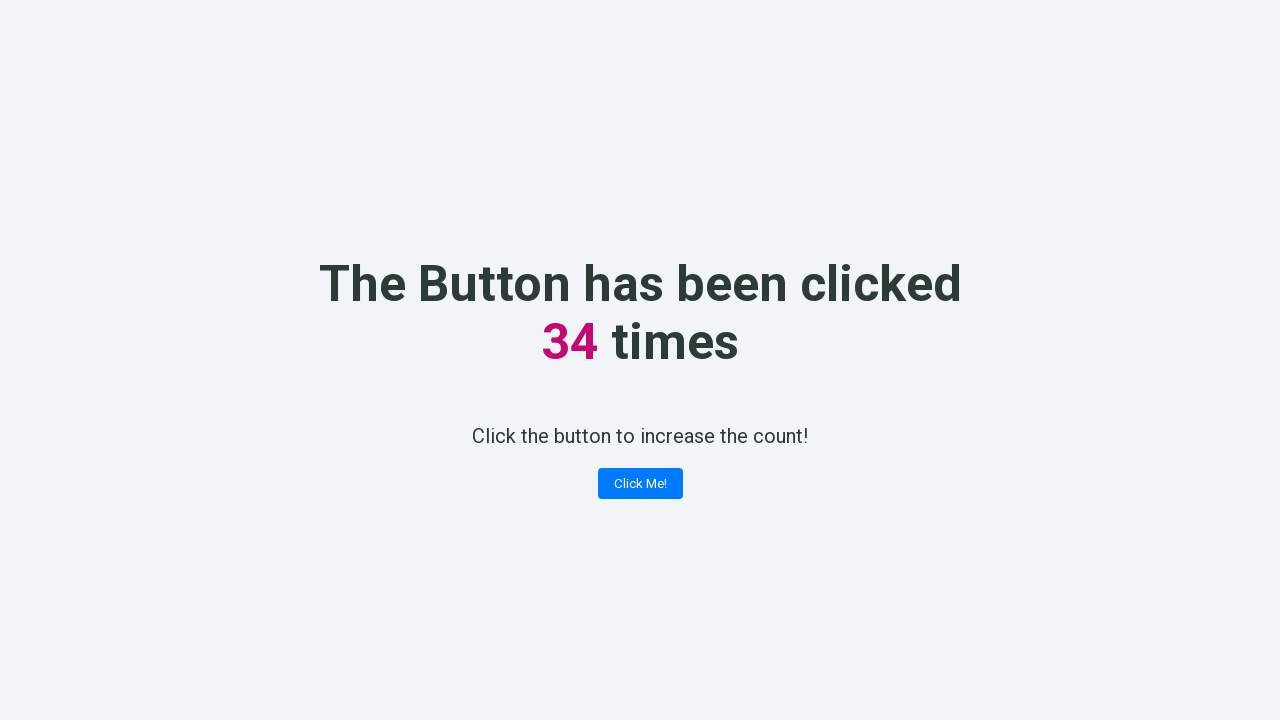

Clicked 'Click Me!' button (click #35) at (640, 484) on xpath=//button[contains(text(), 'Click Me!')]
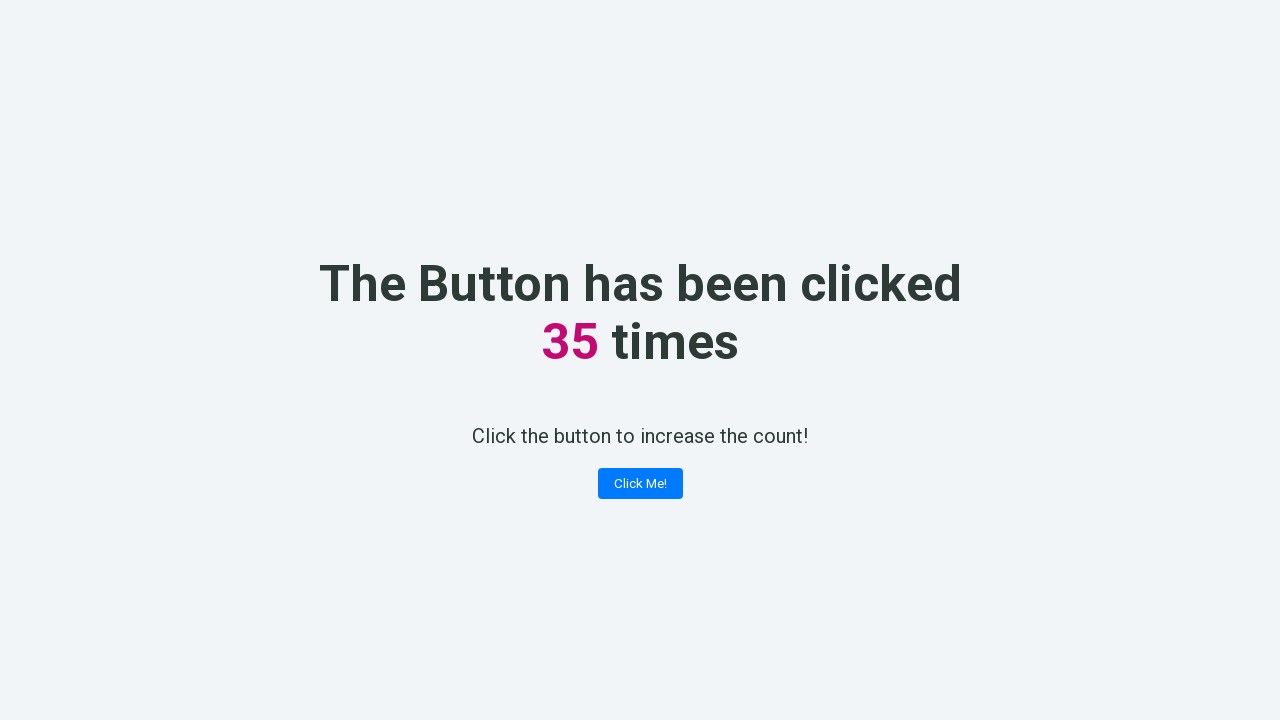

Retrieved counter text content after click #35
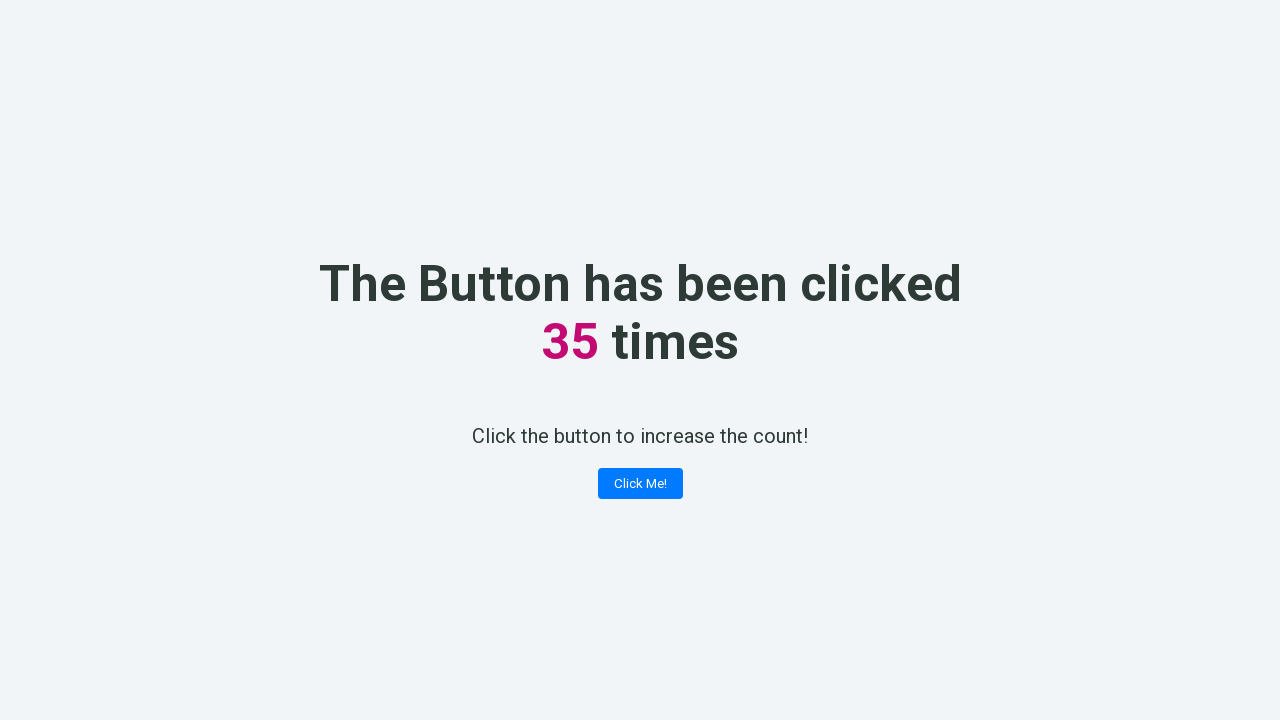

Clicked 'Click Me!' button (click #36) at (640, 484) on xpath=//button[contains(text(), 'Click Me!')]
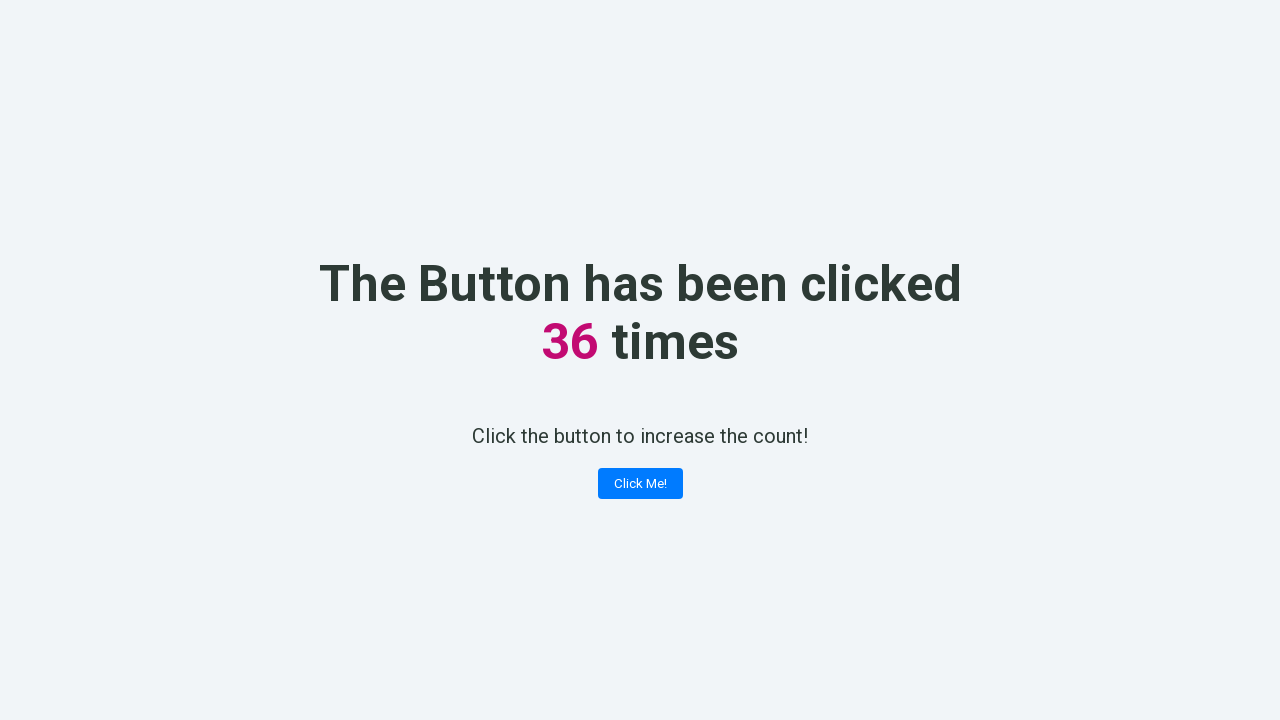

Retrieved counter text content after click #36
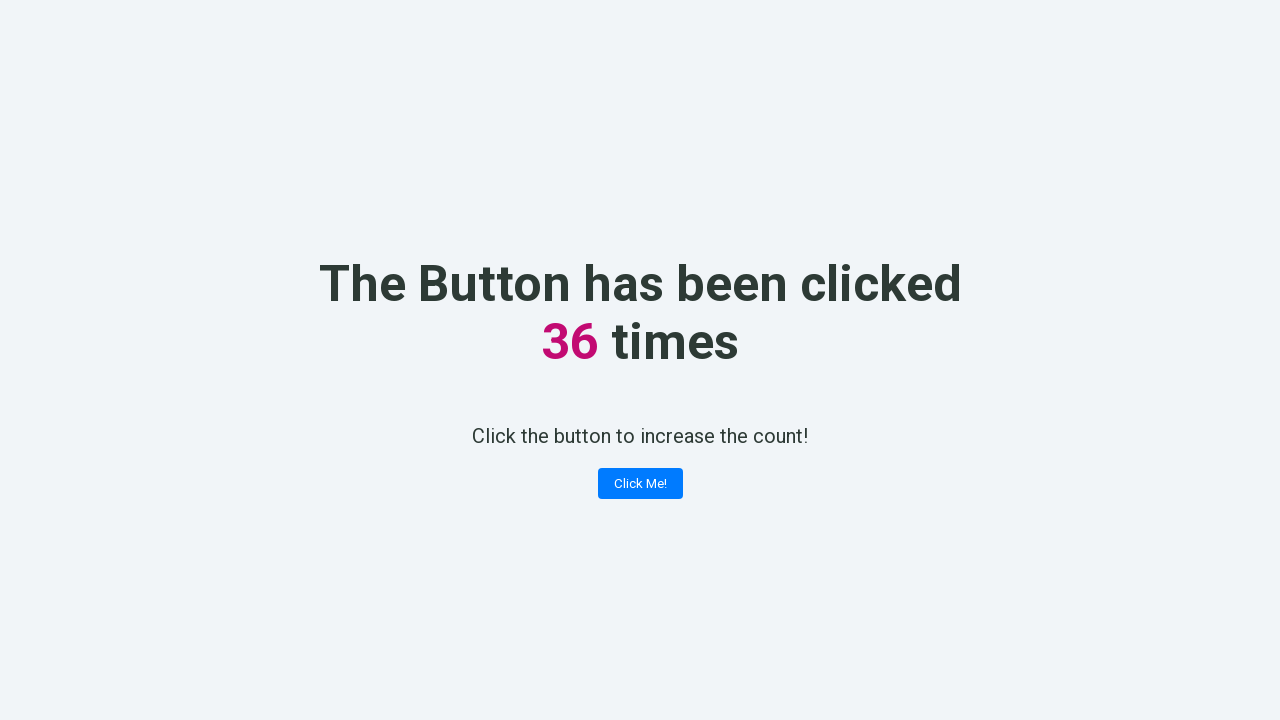

Clicked 'Click Me!' button (click #37) at (640, 484) on xpath=//button[contains(text(), 'Click Me!')]
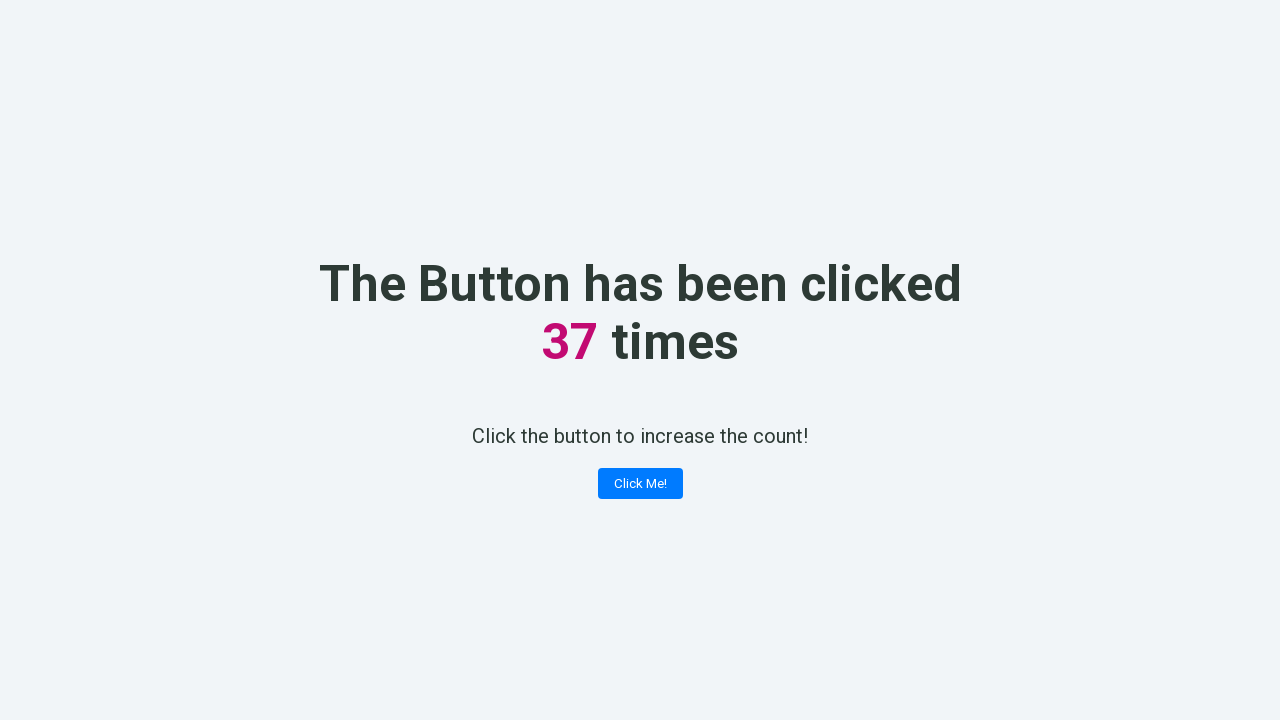

Retrieved counter text content after click #37
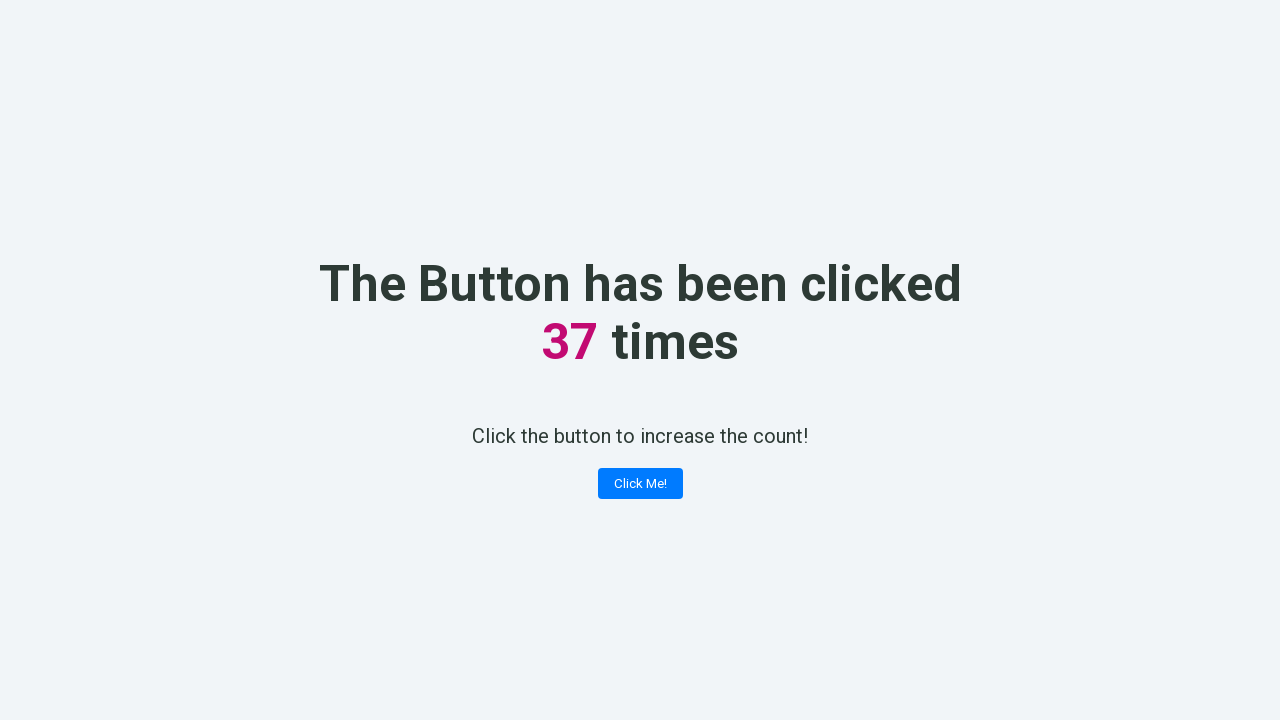

Clicked 'Click Me!' button (click #38) at (640, 484) on xpath=//button[contains(text(), 'Click Me!')]
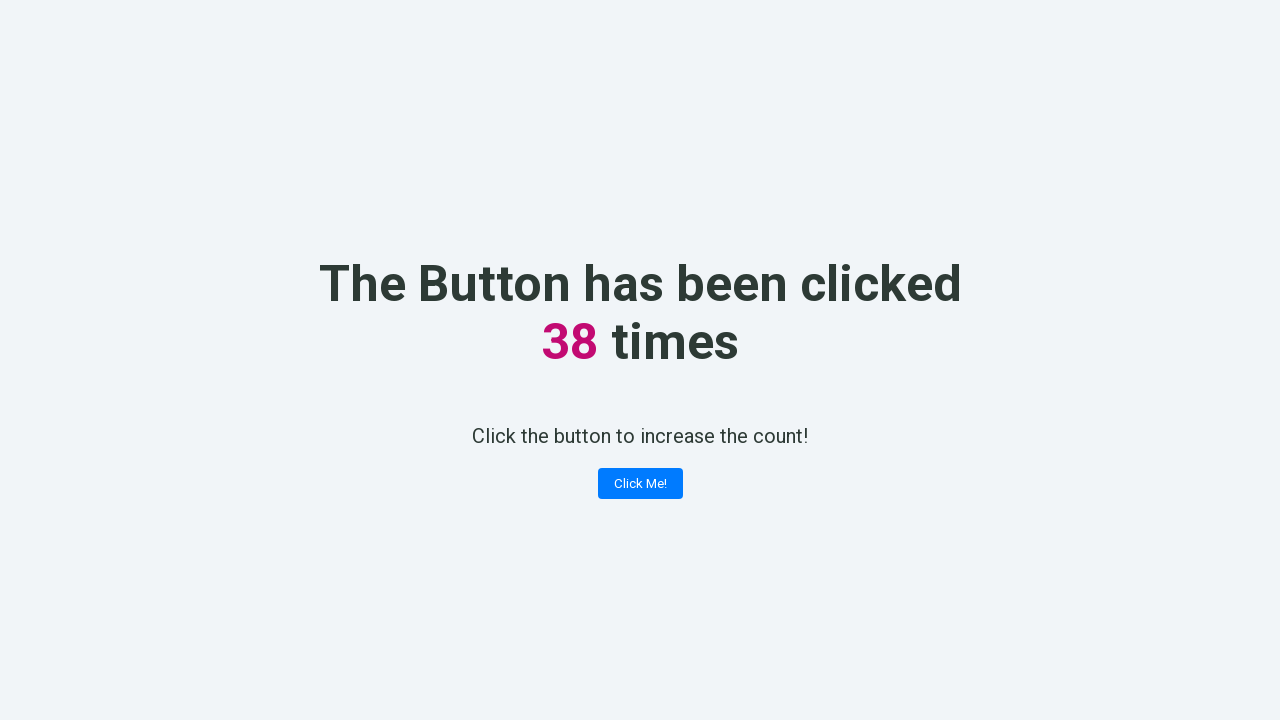

Retrieved counter text content after click #38
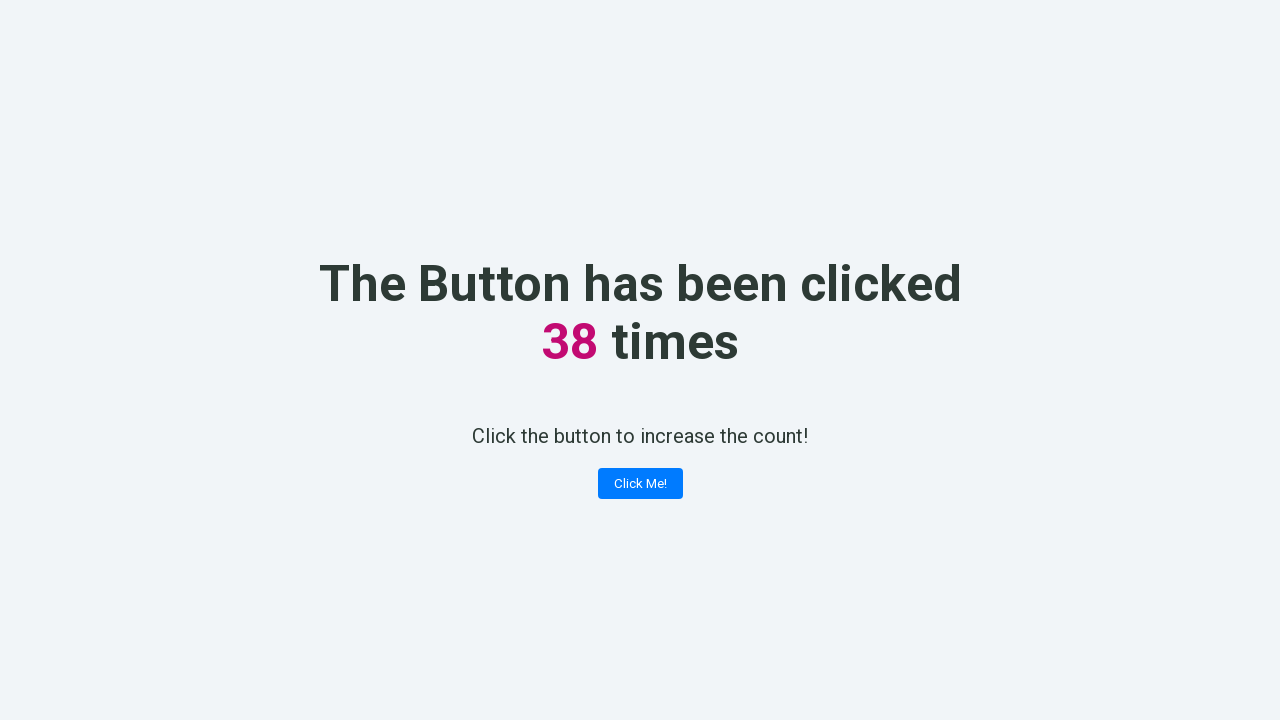

Clicked 'Click Me!' button (click #39) at (640, 484) on xpath=//button[contains(text(), 'Click Me!')]
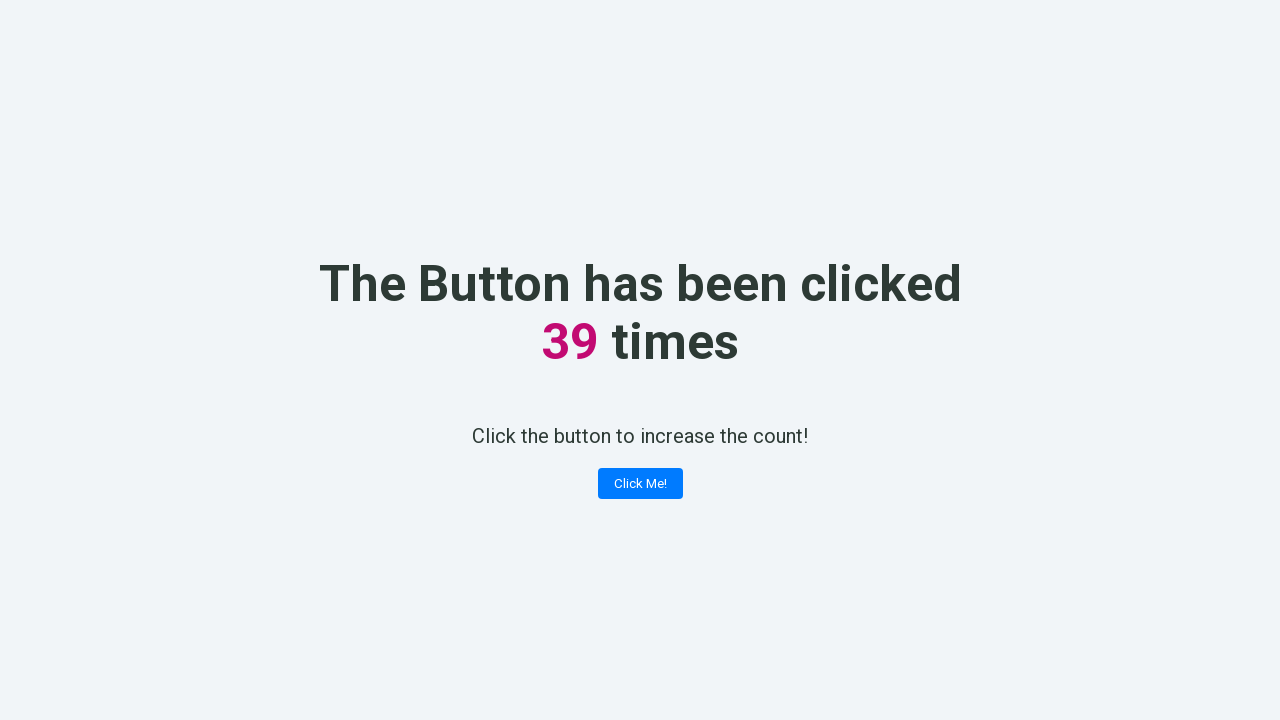

Retrieved counter text content after click #39
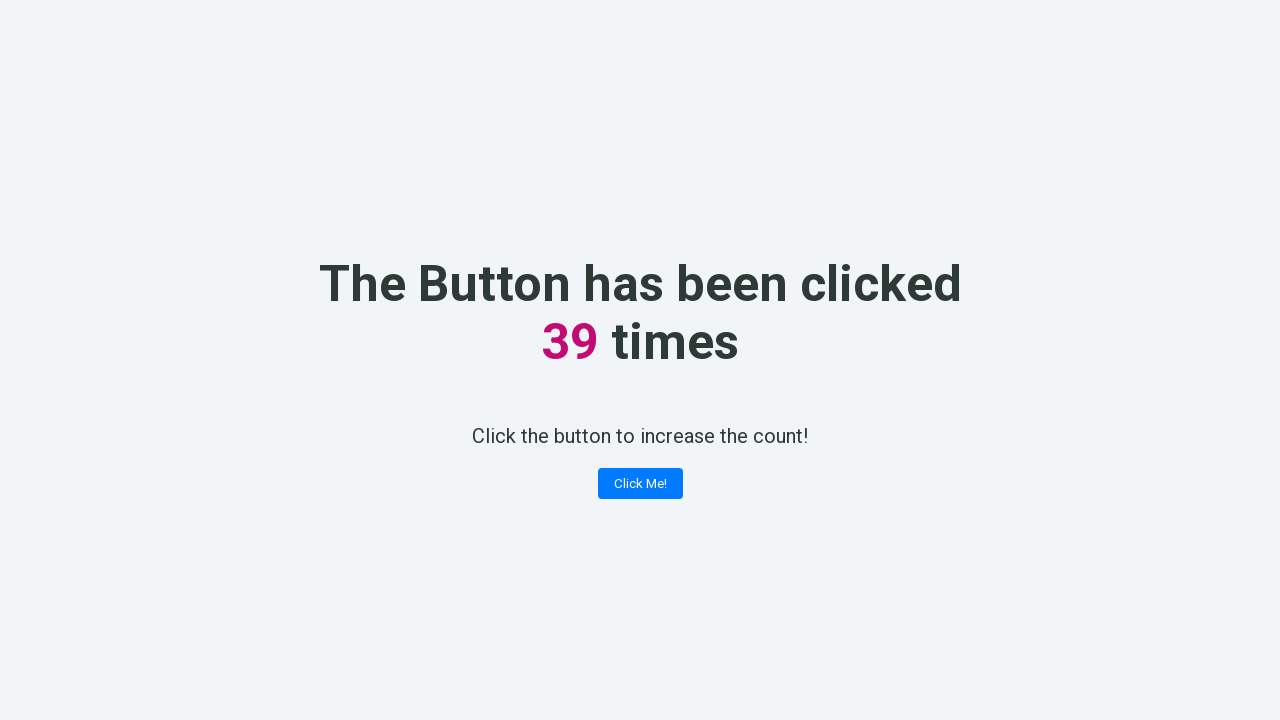

Clicked 'Click Me!' button (click #40) at (640, 484) on xpath=//button[contains(text(), 'Click Me!')]
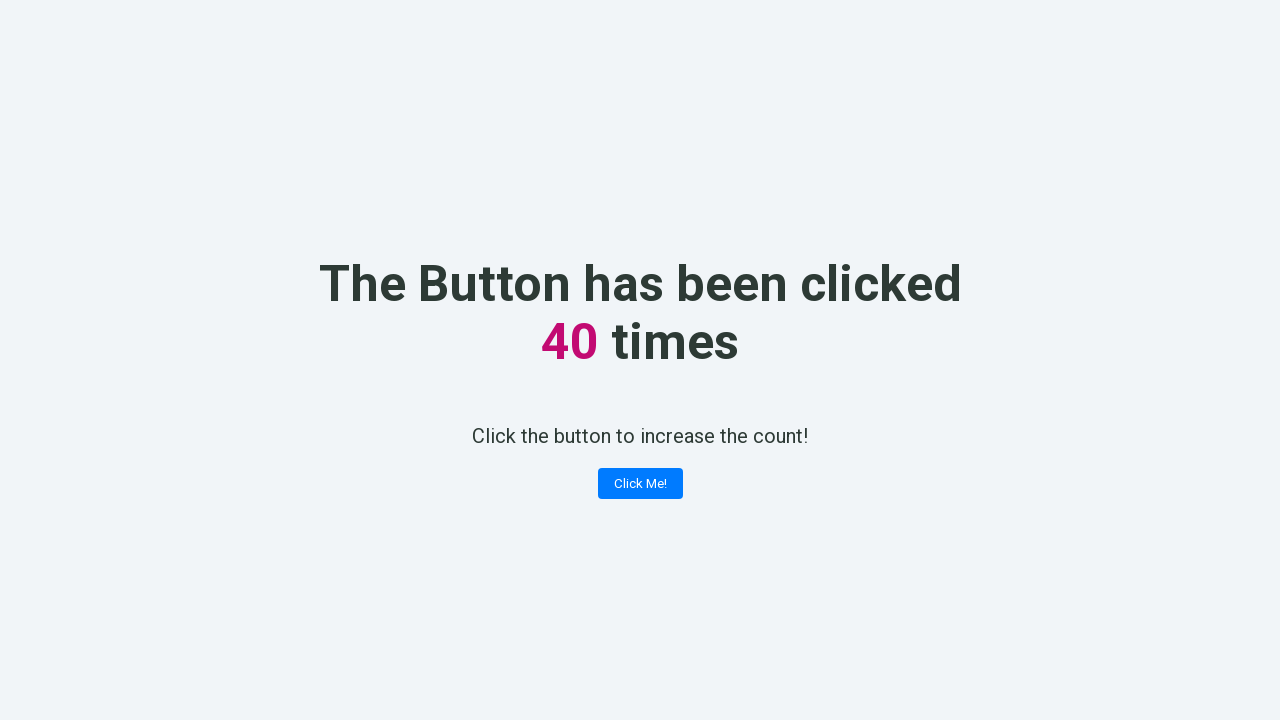

Retrieved counter text content after click #40
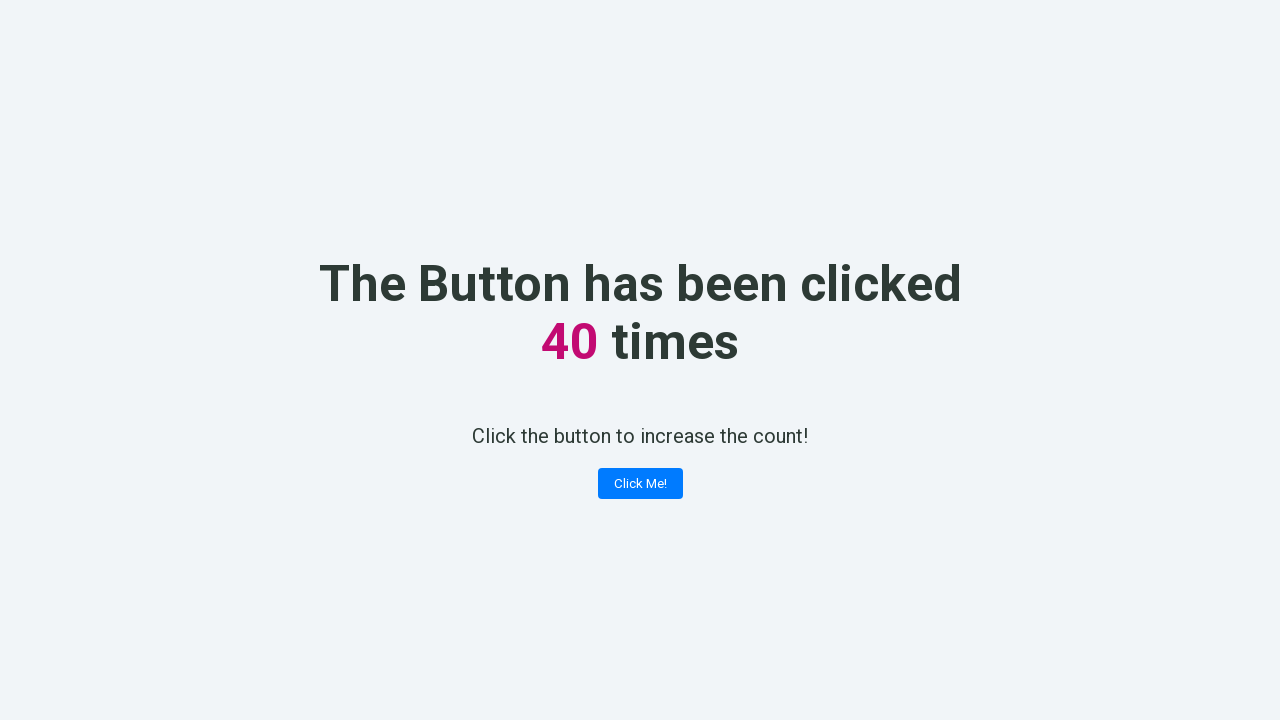

Clicked 'Click Me!' button (click #41) at (640, 484) on xpath=//button[contains(text(), 'Click Me!')]
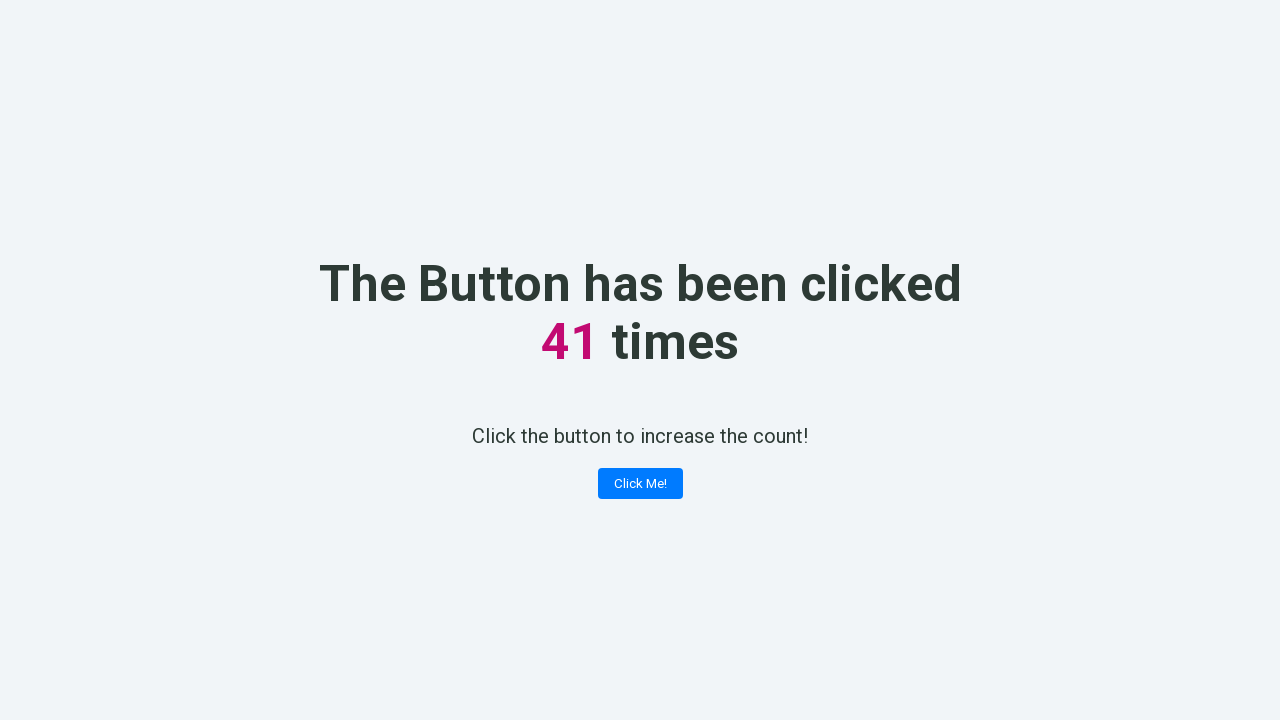

Retrieved counter text content after click #41
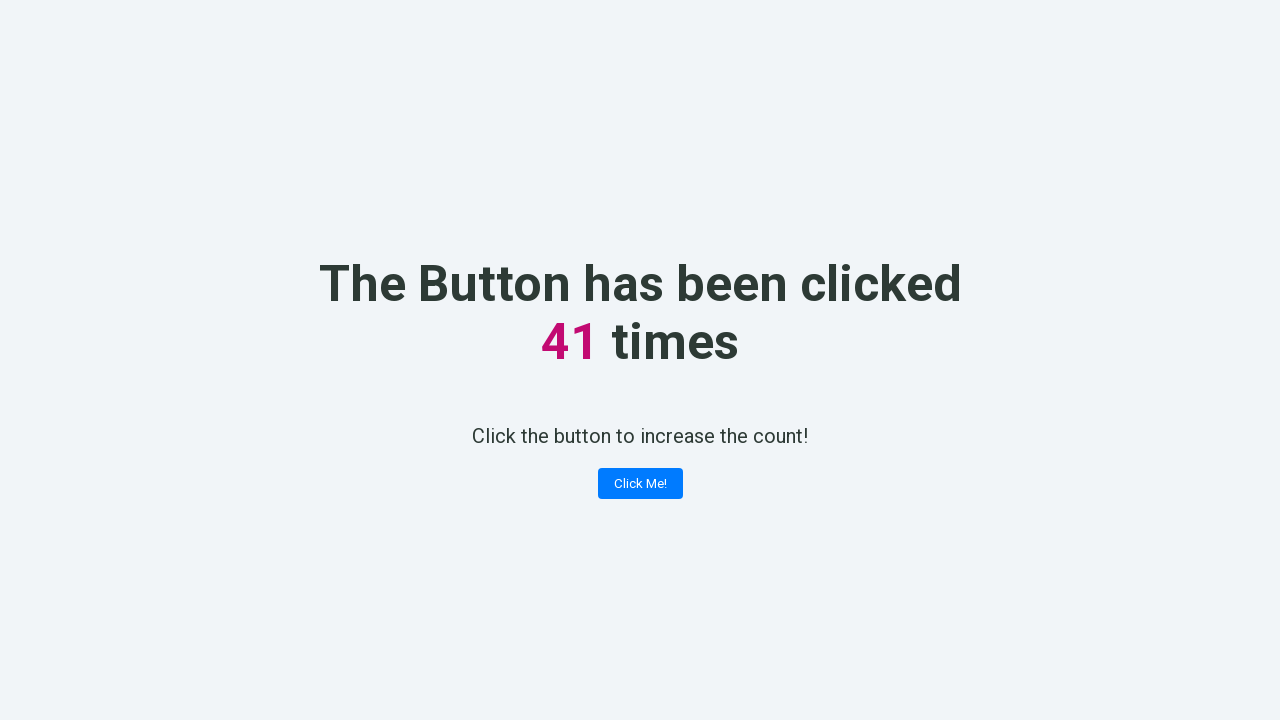

Clicked 'Click Me!' button (click #42) at (640, 484) on xpath=//button[contains(text(), 'Click Me!')]
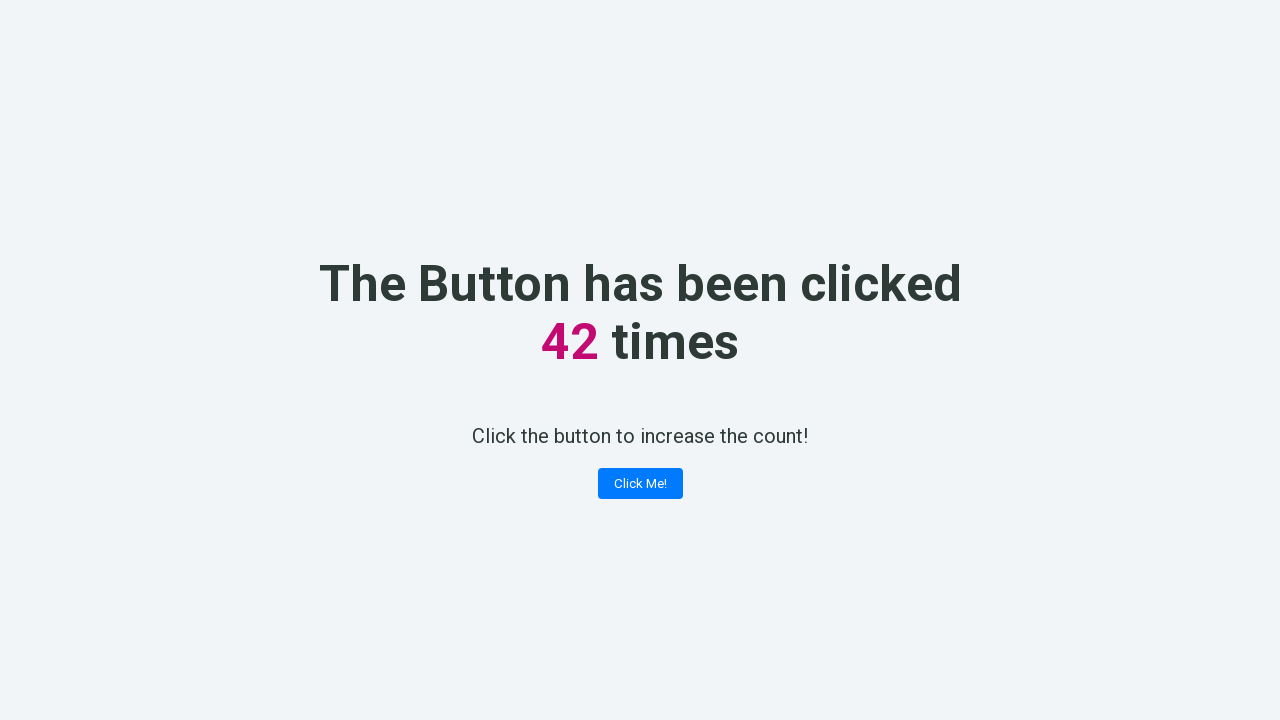

Retrieved counter text content after click #42
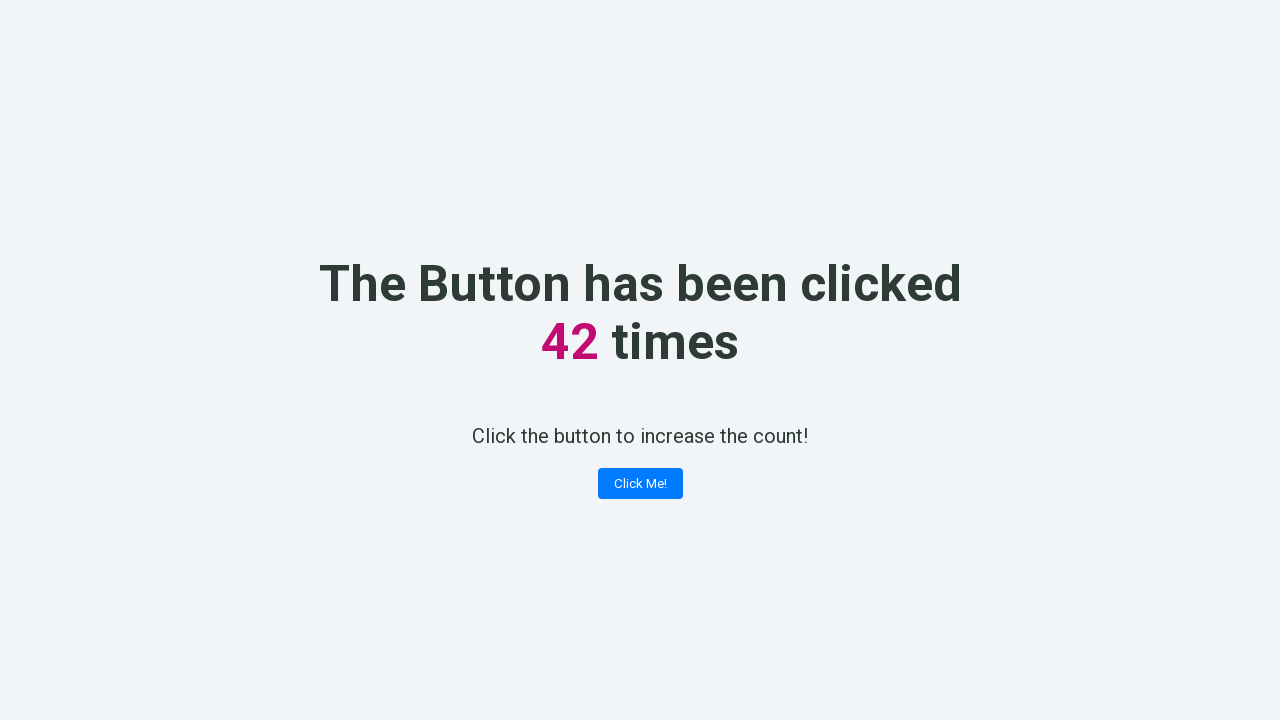

Clicked 'Click Me!' button (click #43) at (640, 484) on xpath=//button[contains(text(), 'Click Me!')]
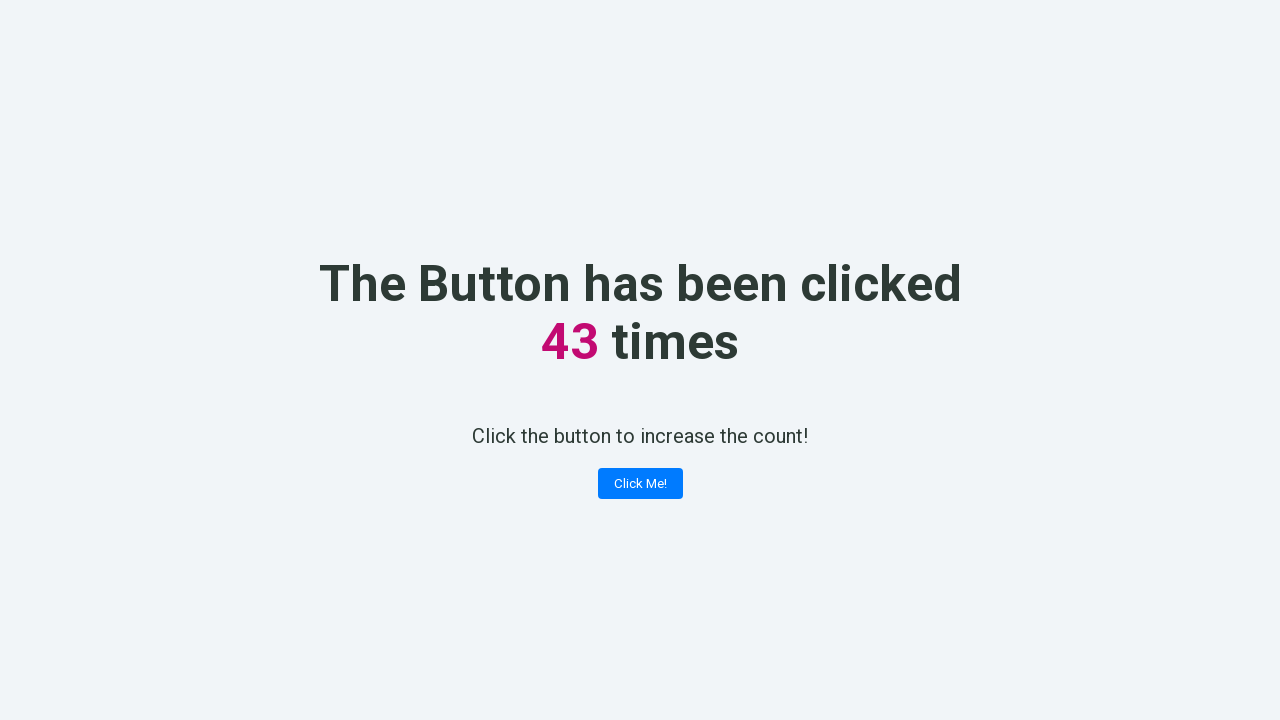

Retrieved counter text content after click #43
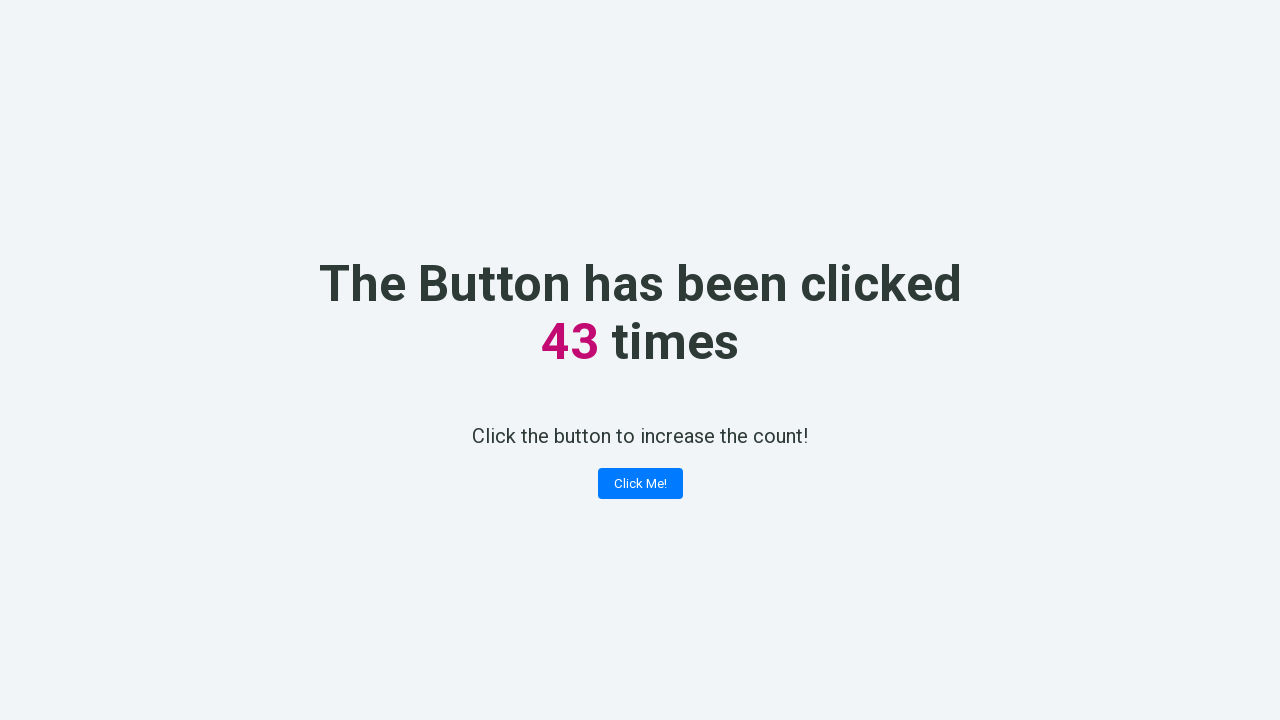

Clicked 'Click Me!' button (click #44) at (640, 484) on xpath=//button[contains(text(), 'Click Me!')]
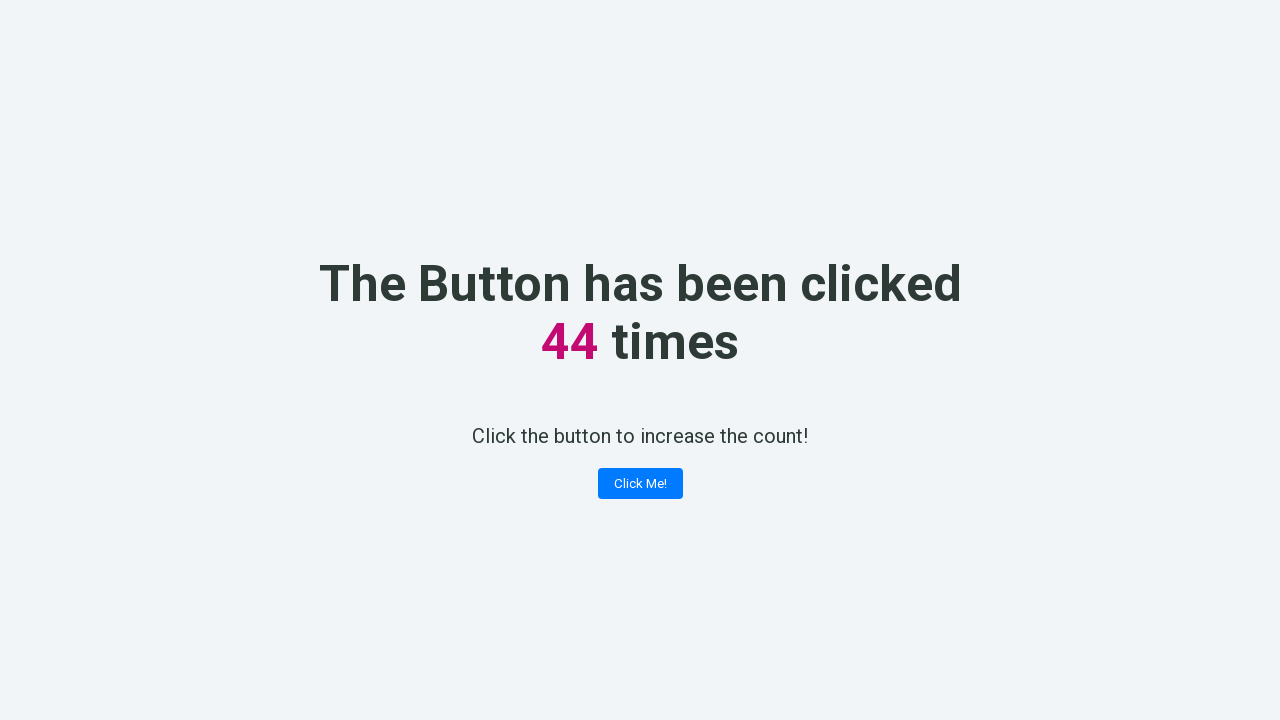

Retrieved counter text content after click #44
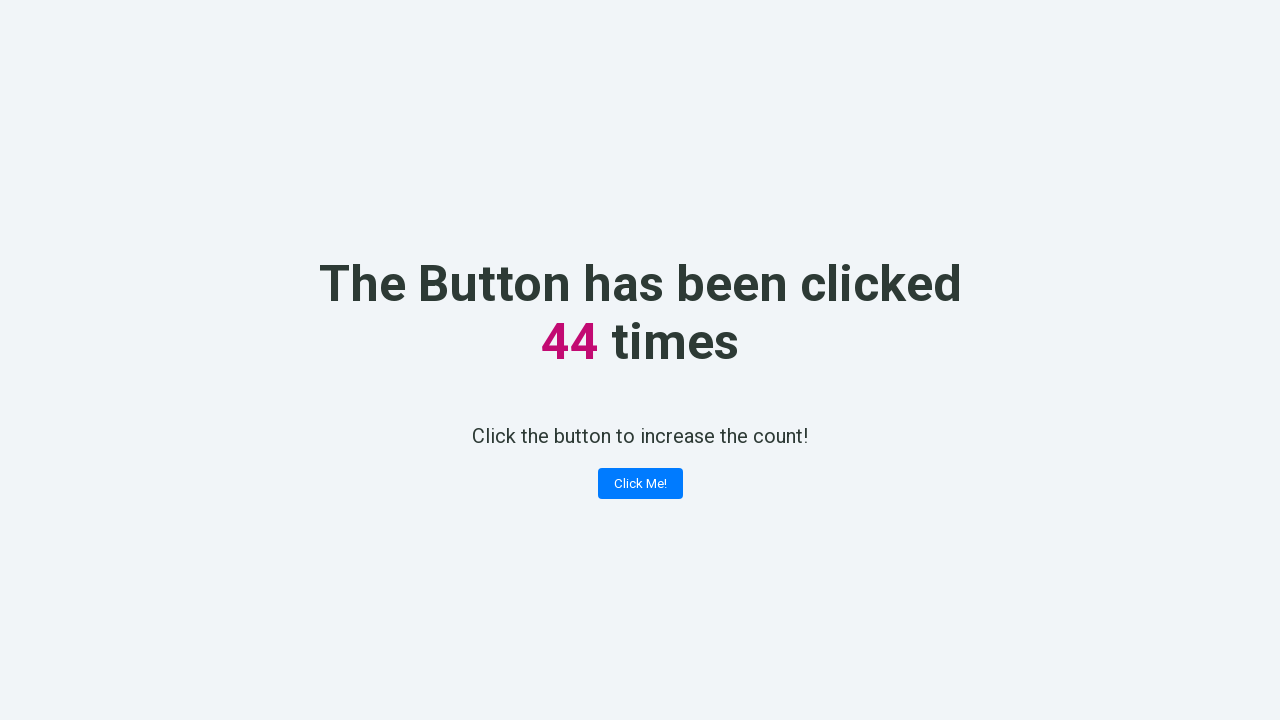

Clicked 'Click Me!' button (click #45) at (640, 484) on xpath=//button[contains(text(), 'Click Me!')]
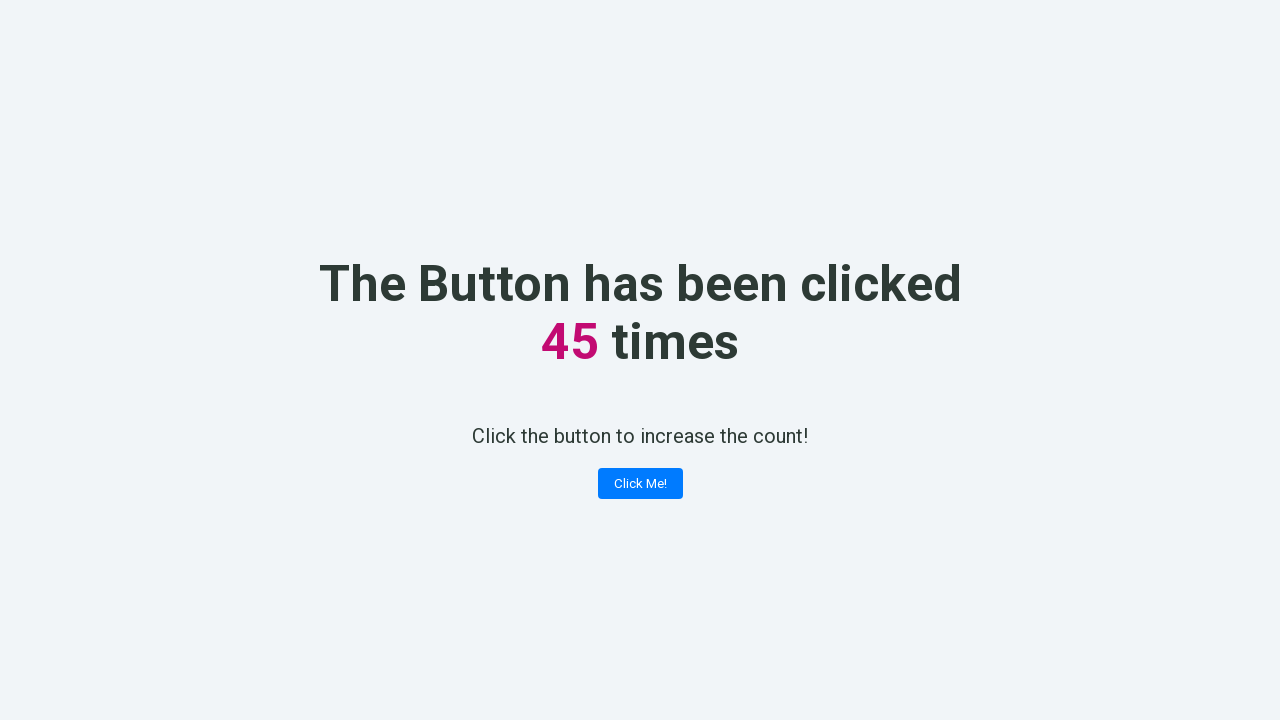

Retrieved counter text content after click #45
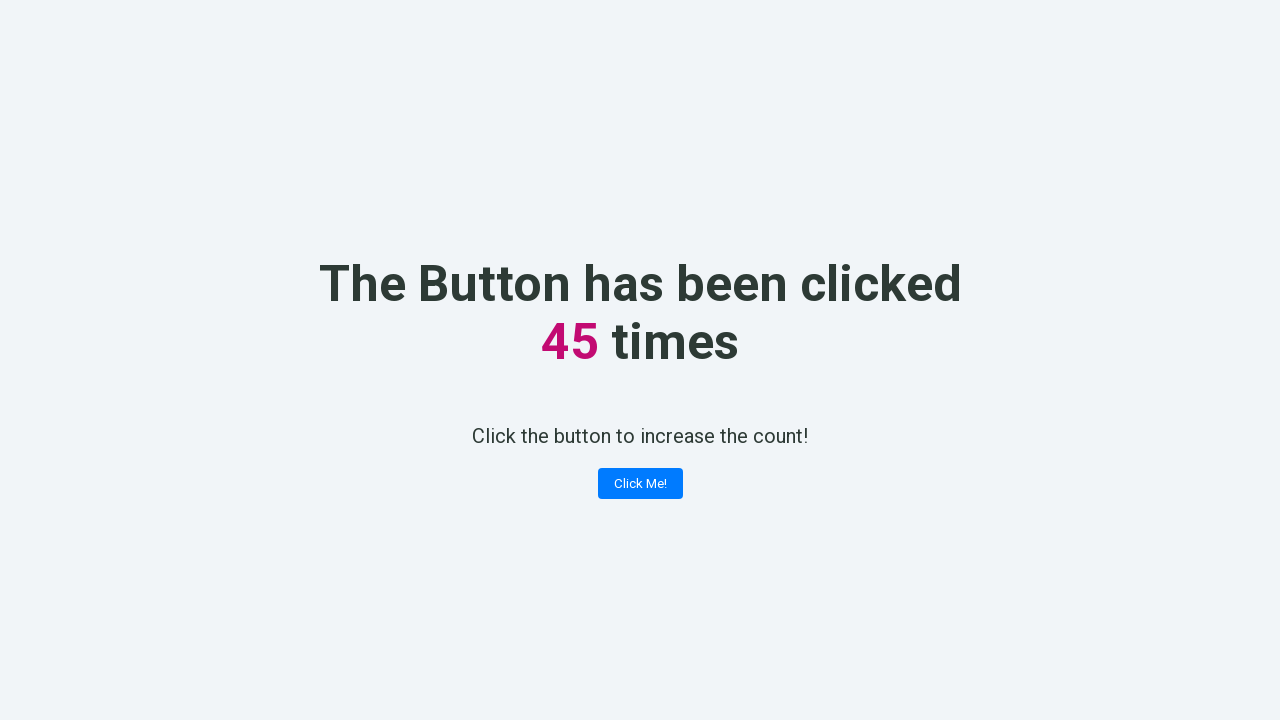

Clicked 'Click Me!' button (click #46) at (640, 484) on xpath=//button[contains(text(), 'Click Me!')]
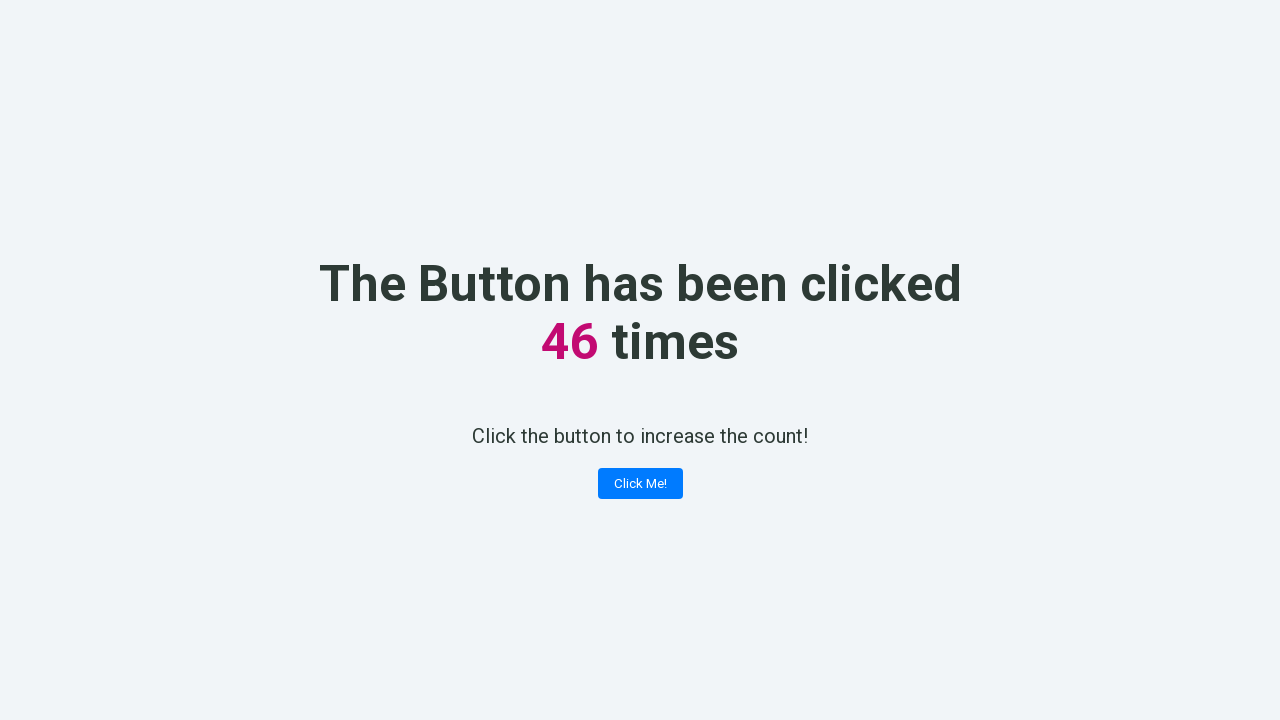

Retrieved counter text content after click #46
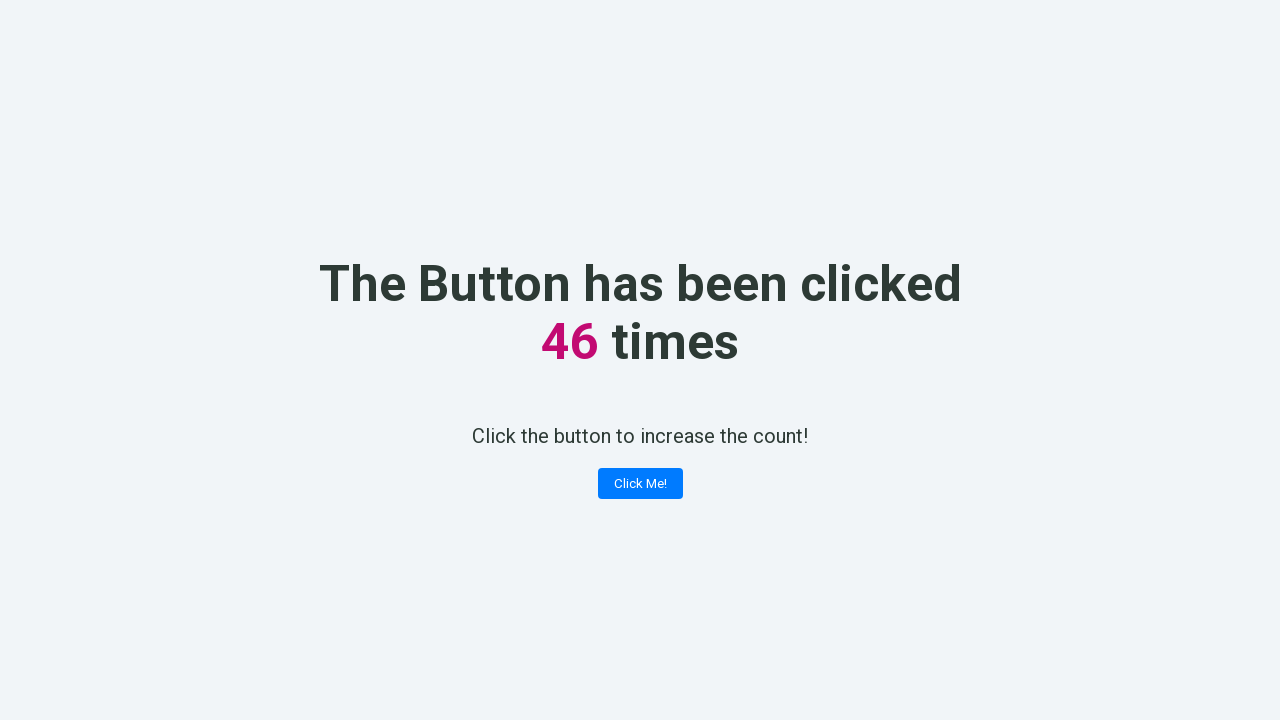

Clicked 'Click Me!' button (click #47) at (640, 484) on xpath=//button[contains(text(), 'Click Me!')]
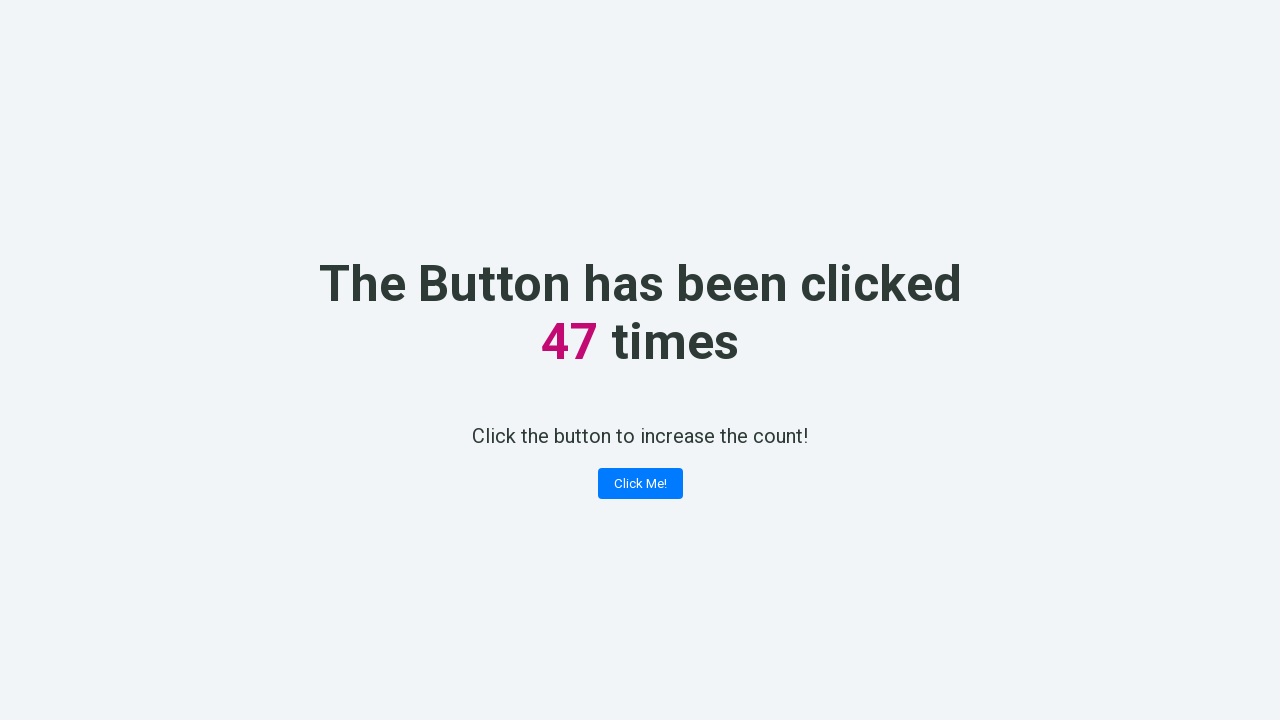

Retrieved counter text content after click #47
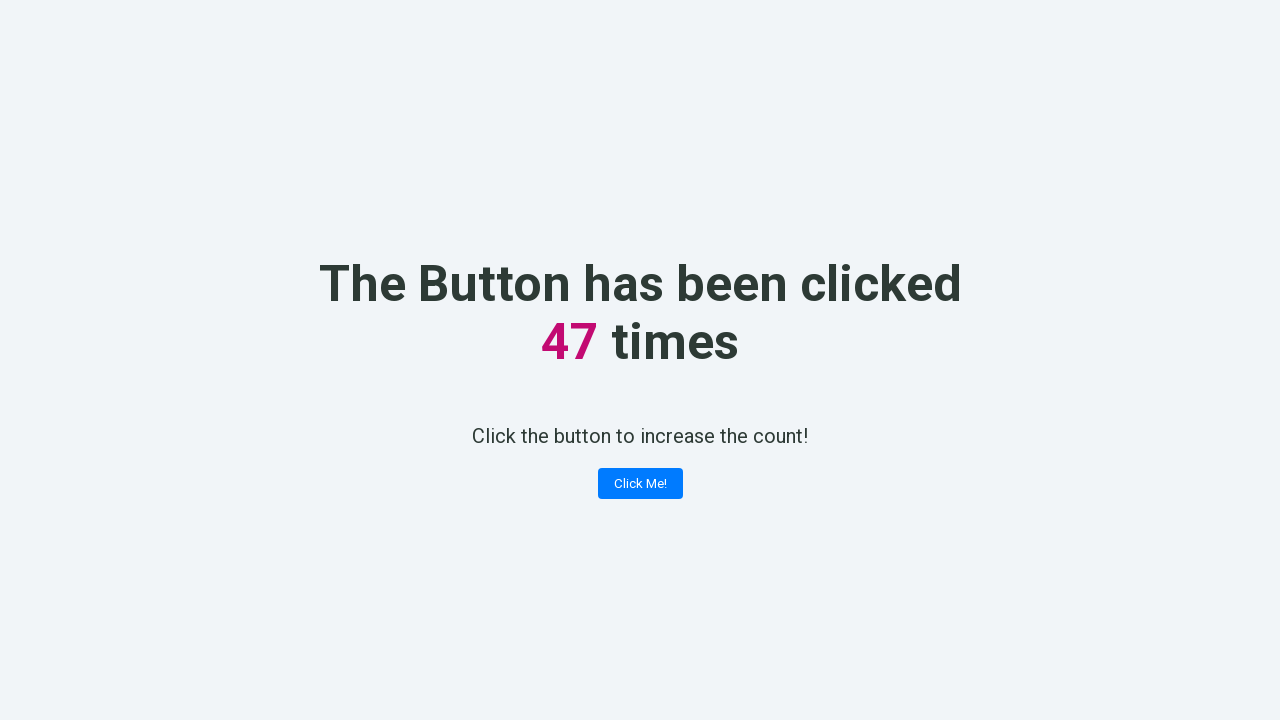

Clicked 'Click Me!' button (click #48) at (640, 484) on xpath=//button[contains(text(), 'Click Me!')]
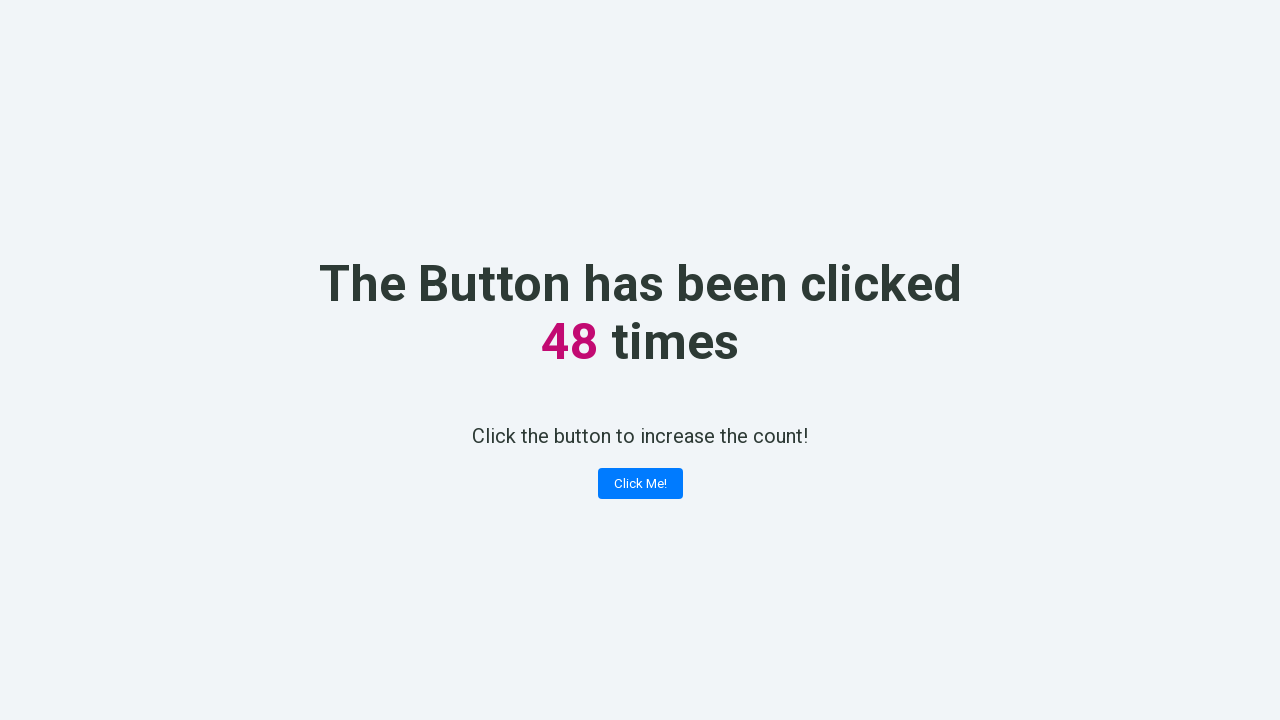

Retrieved counter text content after click #48
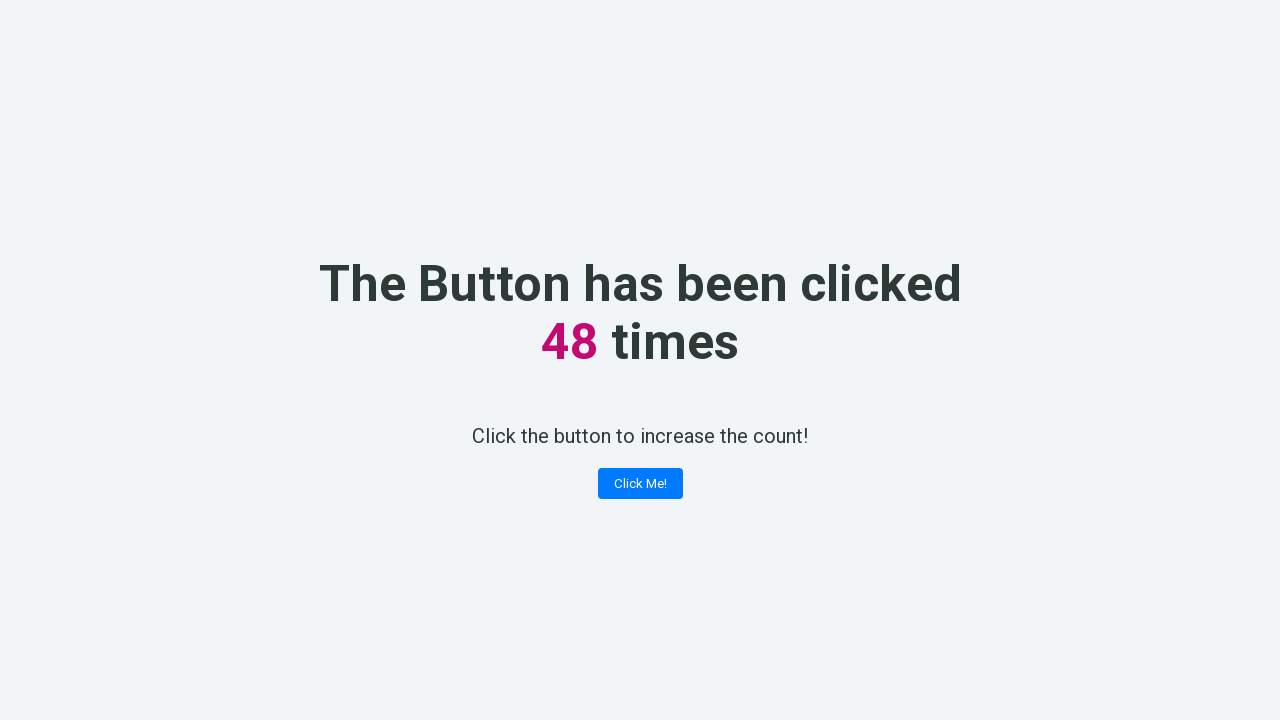

Clicked 'Click Me!' button (click #49) at (640, 484) on xpath=//button[contains(text(), 'Click Me!')]
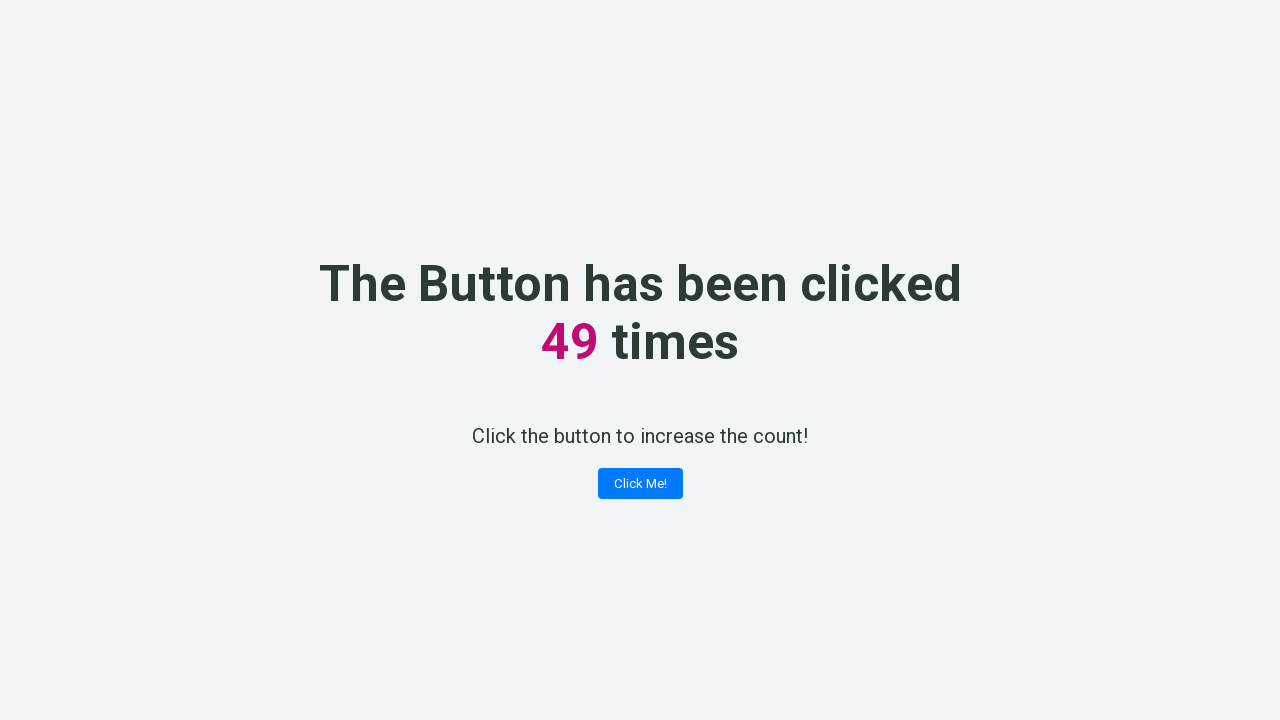

Retrieved counter text content after click #49
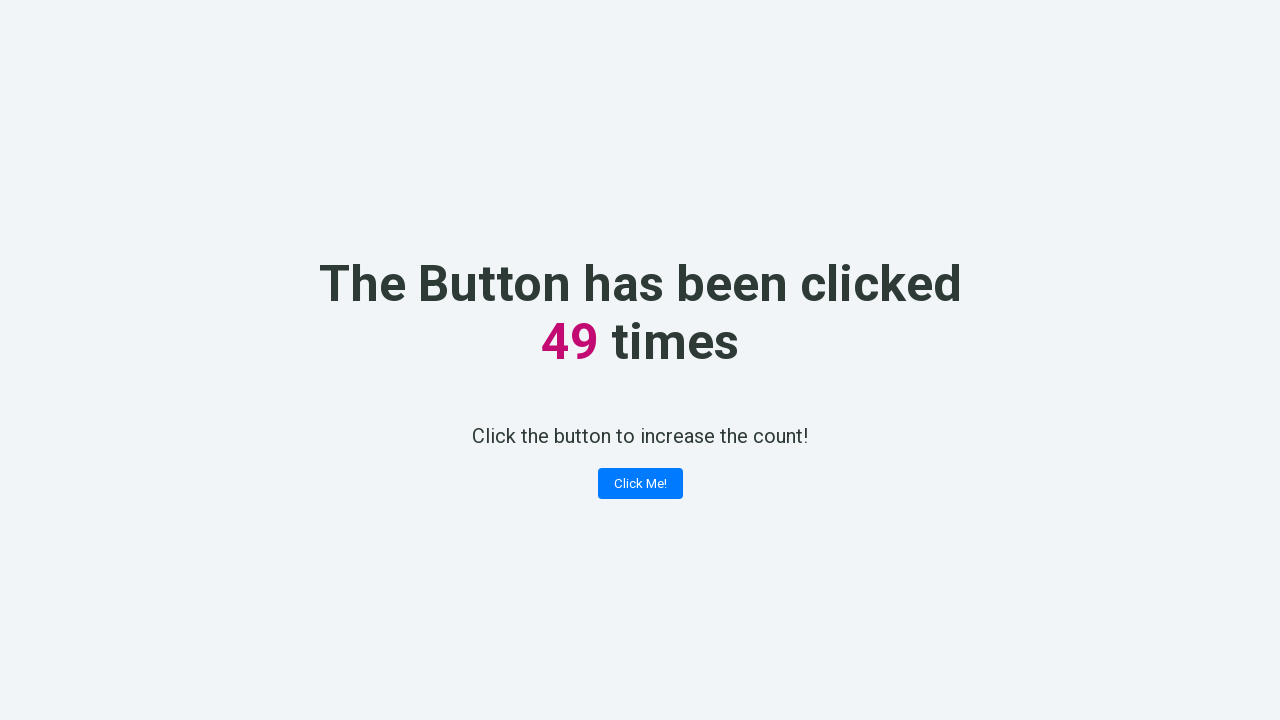

Clicked 'Click Me!' button (click #50) at (640, 484) on xpath=//button[contains(text(), 'Click Me!')]
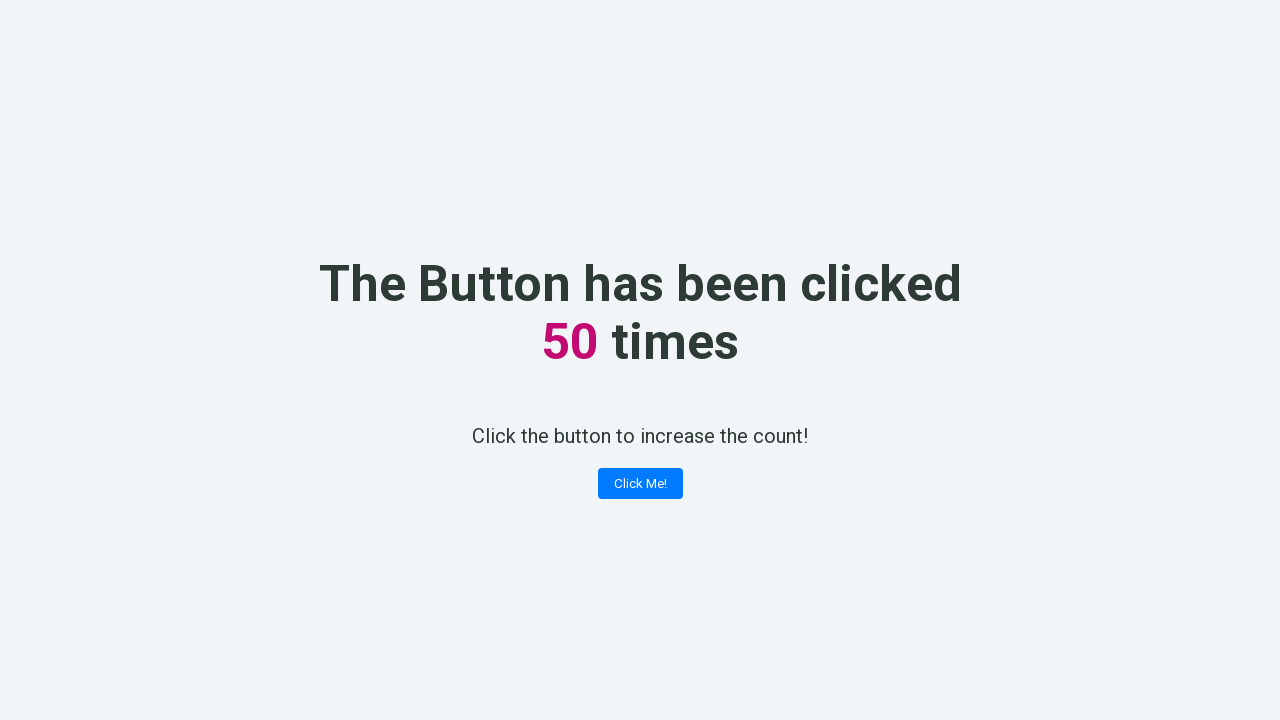

Retrieved counter text content after click #50
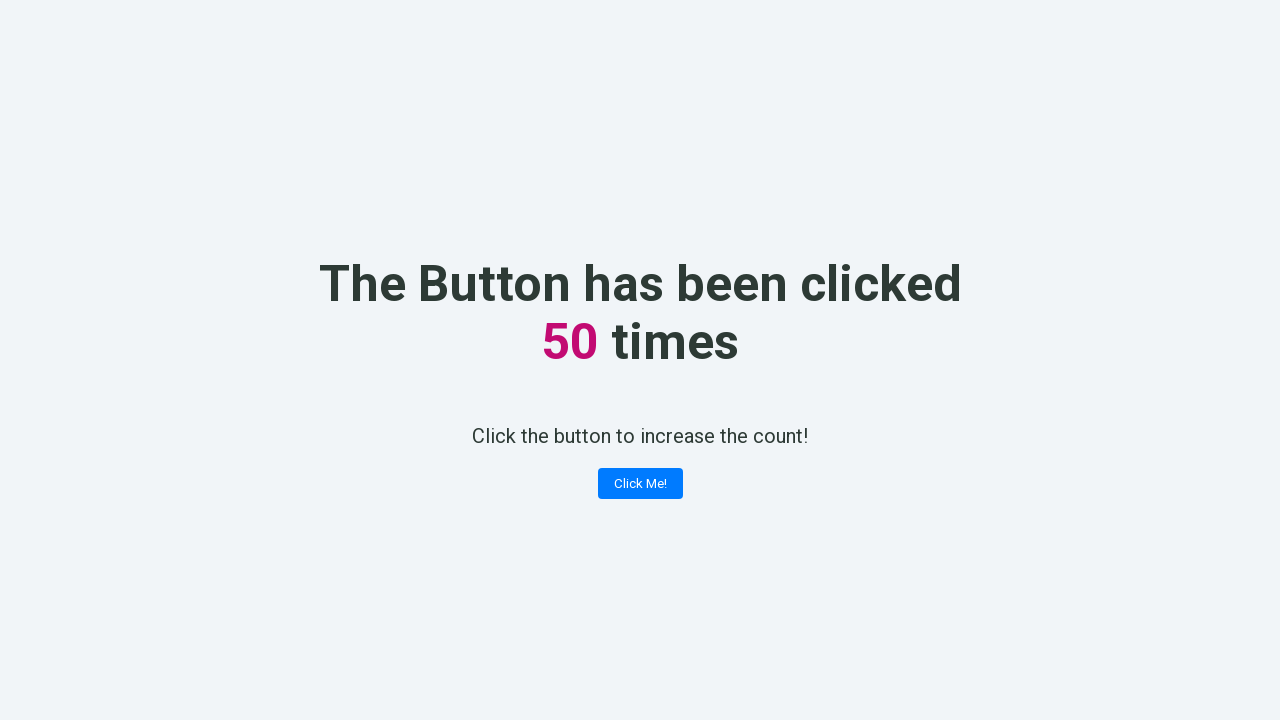

Clicked 'Click Me!' button (click #51) at (640, 484) on xpath=//button[contains(text(), 'Click Me!')]
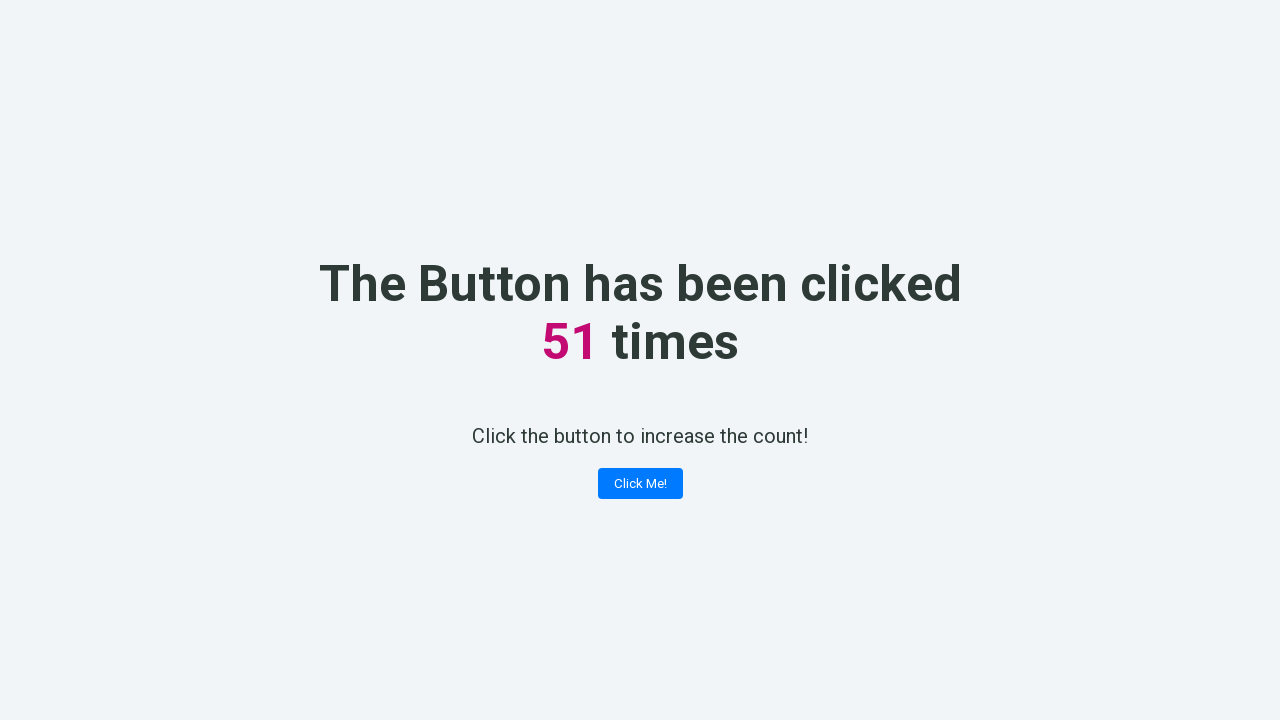

Retrieved counter text content after click #51
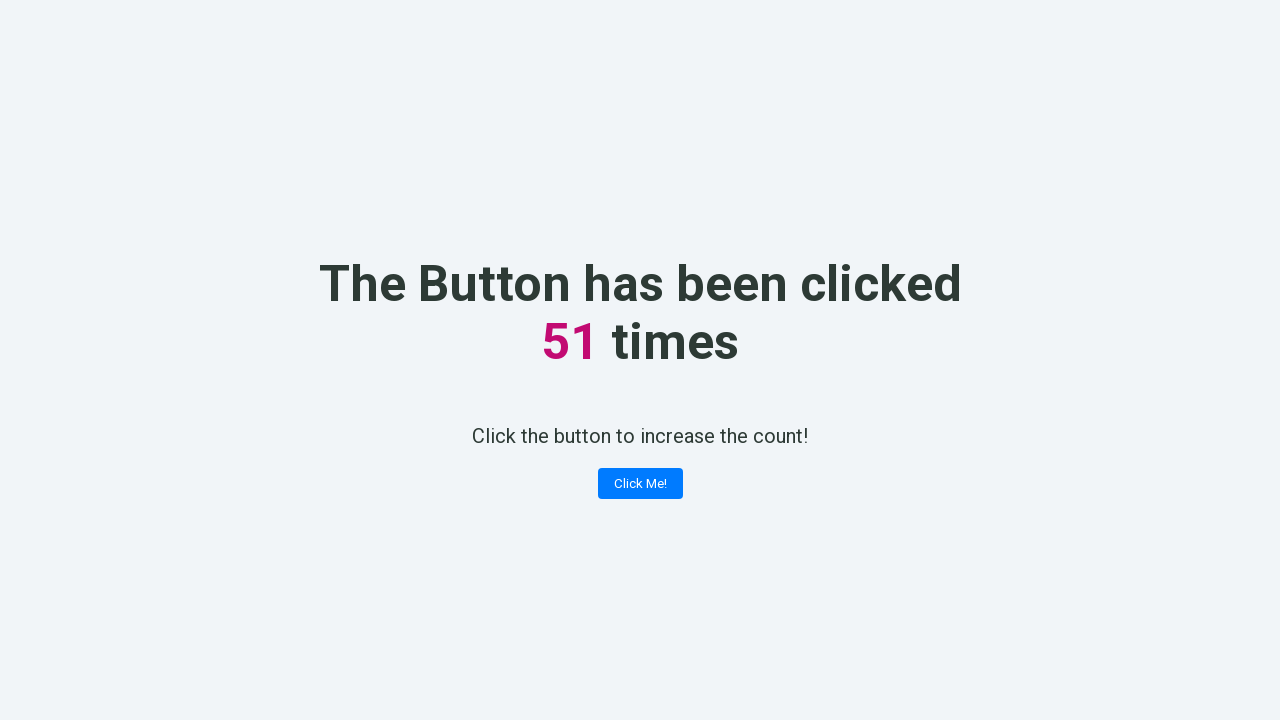

Clicked 'Click Me!' button (click #52) at (640, 484) on xpath=//button[contains(text(), 'Click Me!')]
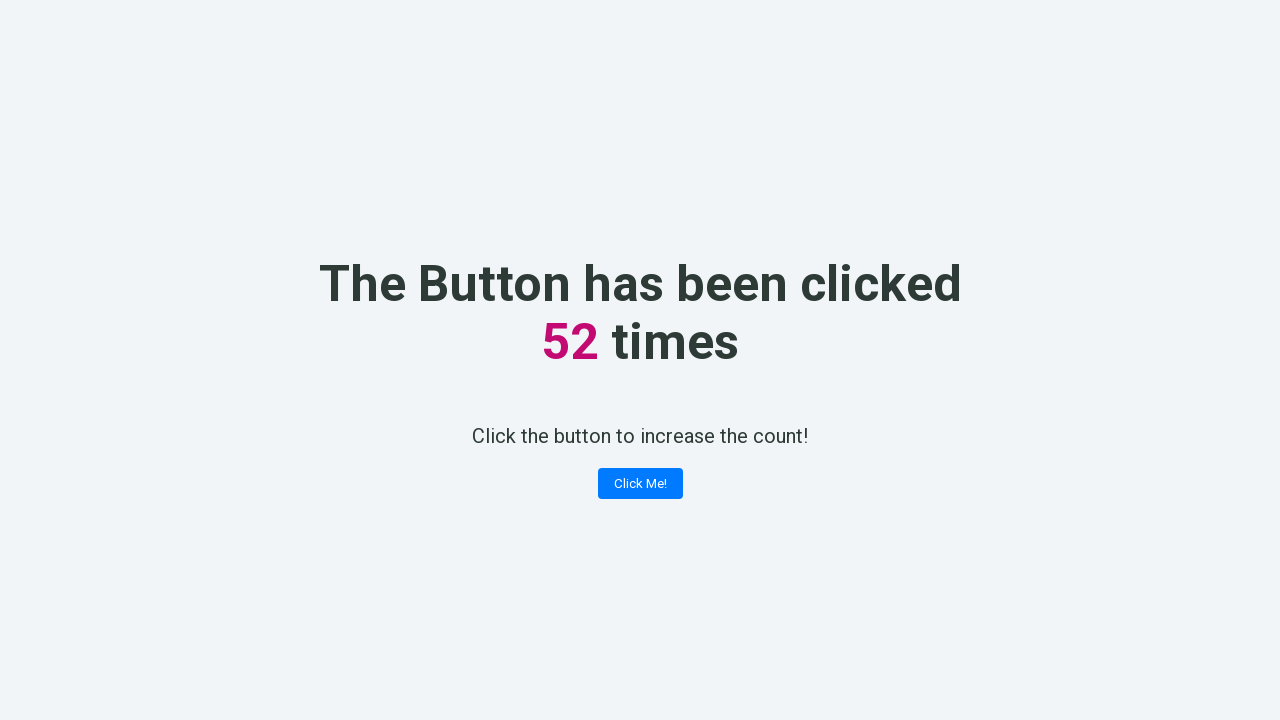

Retrieved counter text content after click #52
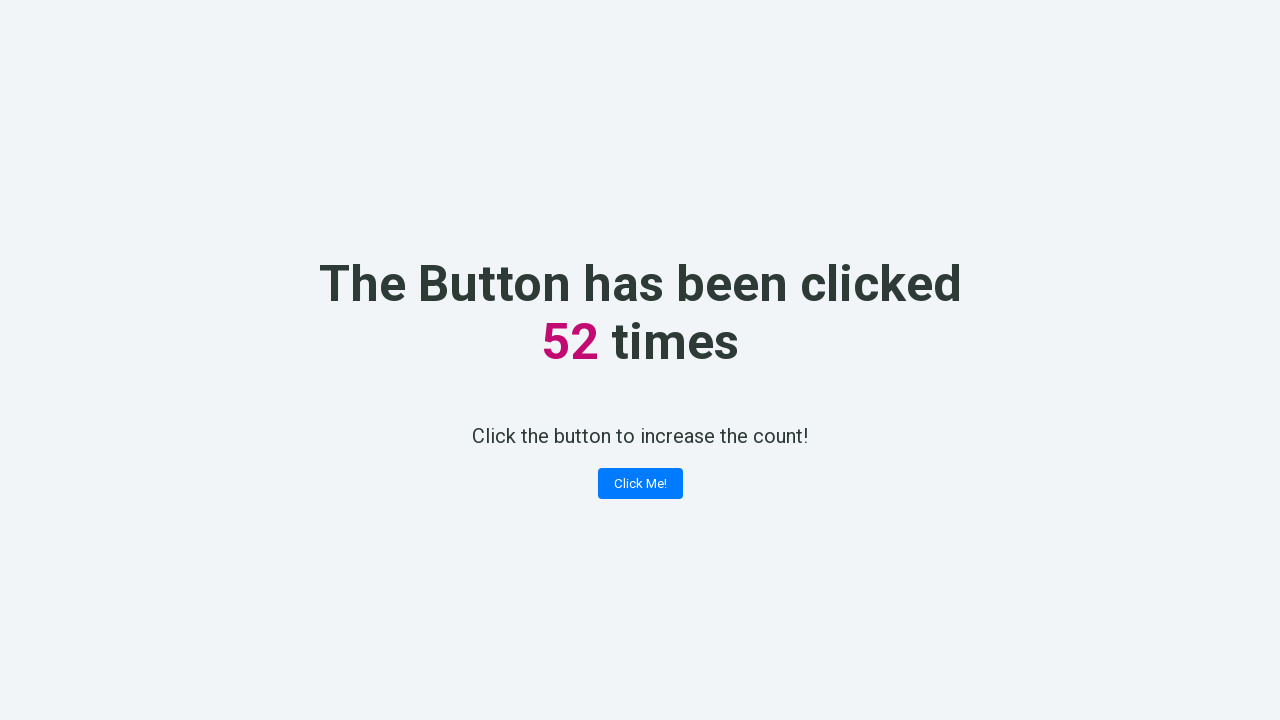

Clicked 'Click Me!' button (click #53) at (640, 484) on xpath=//button[contains(text(), 'Click Me!')]
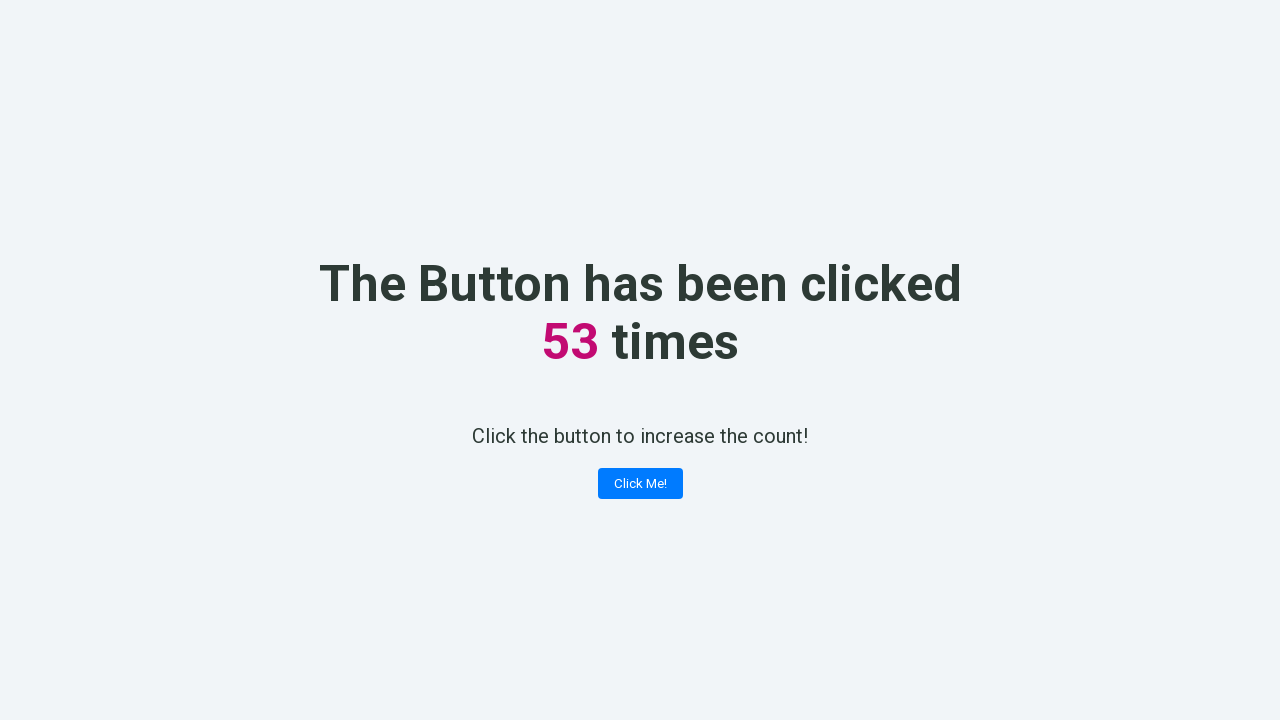

Retrieved counter text content after click #53
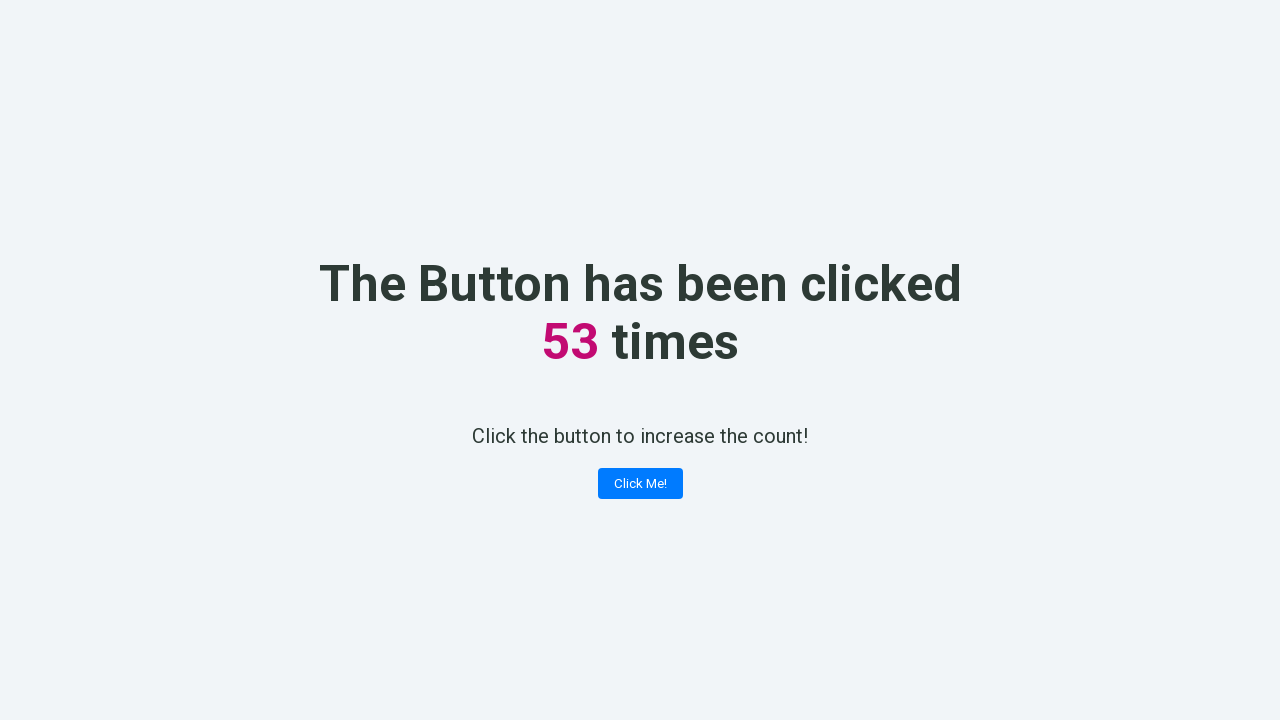

Clicked 'Click Me!' button (click #54) at (640, 484) on xpath=//button[contains(text(), 'Click Me!')]
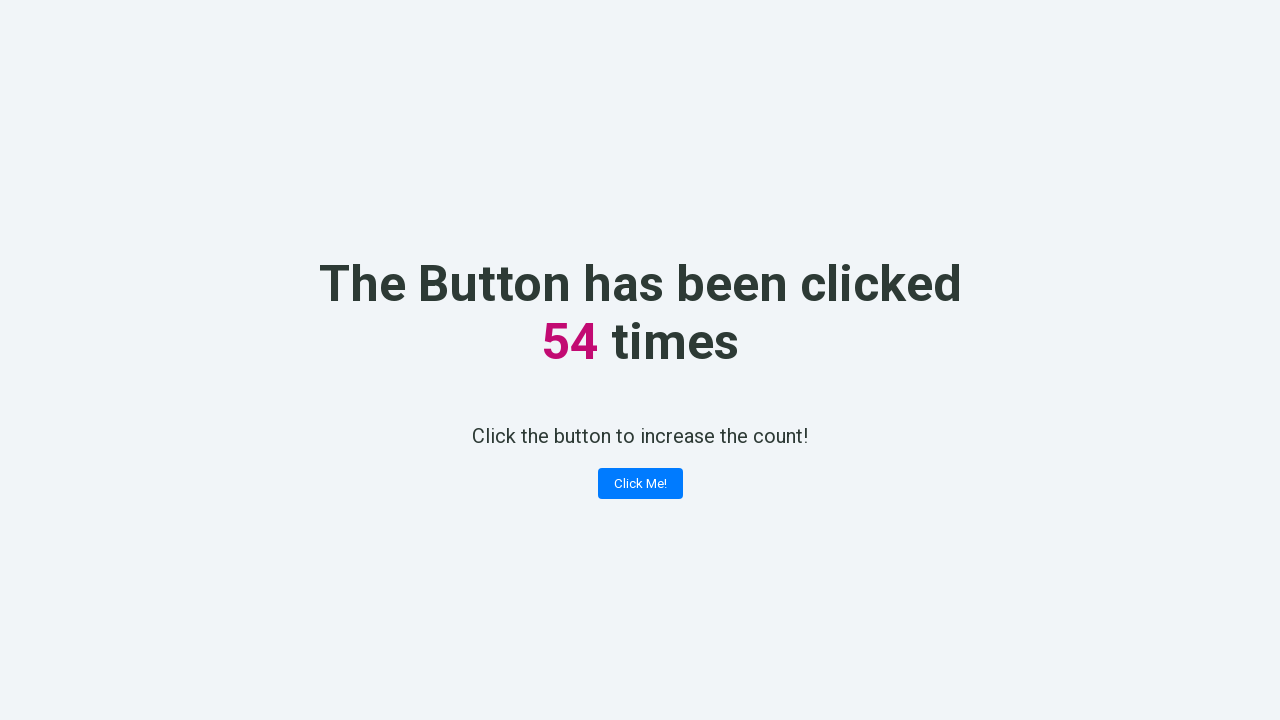

Retrieved counter text content after click #54
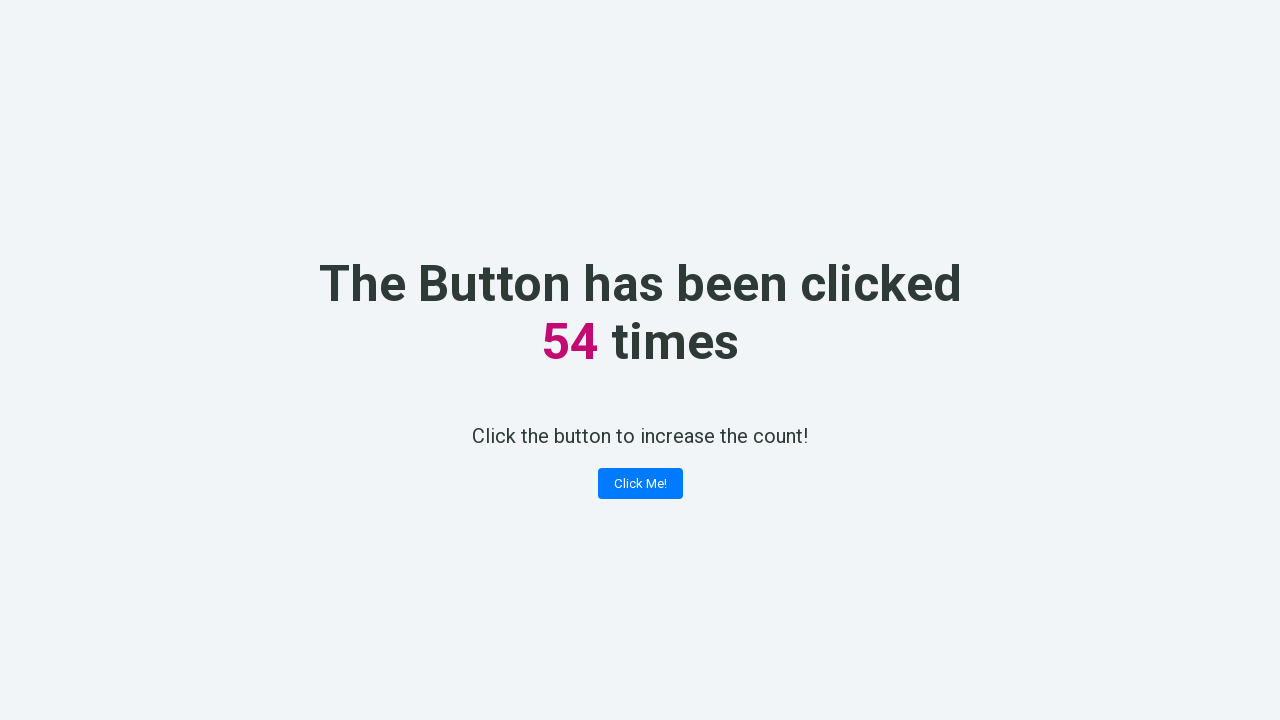

Clicked 'Click Me!' button (click #55) at (640, 484) on xpath=//button[contains(text(), 'Click Me!')]
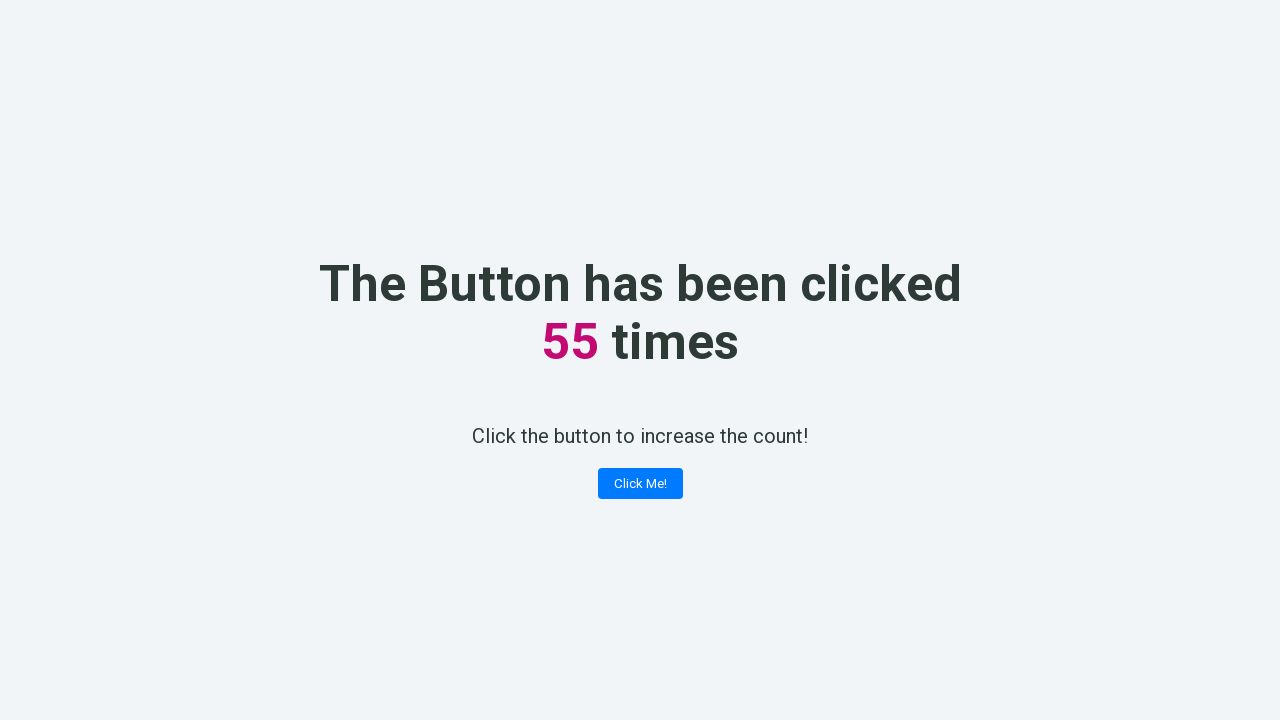

Retrieved counter text content after click #55
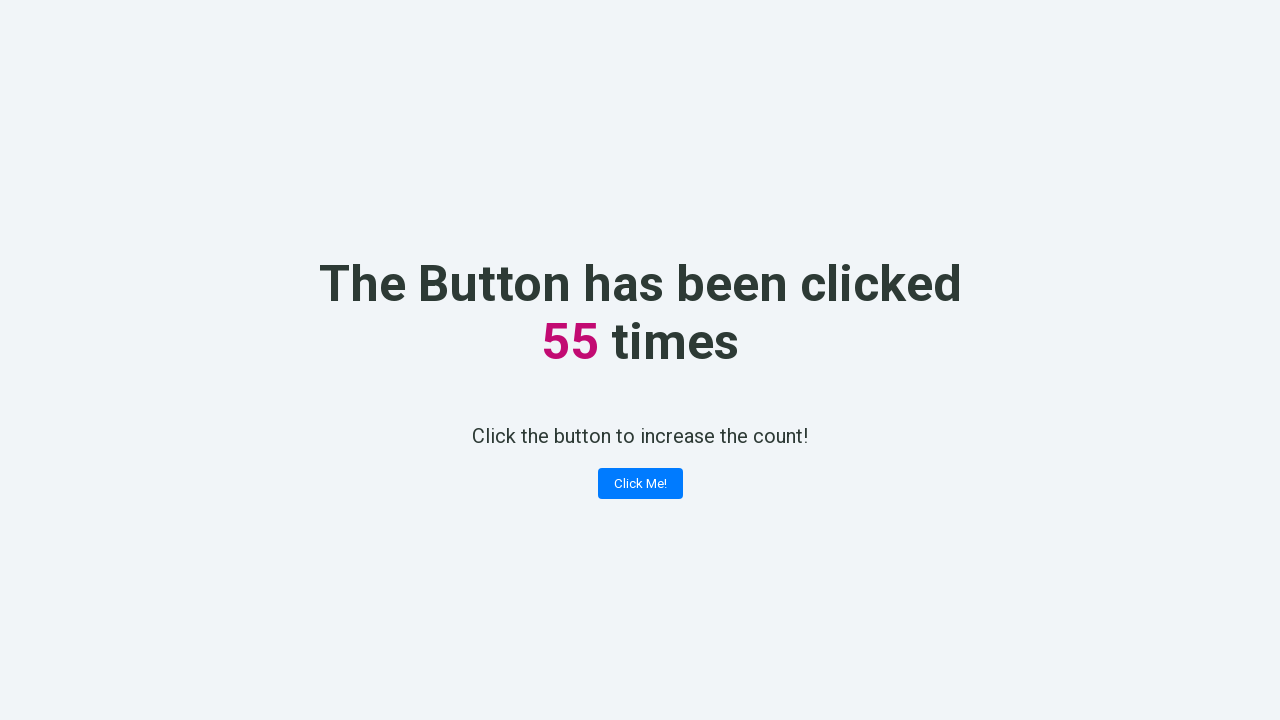

Clicked 'Click Me!' button (click #56) at (640, 484) on xpath=//button[contains(text(), 'Click Me!')]
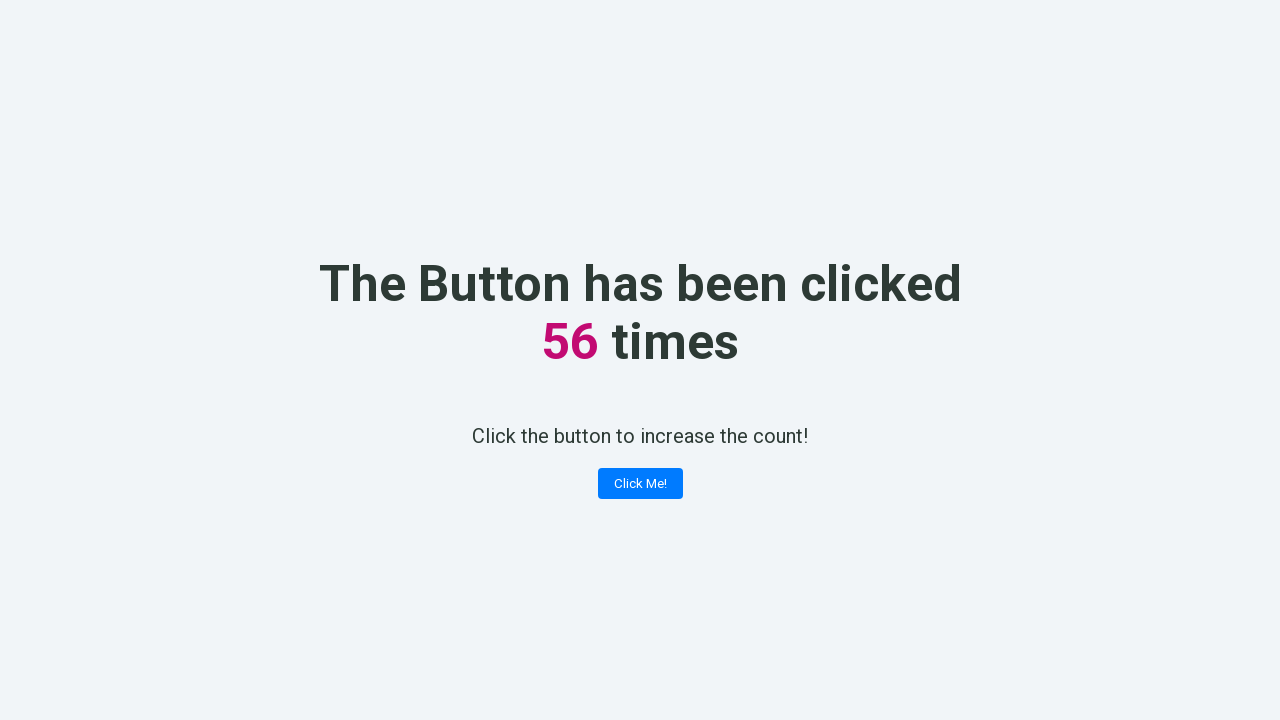

Retrieved counter text content after click #56
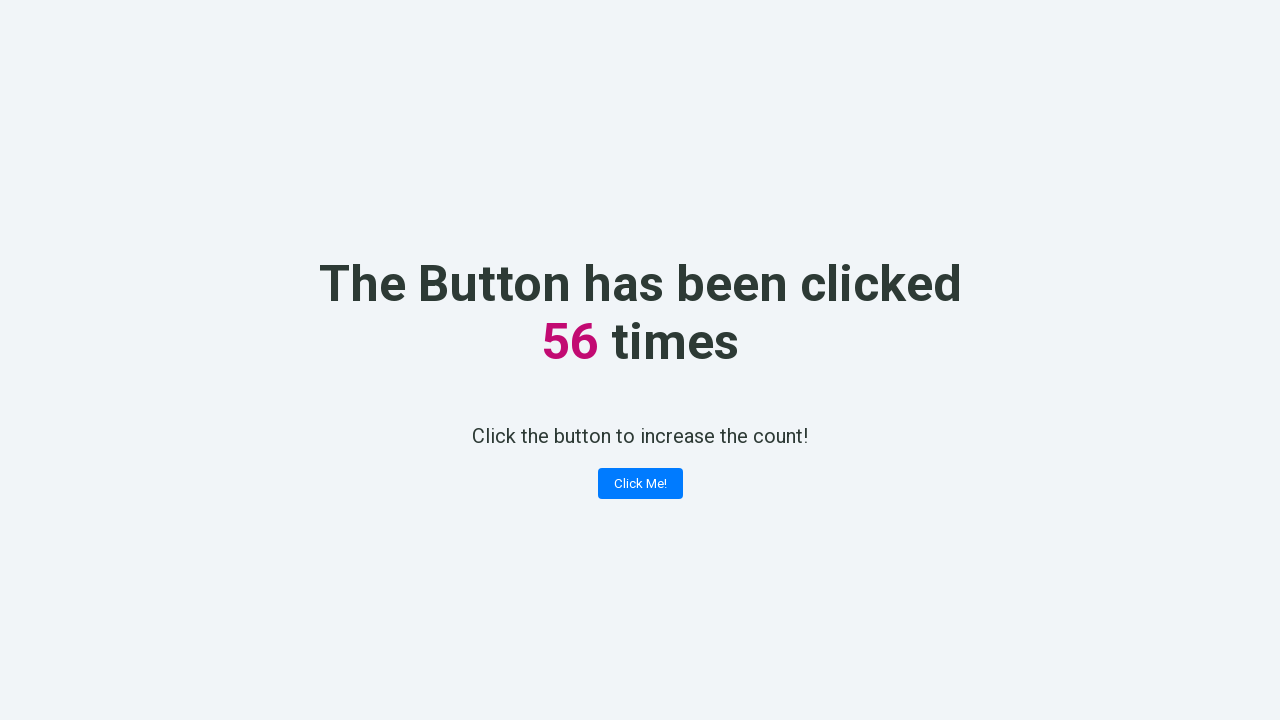

Clicked 'Click Me!' button (click #57) at (640, 484) on xpath=//button[contains(text(), 'Click Me!')]
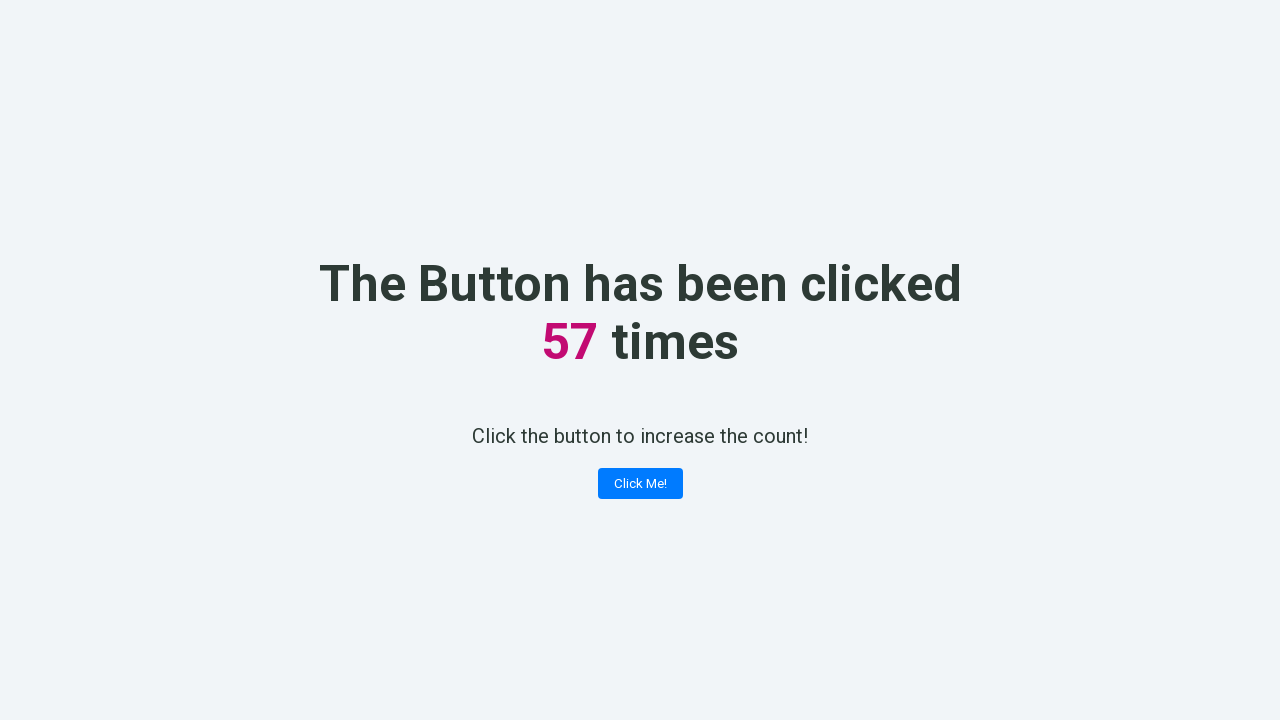

Retrieved counter text content after click #57
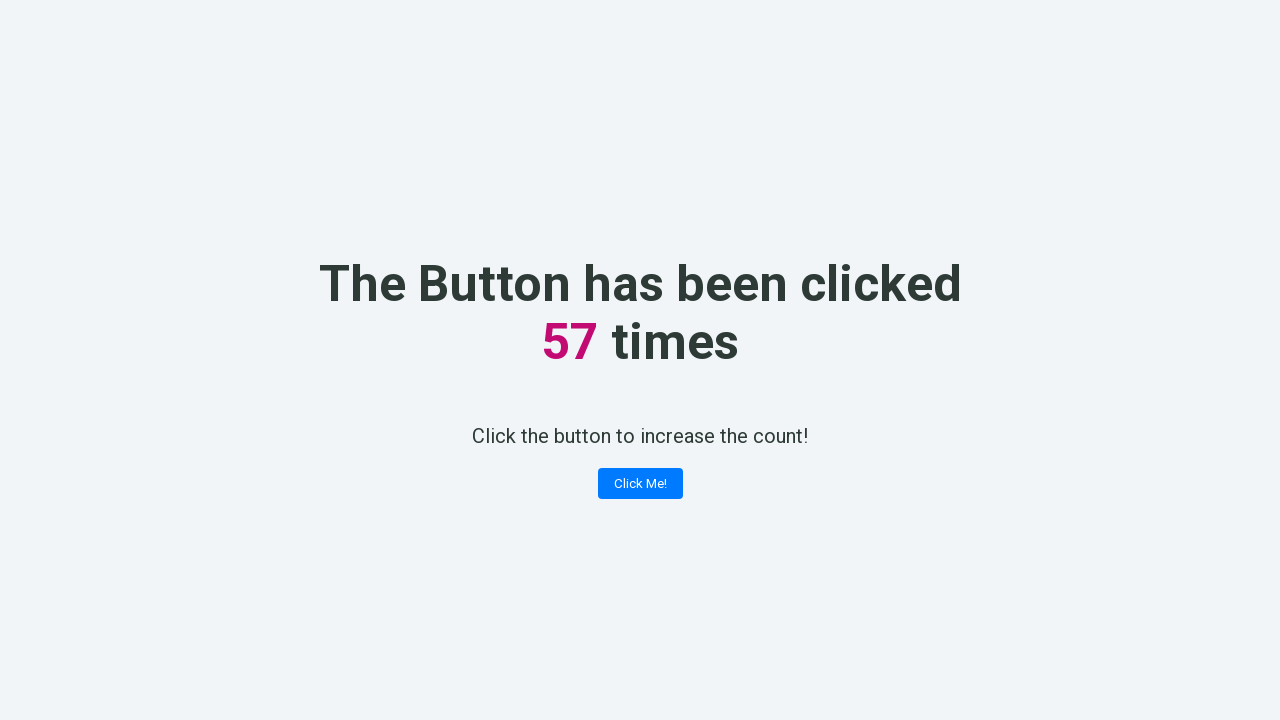

Clicked 'Click Me!' button (click #58) at (640, 484) on xpath=//button[contains(text(), 'Click Me!')]
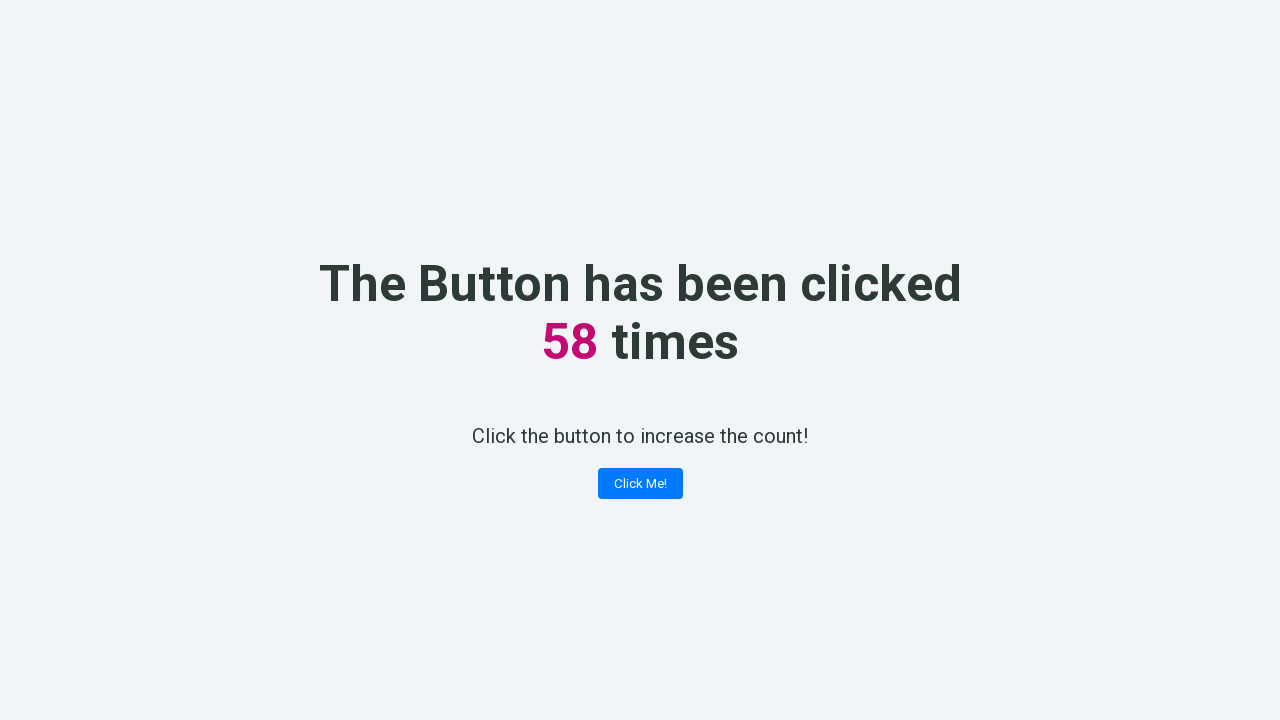

Retrieved counter text content after click #58
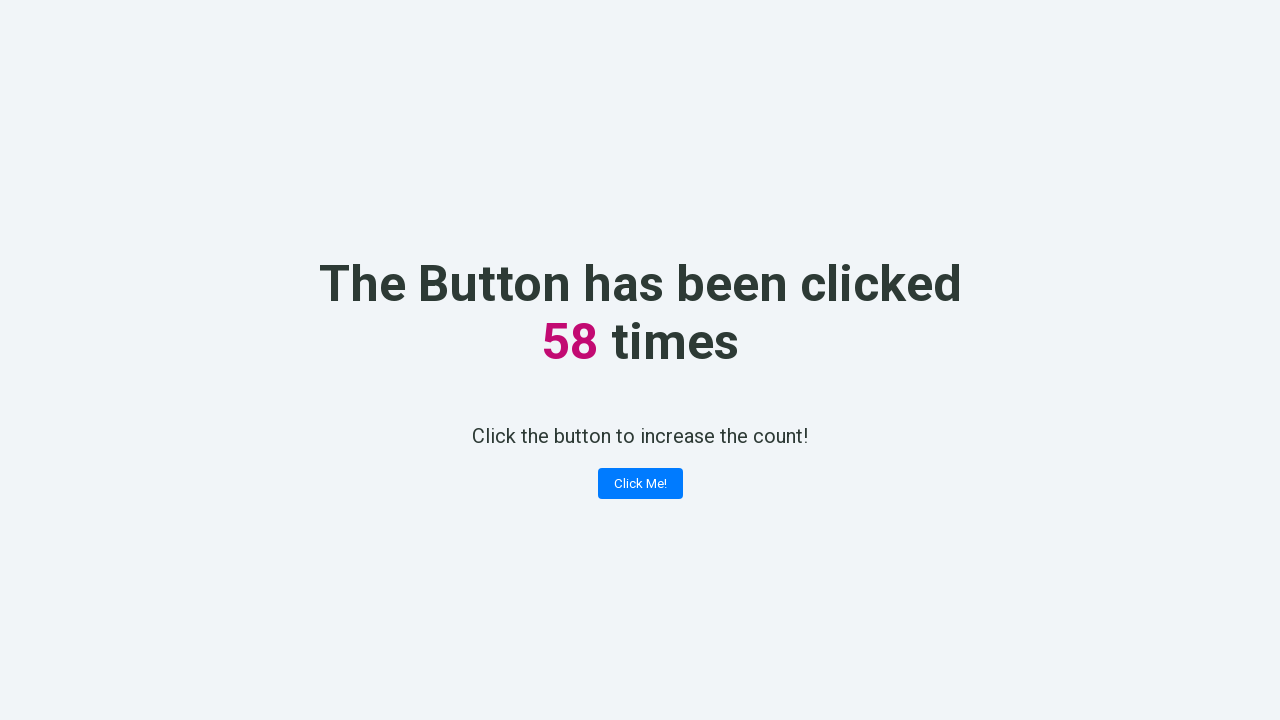

Clicked 'Click Me!' button (click #59) at (640, 484) on xpath=//button[contains(text(), 'Click Me!')]
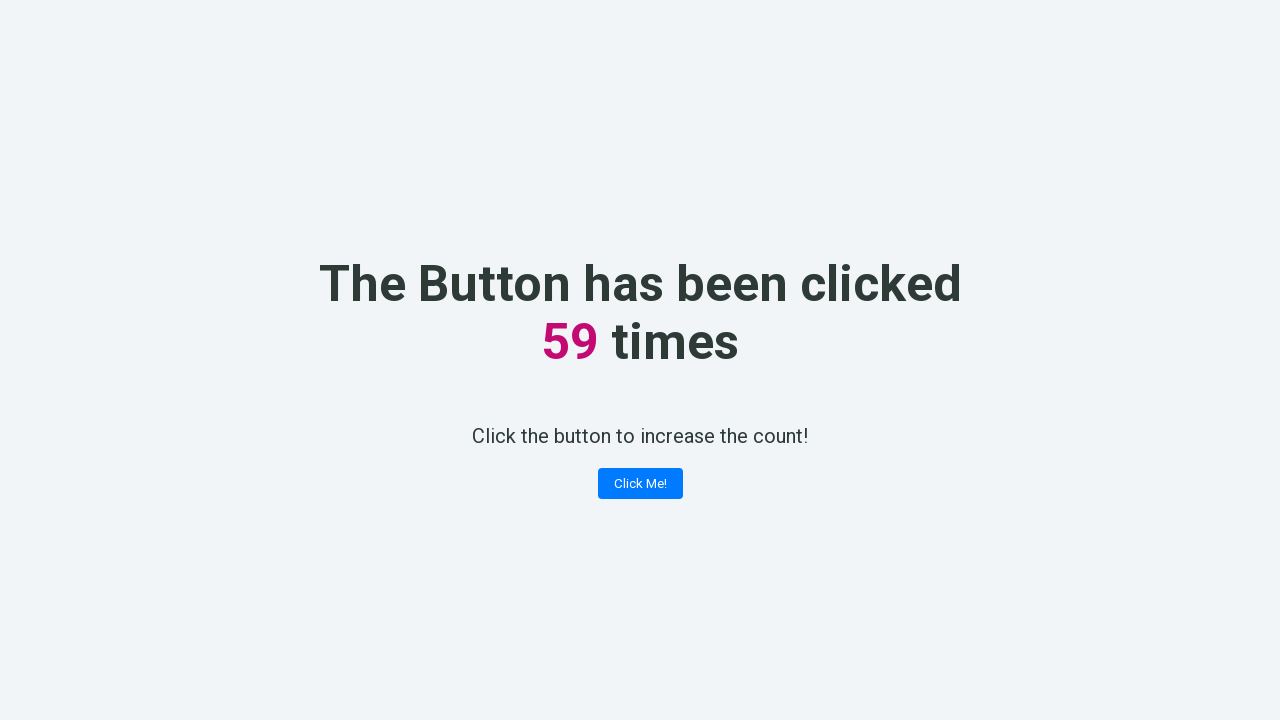

Retrieved counter text content after click #59
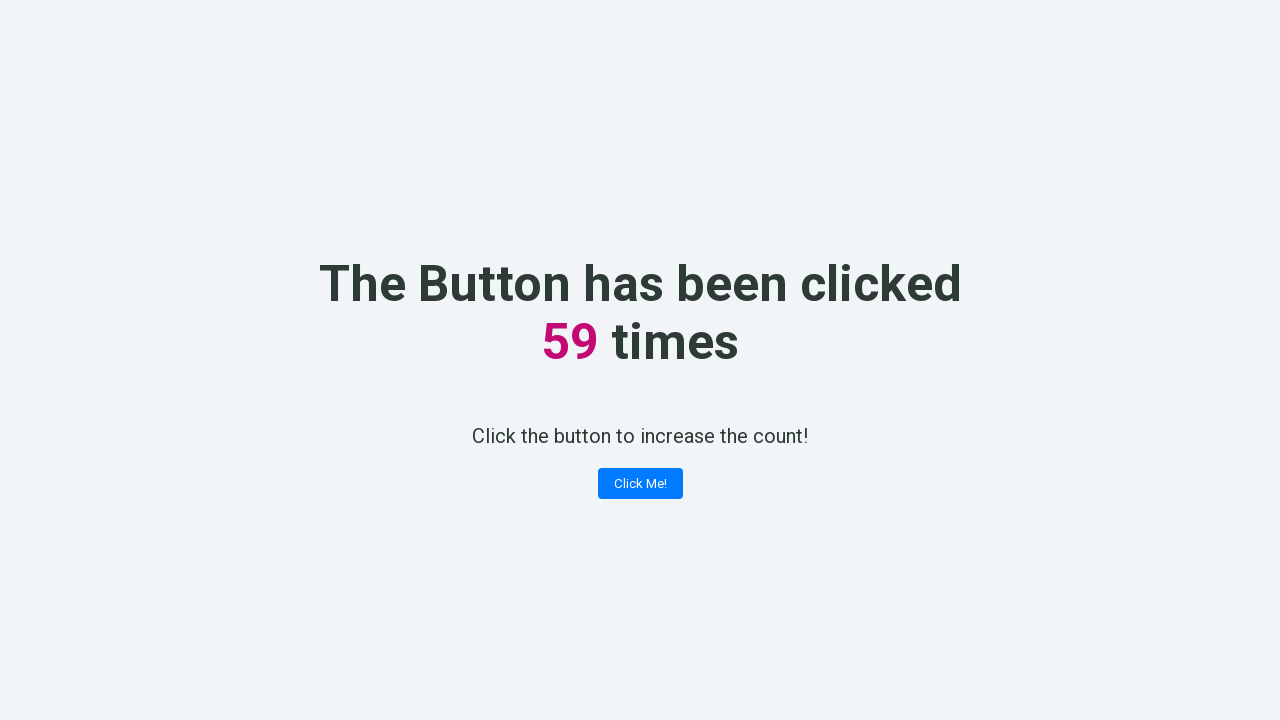

Clicked 'Click Me!' button (click #60) at (640, 484) on xpath=//button[contains(text(), 'Click Me!')]
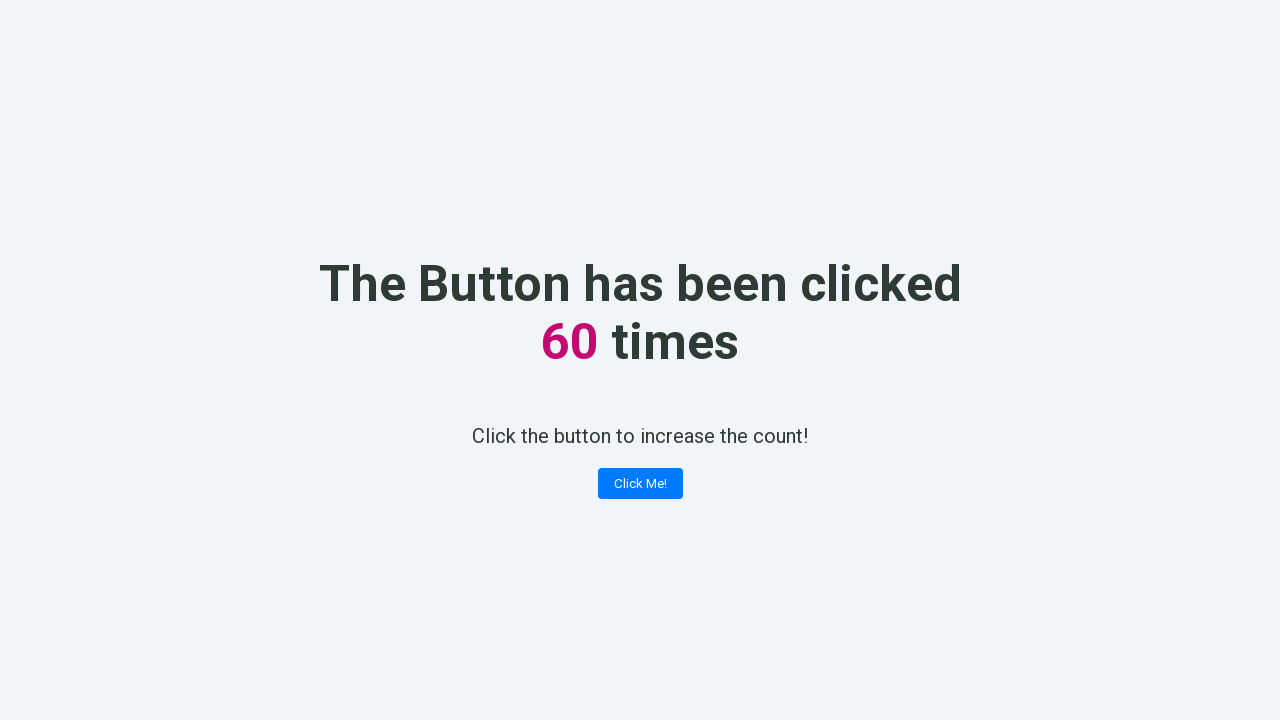

Retrieved counter text content after click #60
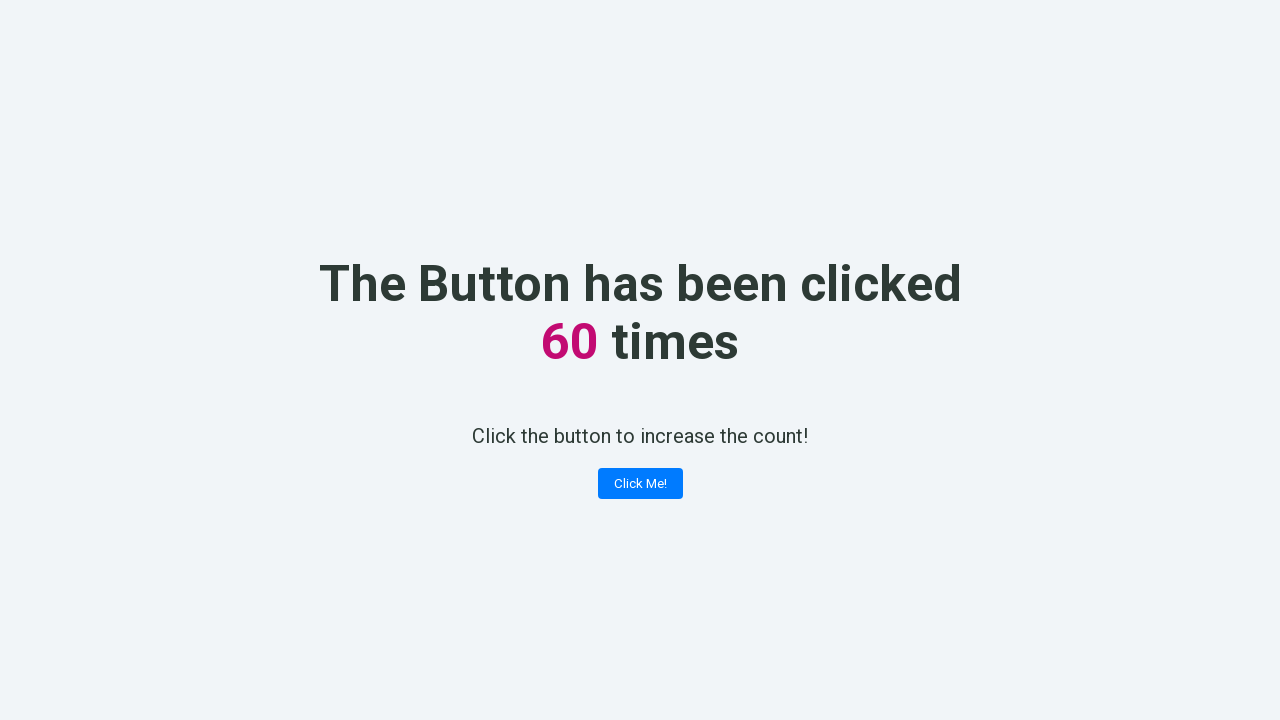

Clicked 'Click Me!' button (click #61) at (640, 484) on xpath=//button[contains(text(), 'Click Me!')]
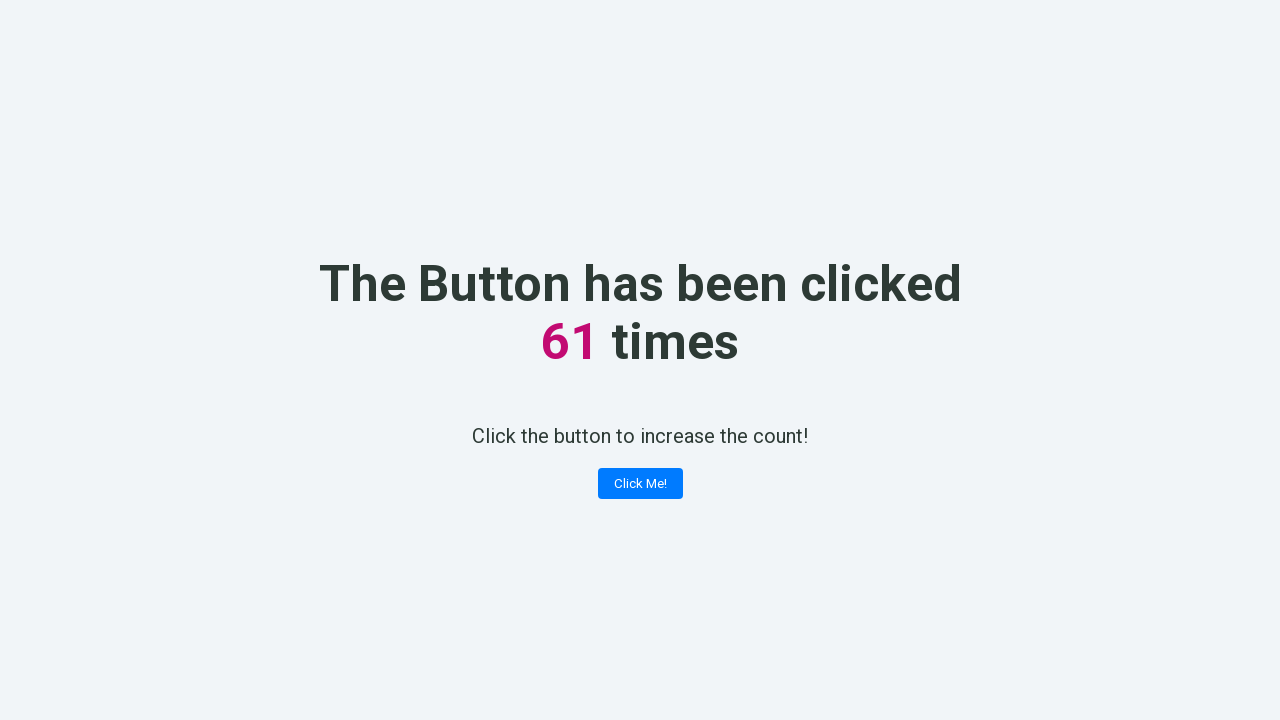

Retrieved counter text content after click #61
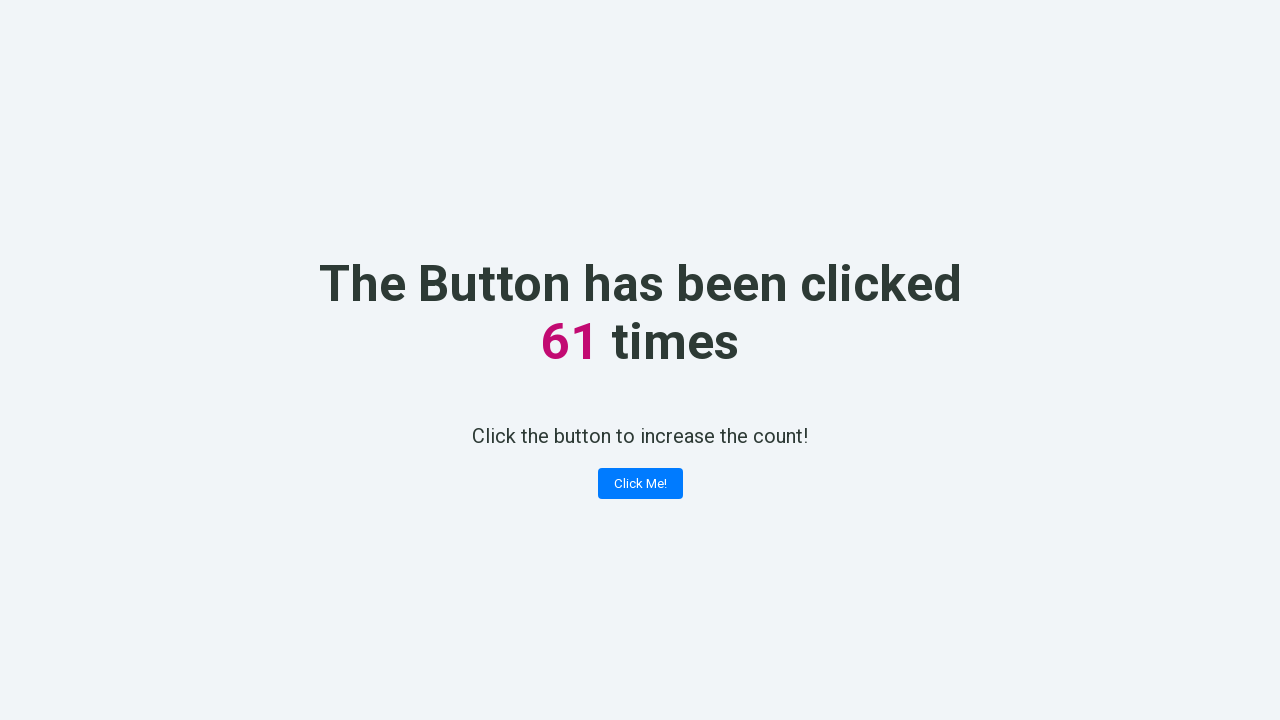

Clicked 'Click Me!' button (click #62) at (640, 484) on xpath=//button[contains(text(), 'Click Me!')]
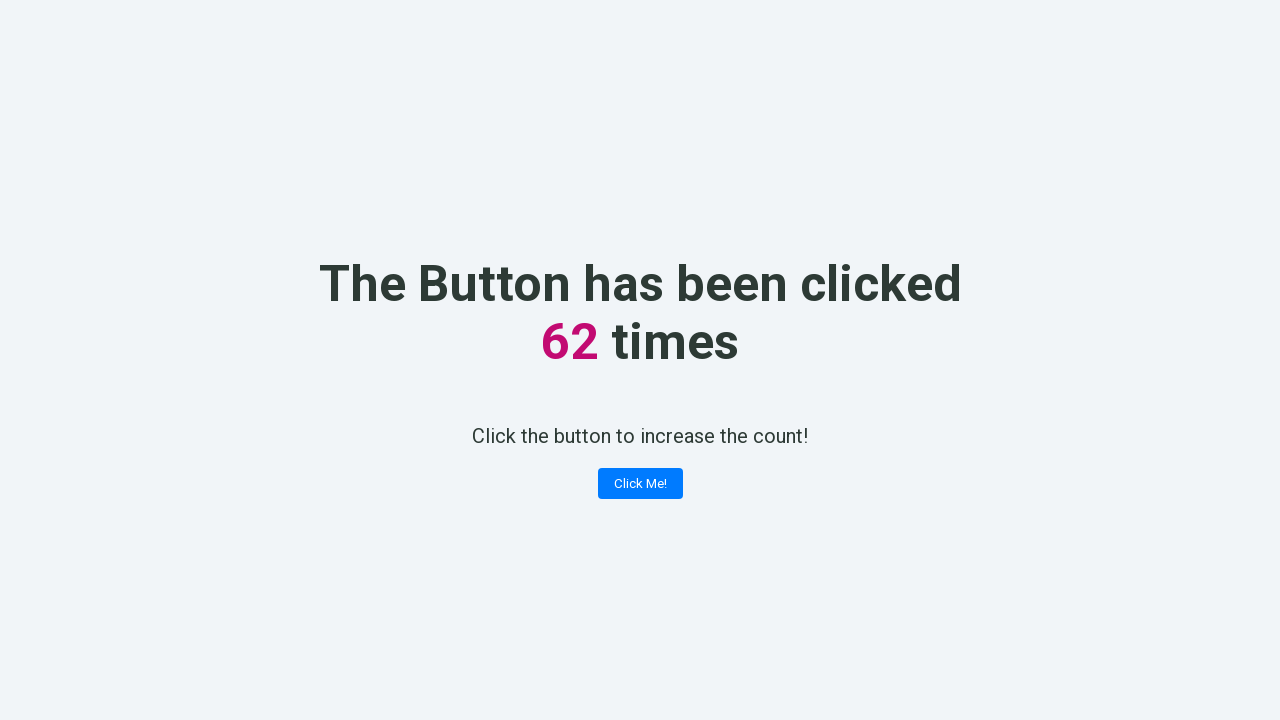

Retrieved counter text content after click #62
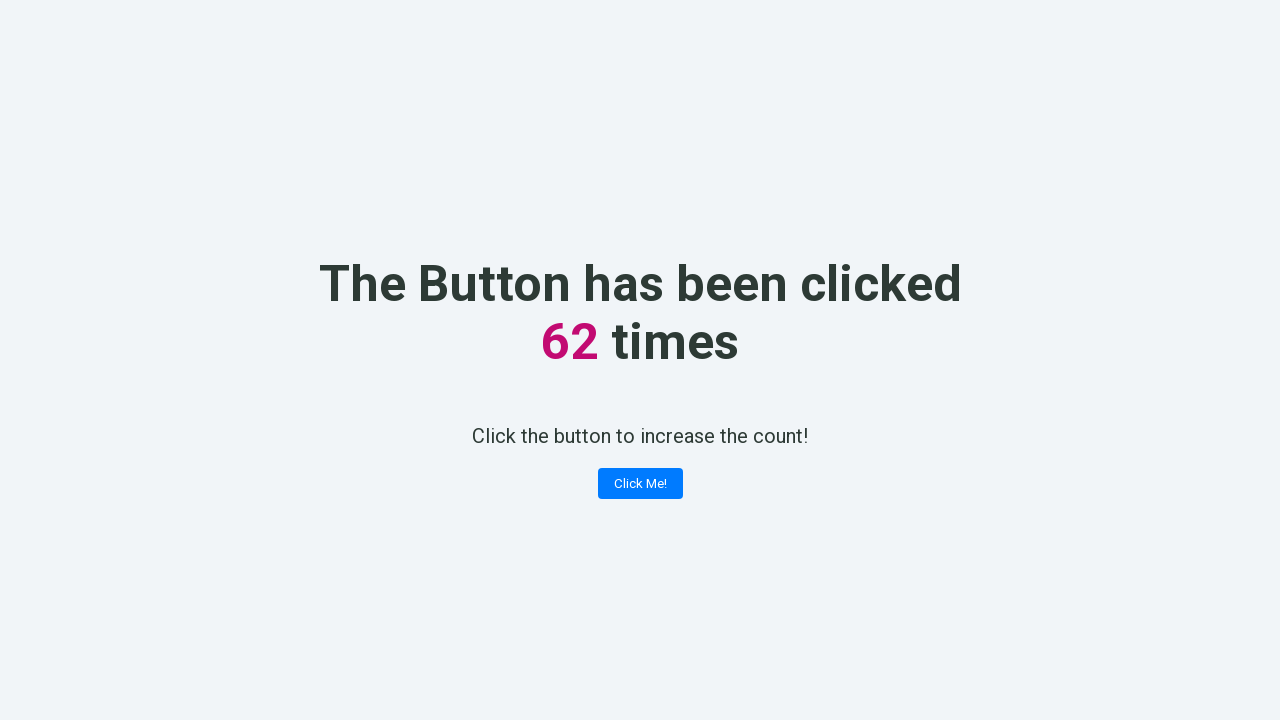

Clicked 'Click Me!' button (click #63) at (640, 484) on xpath=//button[contains(text(), 'Click Me!')]
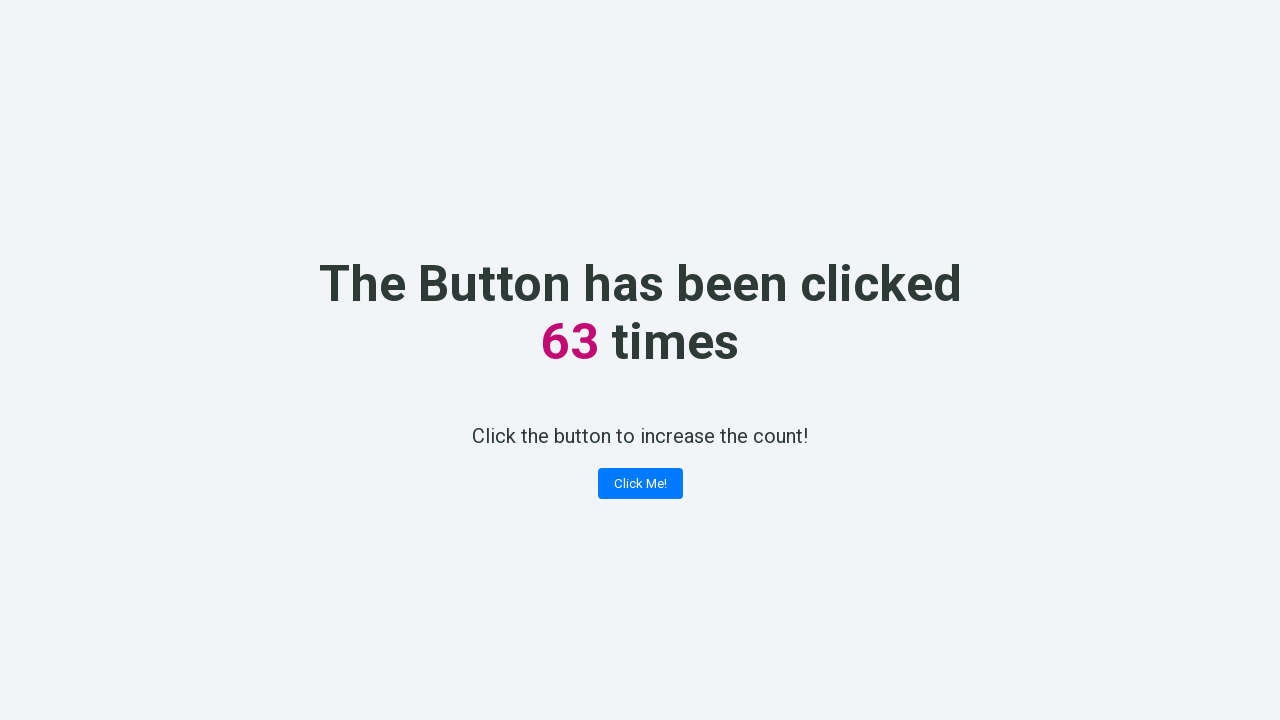

Retrieved counter text content after click #63
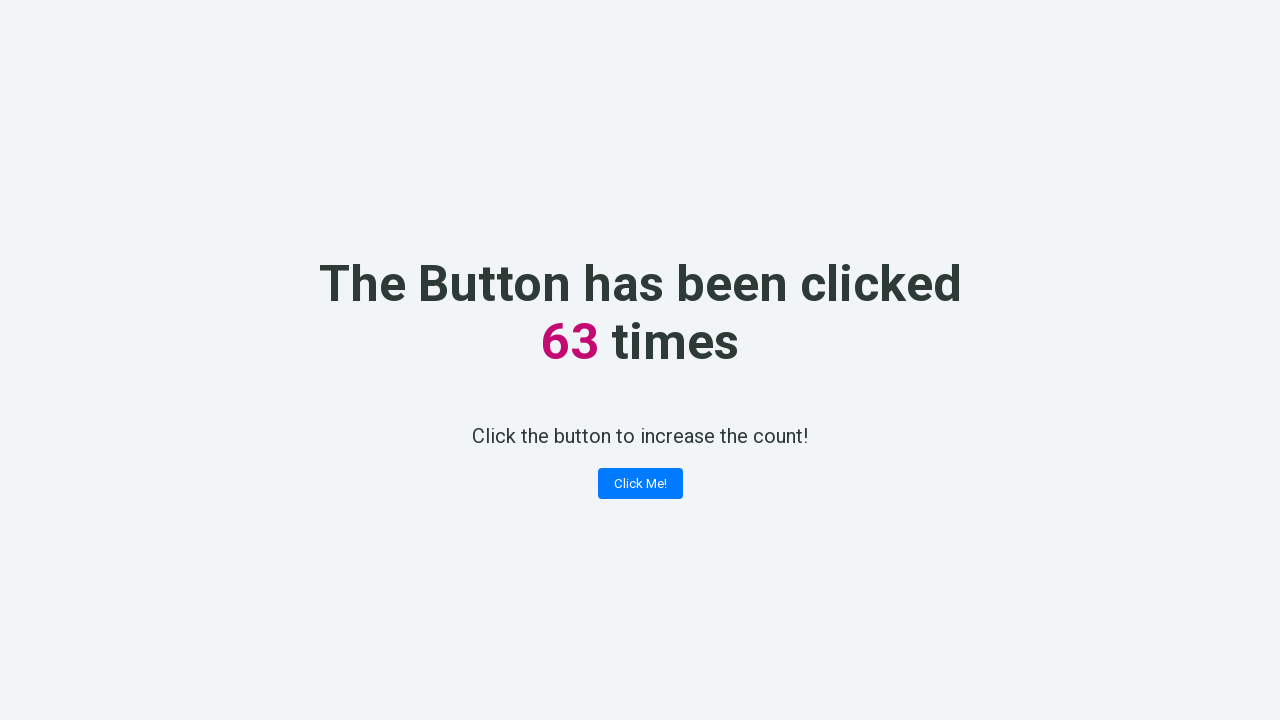

Clicked 'Click Me!' button (click #64) at (640, 484) on xpath=//button[contains(text(), 'Click Me!')]
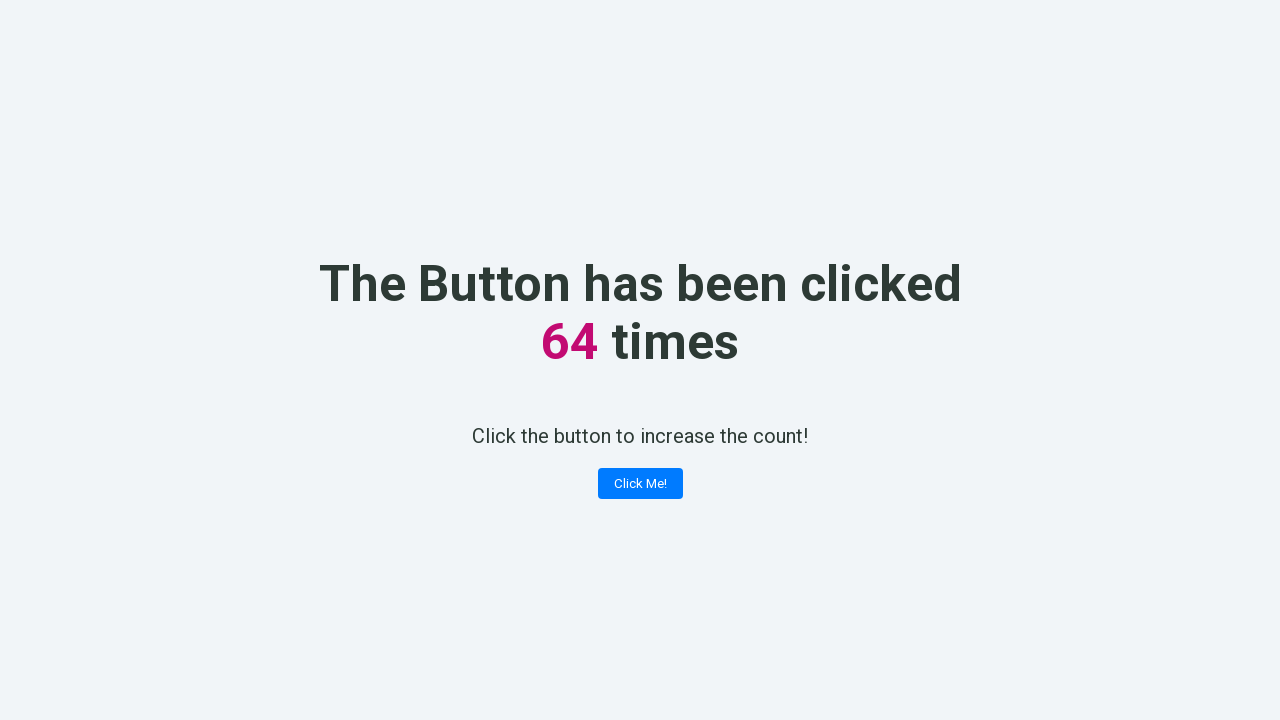

Retrieved counter text content after click #64
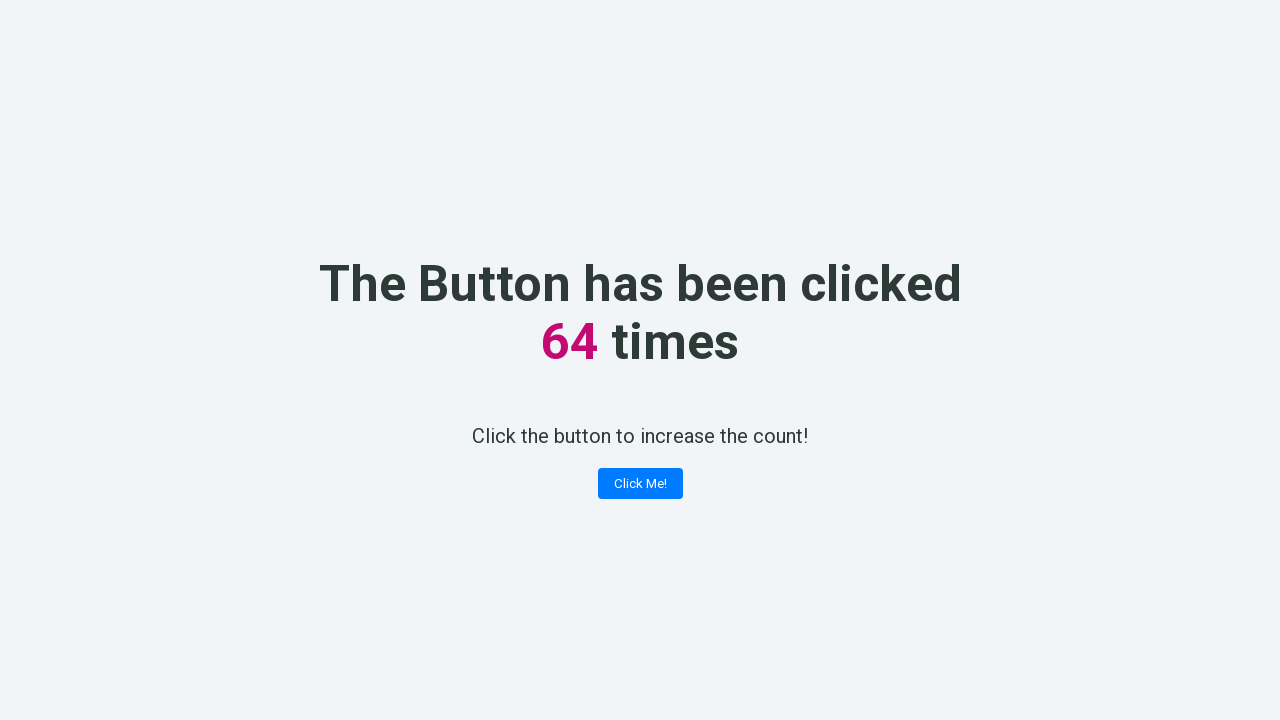

Clicked 'Click Me!' button (click #65) at (640, 484) on xpath=//button[contains(text(), 'Click Me!')]
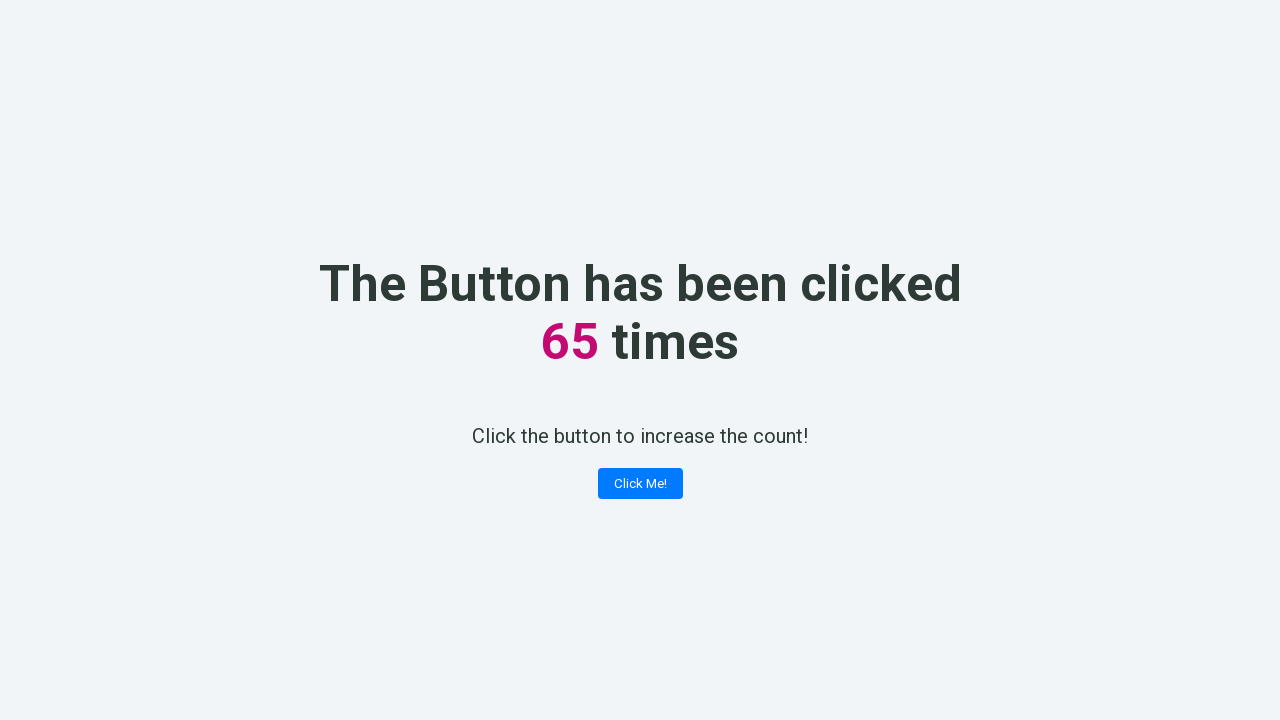

Retrieved counter text content after click #65
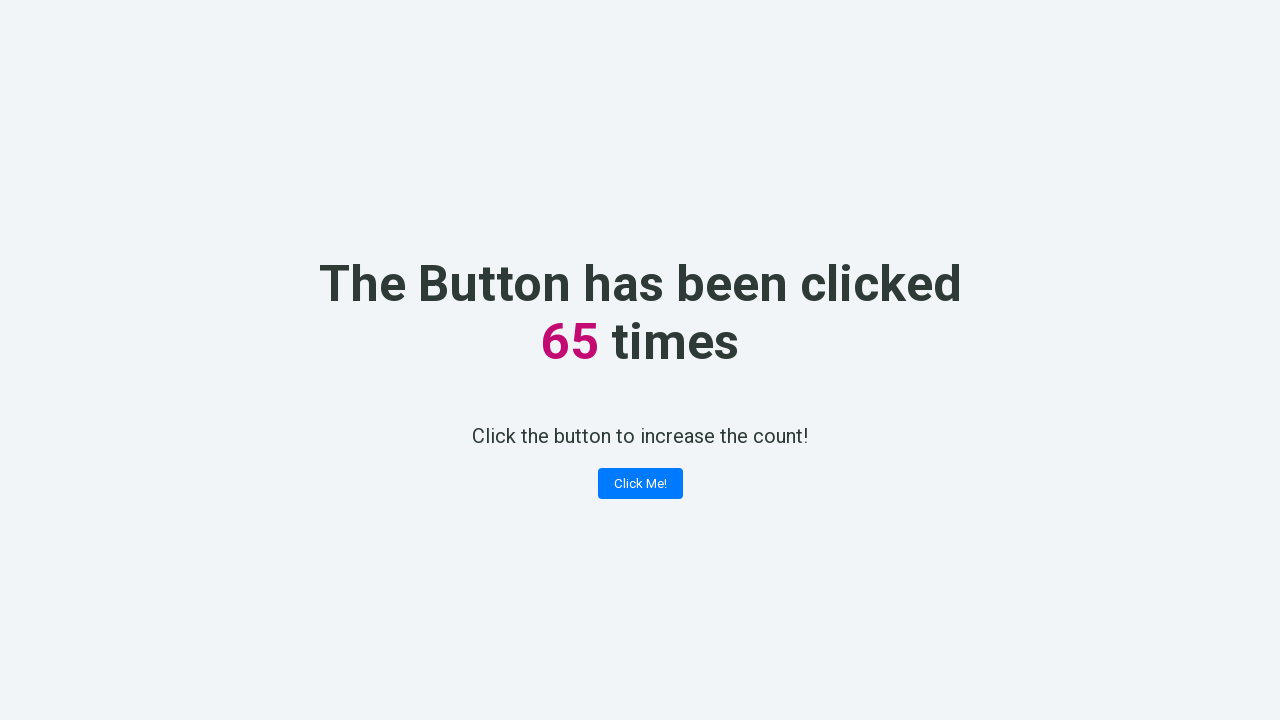

Clicked 'Click Me!' button (click #66) at (640, 484) on xpath=//button[contains(text(), 'Click Me!')]
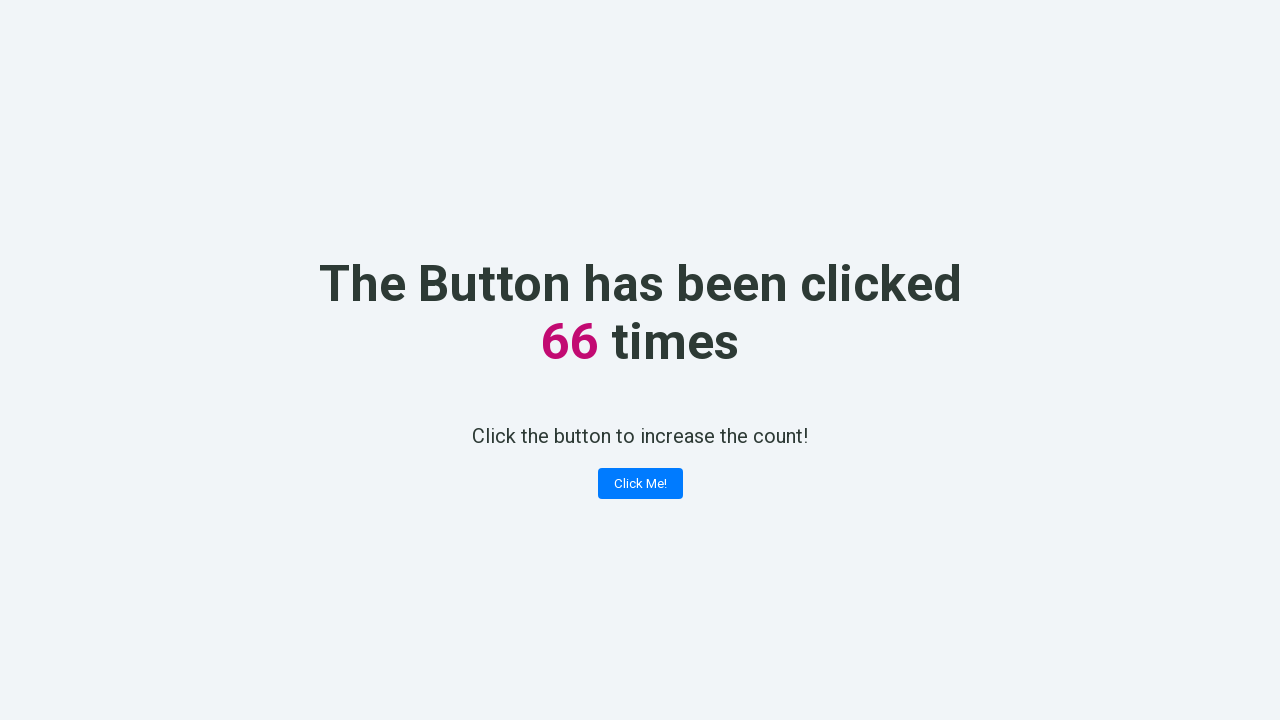

Retrieved counter text content after click #66
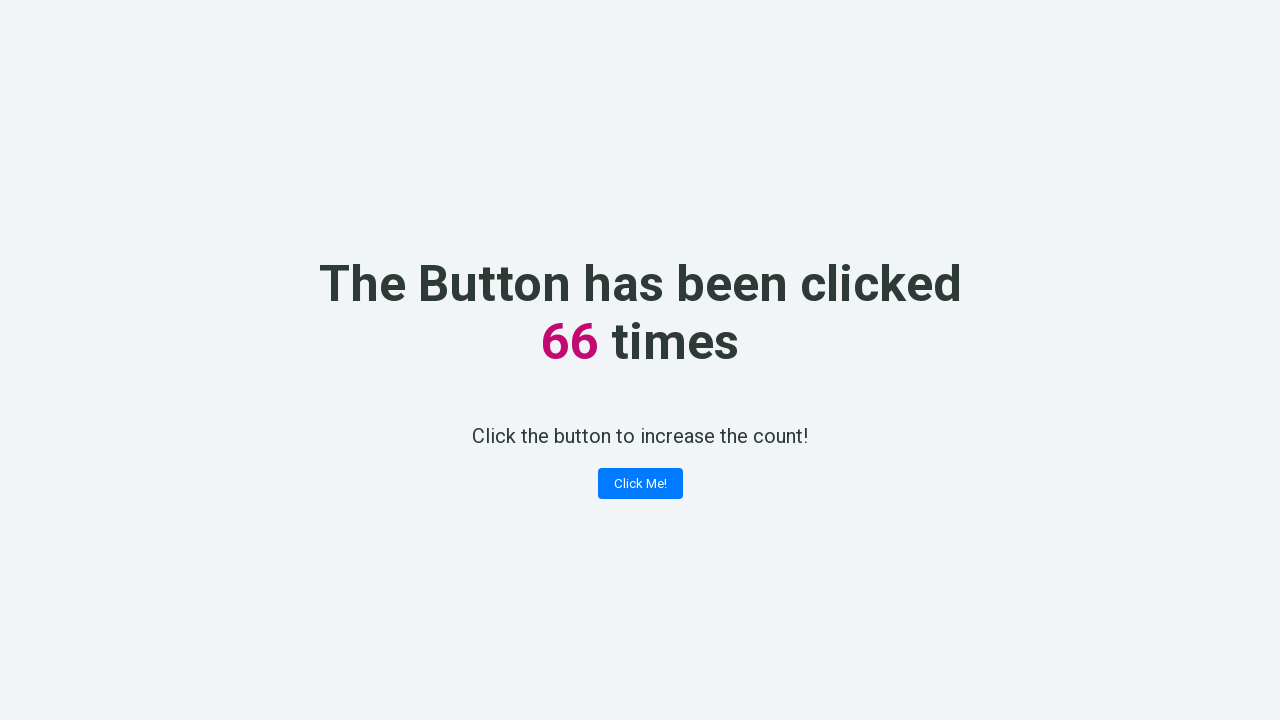

Clicked 'Click Me!' button (click #67) at (640, 484) on xpath=//button[contains(text(), 'Click Me!')]
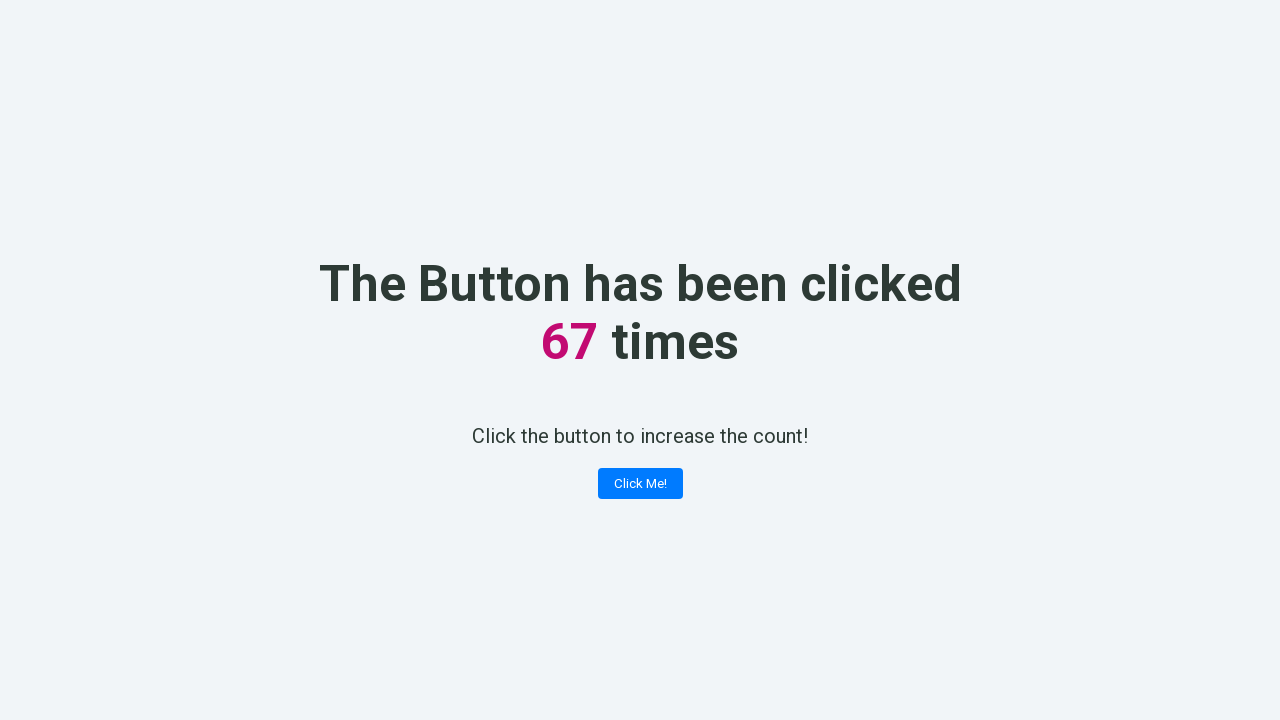

Retrieved counter text content after click #67
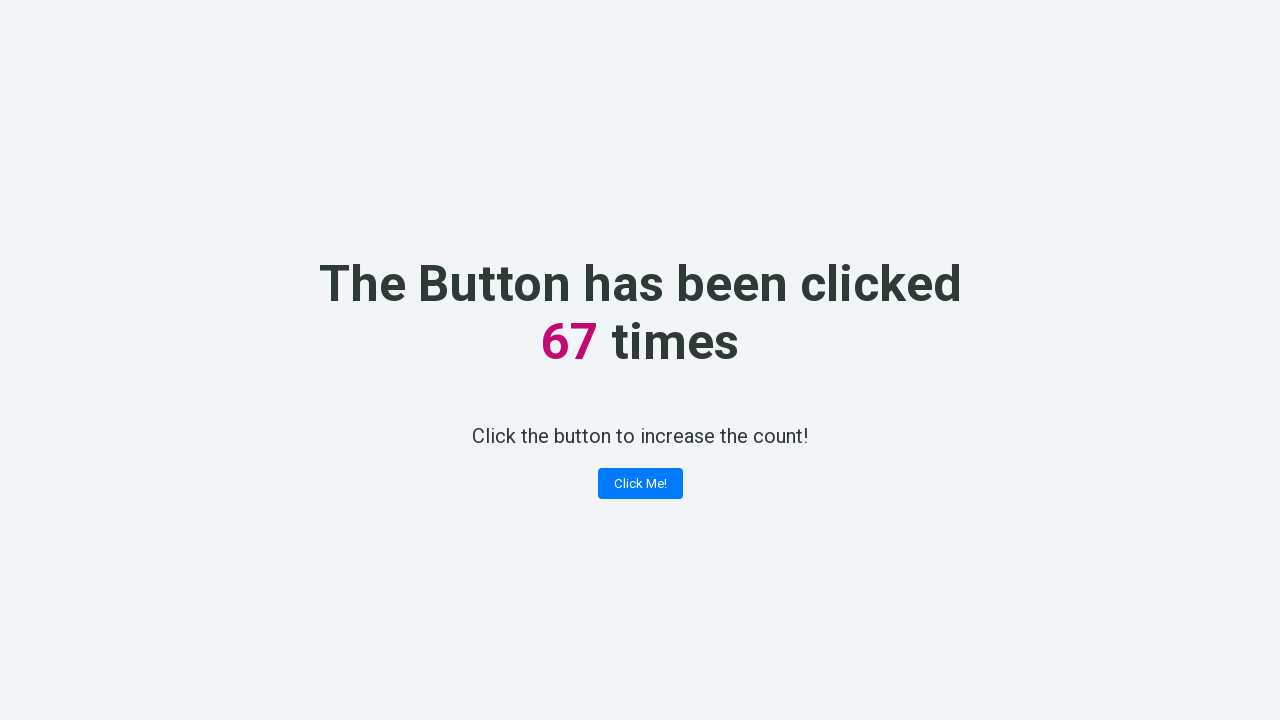

Clicked 'Click Me!' button (click #68) at (640, 484) on xpath=//button[contains(text(), 'Click Me!')]
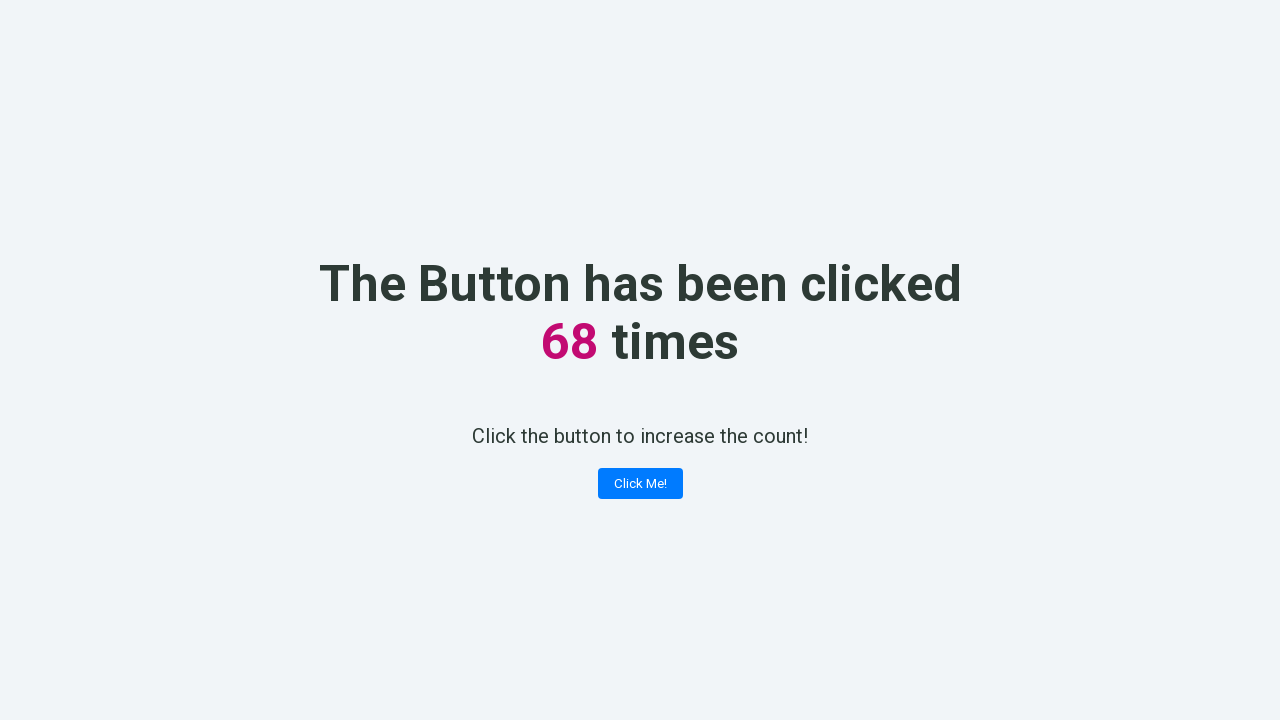

Retrieved counter text content after click #68
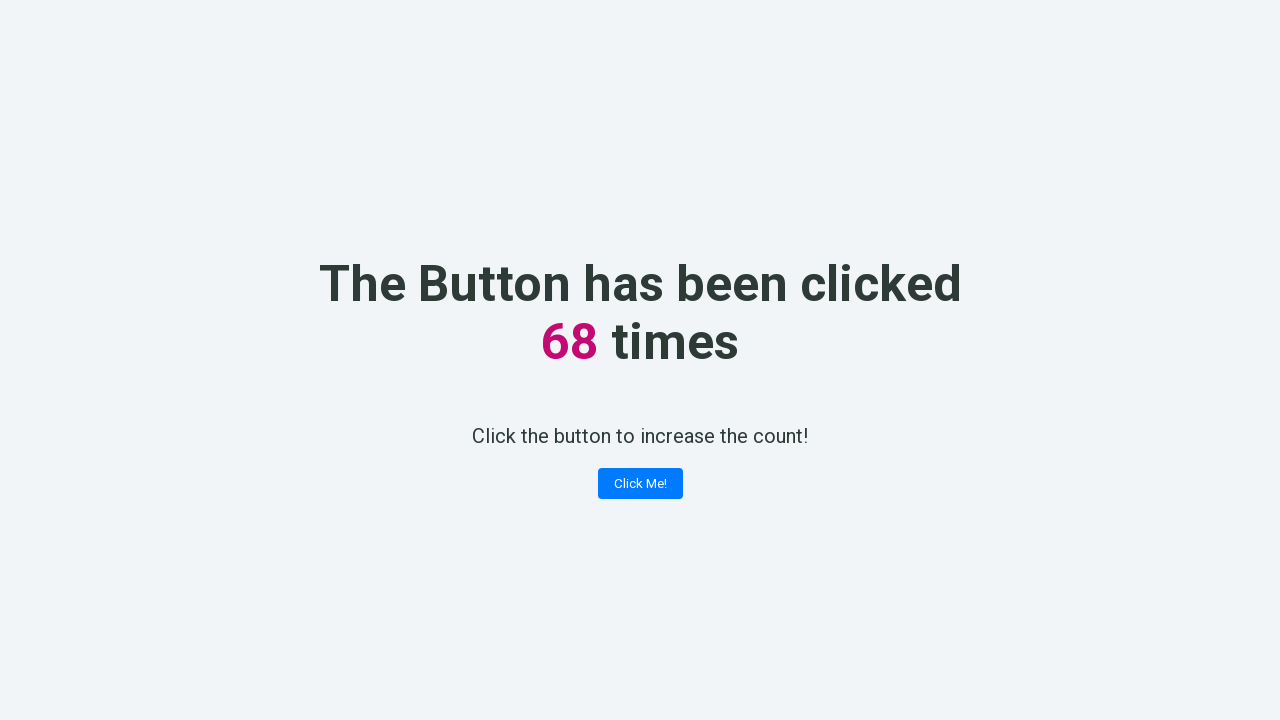

Clicked 'Click Me!' button (click #69) at (640, 484) on xpath=//button[contains(text(), 'Click Me!')]
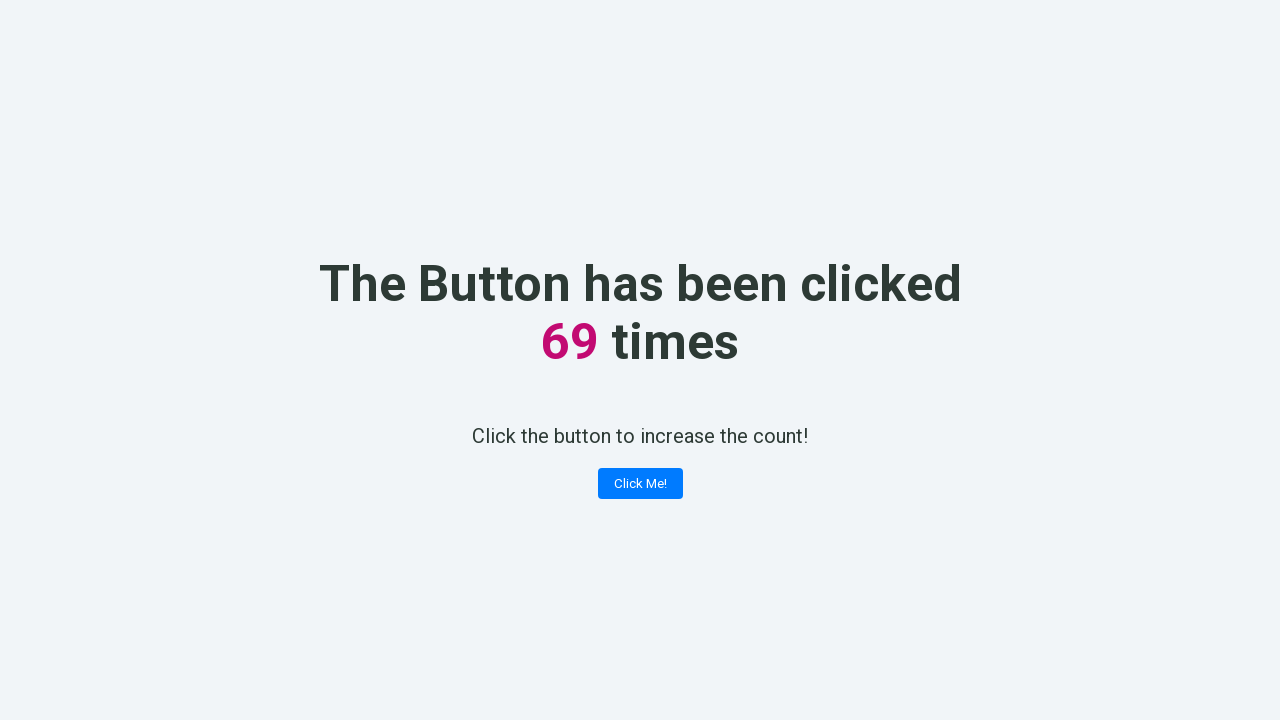

Retrieved counter text content after click #69
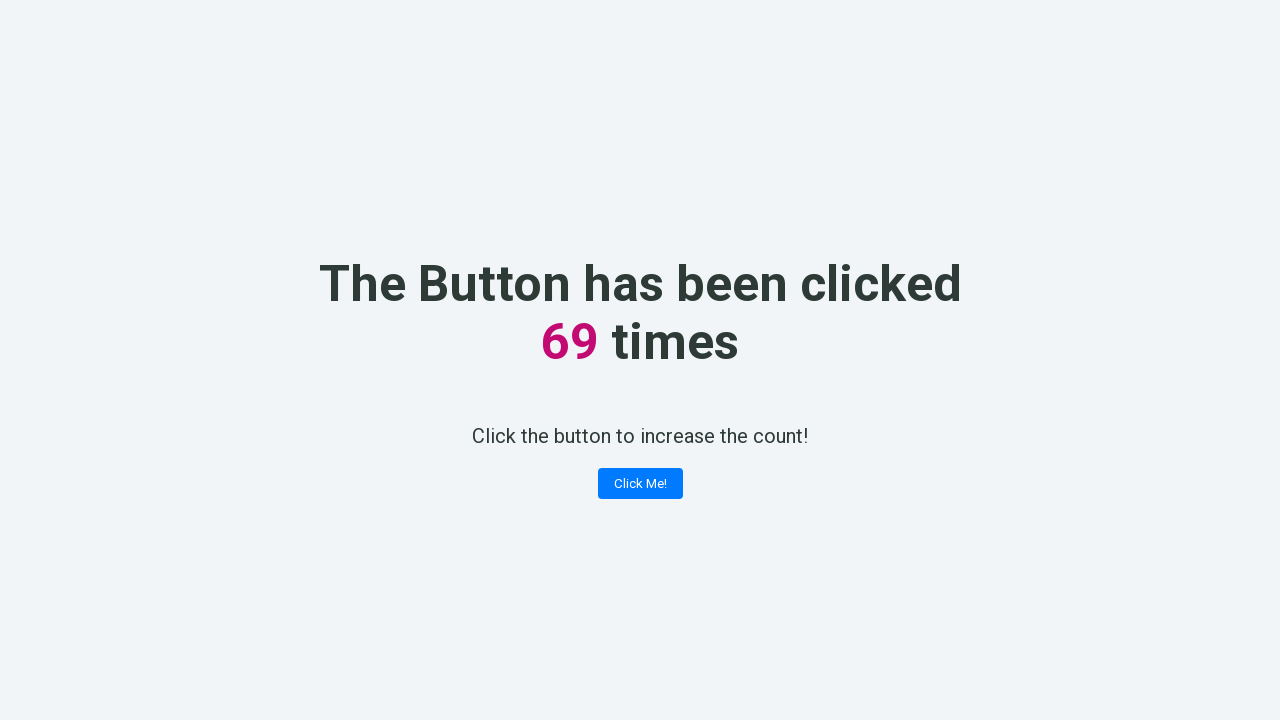

Clicked 'Click Me!' button (click #70) at (640, 484) on xpath=//button[contains(text(), 'Click Me!')]
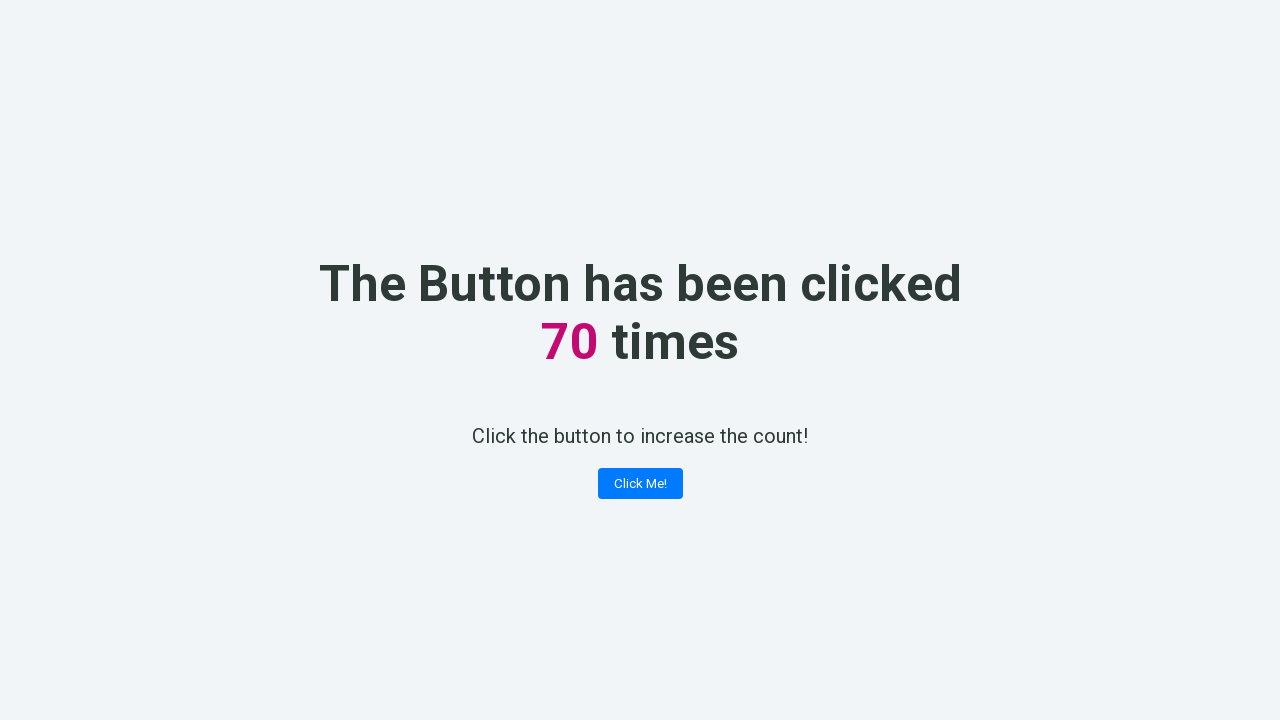

Retrieved counter text content after click #70
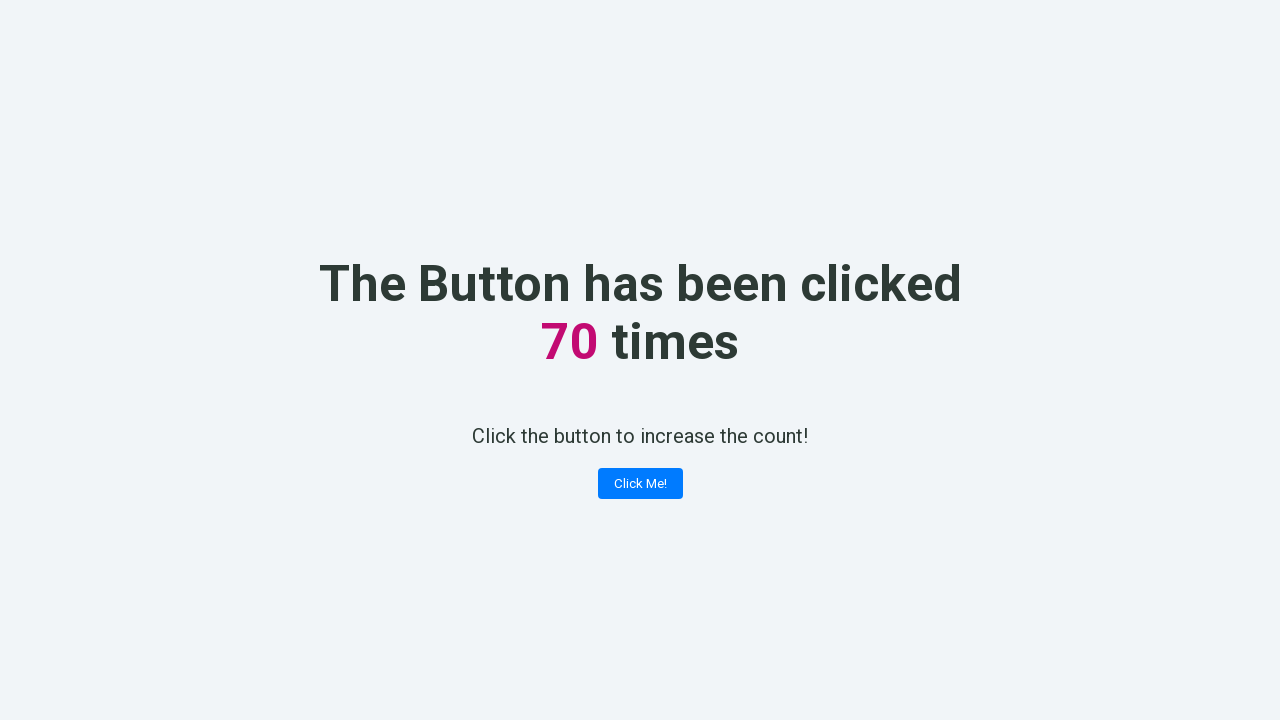

Clicked 'Click Me!' button (click #71) at (640, 484) on xpath=//button[contains(text(), 'Click Me!')]
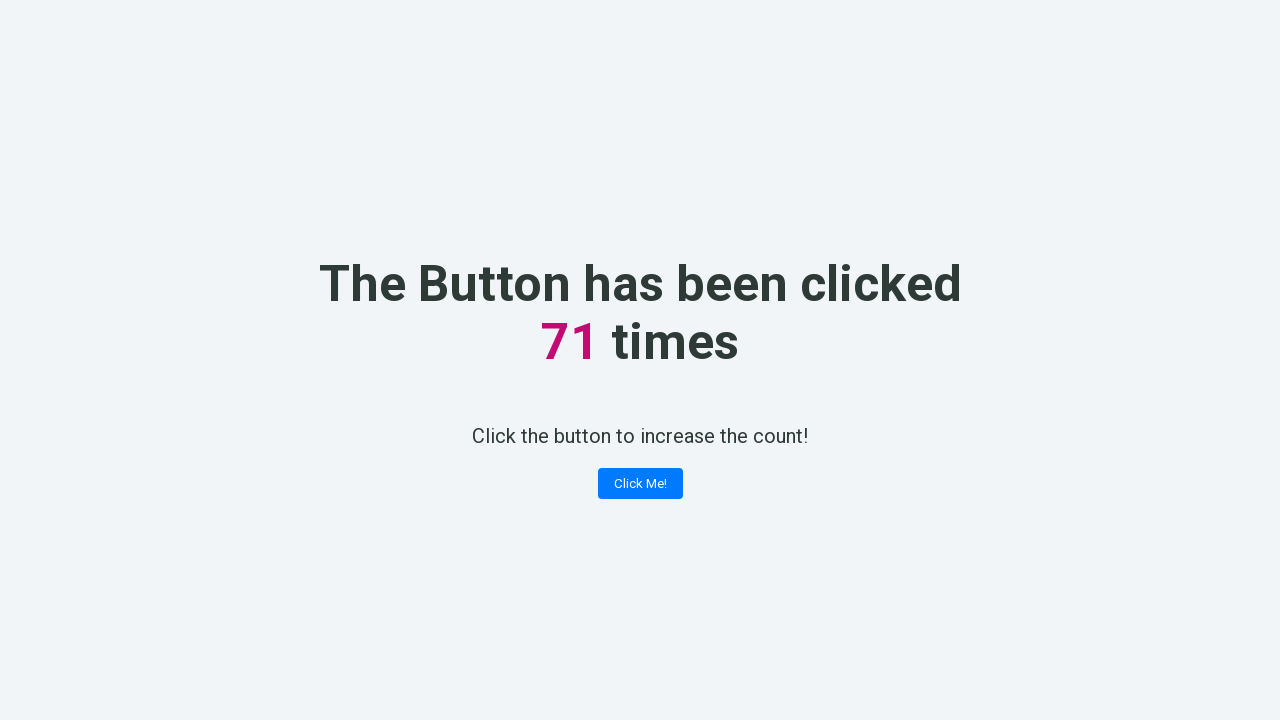

Retrieved counter text content after click #71
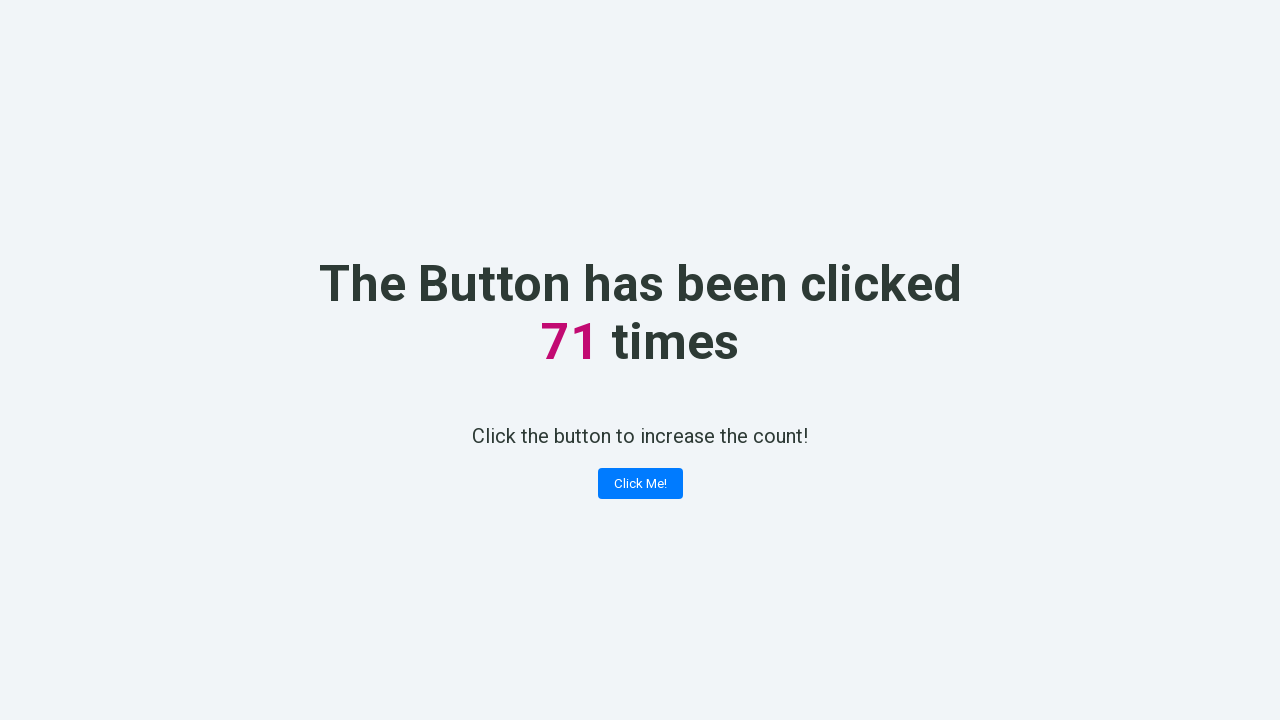

Clicked 'Click Me!' button (click #72) at (640, 484) on xpath=//button[contains(text(), 'Click Me!')]
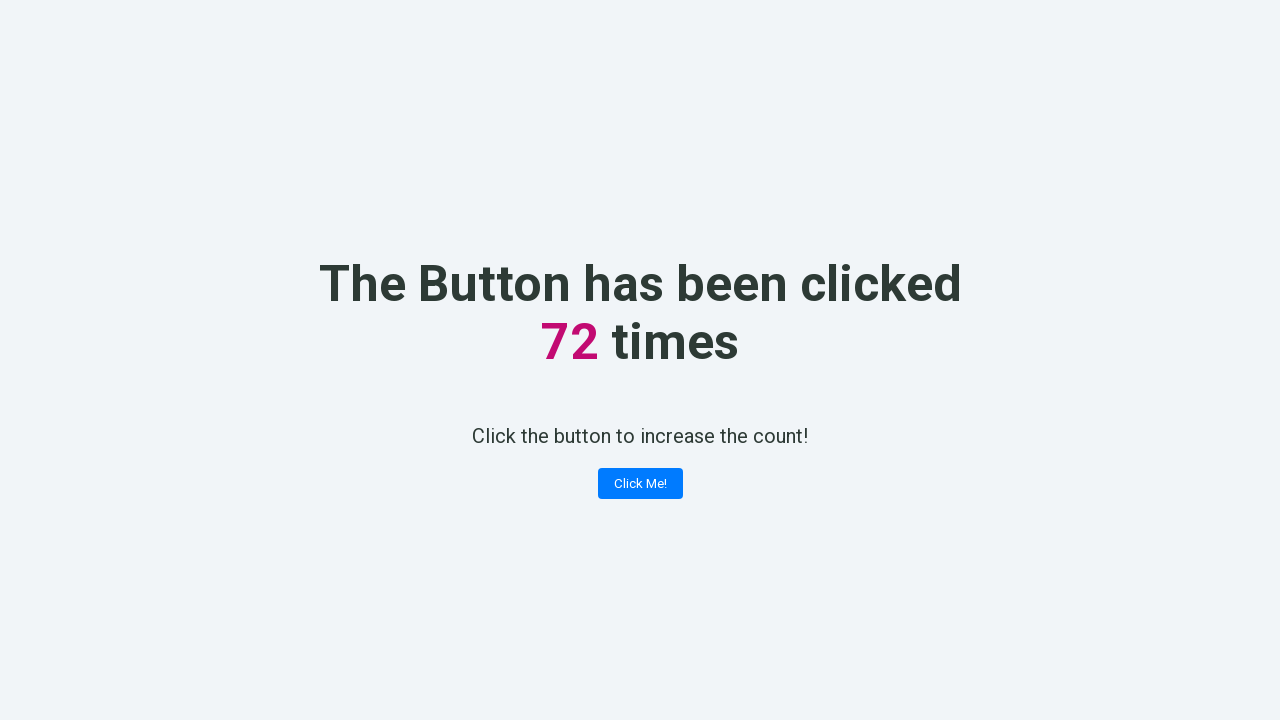

Retrieved counter text content after click #72
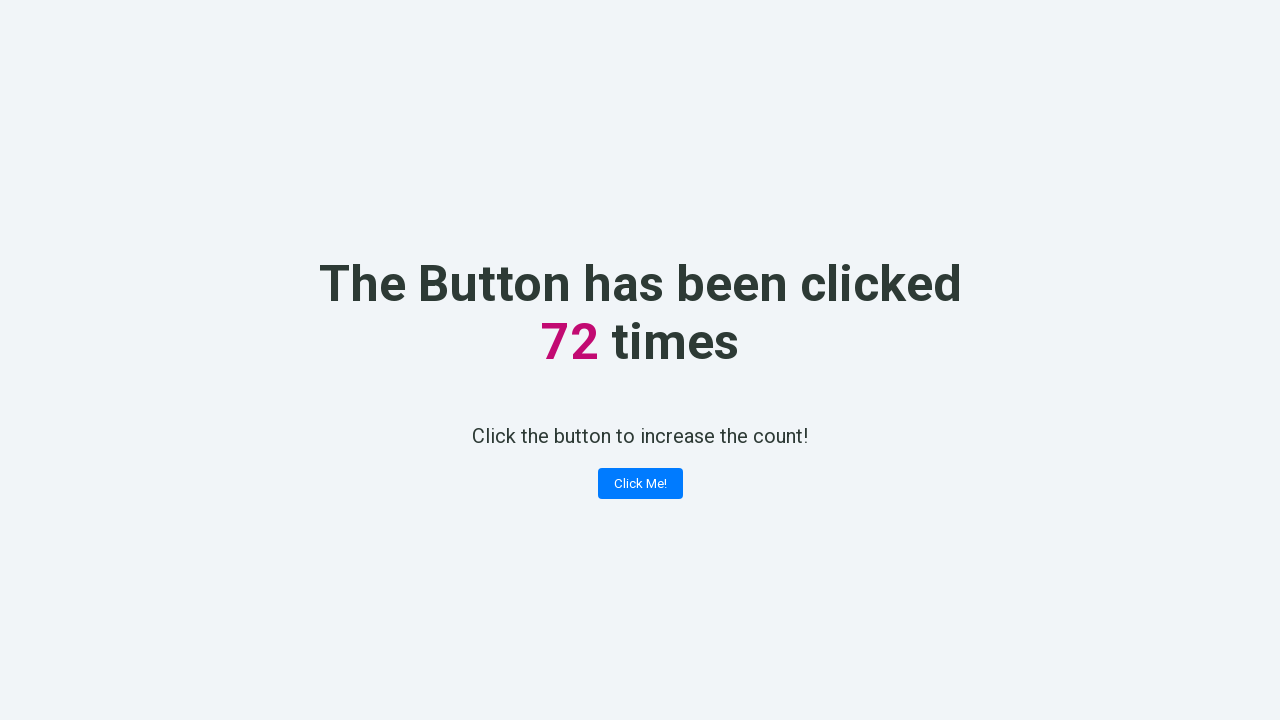

Clicked 'Click Me!' button (click #73) at (640, 484) on xpath=//button[contains(text(), 'Click Me!')]
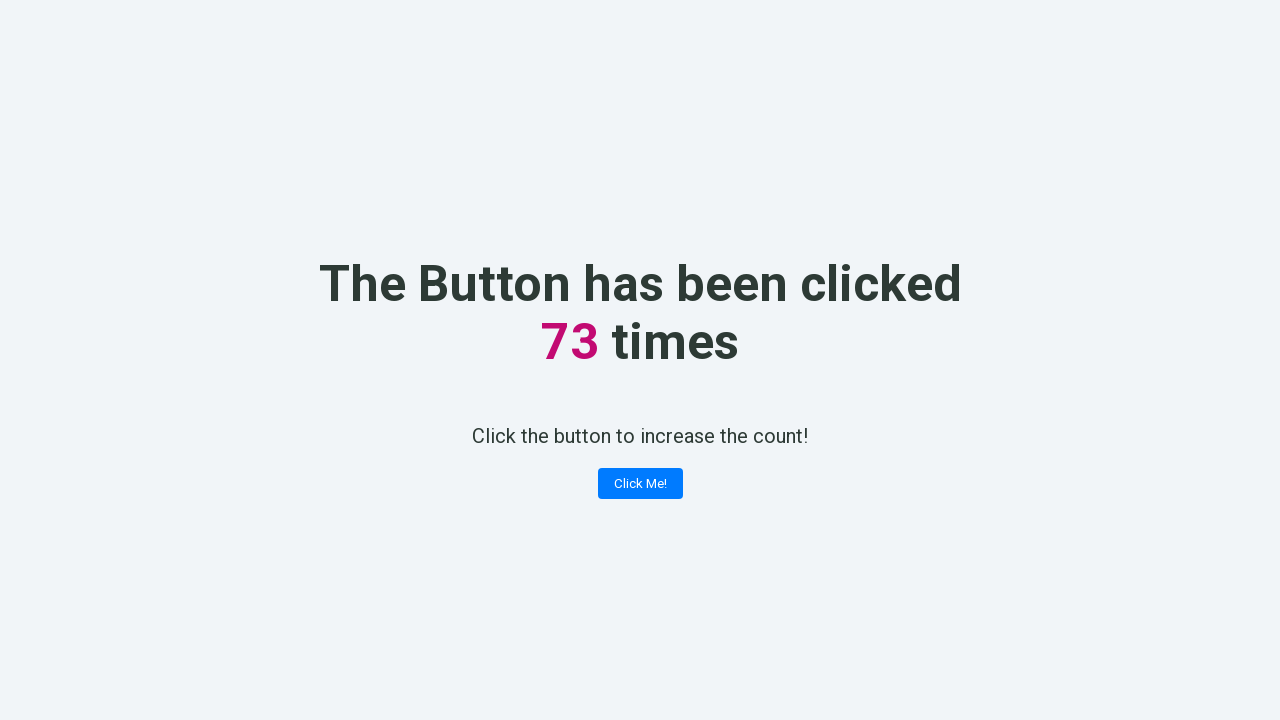

Retrieved counter text content after click #73
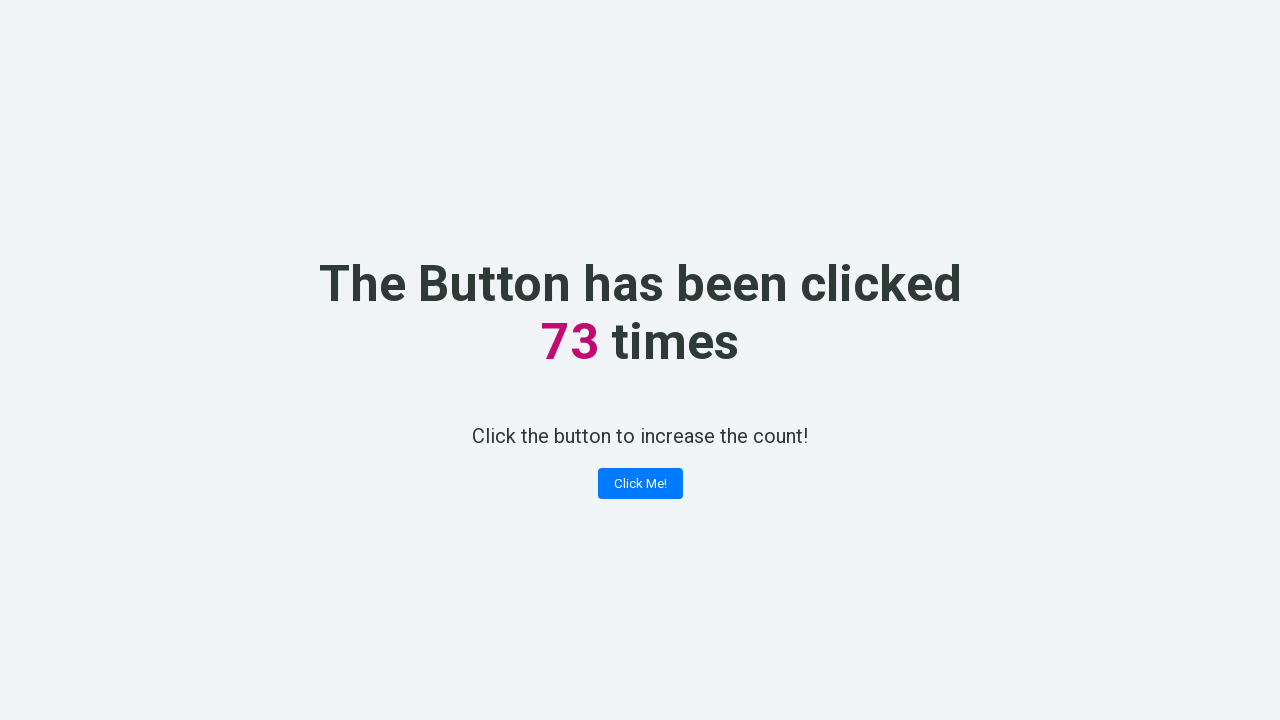

Clicked 'Click Me!' button (click #74) at (640, 484) on xpath=//button[contains(text(), 'Click Me!')]
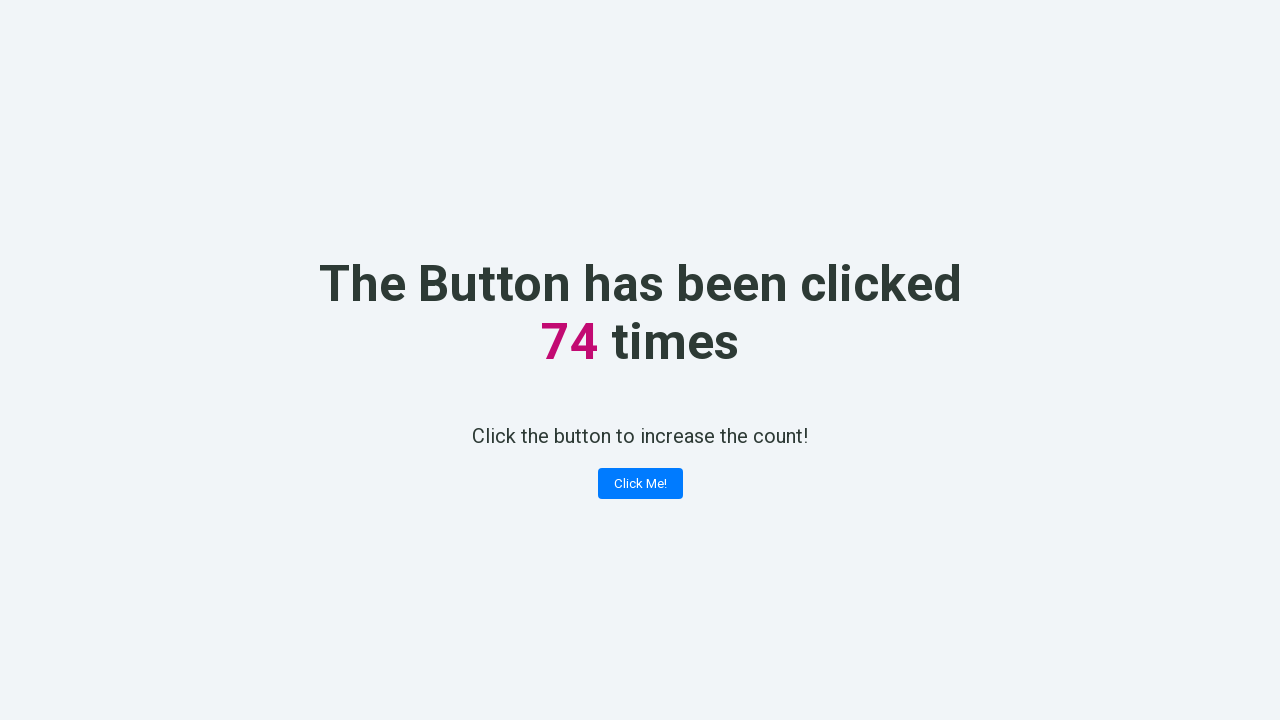

Retrieved counter text content after click #74
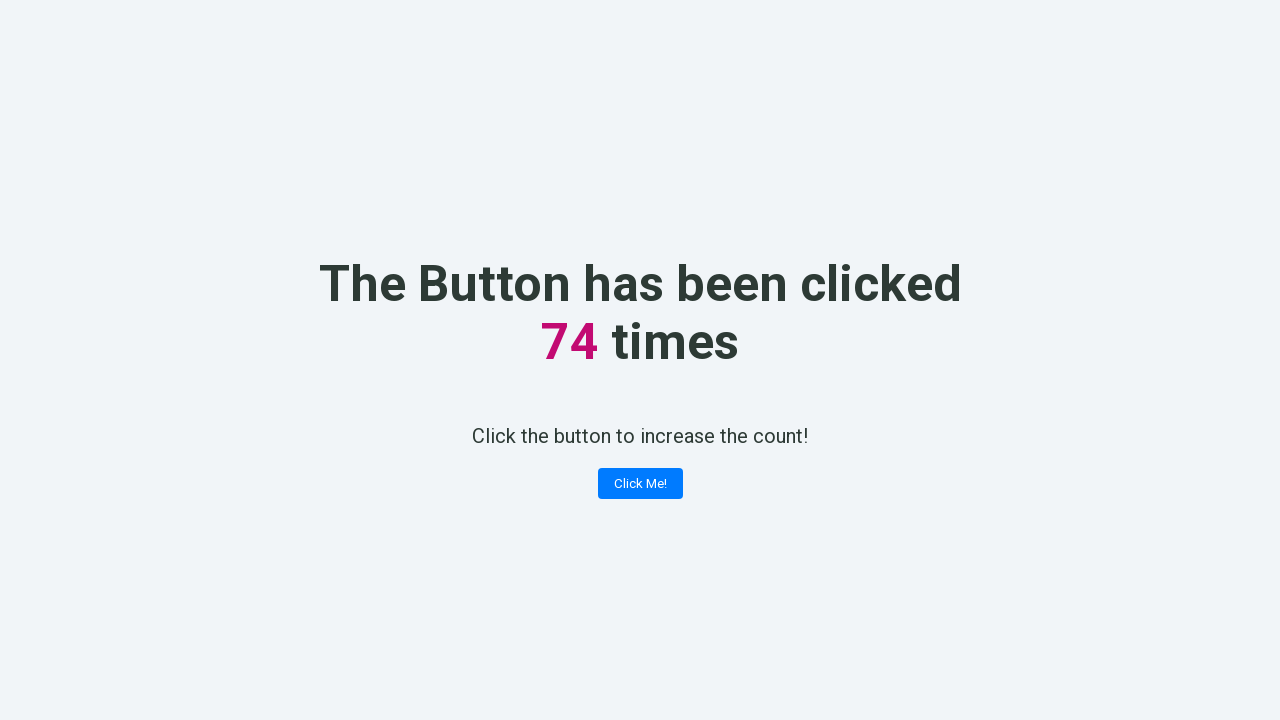

Clicked 'Click Me!' button (click #75) at (640, 484) on xpath=//button[contains(text(), 'Click Me!')]
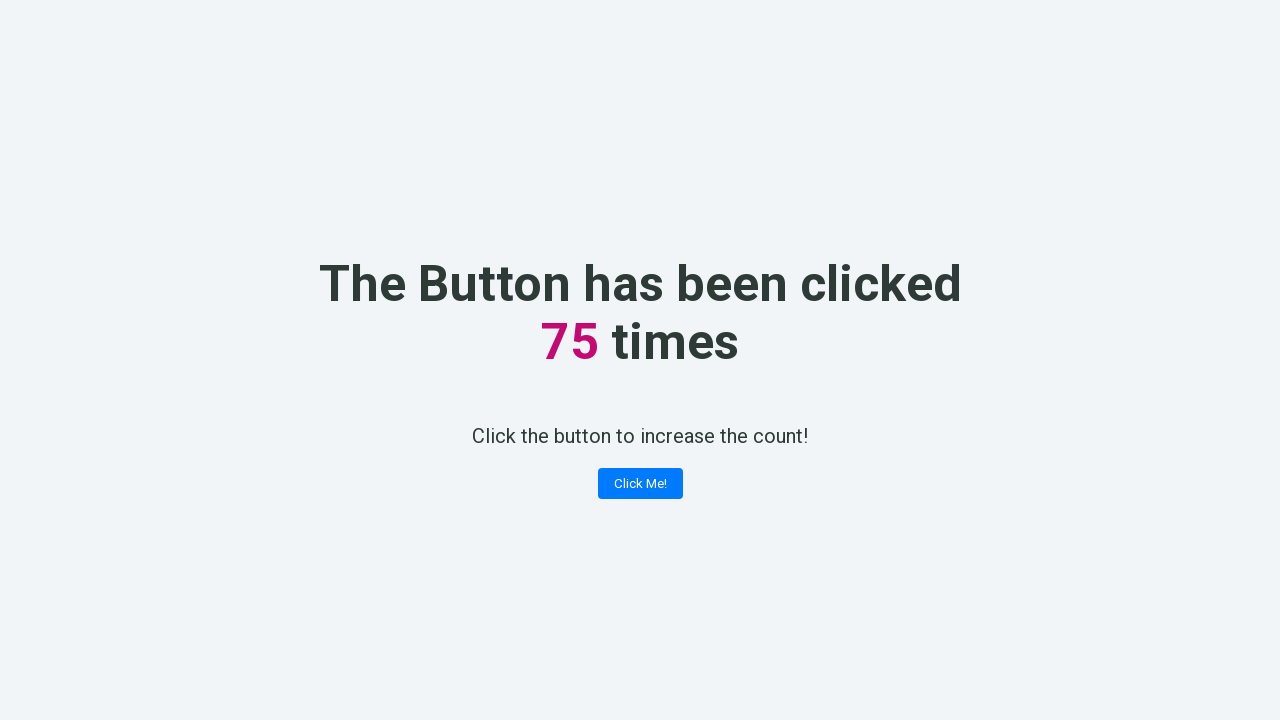

Retrieved counter text content after click #75
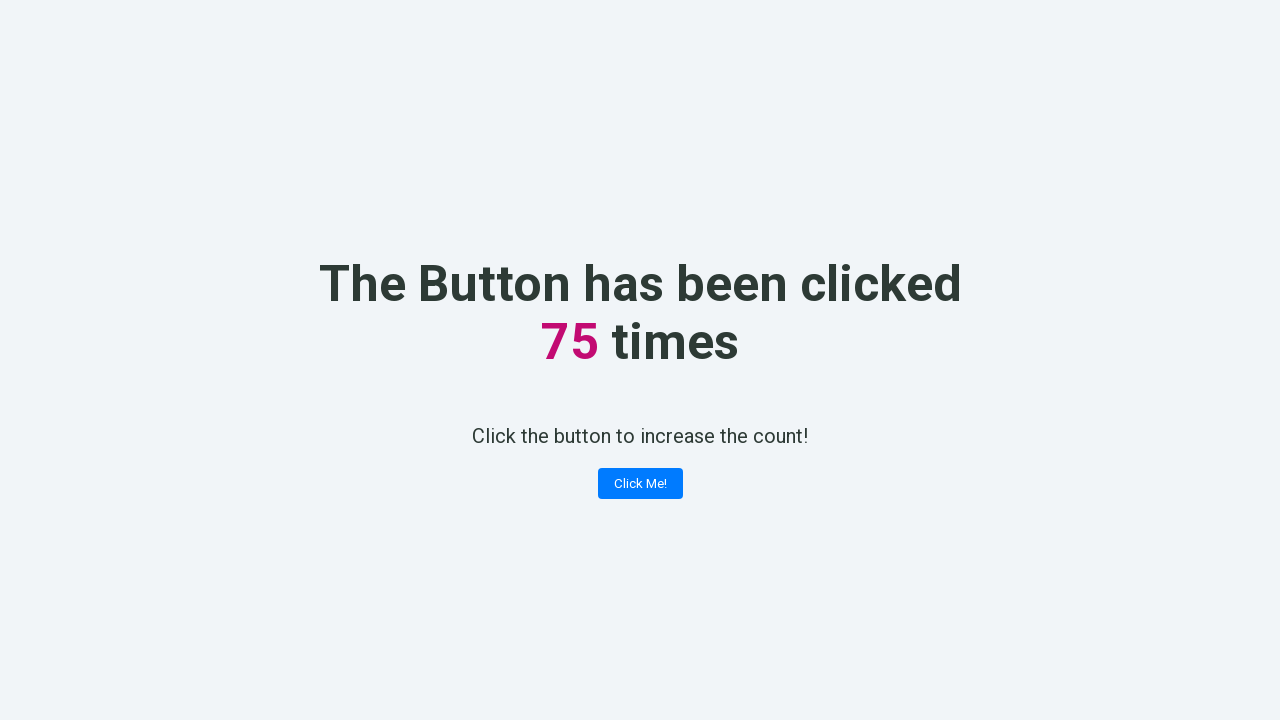

Clicked 'Click Me!' button (click #76) at (640, 484) on xpath=//button[contains(text(), 'Click Me!')]
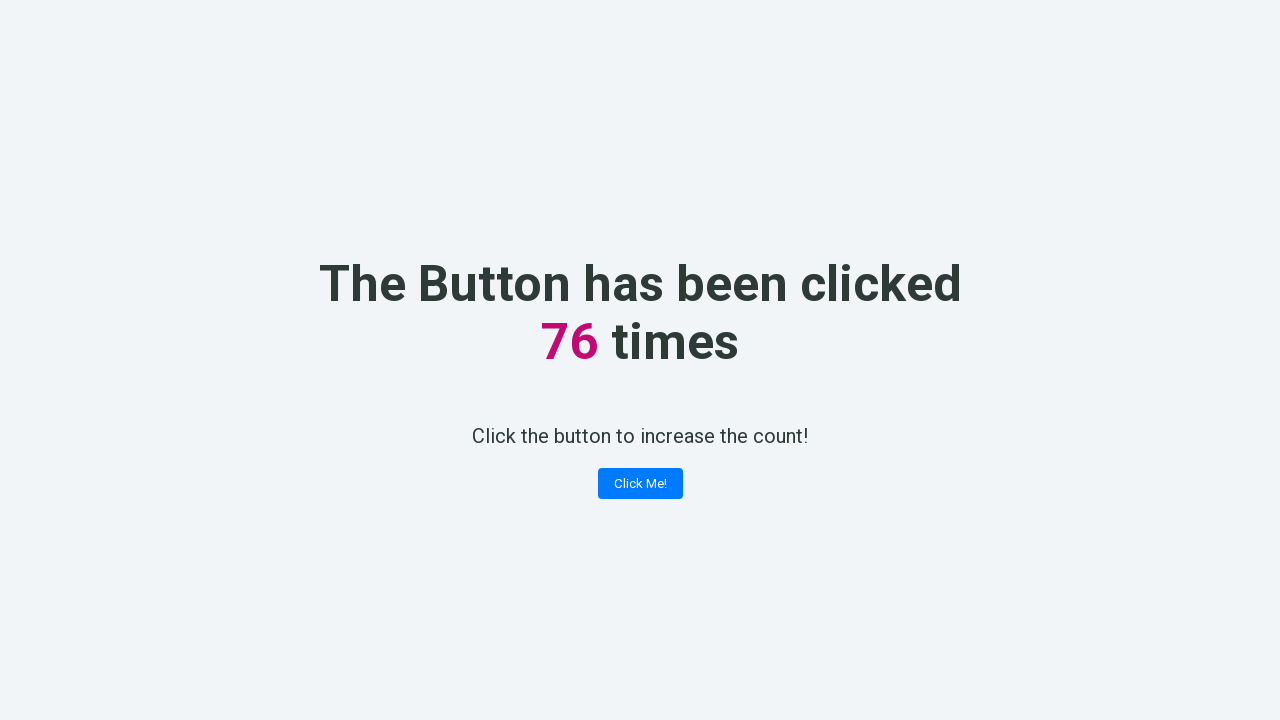

Retrieved counter text content after click #76
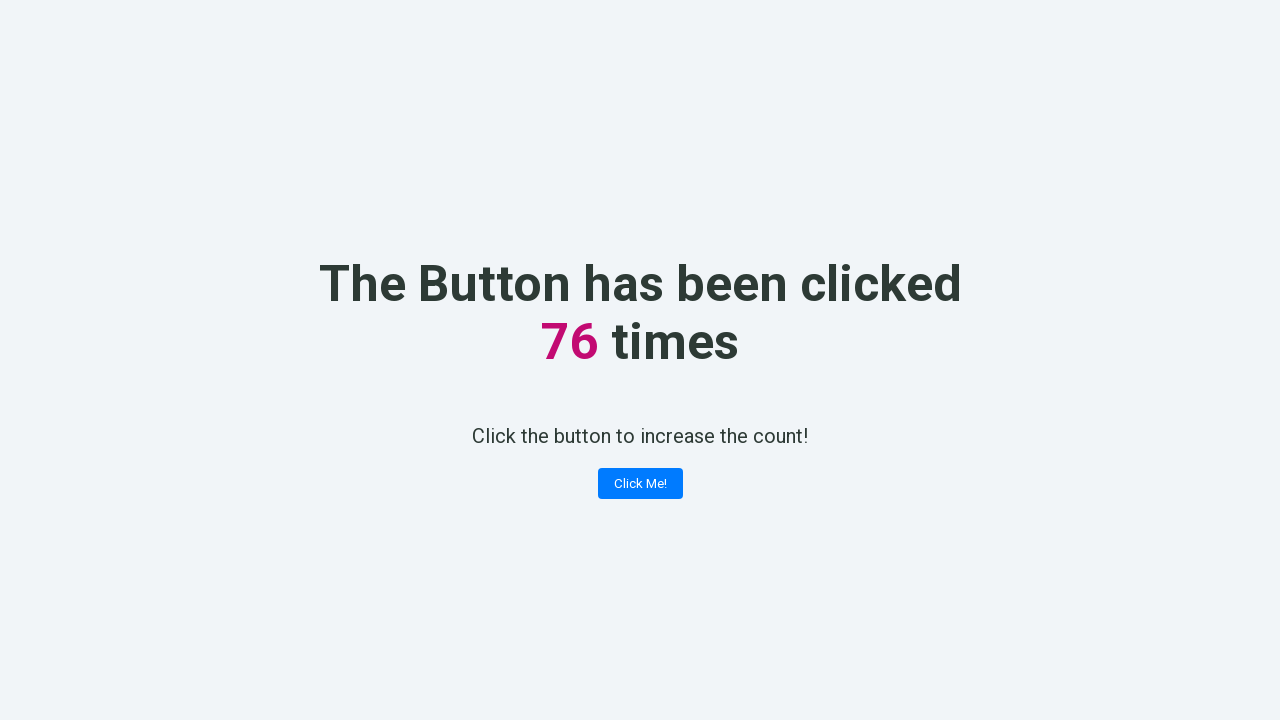

Clicked 'Click Me!' button (click #77) at (640, 484) on xpath=//button[contains(text(), 'Click Me!')]
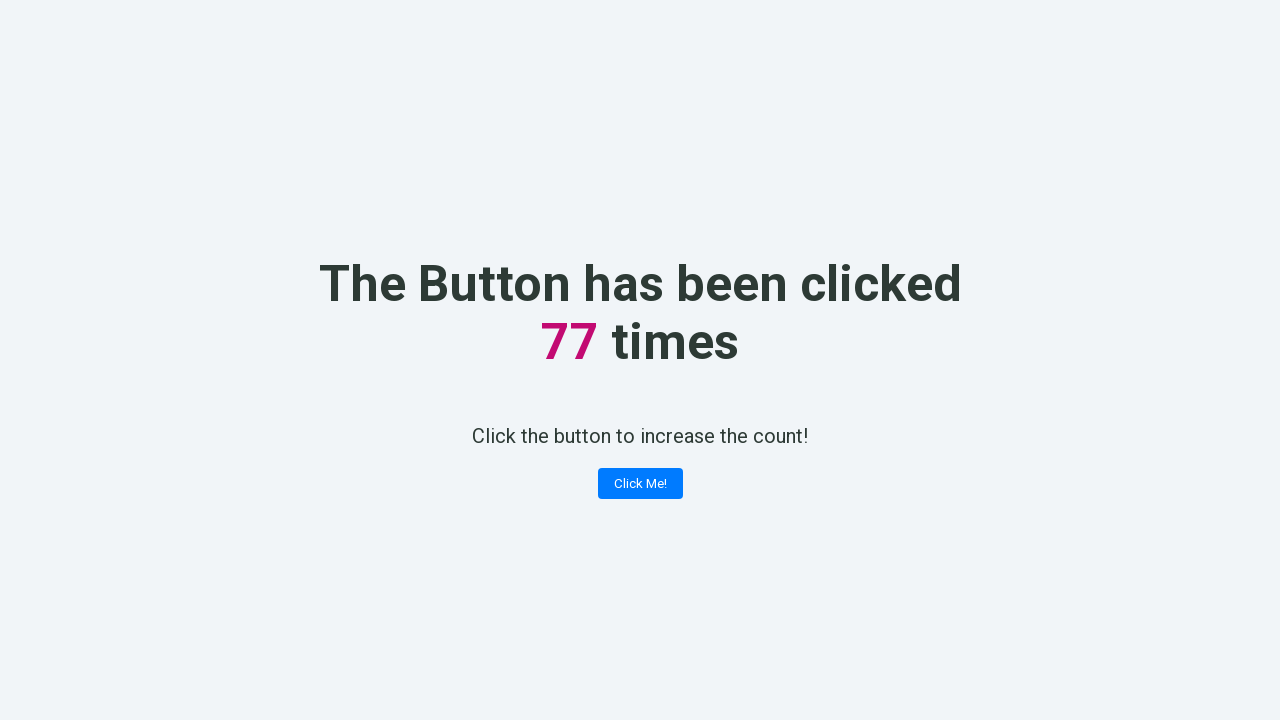

Retrieved counter text content after click #77
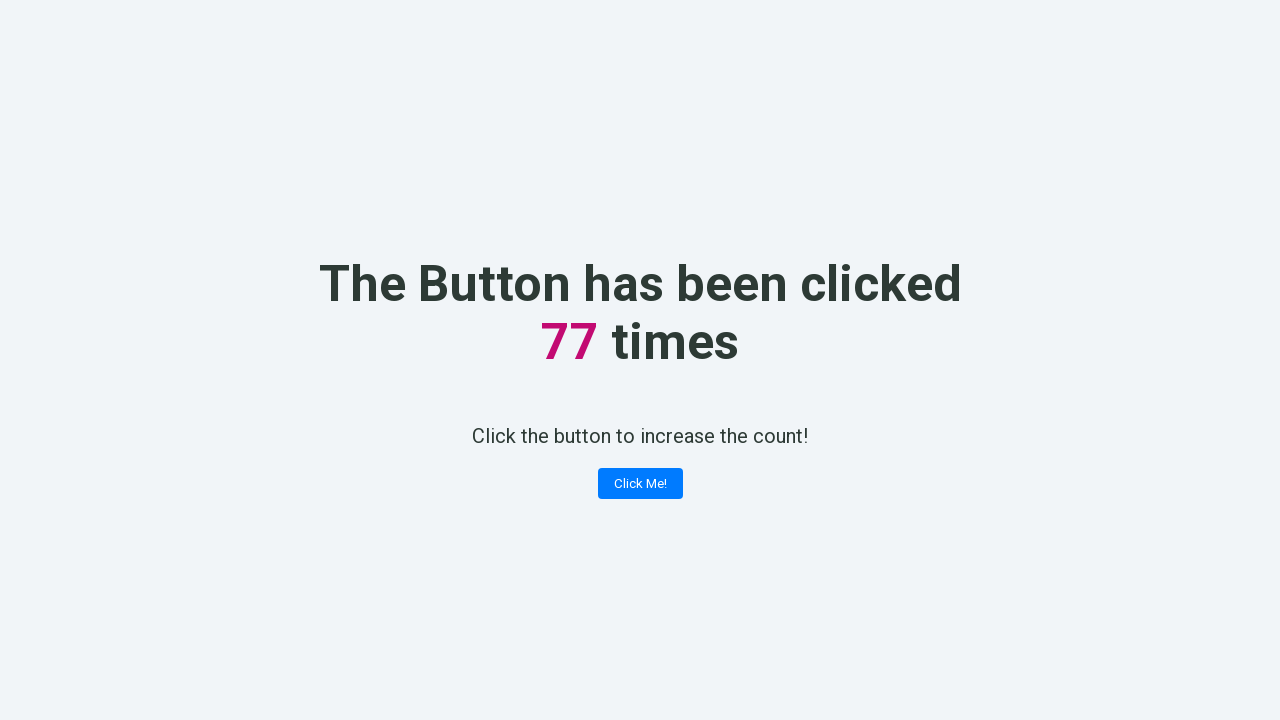

Clicked 'Click Me!' button (click #78) at (640, 484) on xpath=//button[contains(text(), 'Click Me!')]
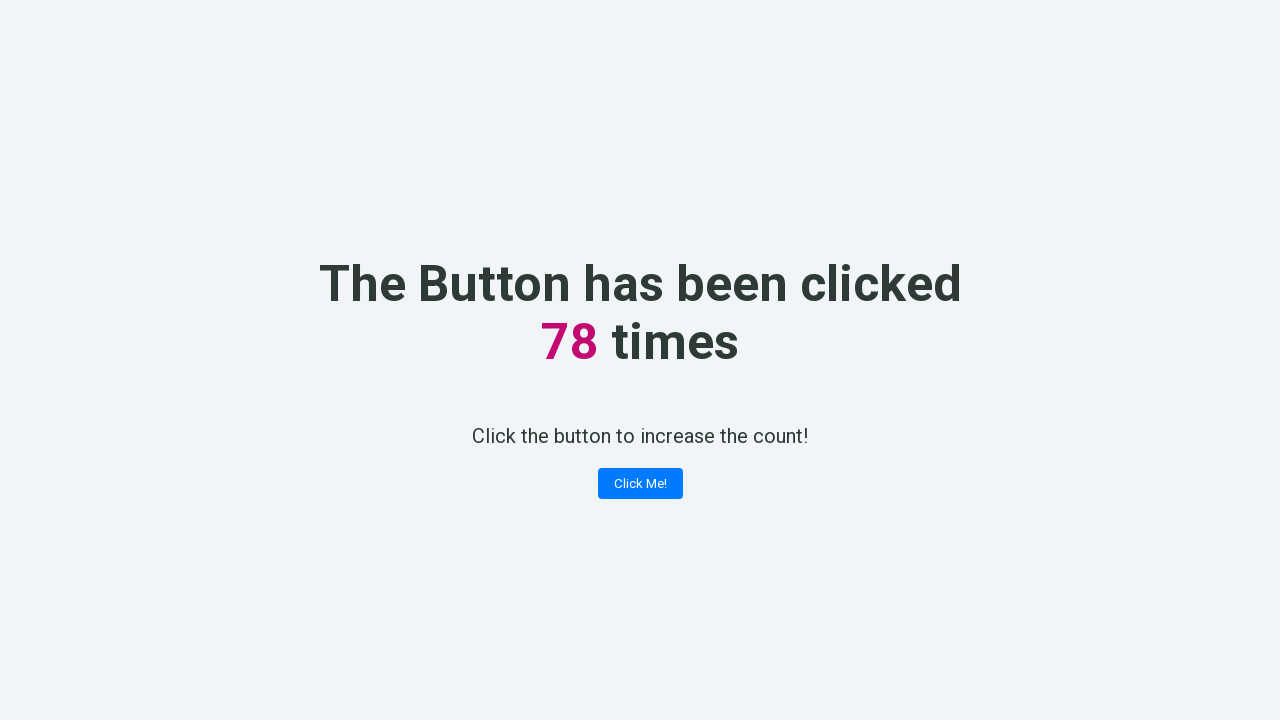

Retrieved counter text content after click #78
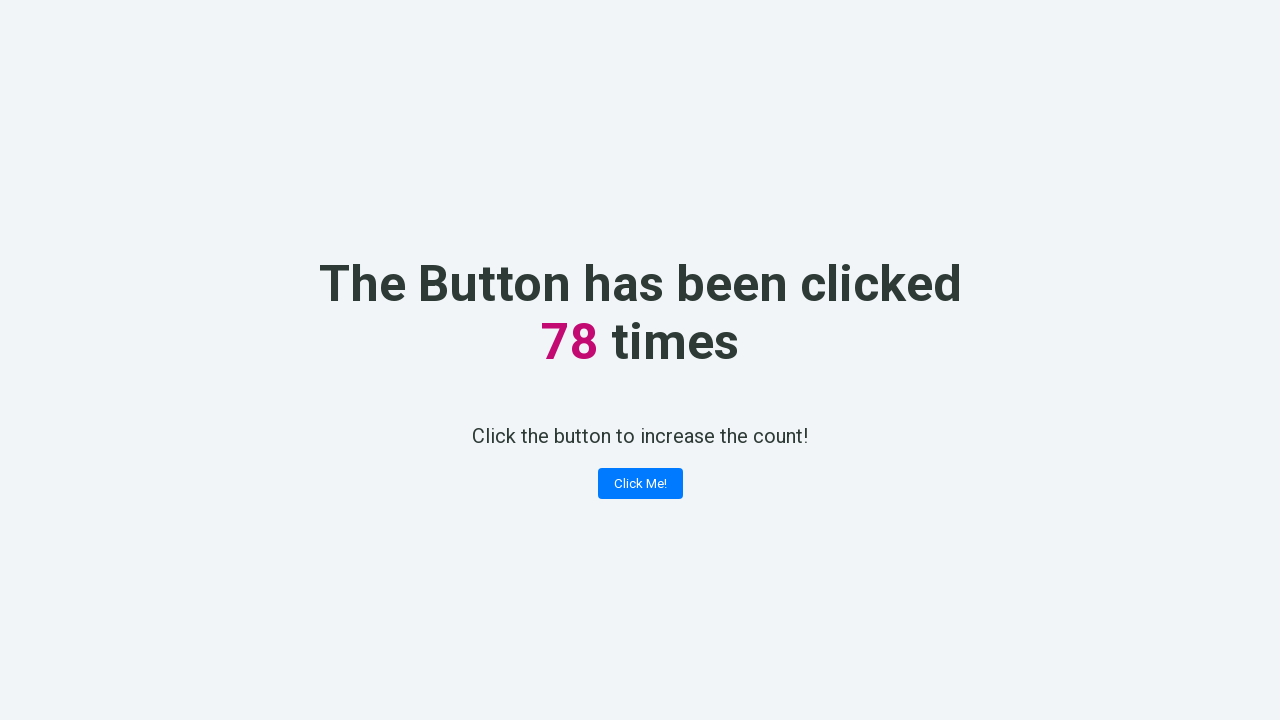

Clicked 'Click Me!' button (click #79) at (640, 484) on xpath=//button[contains(text(), 'Click Me!')]
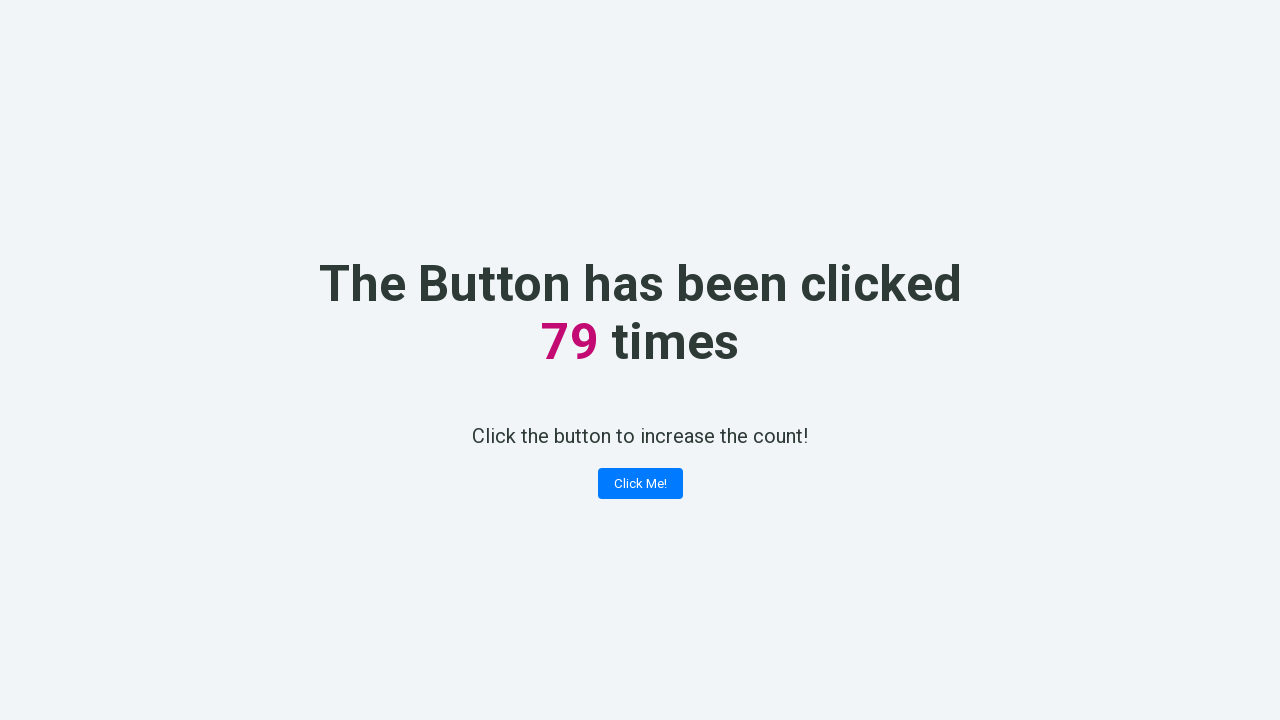

Retrieved counter text content after click #79
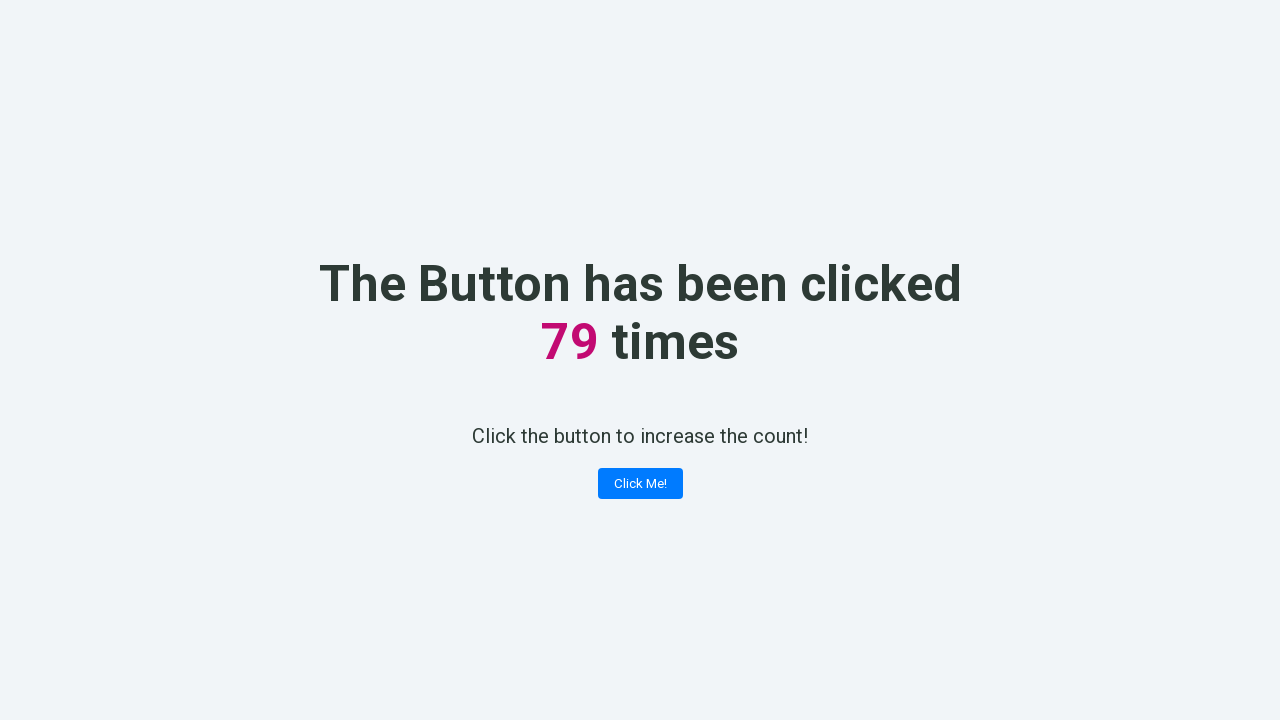

Clicked 'Click Me!' button (click #80) at (640, 484) on xpath=//button[contains(text(), 'Click Me!')]
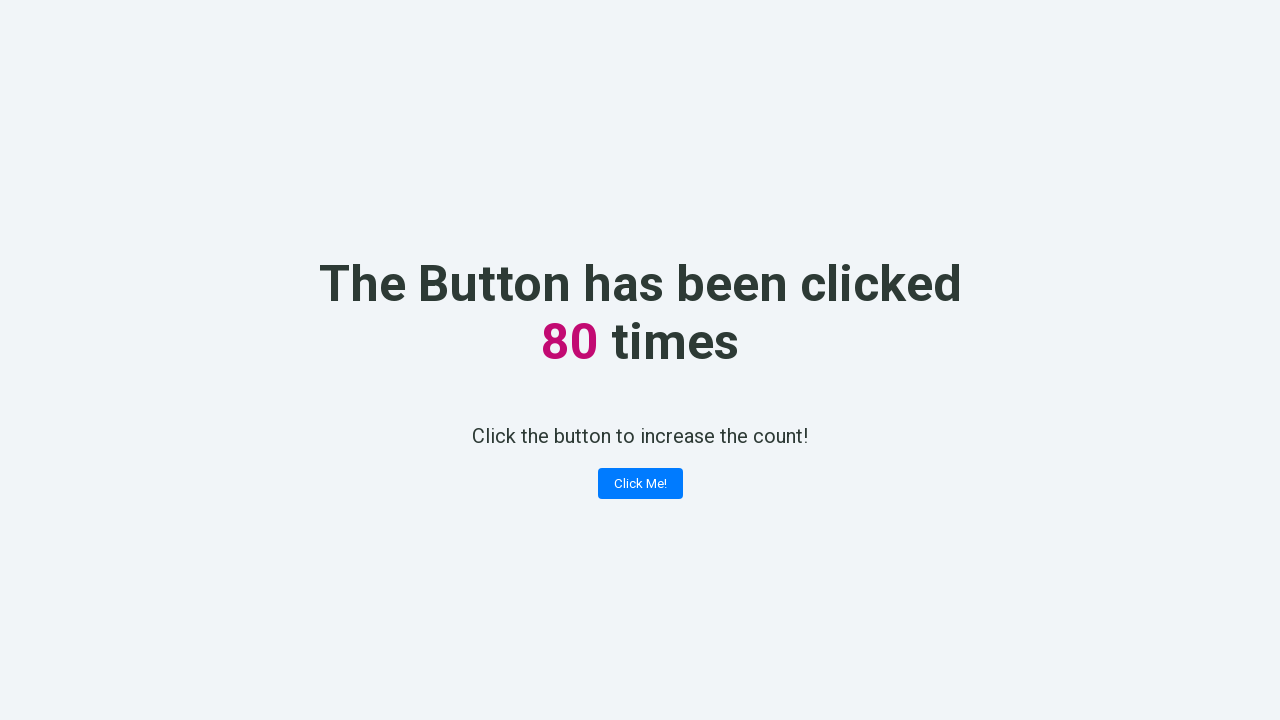

Retrieved counter text content after click #80
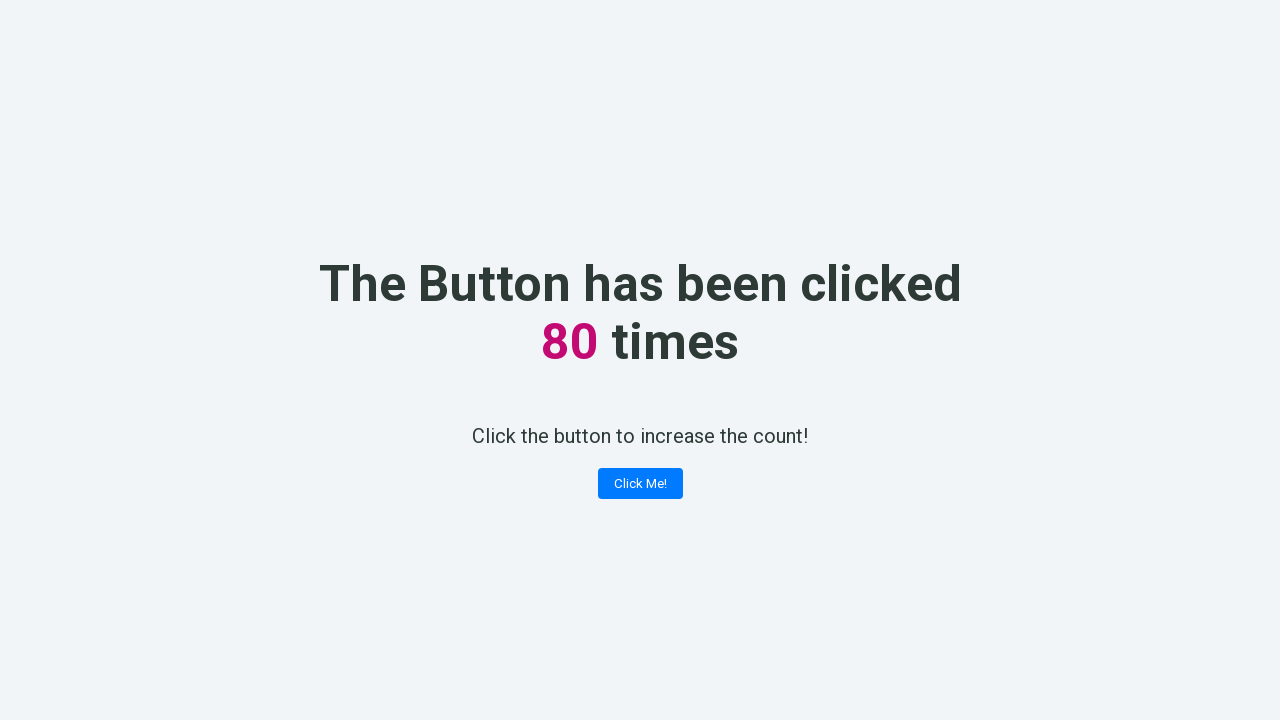

Clicked 'Click Me!' button (click #81) at (640, 484) on xpath=//button[contains(text(), 'Click Me!')]
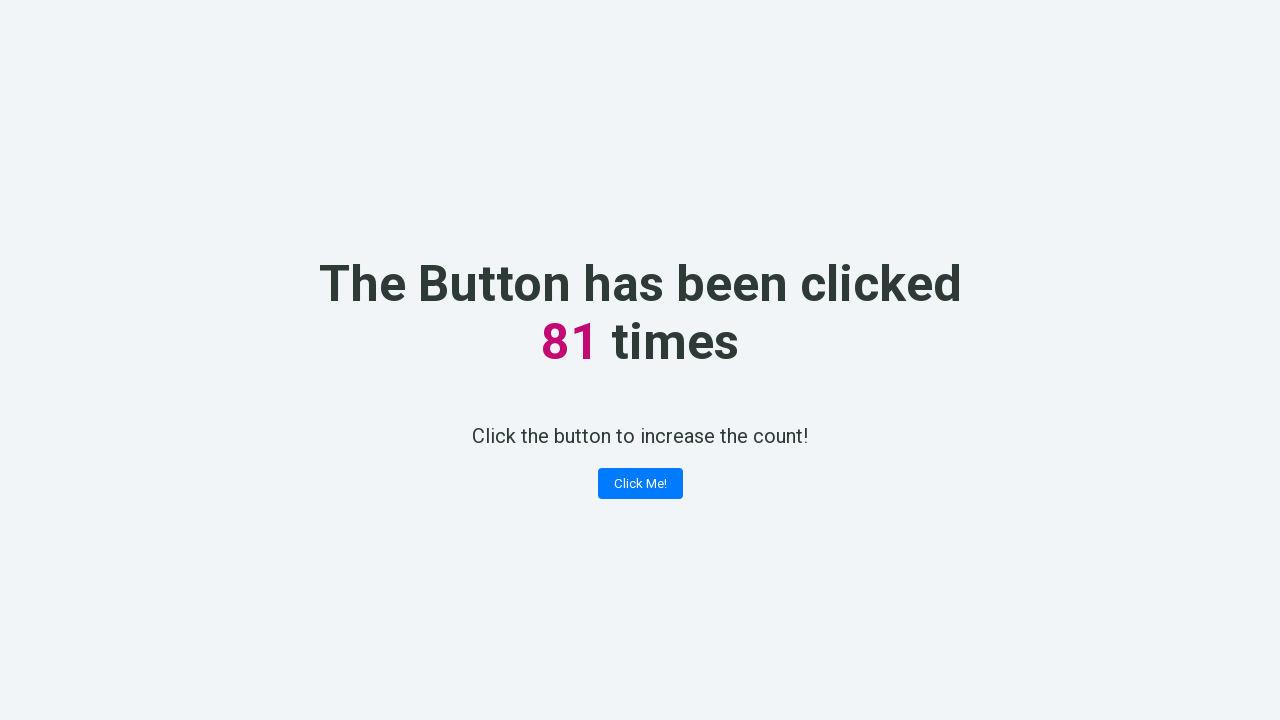

Retrieved counter text content after click #81
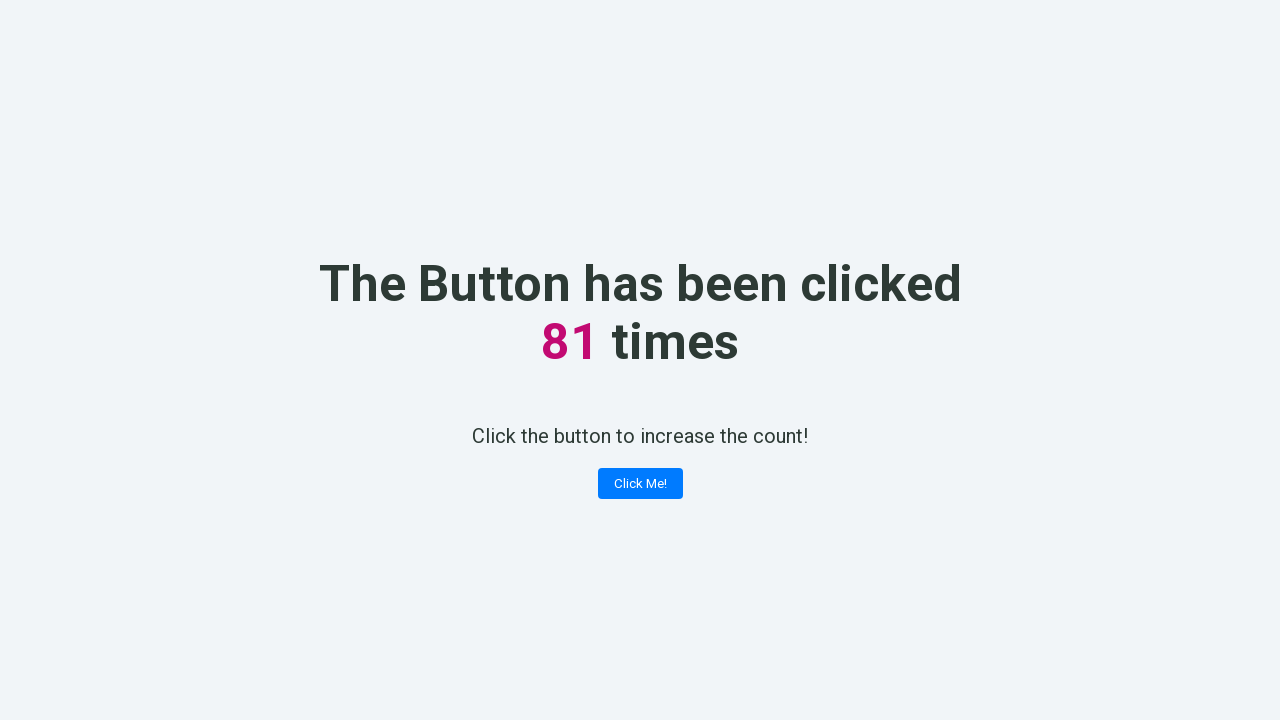

Clicked 'Click Me!' button (click #82) at (640, 484) on xpath=//button[contains(text(), 'Click Me!')]
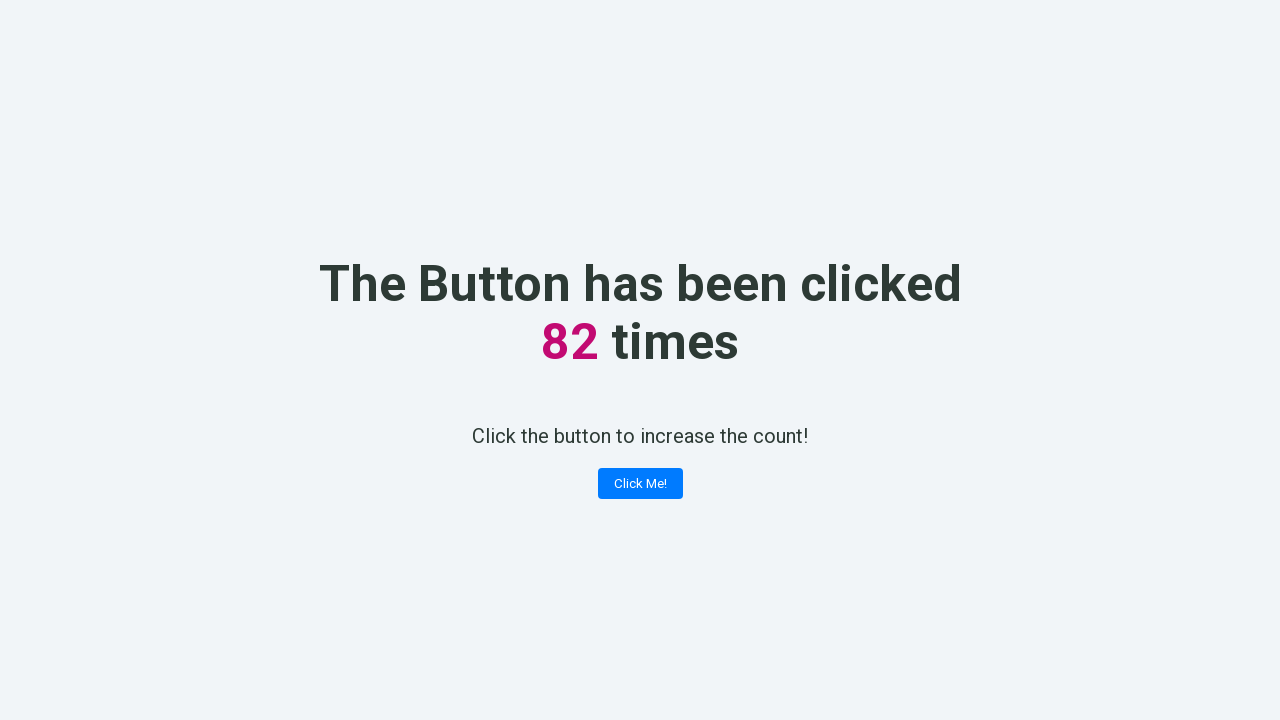

Retrieved counter text content after click #82
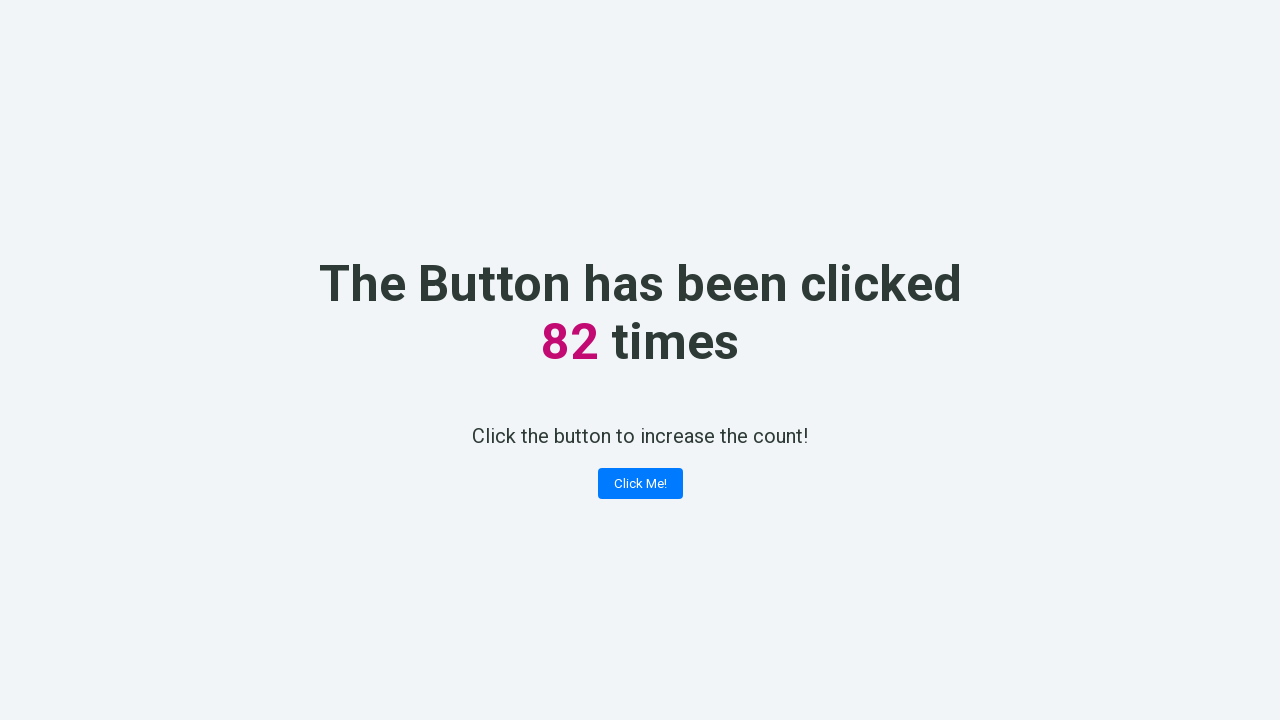

Clicked 'Click Me!' button (click #83) at (640, 484) on xpath=//button[contains(text(), 'Click Me!')]
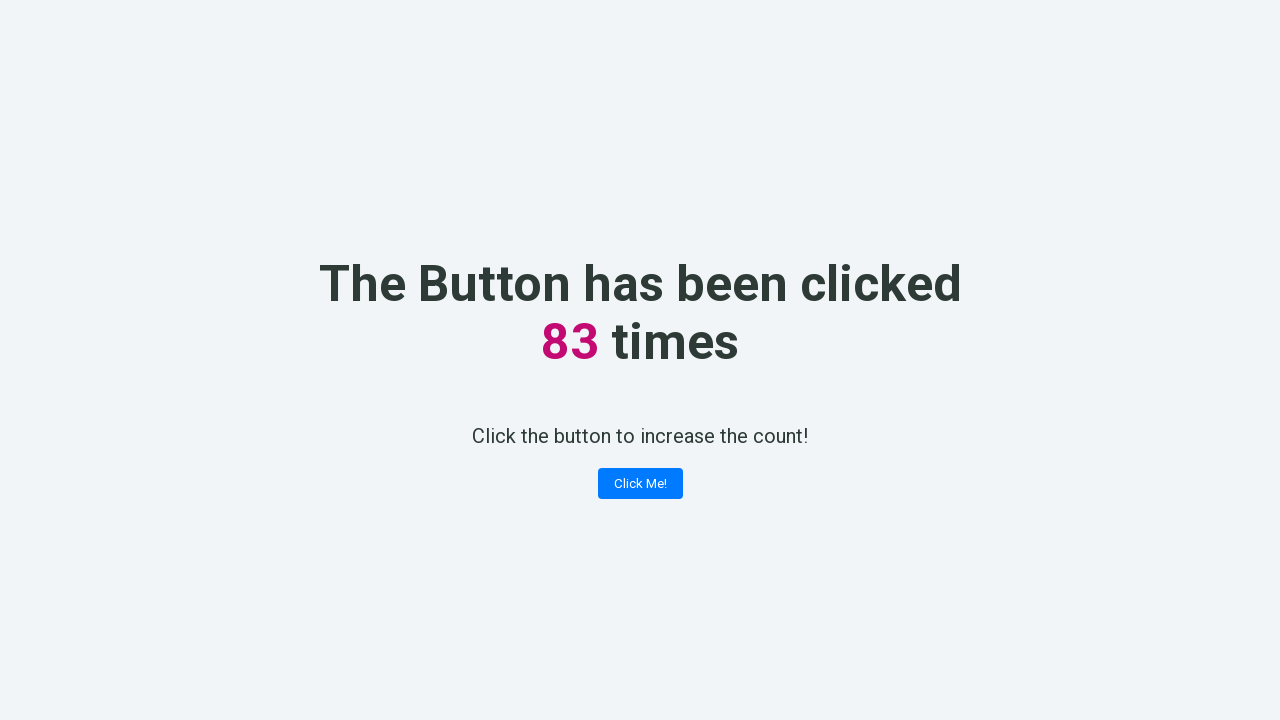

Retrieved counter text content after click #83
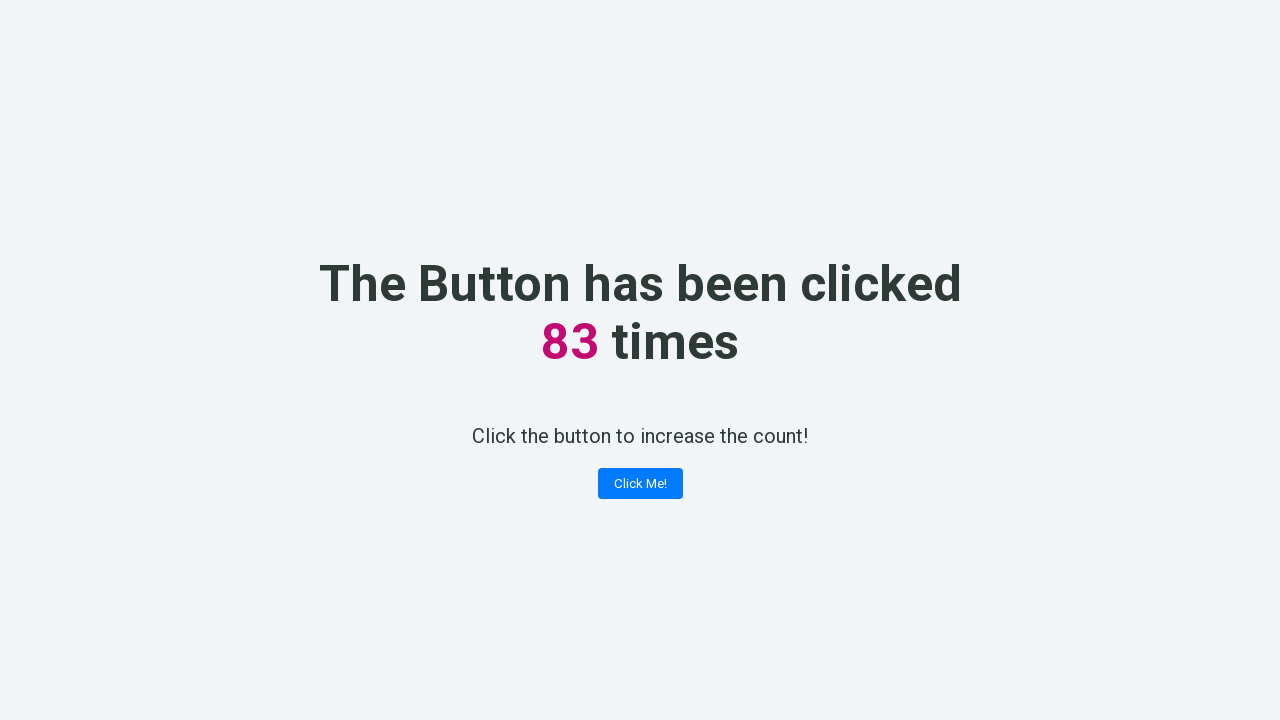

Clicked 'Click Me!' button (click #84) at (640, 484) on xpath=//button[contains(text(), 'Click Me!')]
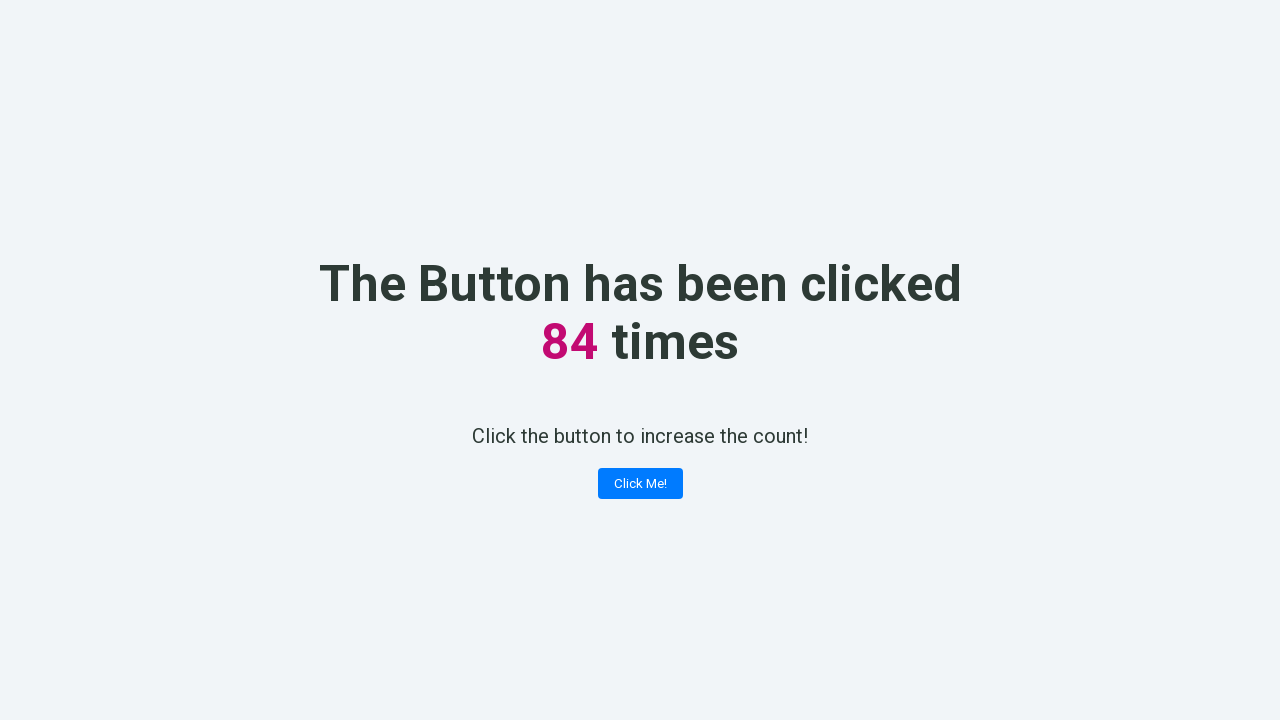

Retrieved counter text content after click #84
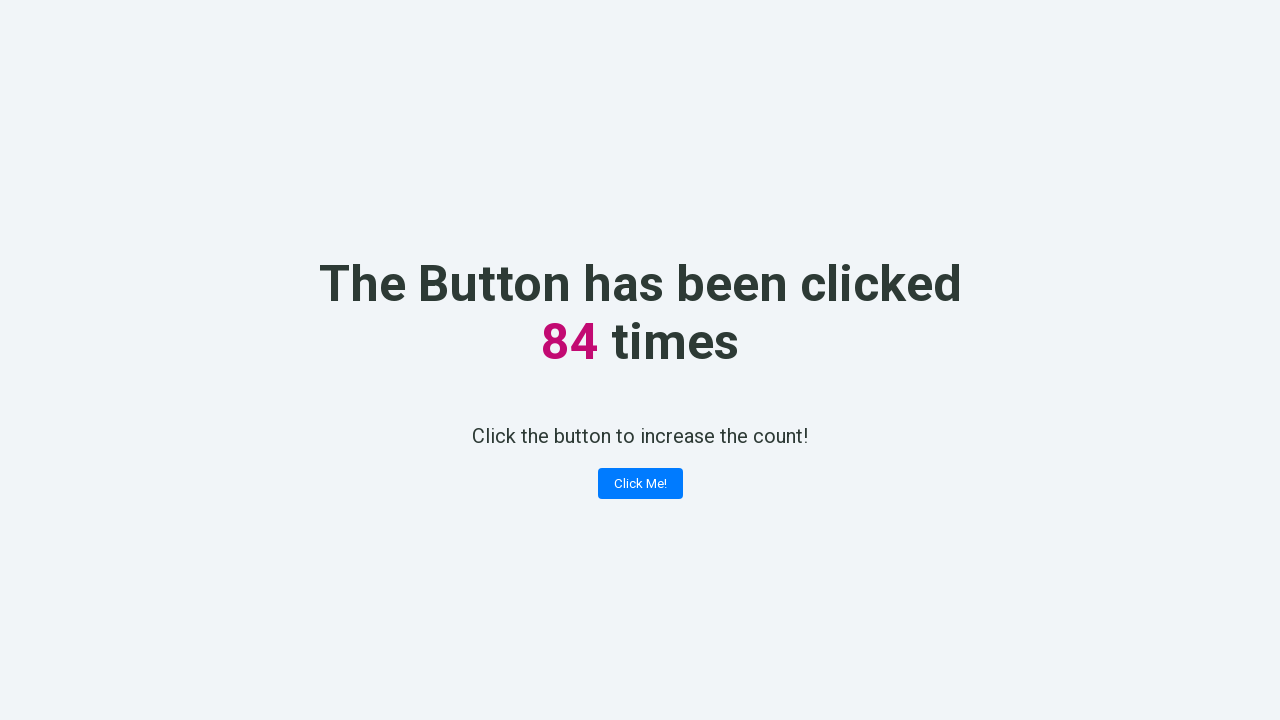

Clicked 'Click Me!' button (click #85) at (640, 484) on xpath=//button[contains(text(), 'Click Me!')]
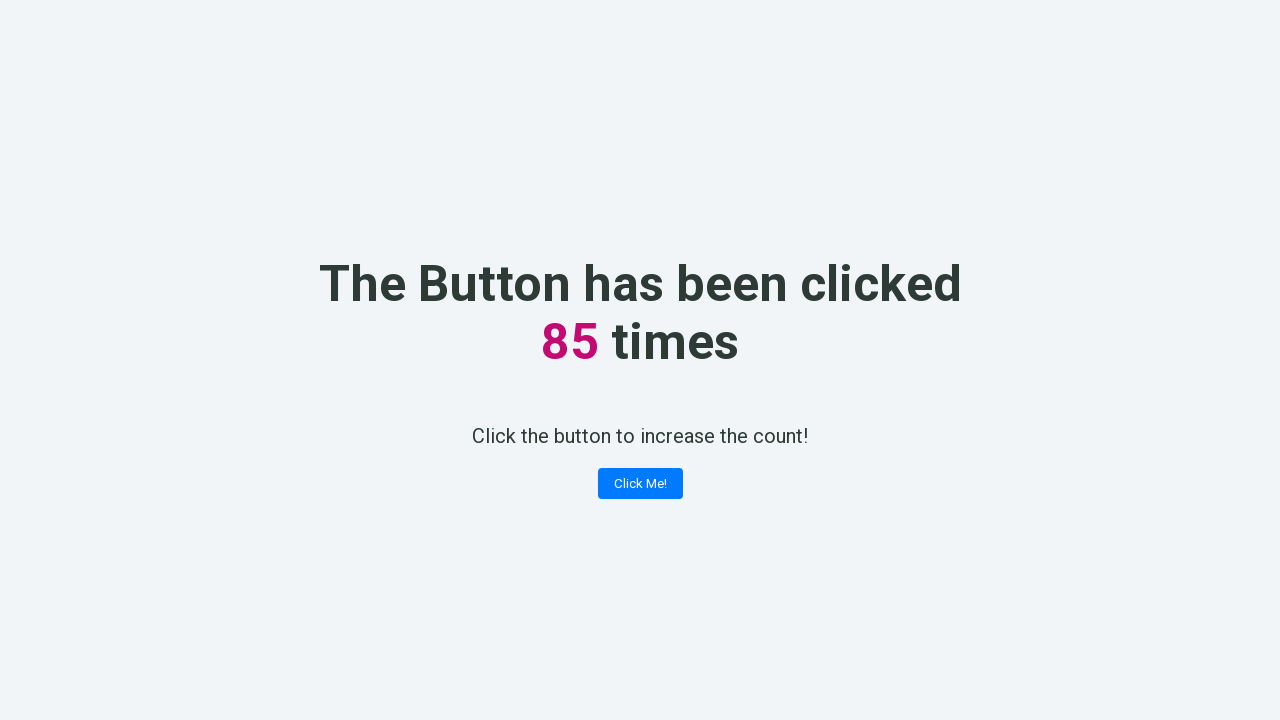

Retrieved counter text content after click #85
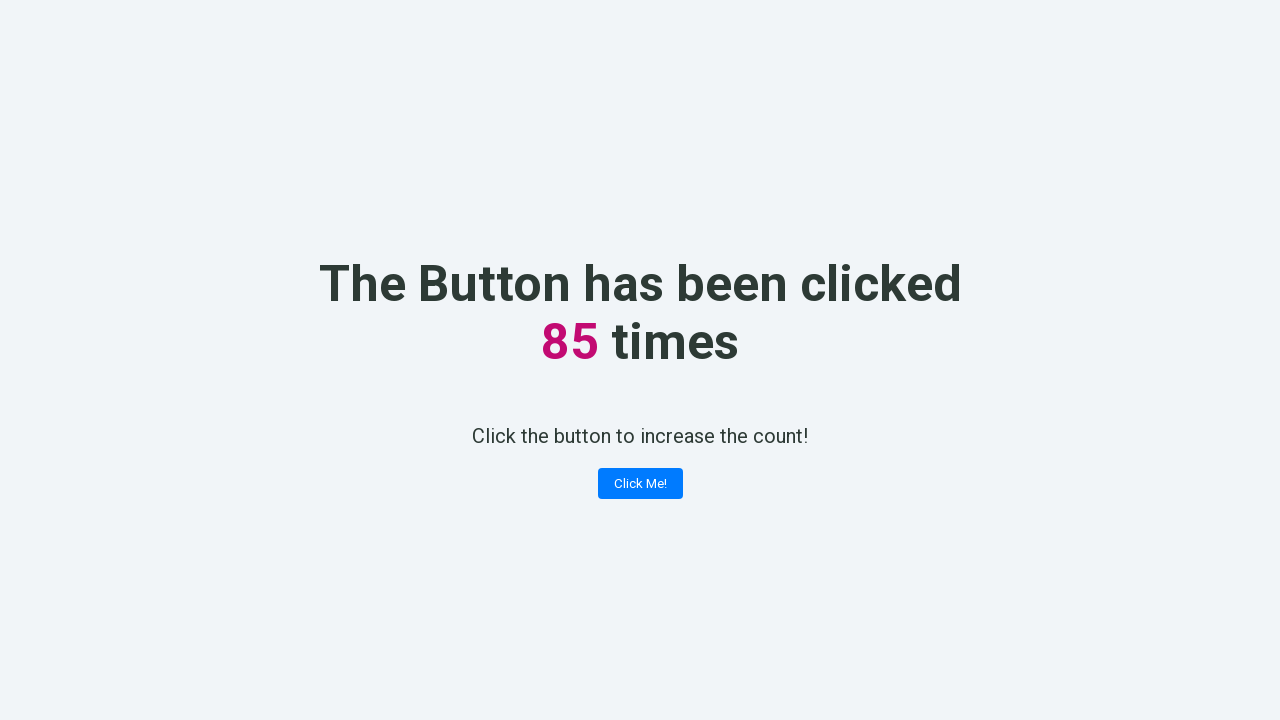

Clicked 'Click Me!' button (click #86) at (640, 484) on xpath=//button[contains(text(), 'Click Me!')]
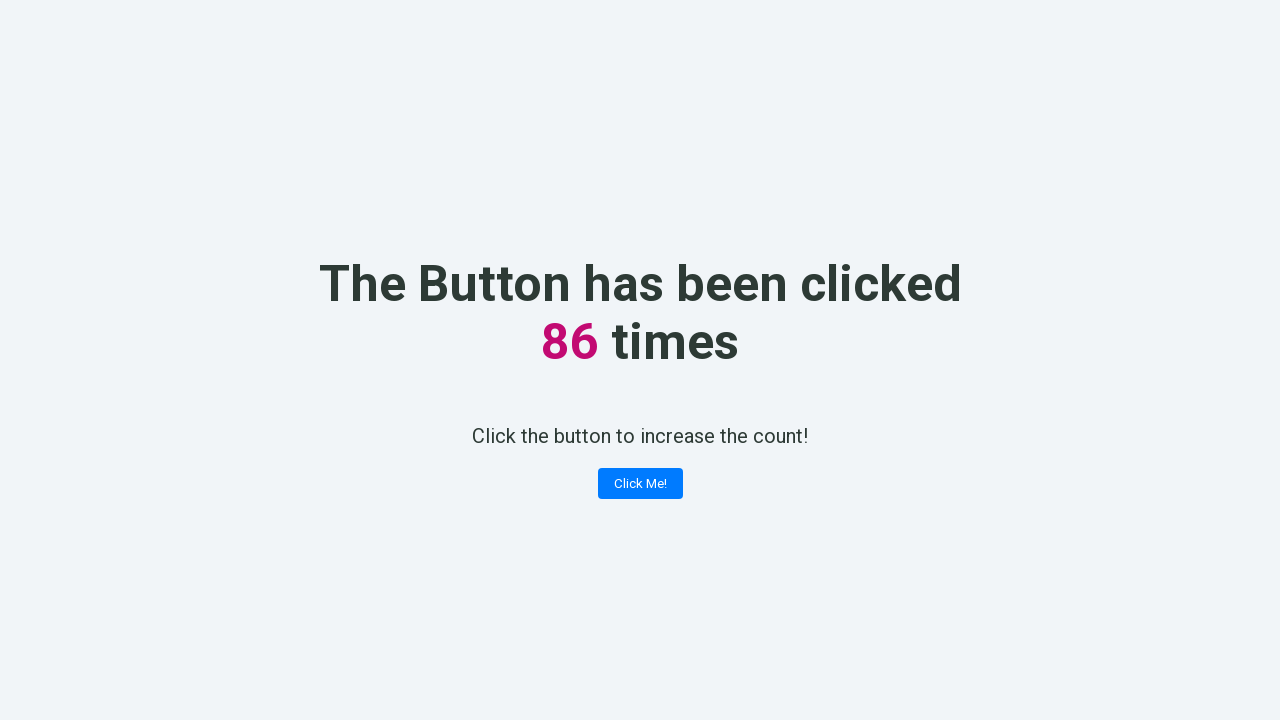

Retrieved counter text content after click #86
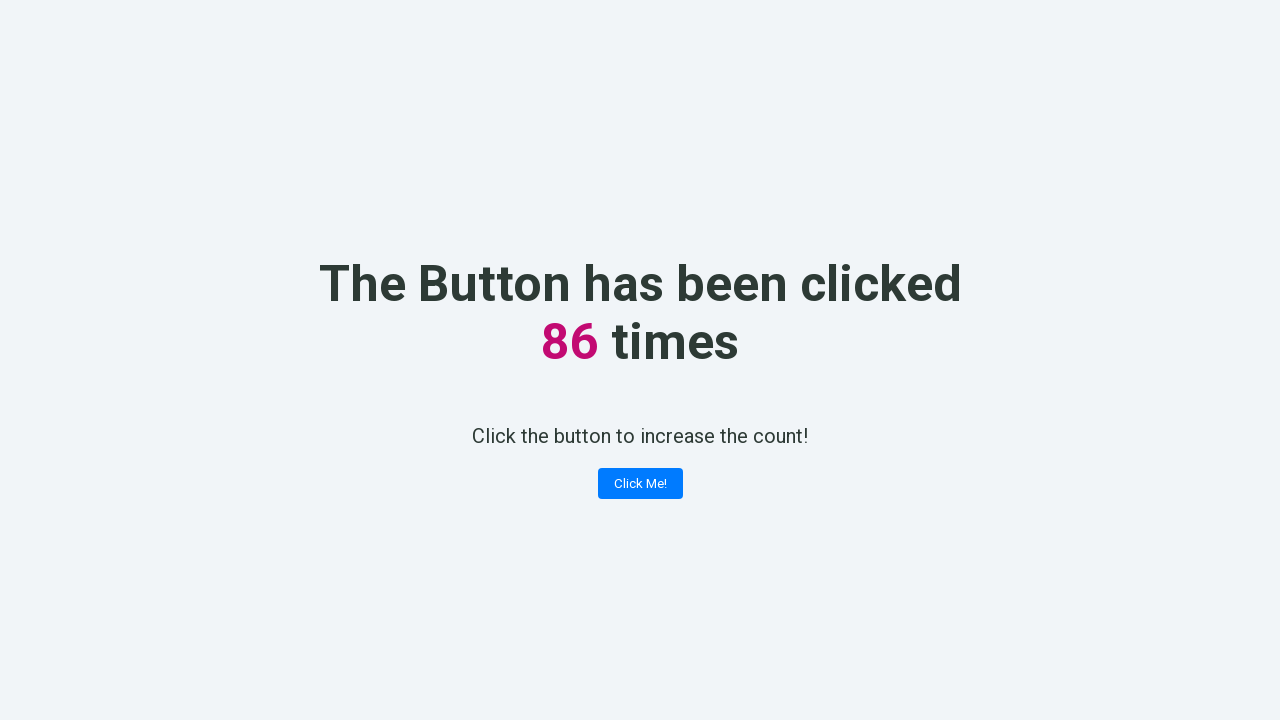

Clicked 'Click Me!' button (click #87) at (640, 484) on xpath=//button[contains(text(), 'Click Me!')]
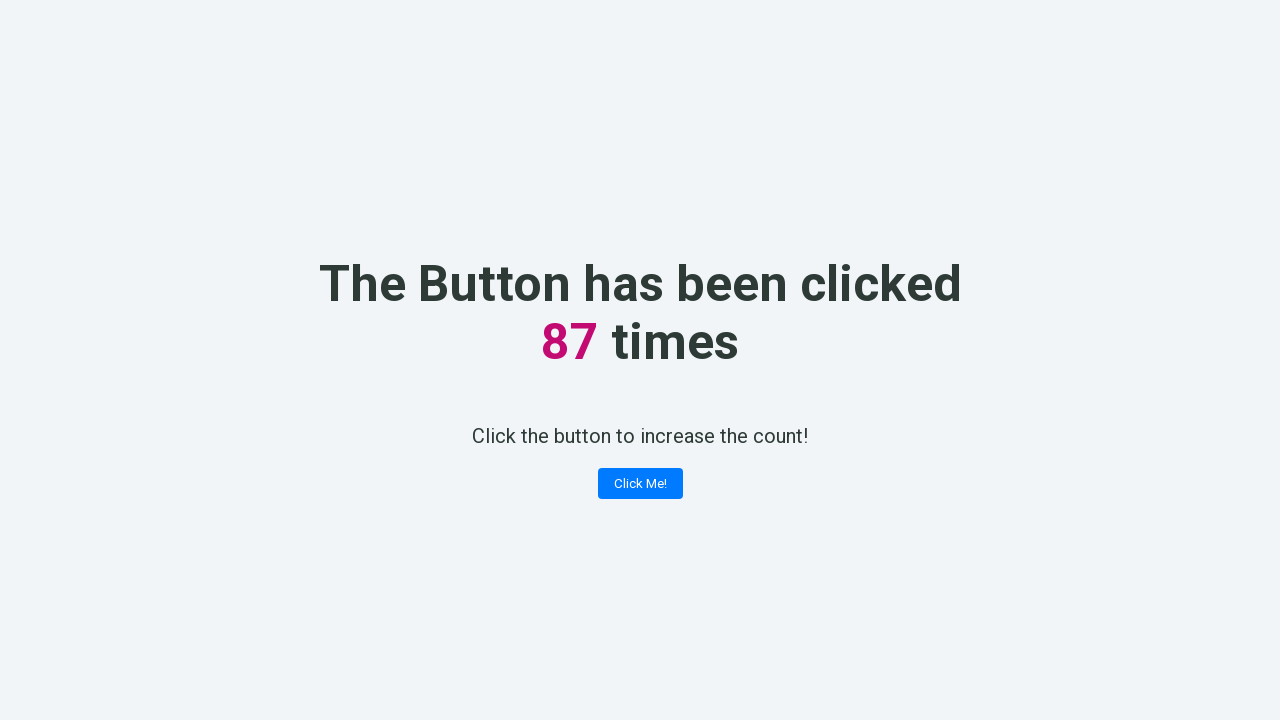

Retrieved counter text content after click #87
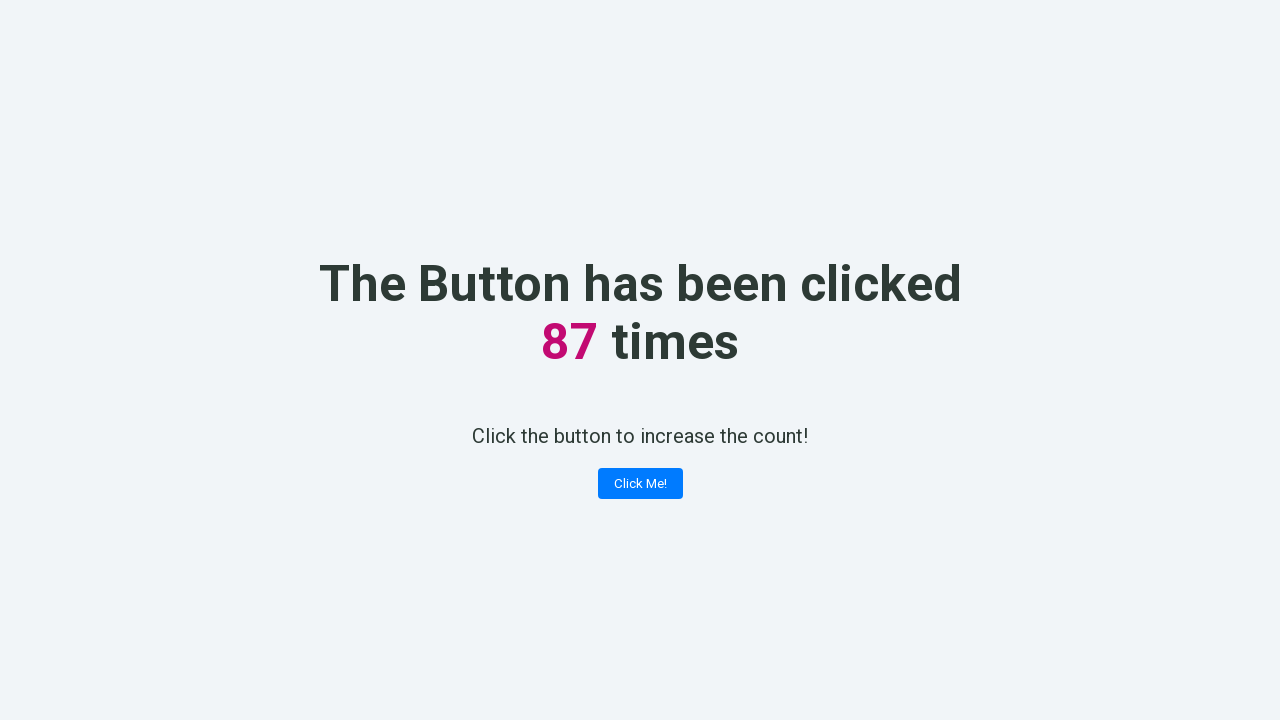

Clicked 'Click Me!' button (click #88) at (640, 484) on xpath=//button[contains(text(), 'Click Me!')]
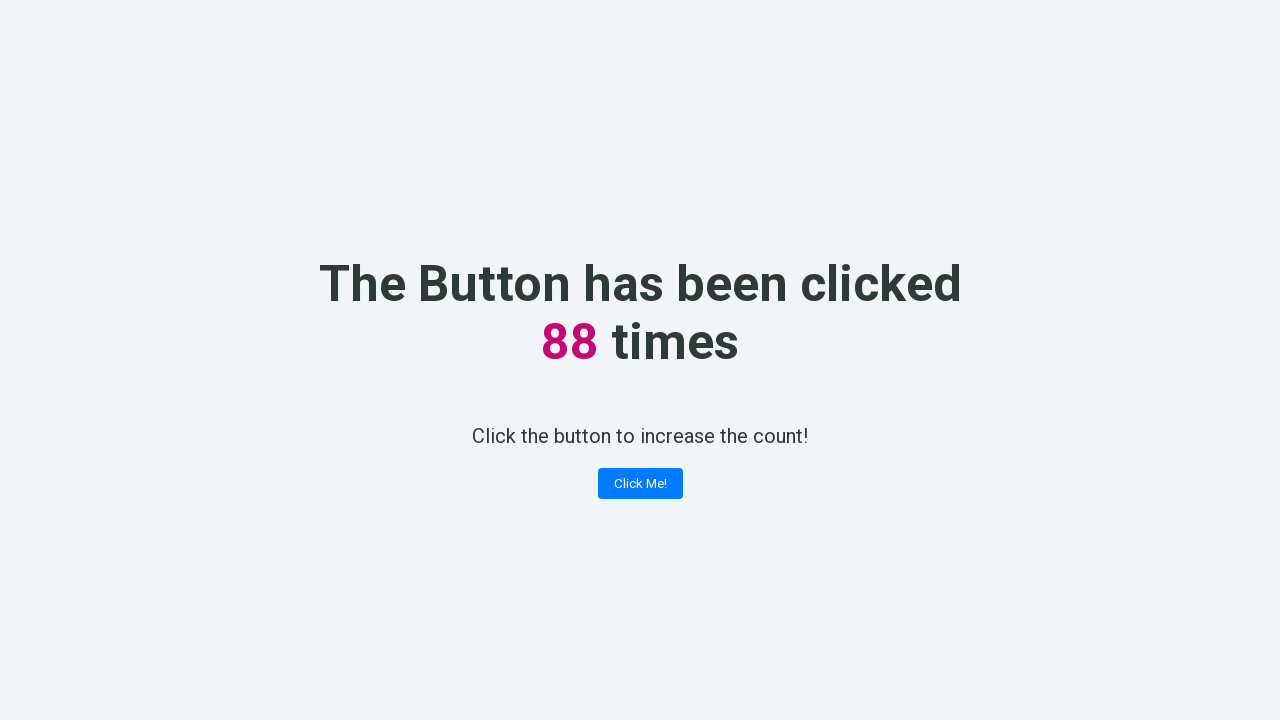

Retrieved counter text content after click #88
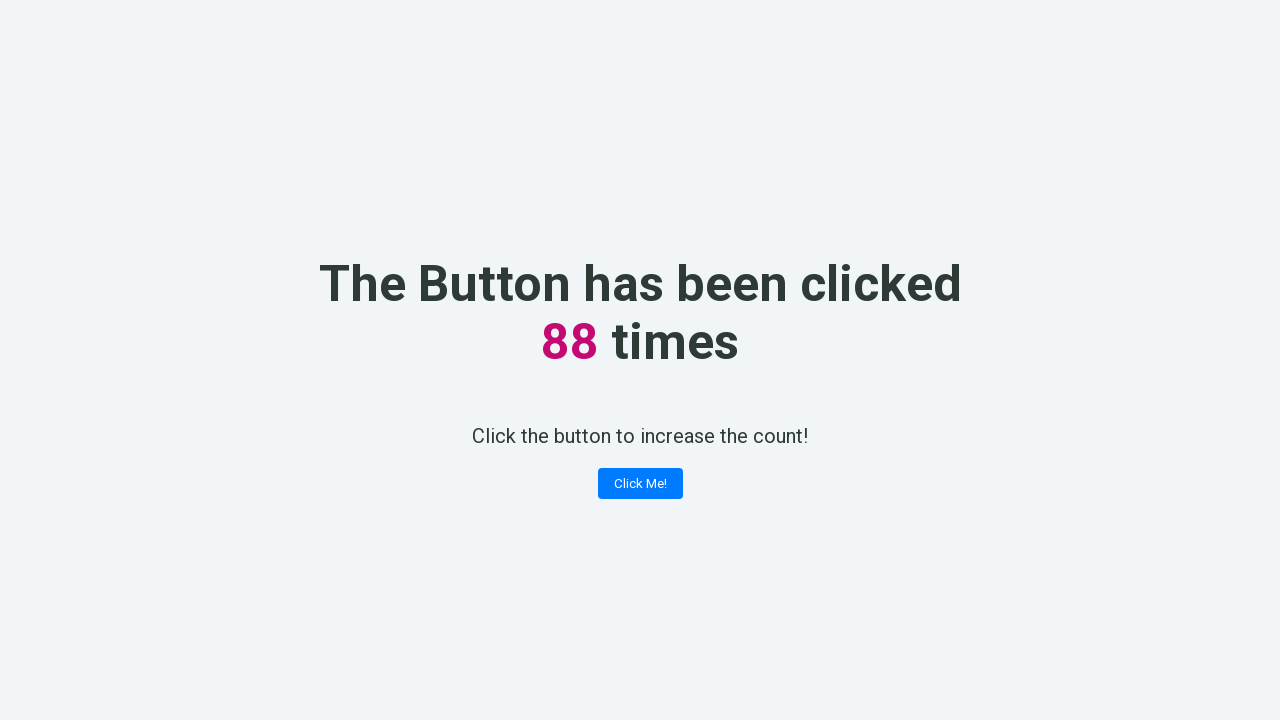

Clicked 'Click Me!' button (click #89) at (640, 484) on xpath=//button[contains(text(), 'Click Me!')]
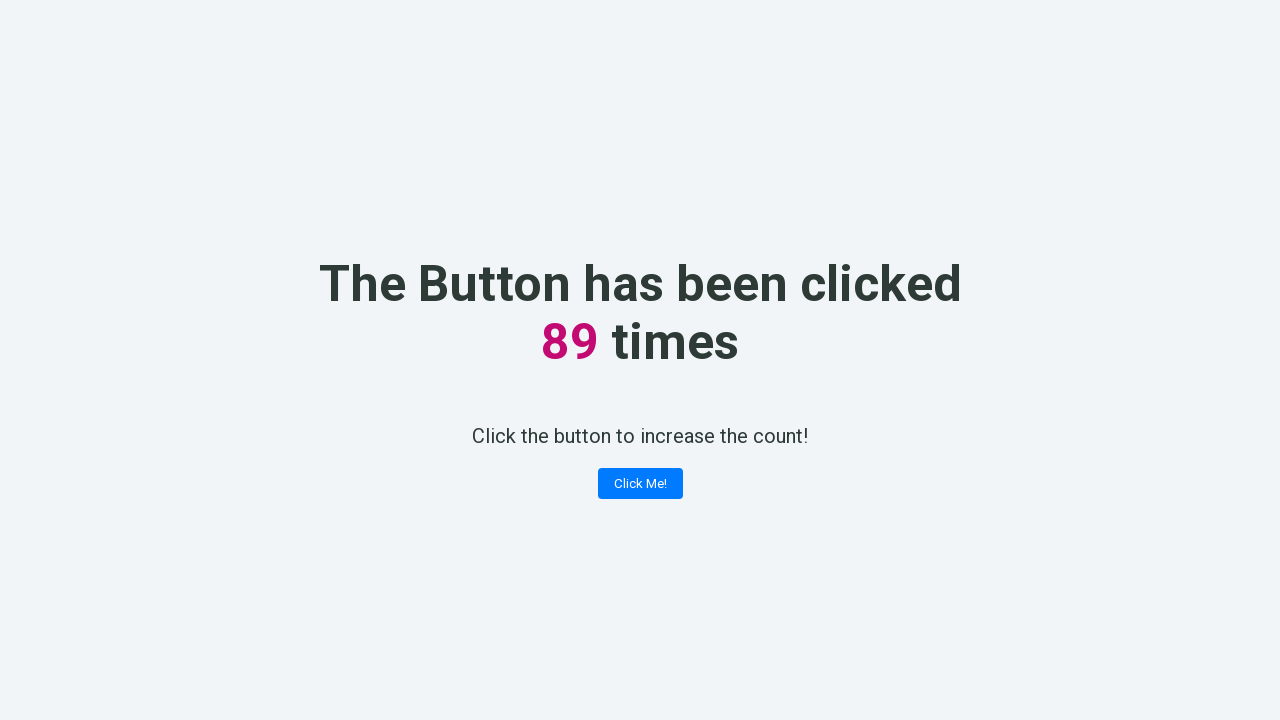

Retrieved counter text content after click #89
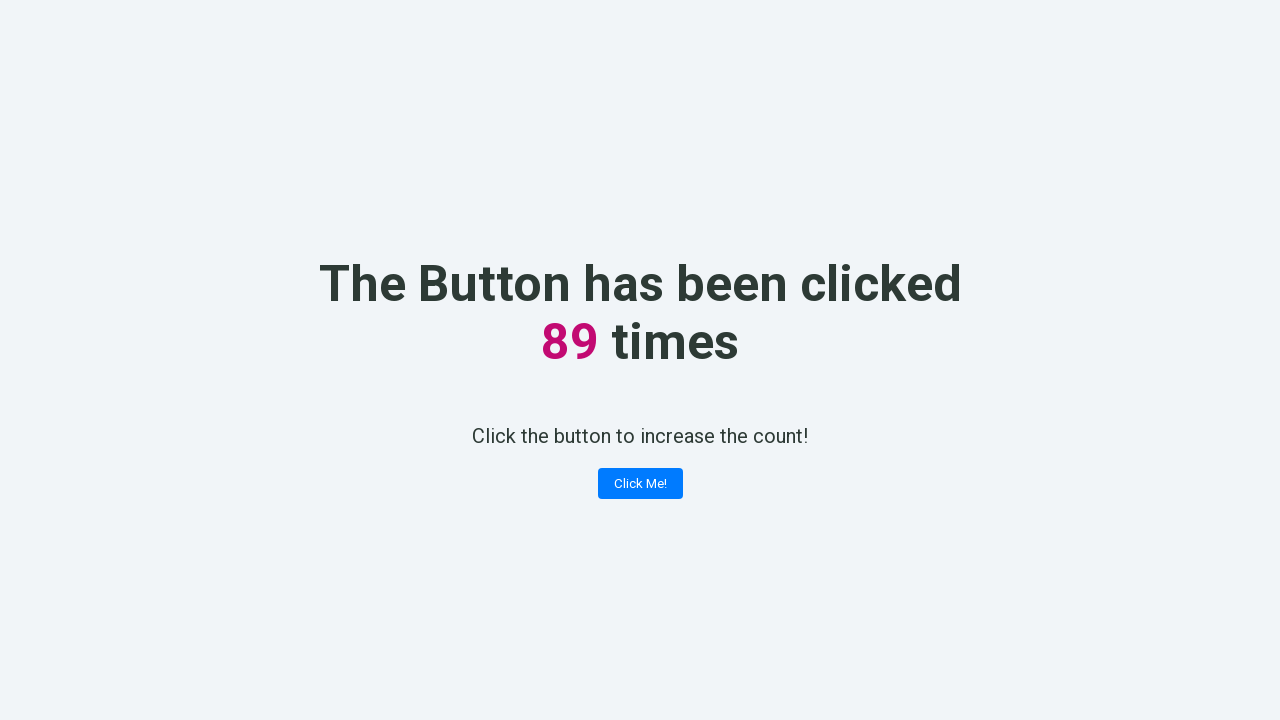

Clicked 'Click Me!' button (click #90) at (640, 484) on xpath=//button[contains(text(), 'Click Me!')]
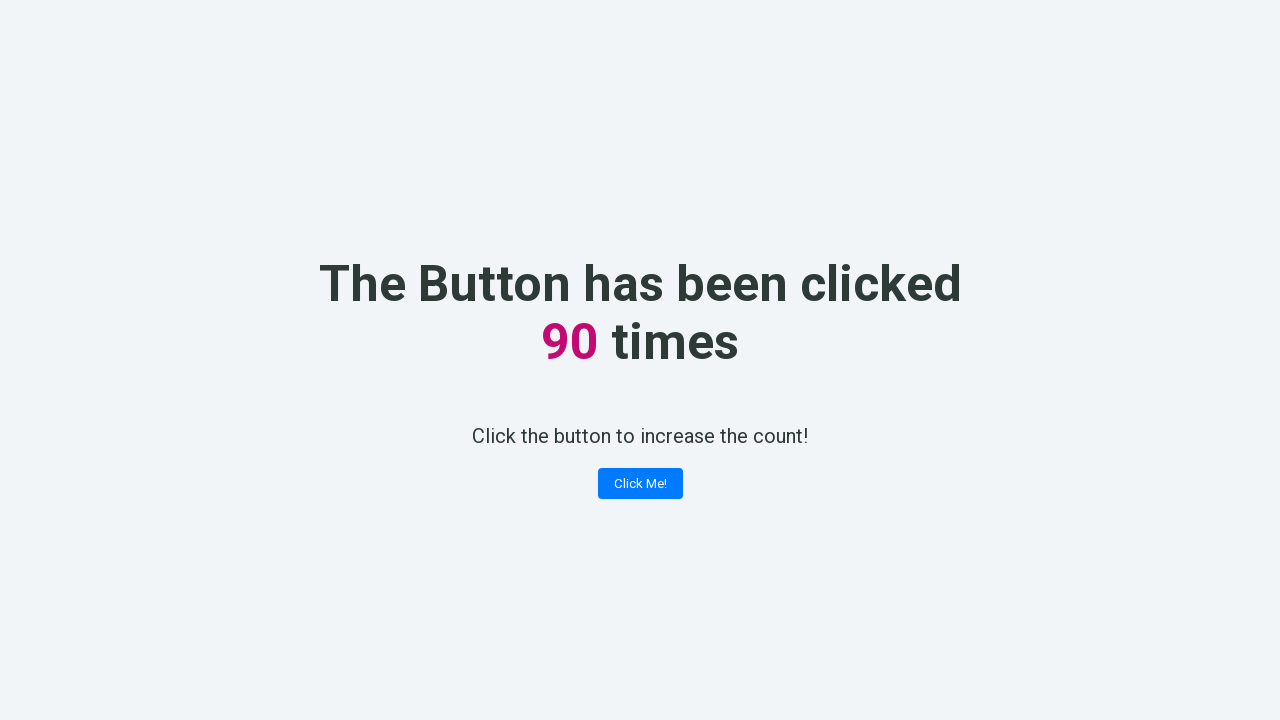

Retrieved counter text content after click #90
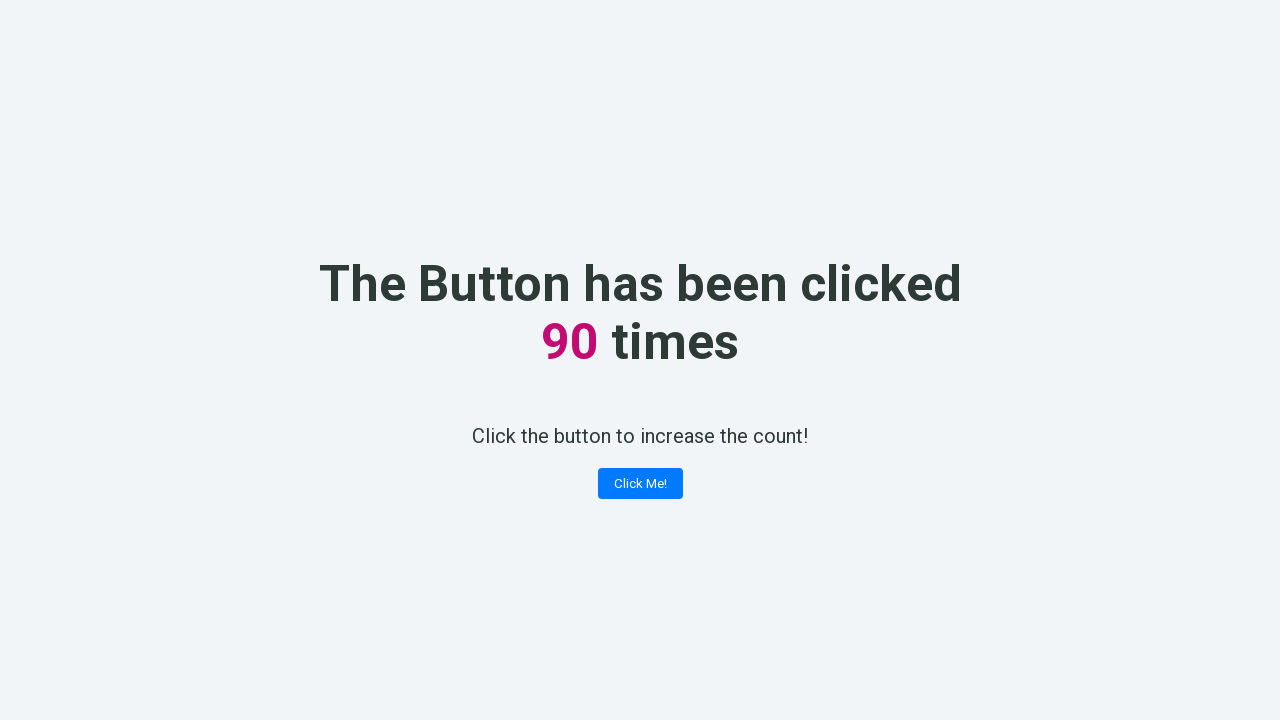

Clicked 'Click Me!' button (click #91) at (640, 484) on xpath=//button[contains(text(), 'Click Me!')]
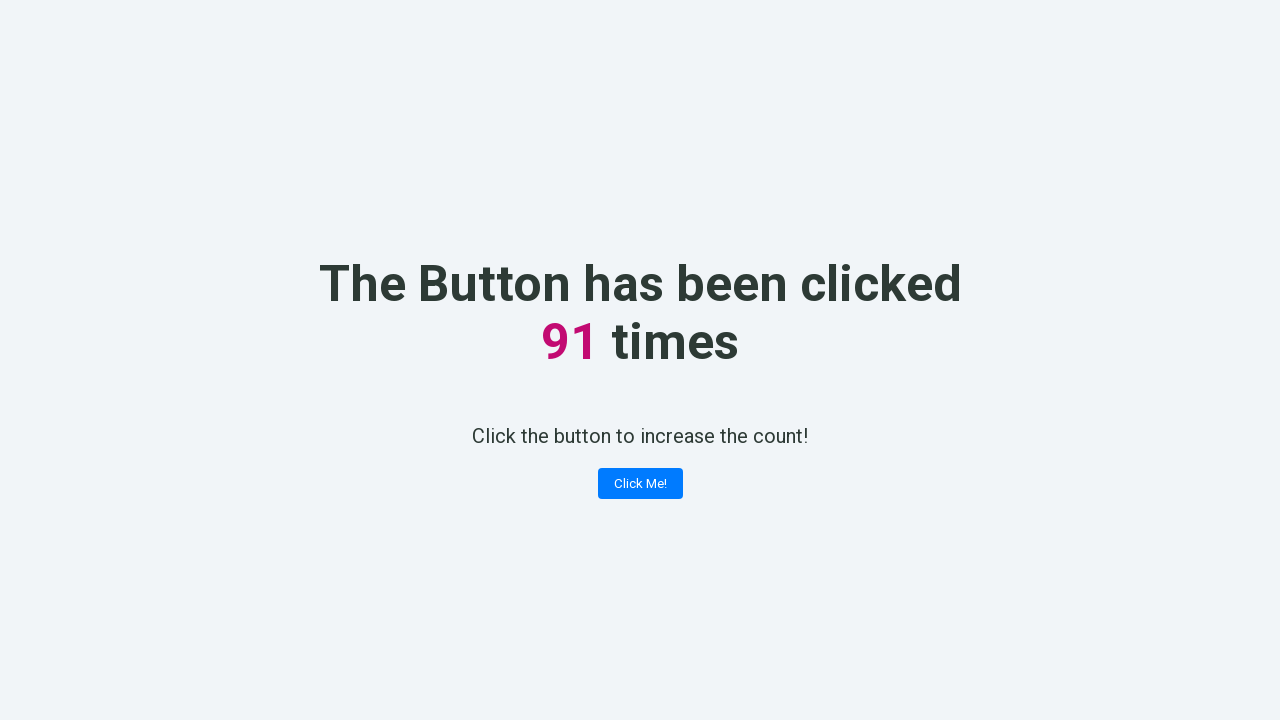

Retrieved counter text content after click #91
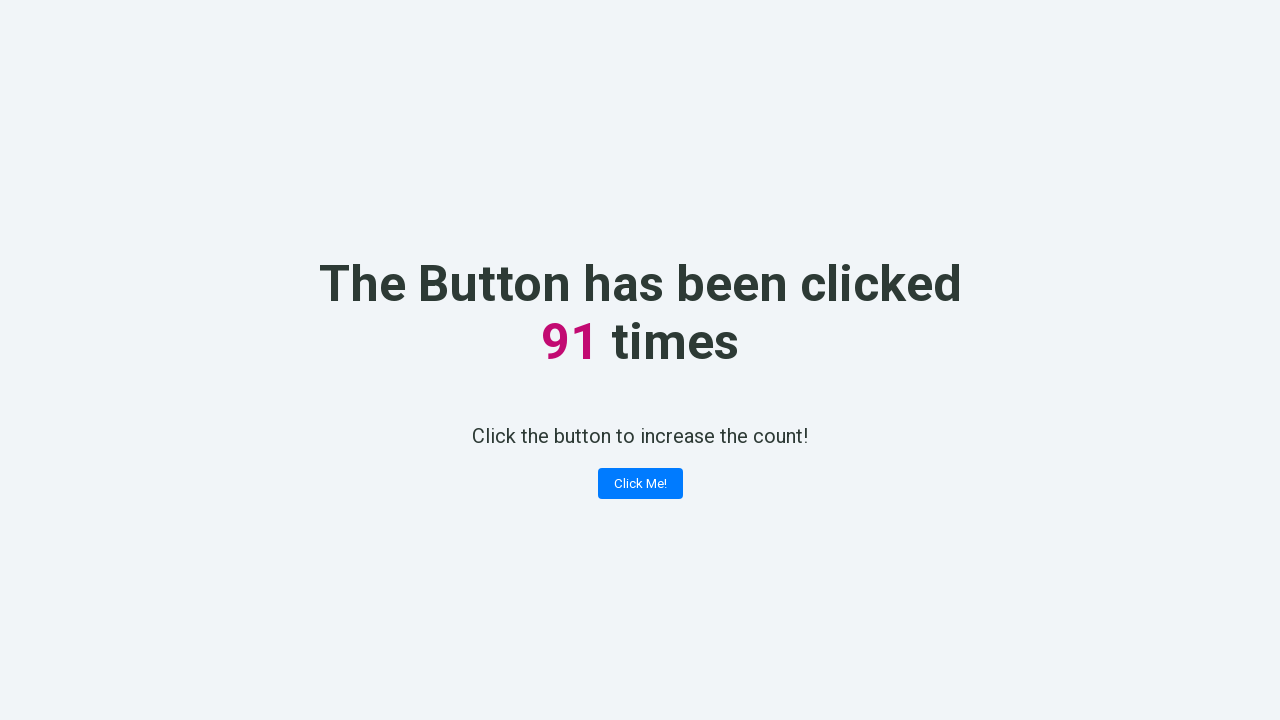

Clicked 'Click Me!' button (click #92) at (640, 484) on xpath=//button[contains(text(), 'Click Me!')]
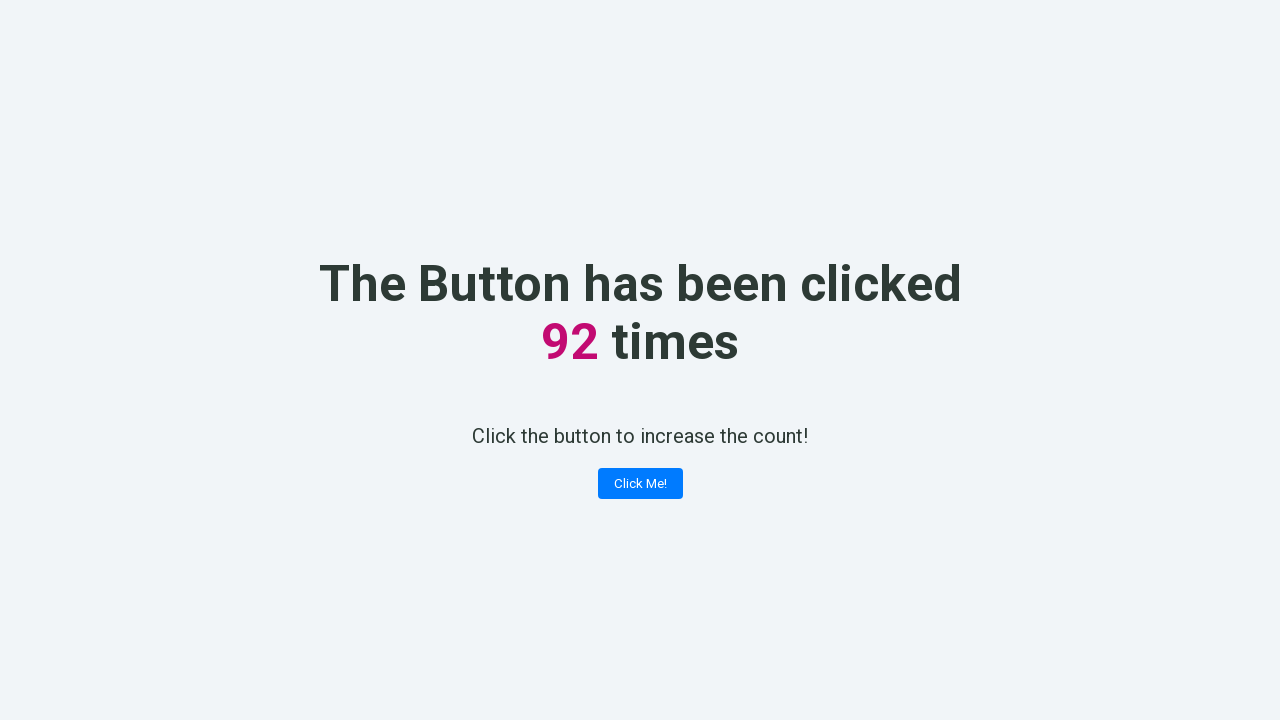

Retrieved counter text content after click #92
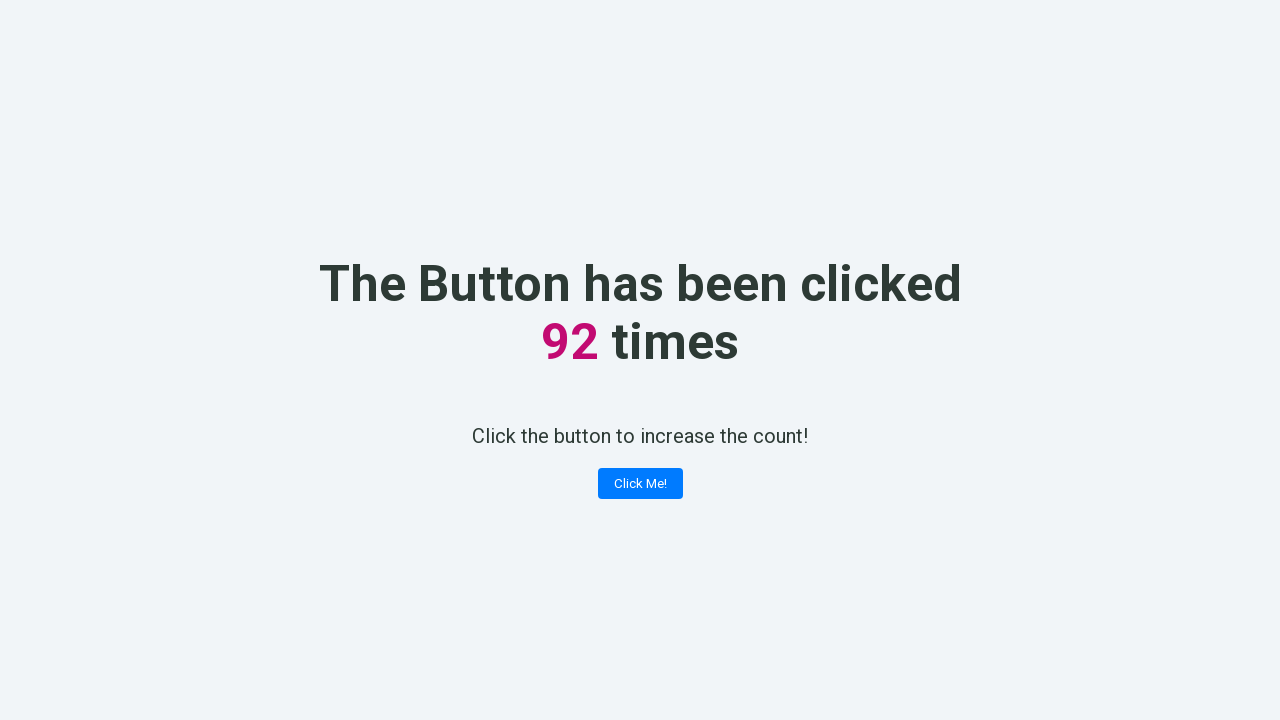

Clicked 'Click Me!' button (click #93) at (640, 484) on xpath=//button[contains(text(), 'Click Me!')]
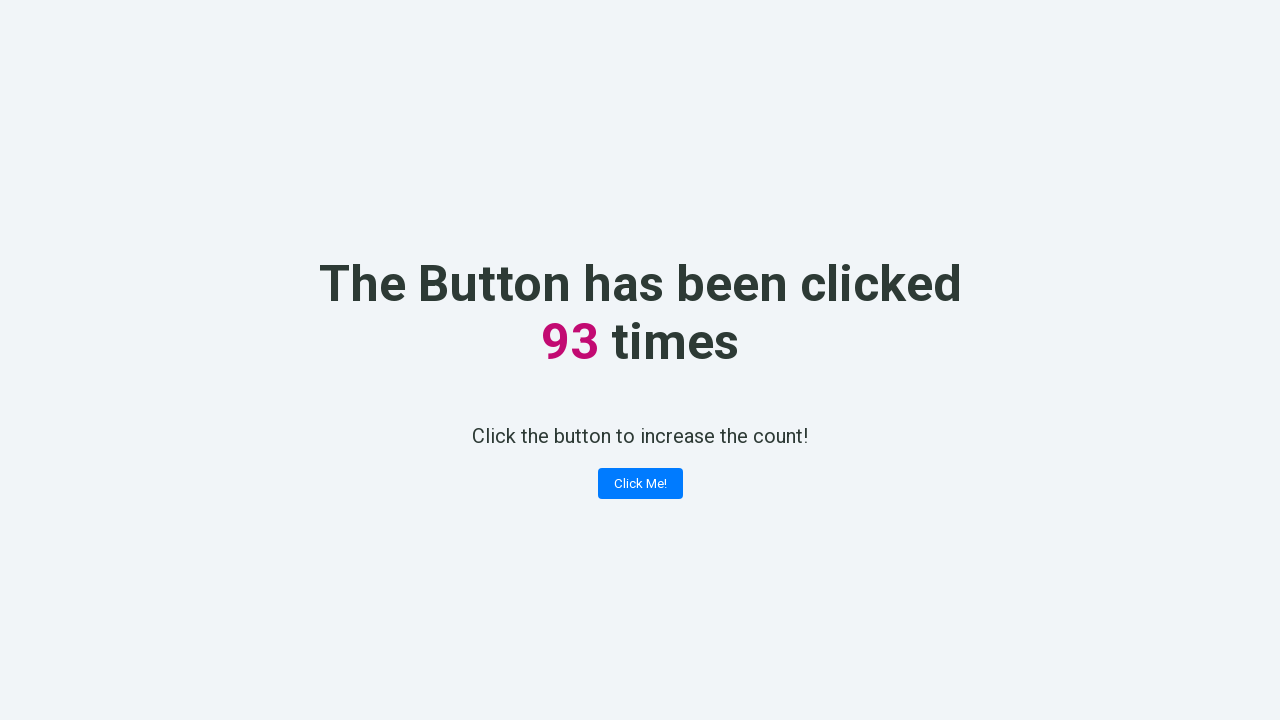

Retrieved counter text content after click #93
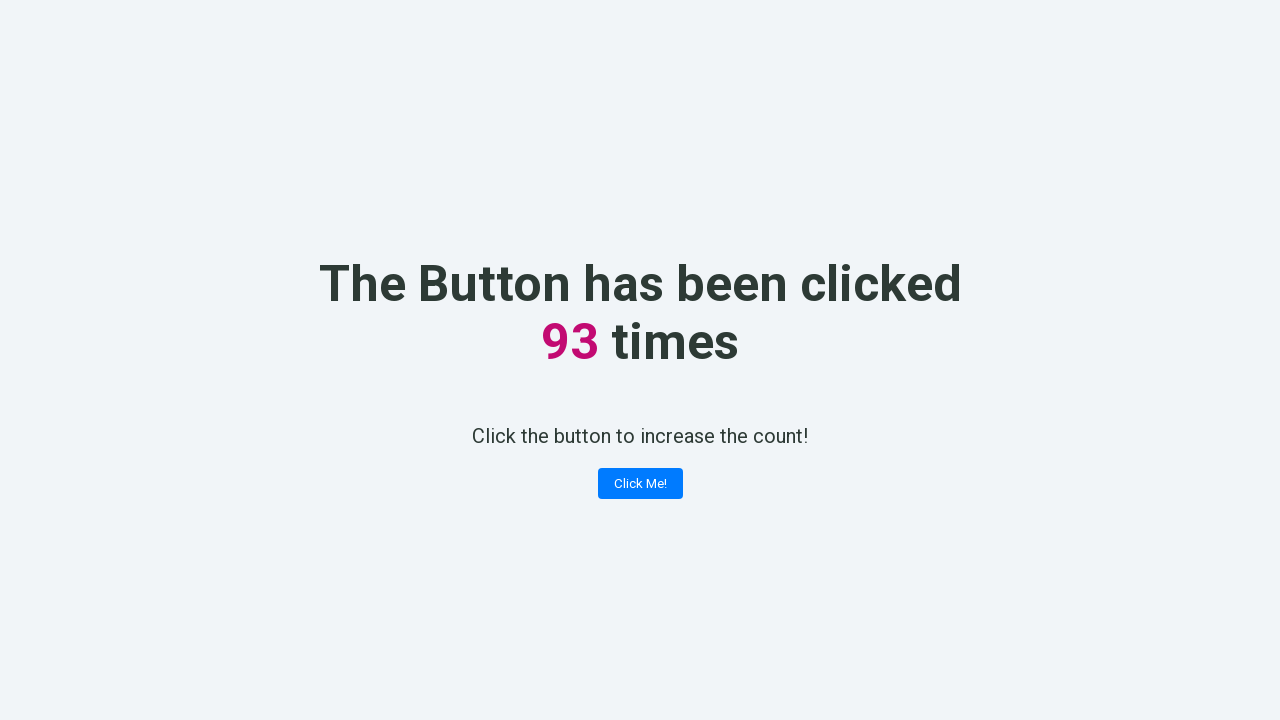

Clicked 'Click Me!' button (click #94) at (640, 484) on xpath=//button[contains(text(), 'Click Me!')]
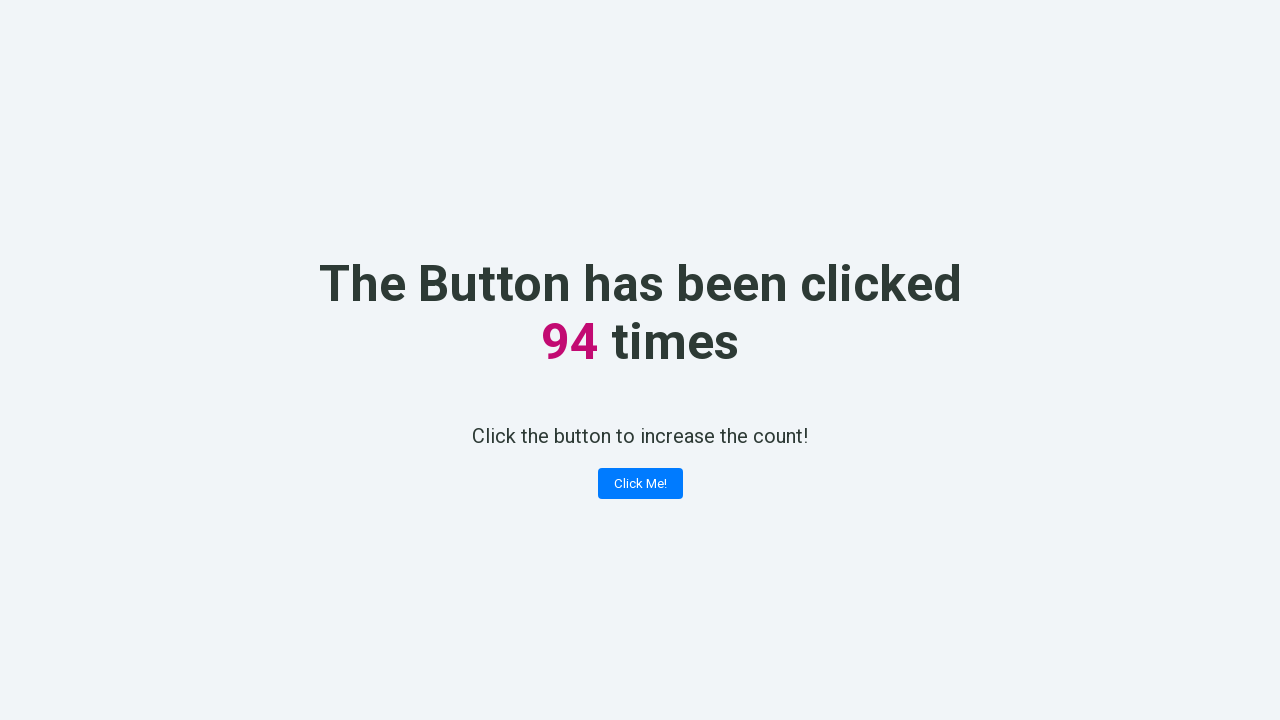

Retrieved counter text content after click #94
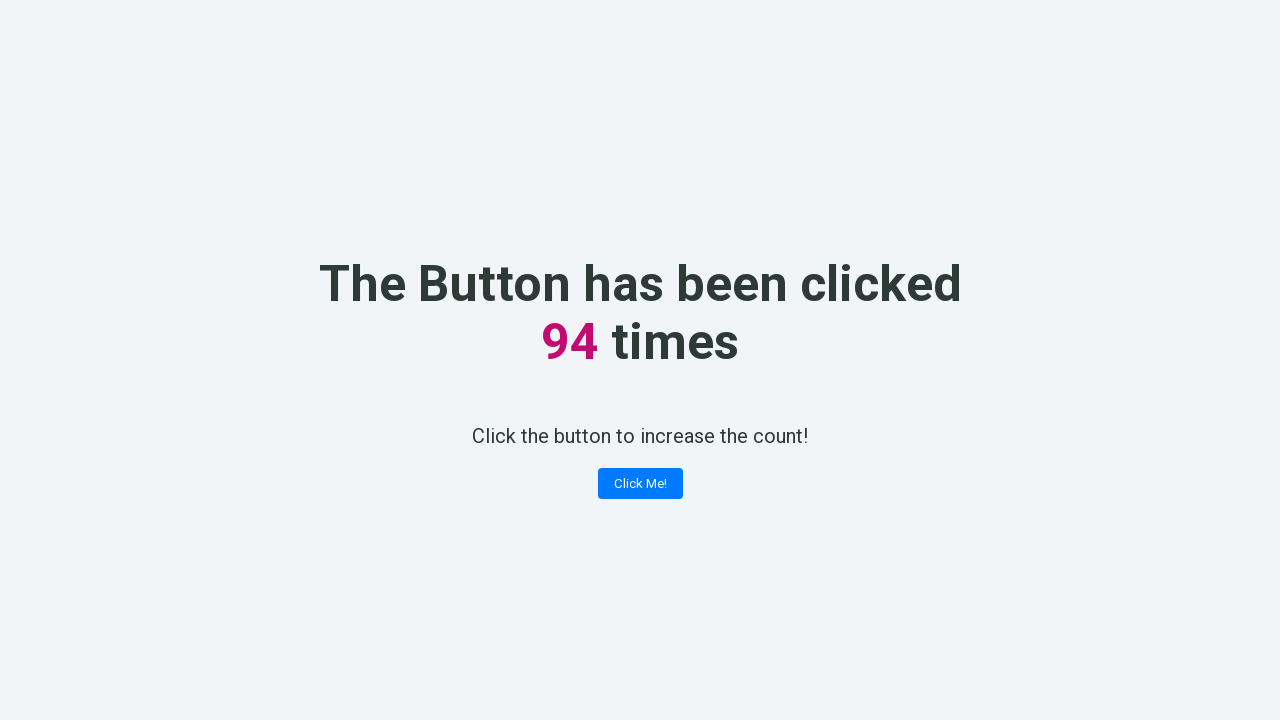

Clicked 'Click Me!' button (click #95) at (640, 484) on xpath=//button[contains(text(), 'Click Me!')]
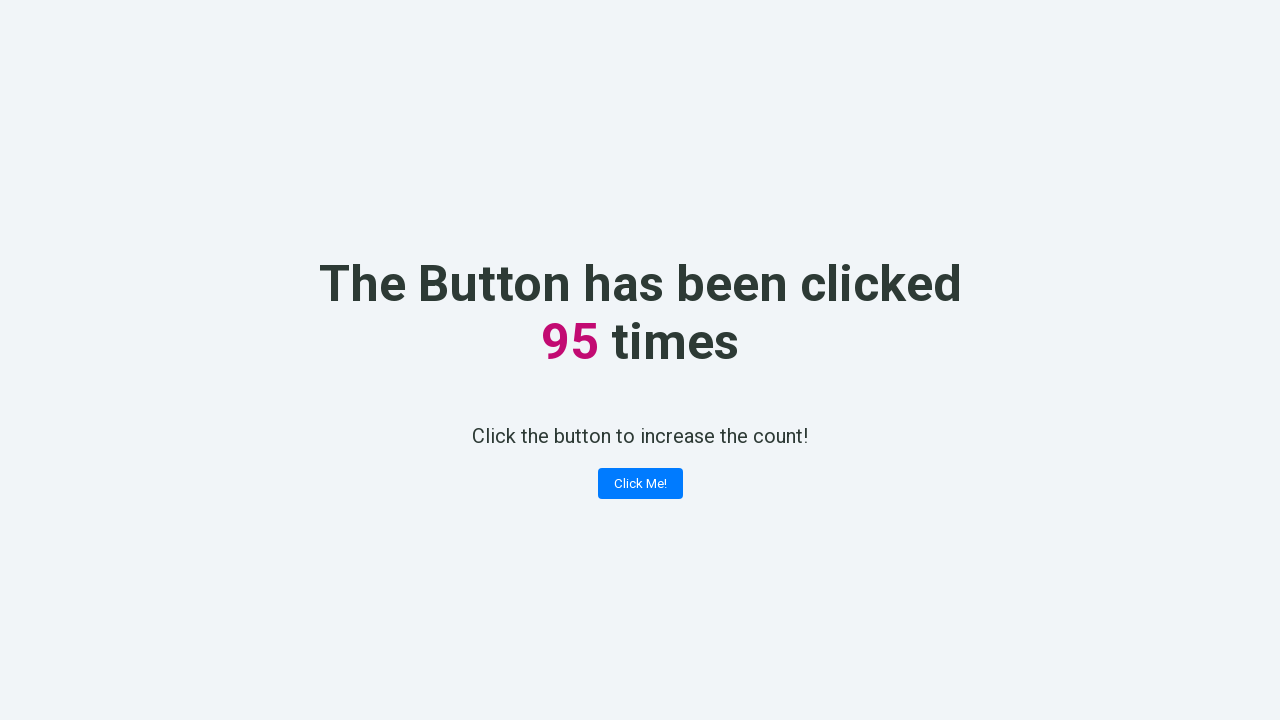

Retrieved counter text content after click #95
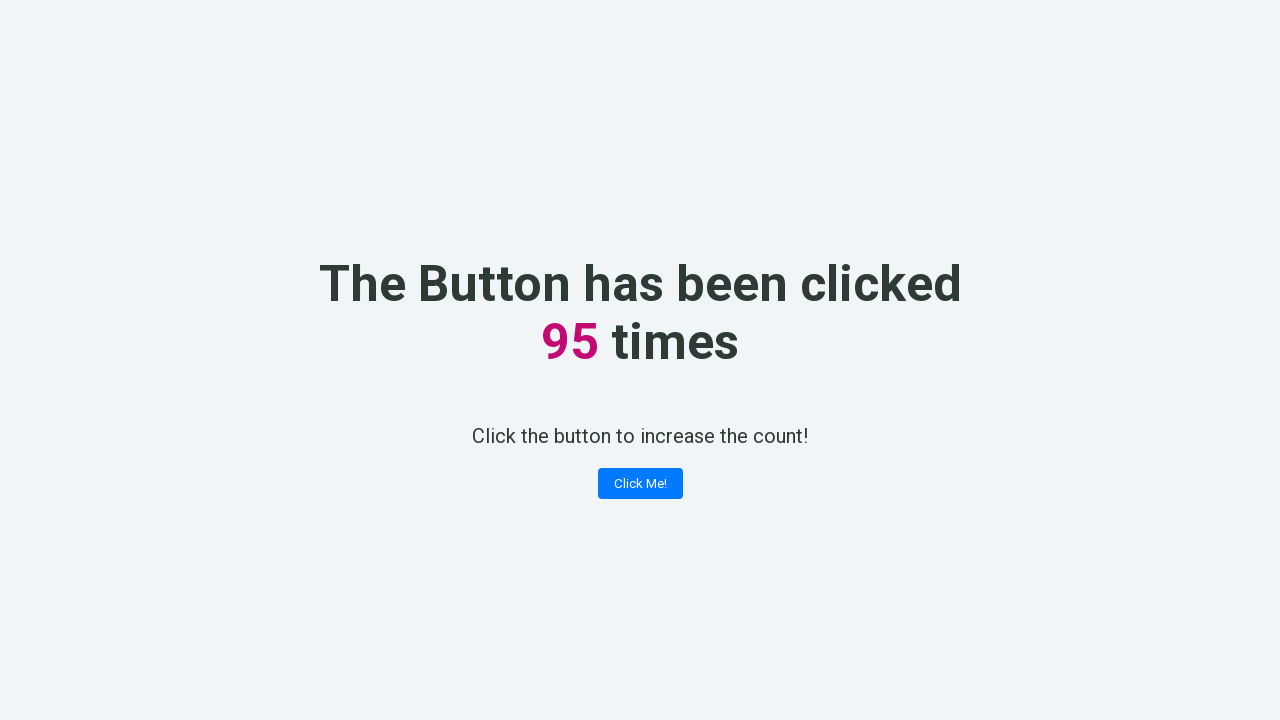

Clicked 'Click Me!' button (click #96) at (640, 484) on xpath=//button[contains(text(), 'Click Me!')]
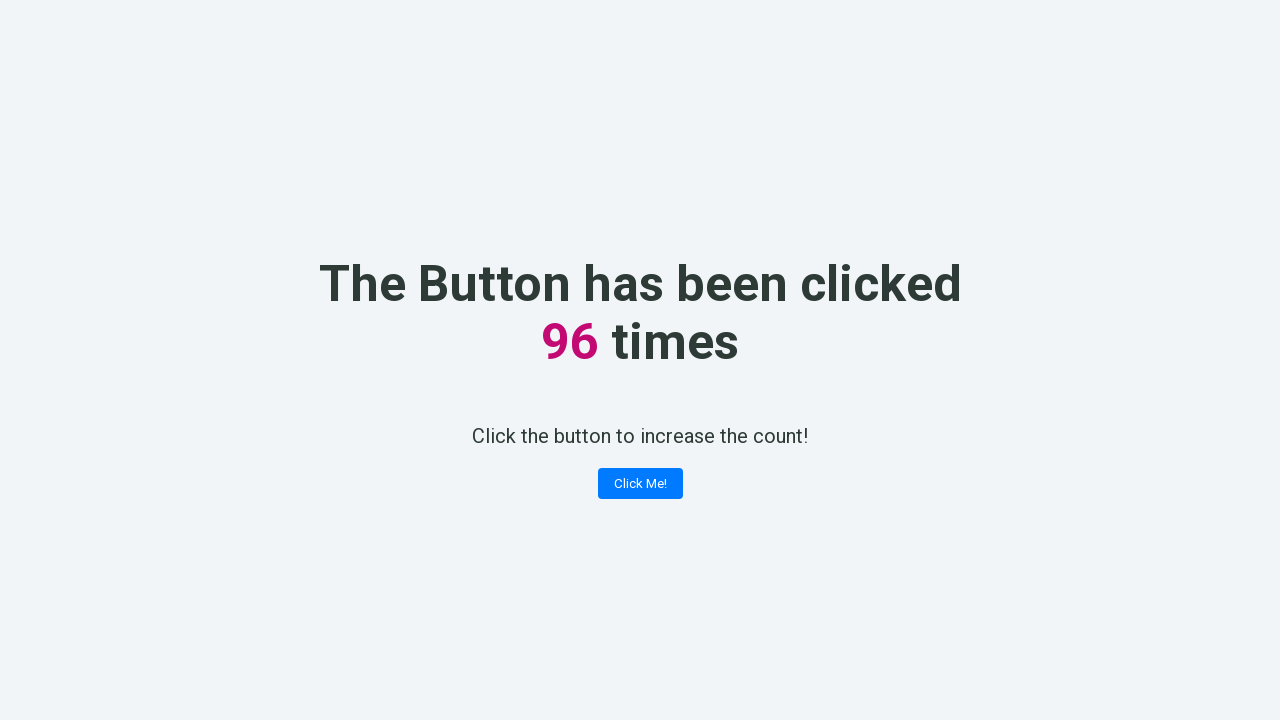

Retrieved counter text content after click #96
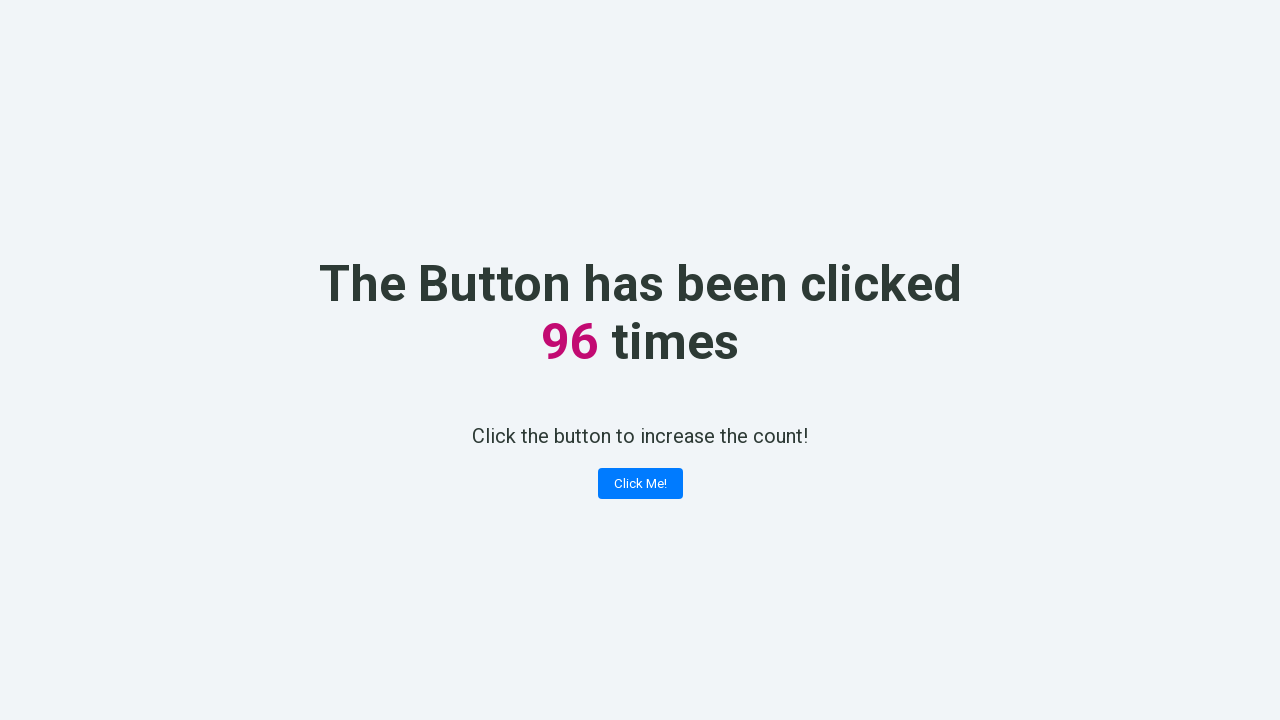

Clicked 'Click Me!' button (click #97) at (640, 484) on xpath=//button[contains(text(), 'Click Me!')]
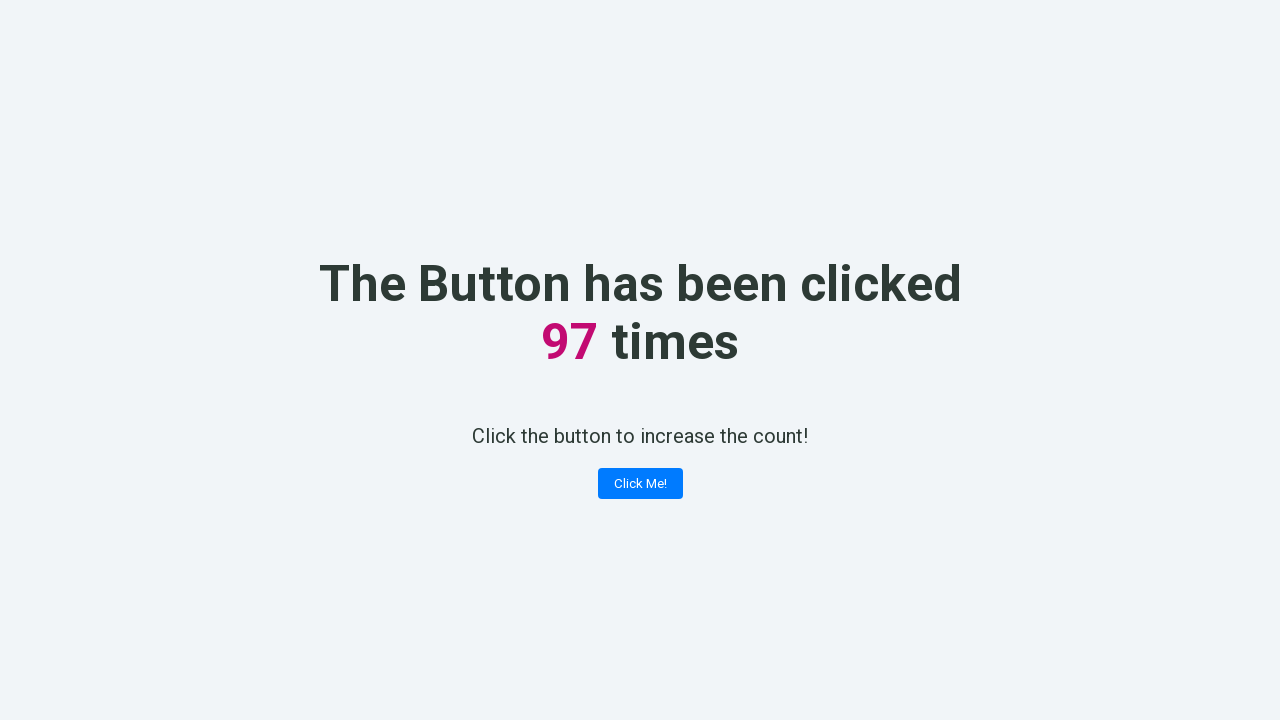

Retrieved counter text content after click #97
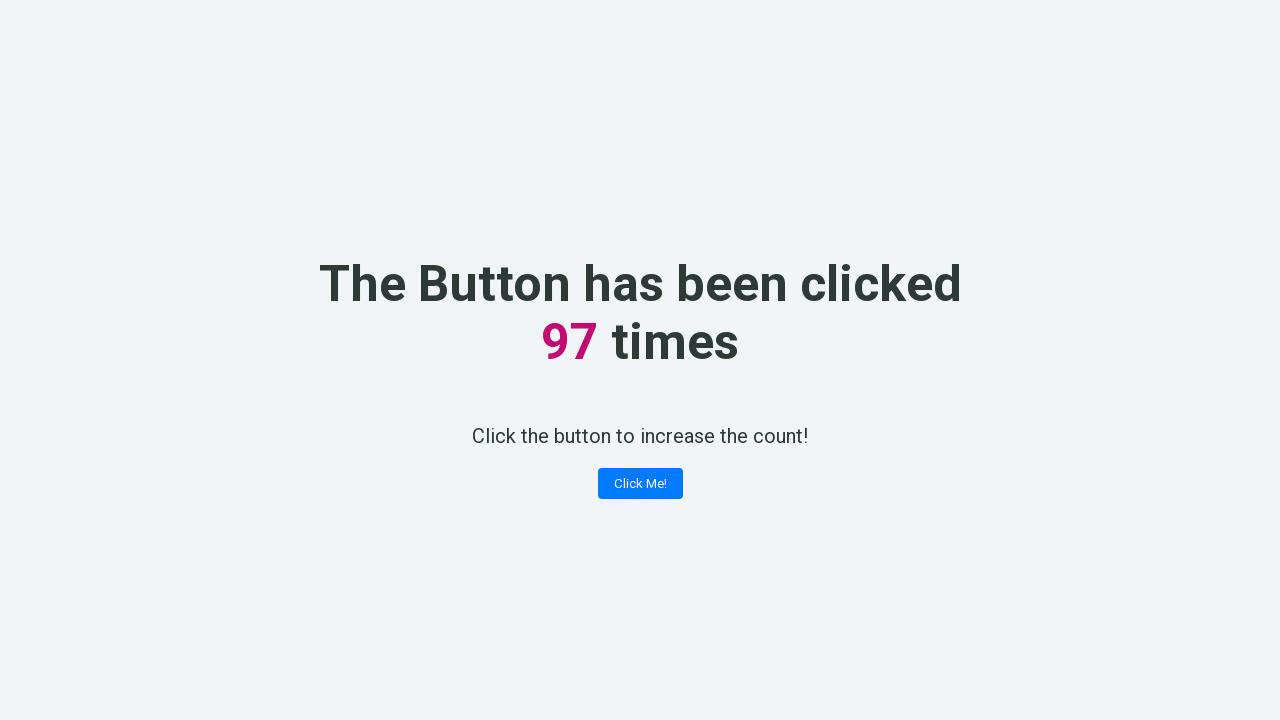

Clicked 'Click Me!' button (click #98) at (640, 484) on xpath=//button[contains(text(), 'Click Me!')]
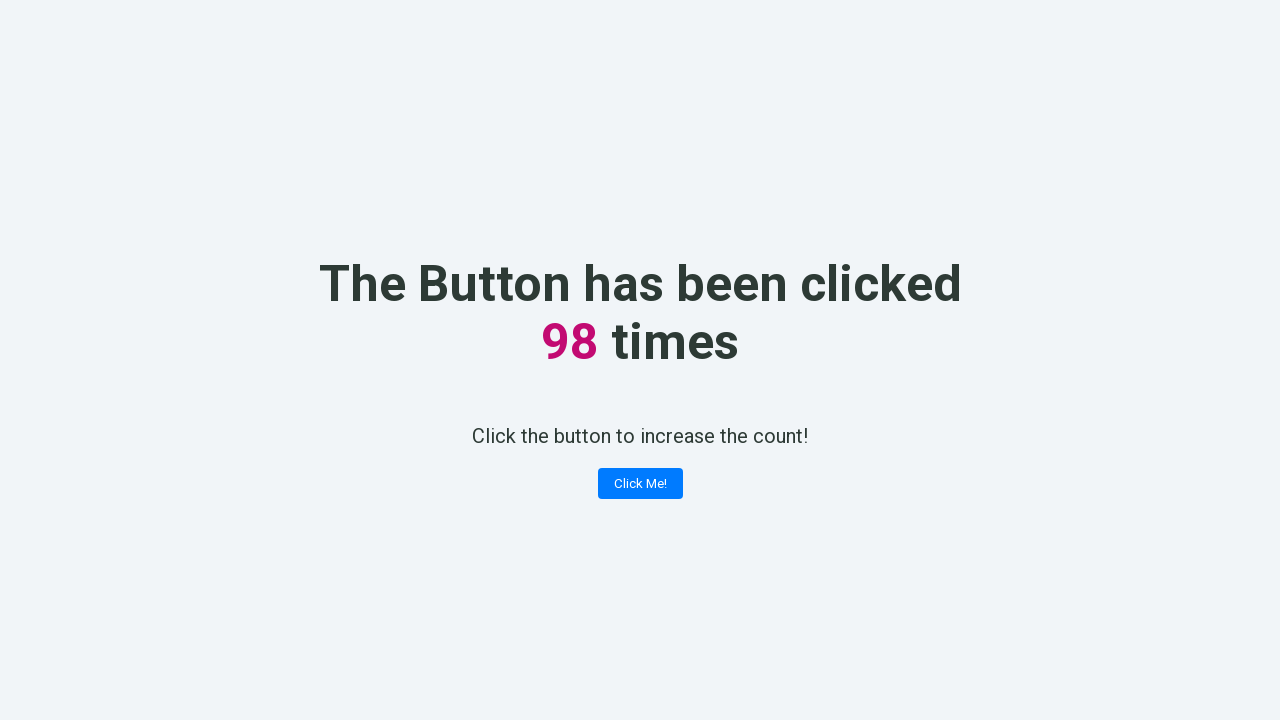

Retrieved counter text content after click #98
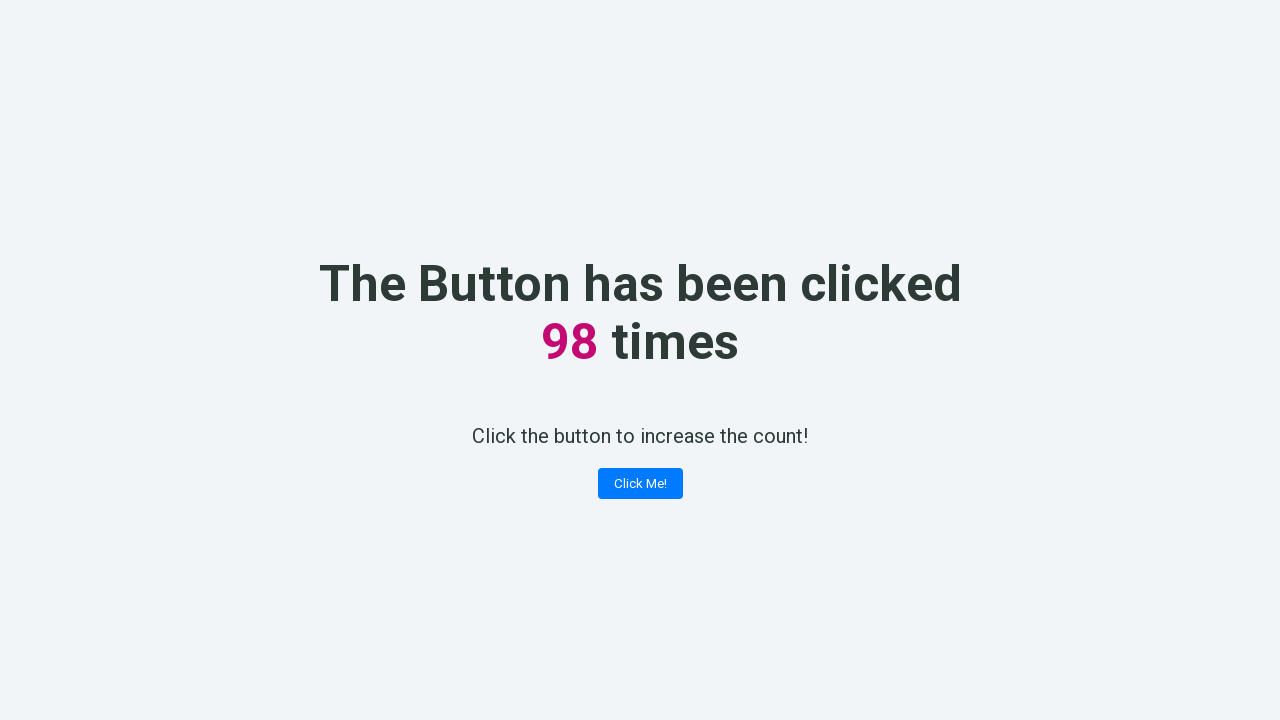

Clicked 'Click Me!' button (click #99) at (640, 484) on xpath=//button[contains(text(), 'Click Me!')]
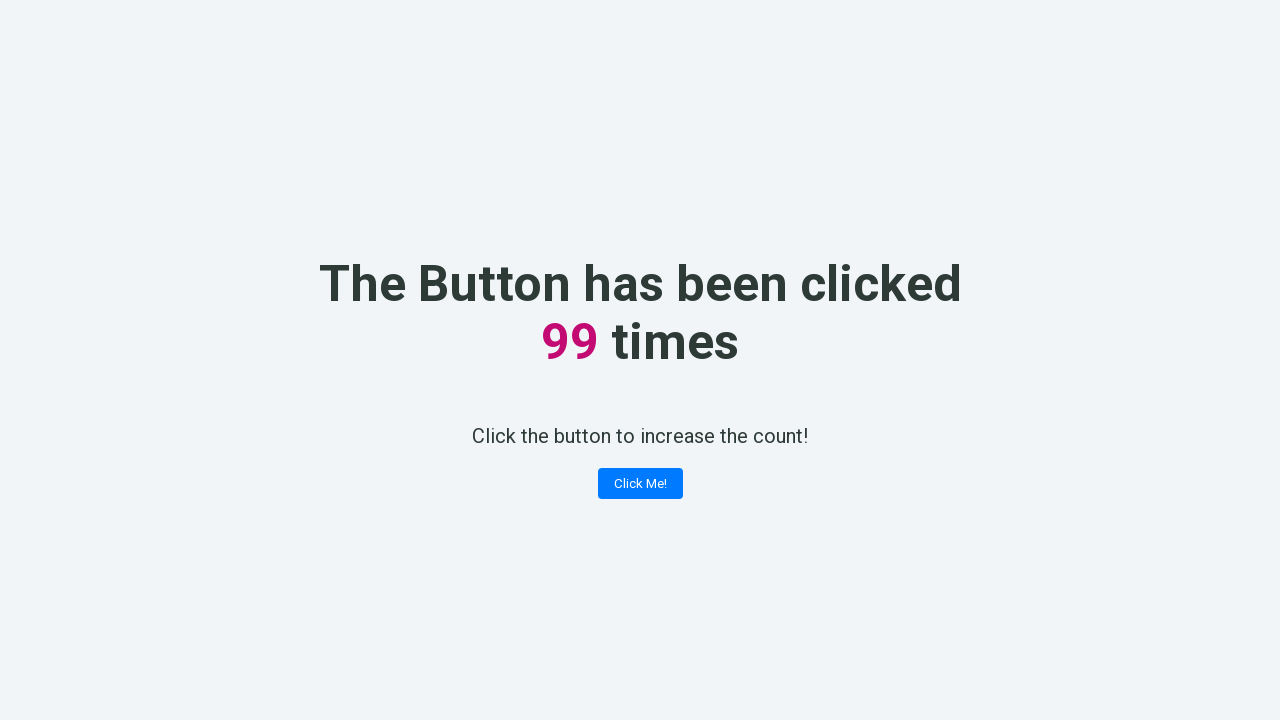

Retrieved counter text content after click #99
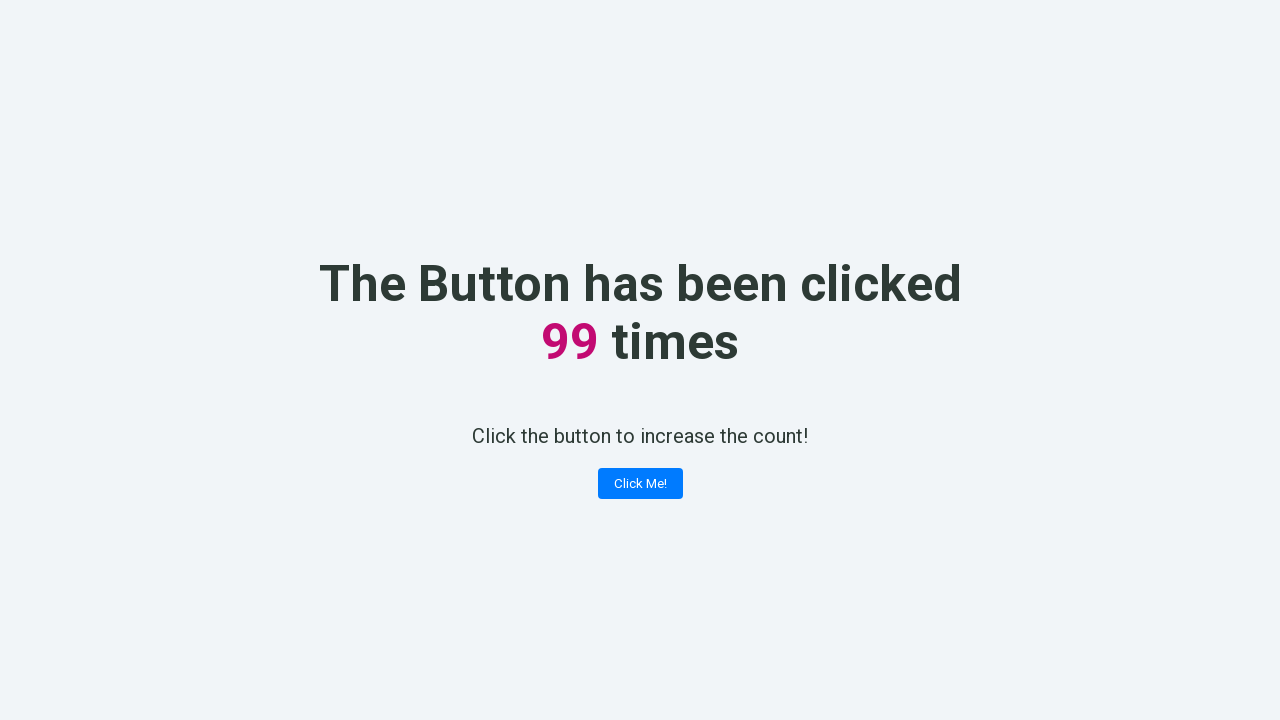

Clicked 'Click Me!' button (click #100) at (640, 484) on xpath=//button[contains(text(), 'Click Me!')]
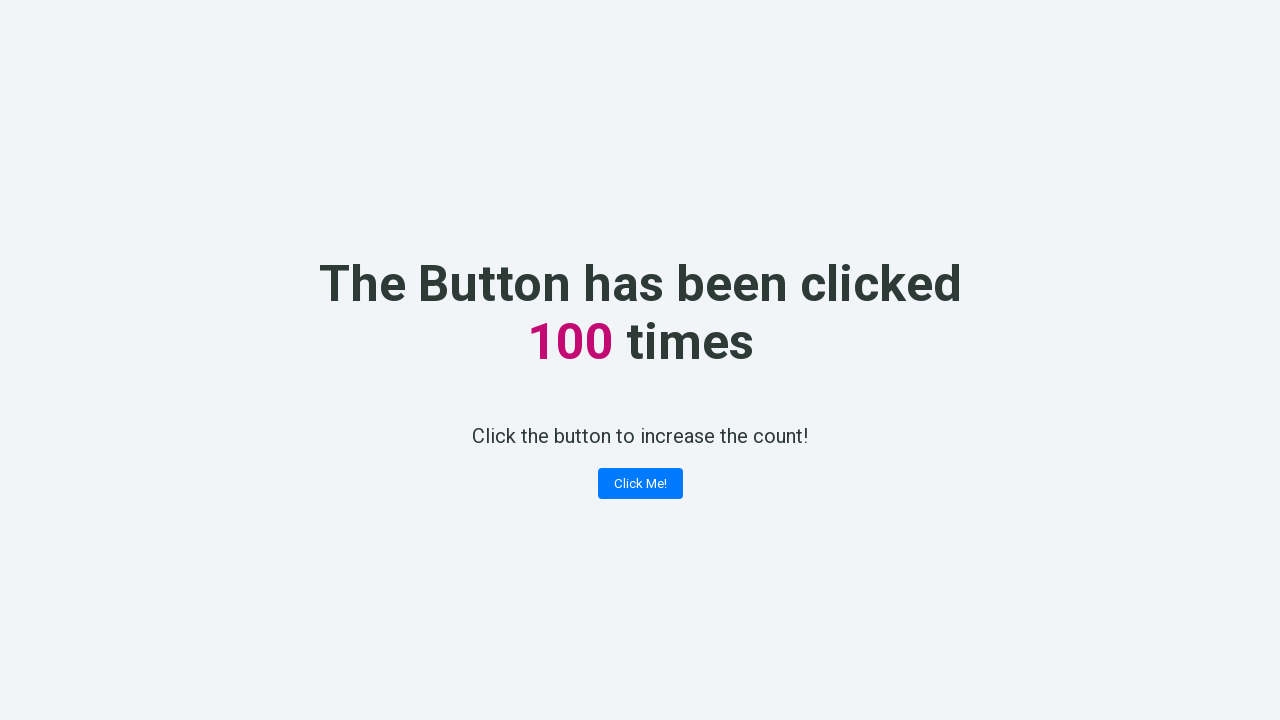

Retrieved counter text content after click #100
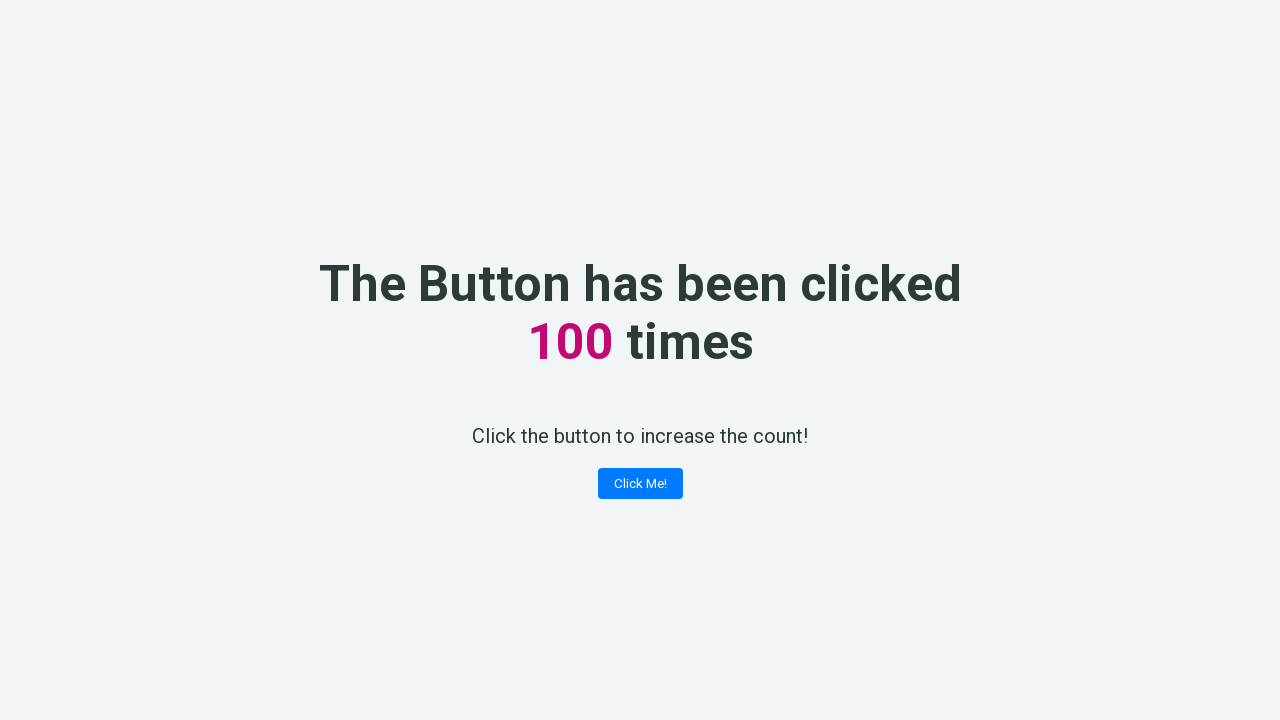

All 100 clicks completed successfully - Click Counter App working as expected
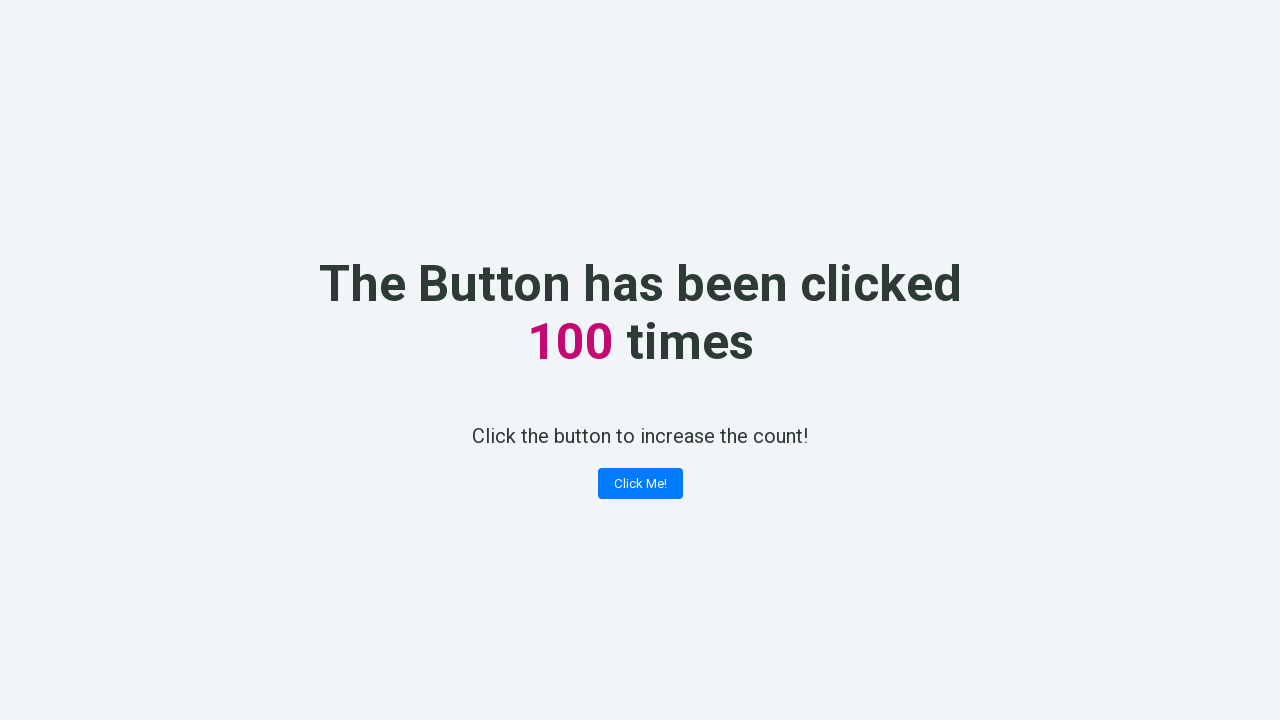

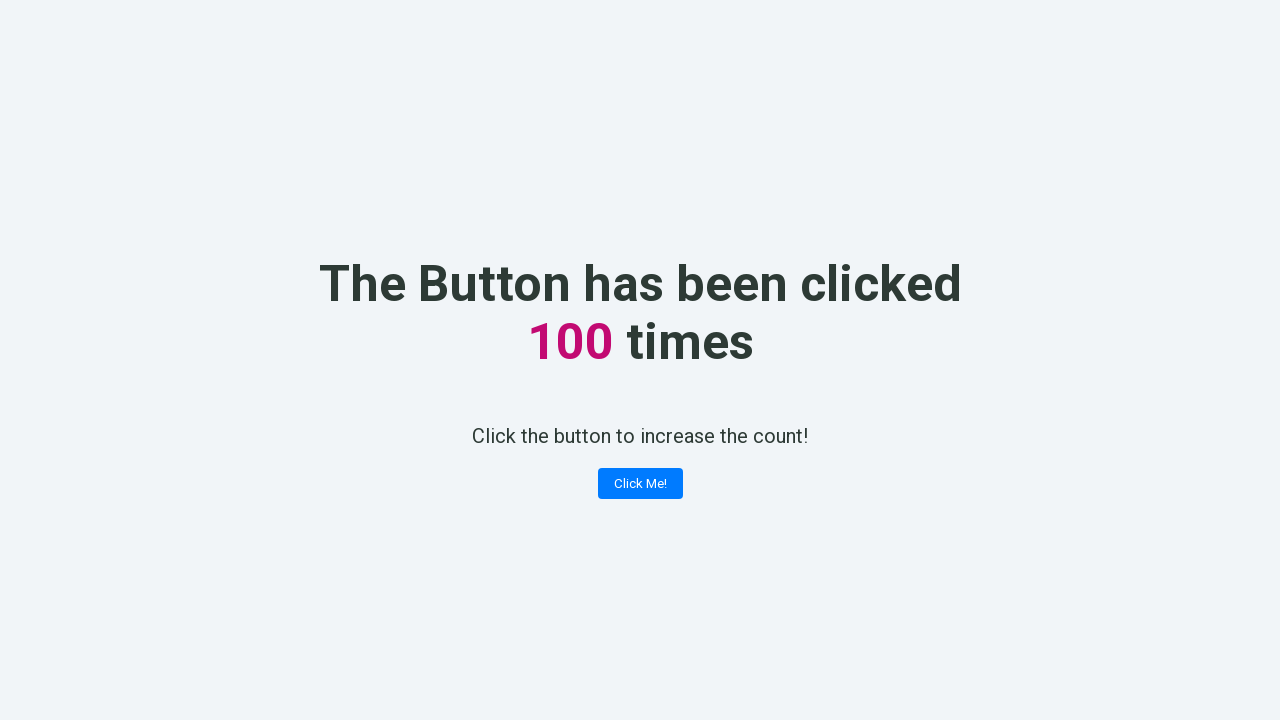